Adds 100 todos and marks 50 as completed, verifying 50 remain in the active list

Starting URL: https://todomvc.com/examples/javascript-es6/dist/#/active

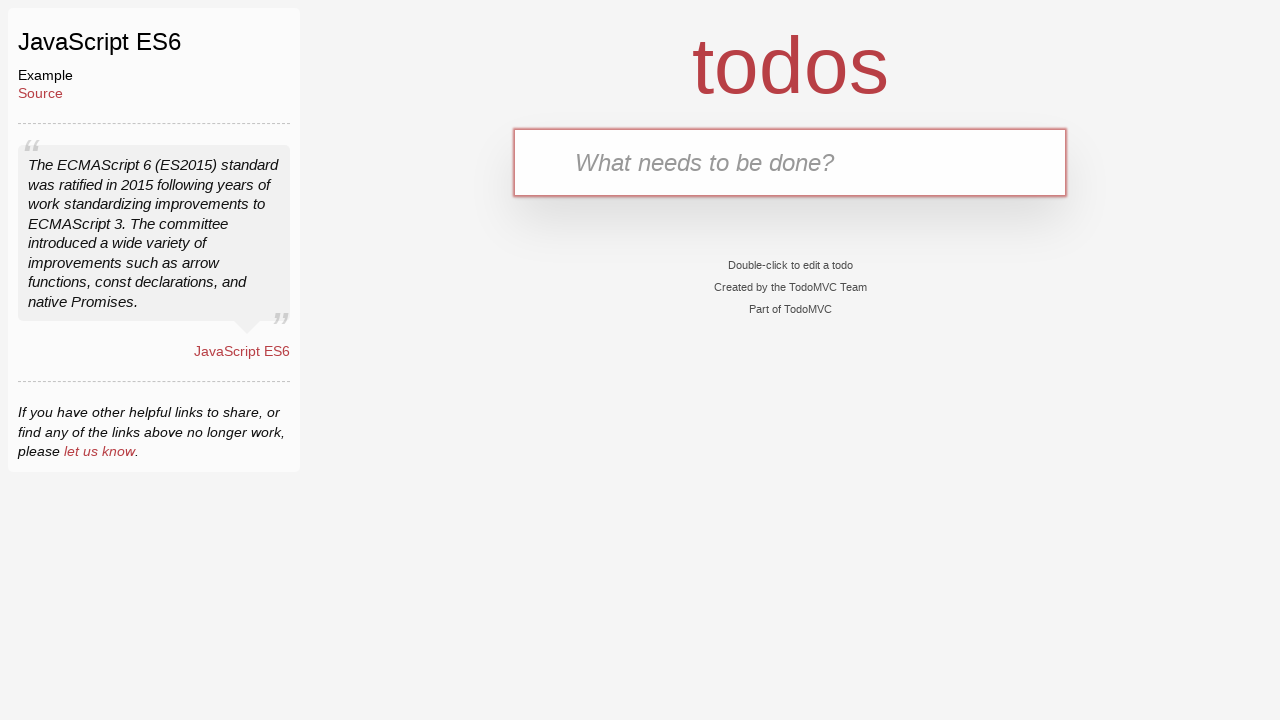

Filled todo input with 'Buy Bread' (iteration 1/50) on input[placeholder='What needs to be done?']
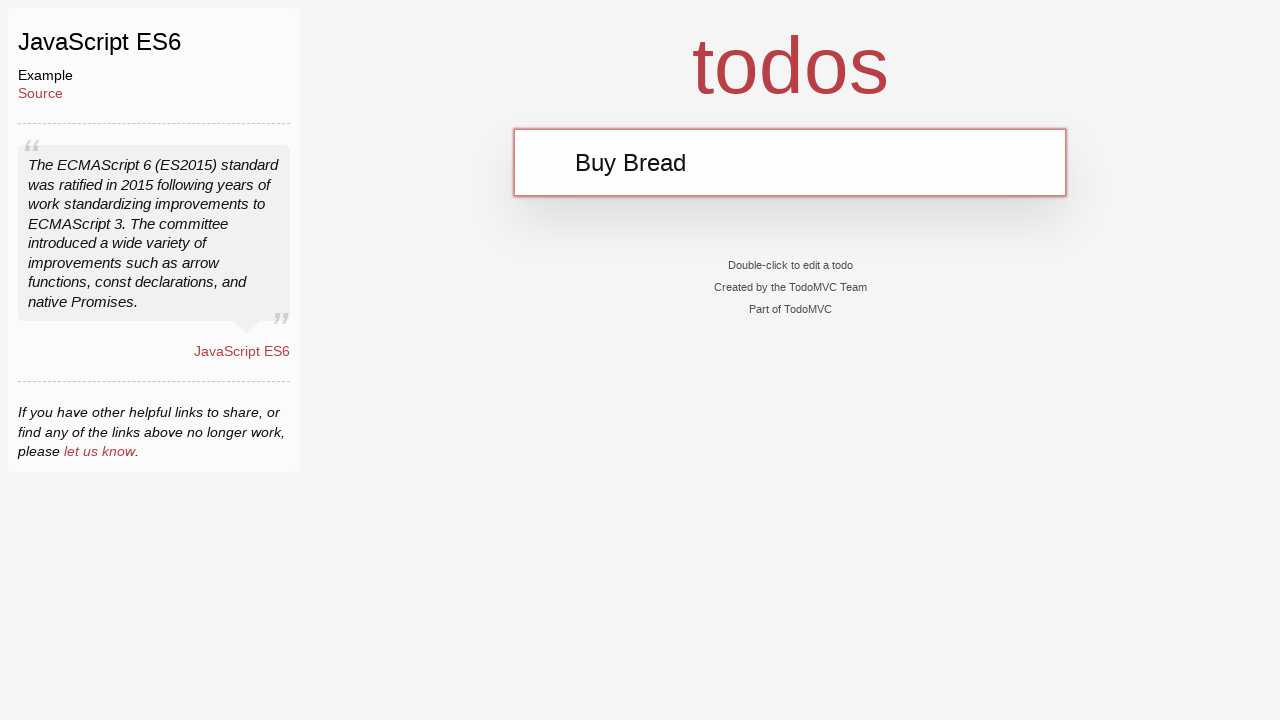

Pressed Enter to add 'Buy Bread' todo (iteration 1/50) on input[placeholder='What needs to be done?']
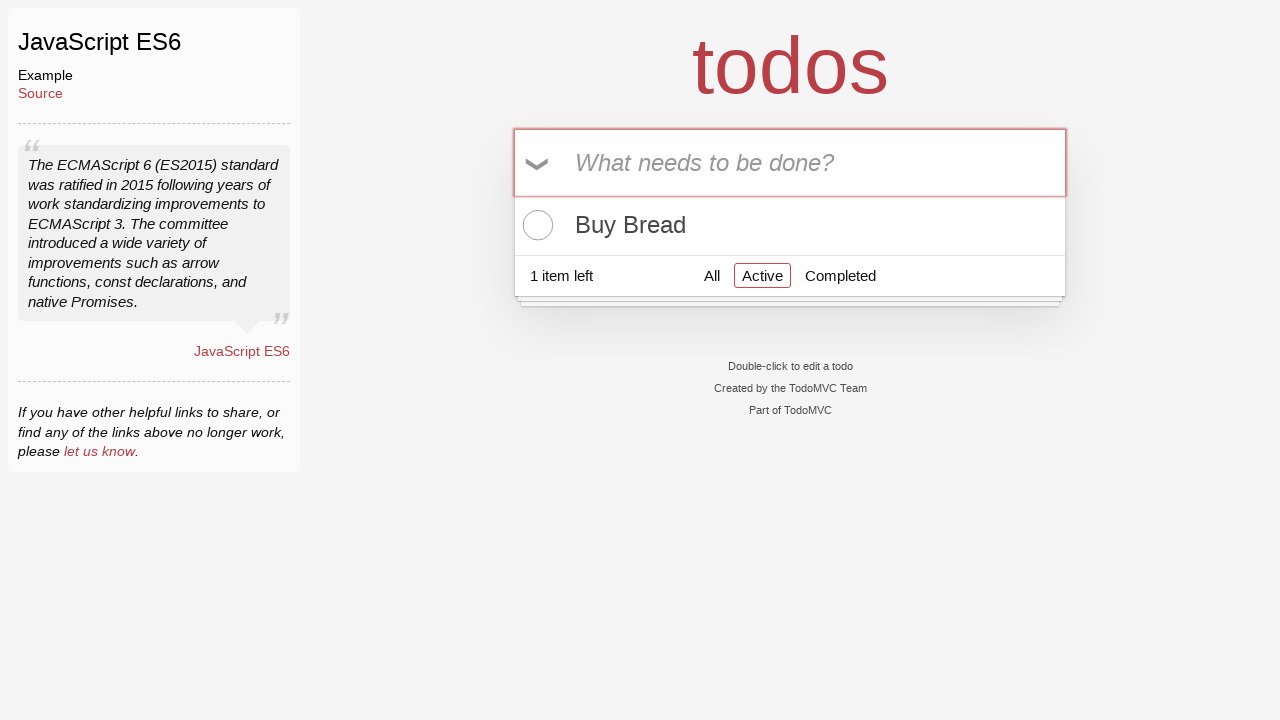

Filled todo input with 'Buy Milk' (iteration 1/50) on input[placeholder='What needs to be done?']
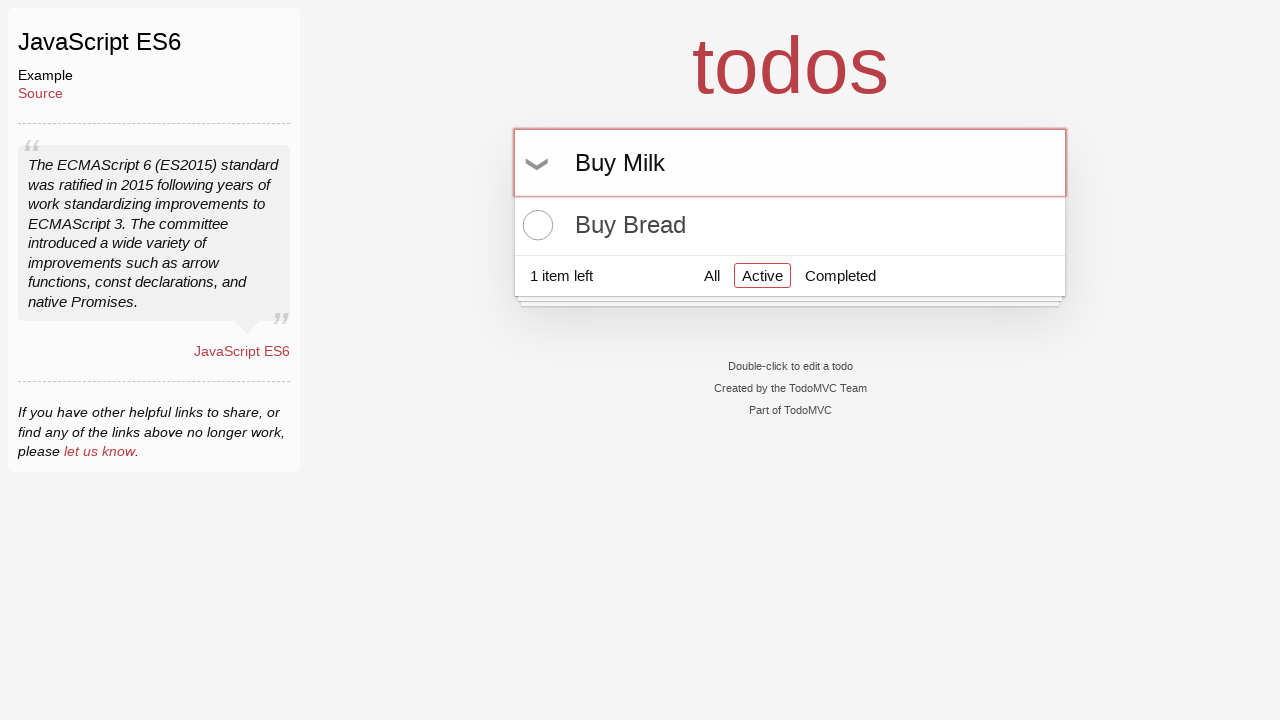

Pressed Enter to add 'Buy Milk' todo (iteration 1/50) on input[placeholder='What needs to be done?']
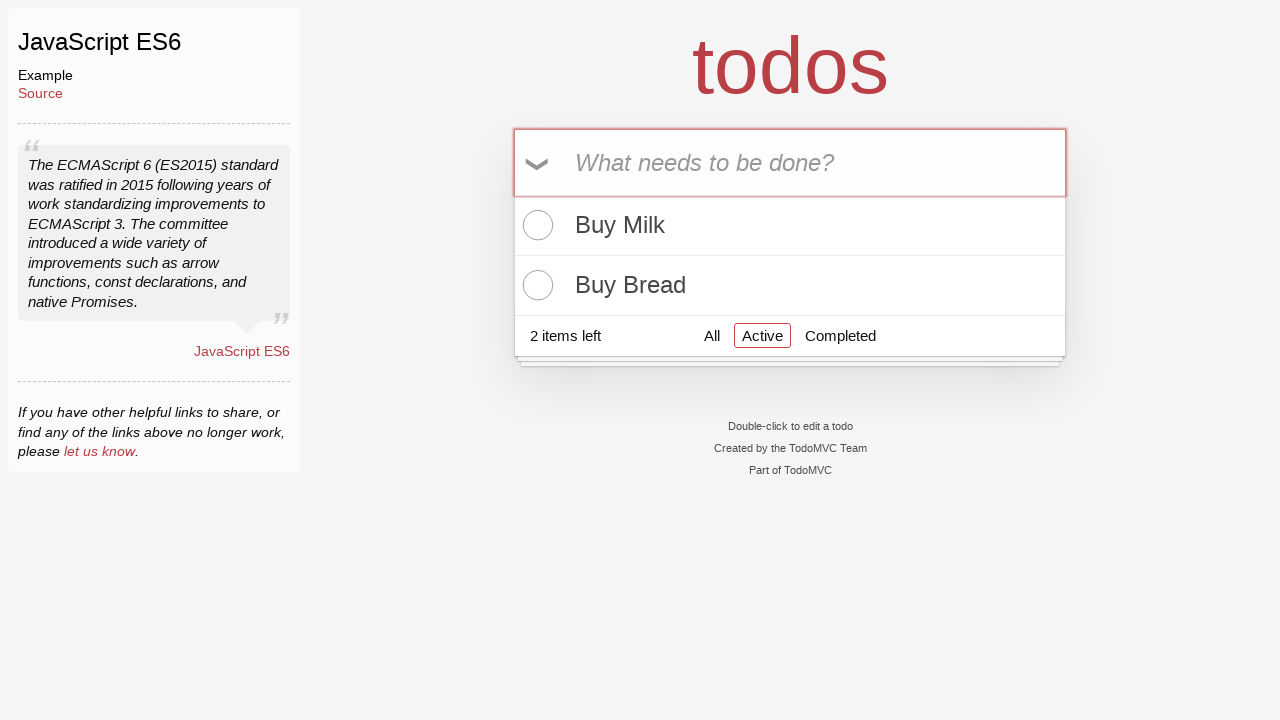

Filled todo input with 'Buy Bread' (iteration 2/50) on input[placeholder='What needs to be done?']
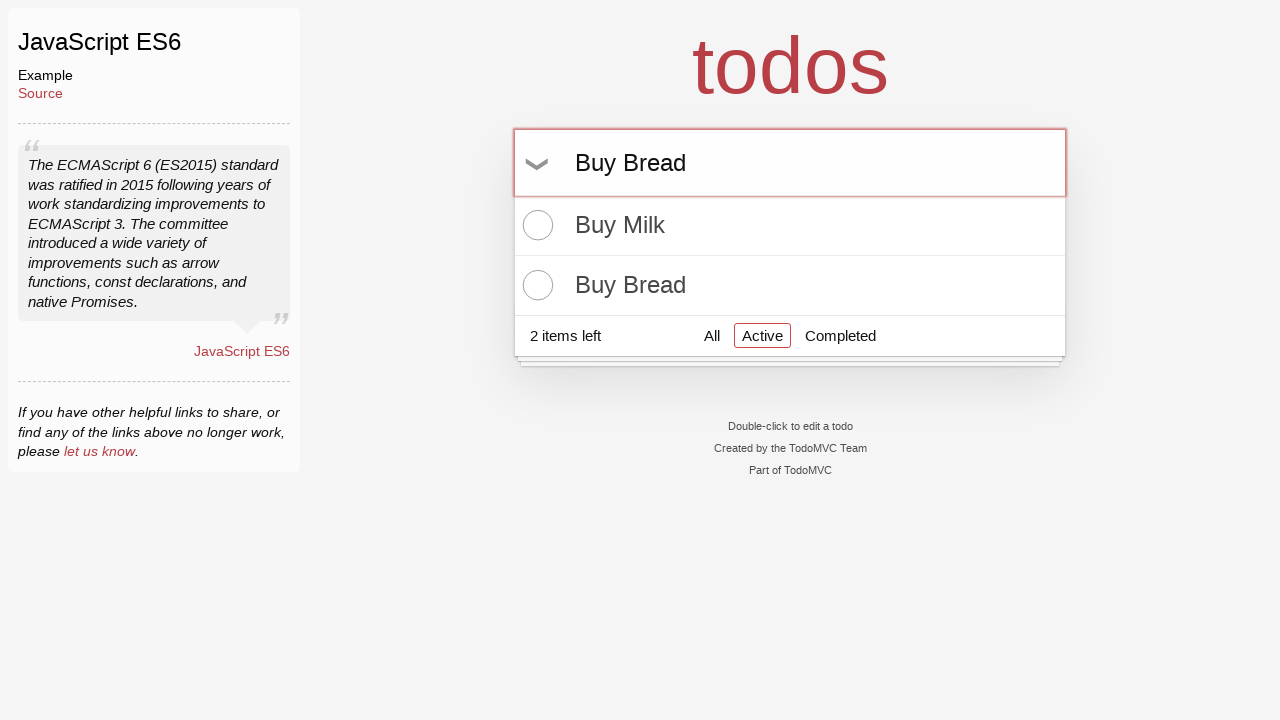

Pressed Enter to add 'Buy Bread' todo (iteration 2/50) on input[placeholder='What needs to be done?']
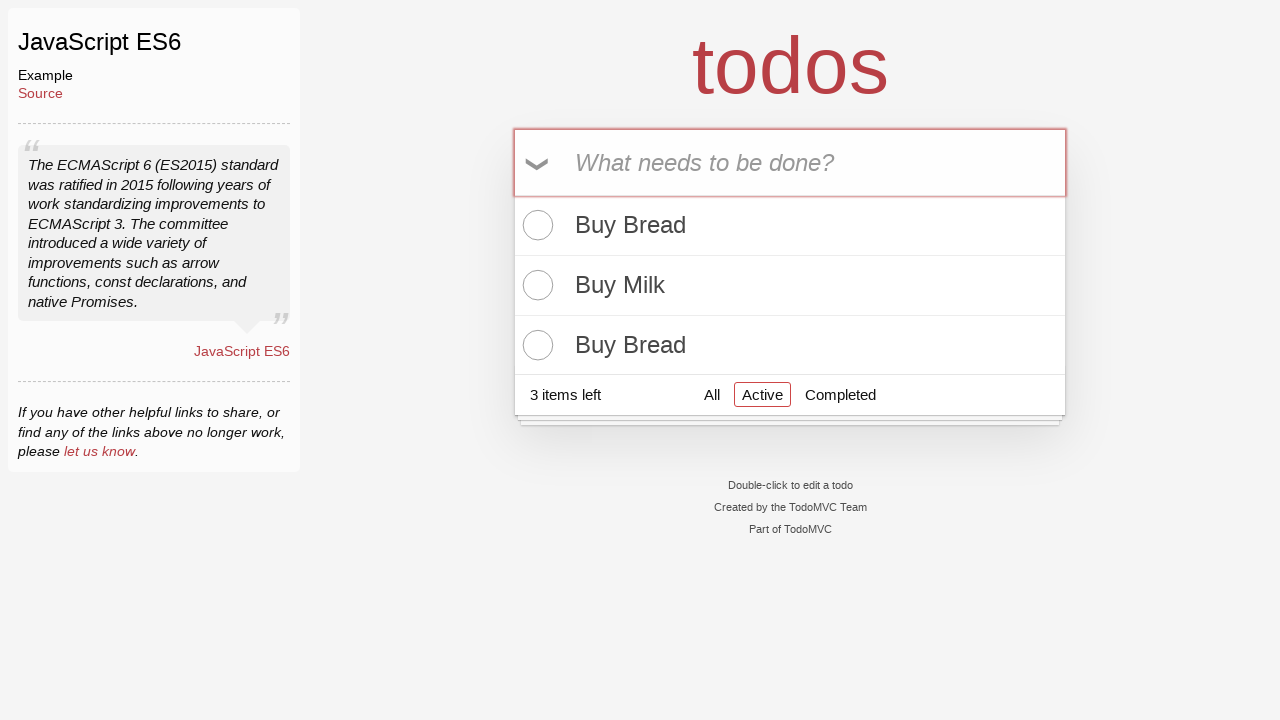

Filled todo input with 'Buy Milk' (iteration 2/50) on input[placeholder='What needs to be done?']
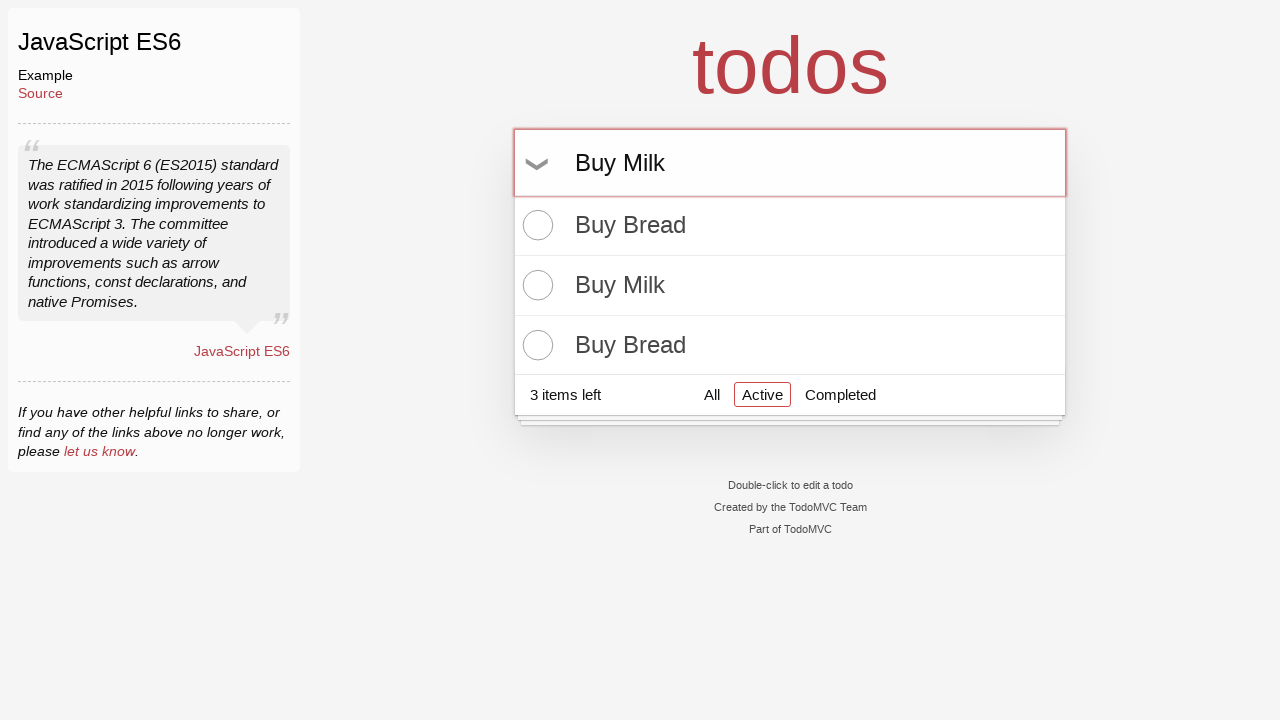

Pressed Enter to add 'Buy Milk' todo (iteration 2/50) on input[placeholder='What needs to be done?']
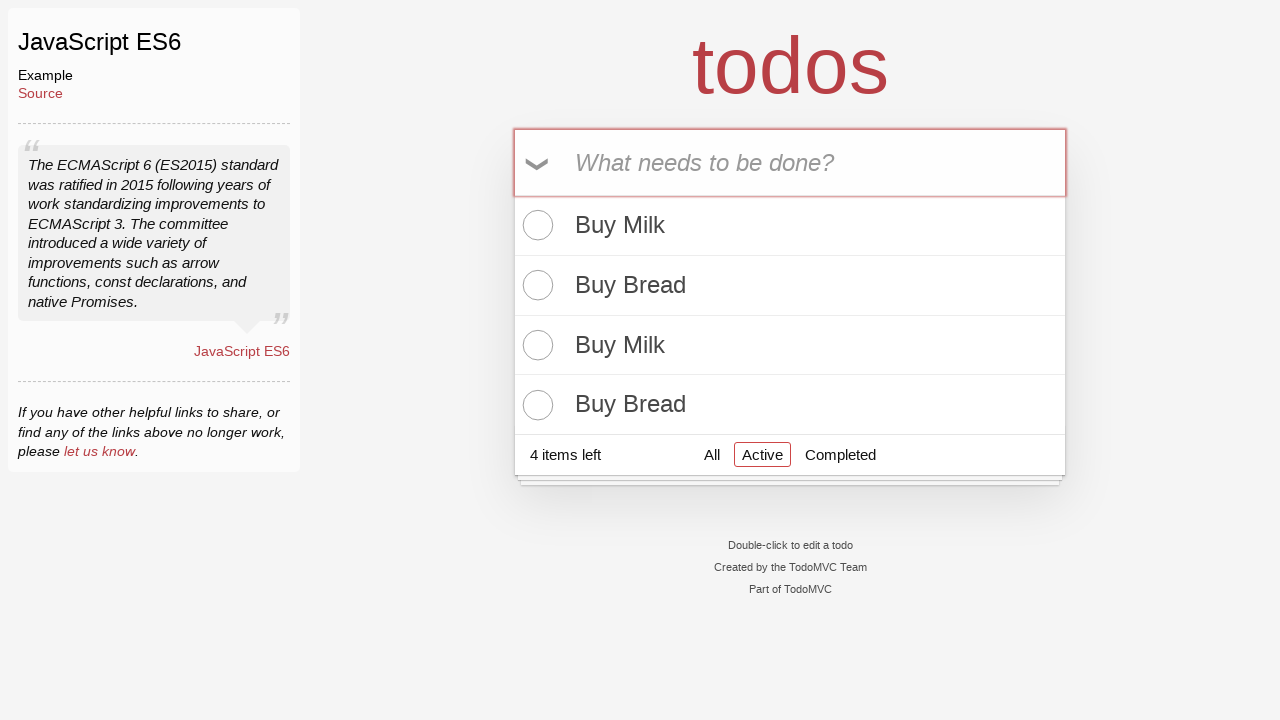

Filled todo input with 'Buy Bread' (iteration 3/50) on input[placeholder='What needs to be done?']
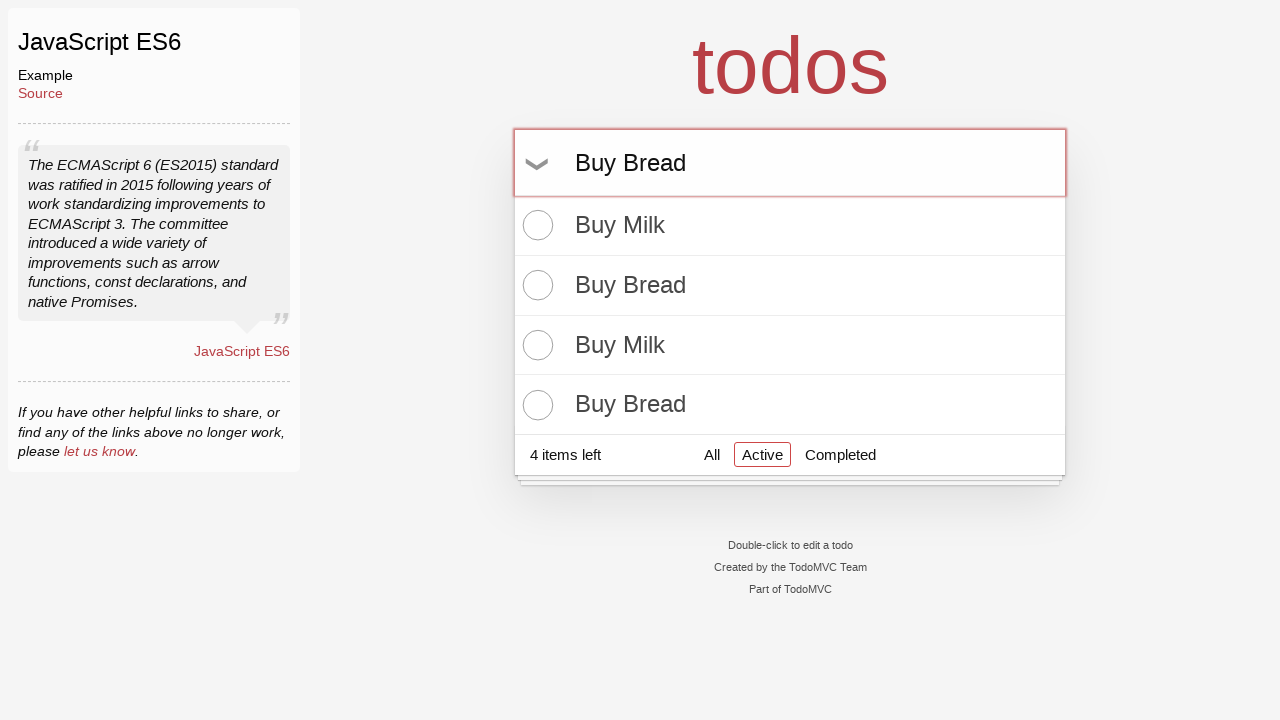

Pressed Enter to add 'Buy Bread' todo (iteration 3/50) on input[placeholder='What needs to be done?']
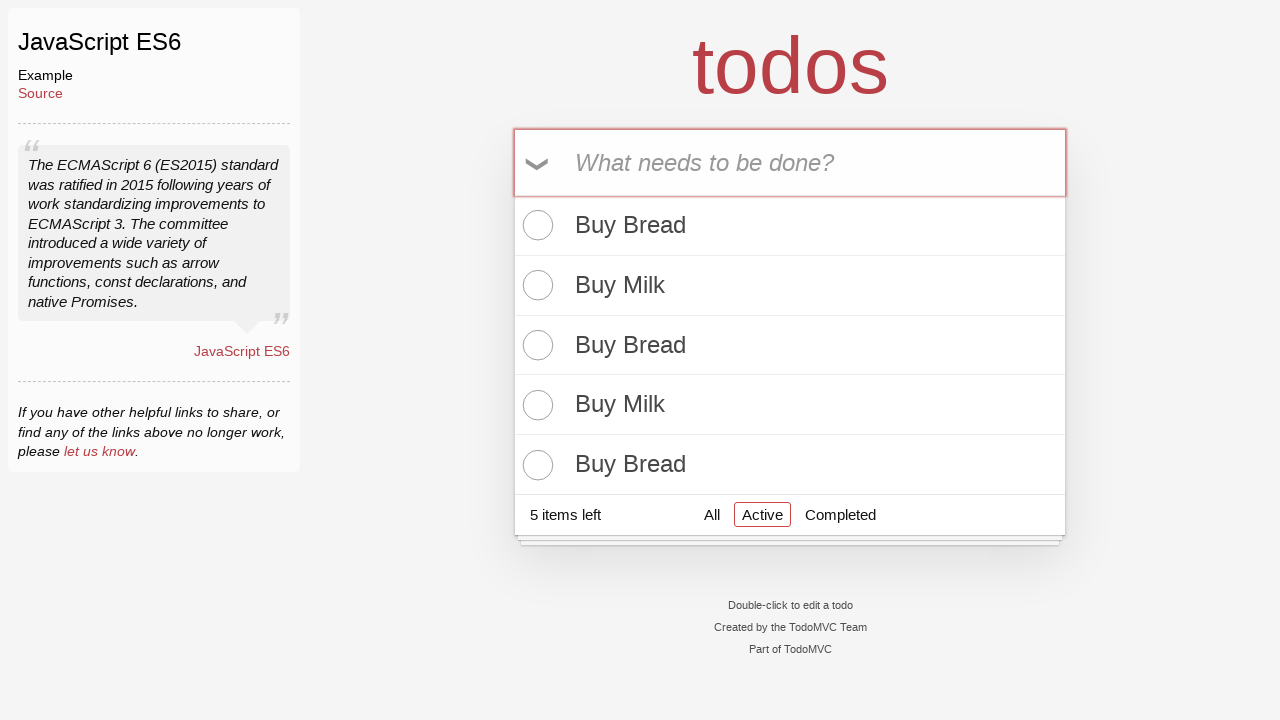

Filled todo input with 'Buy Milk' (iteration 3/50) on input[placeholder='What needs to be done?']
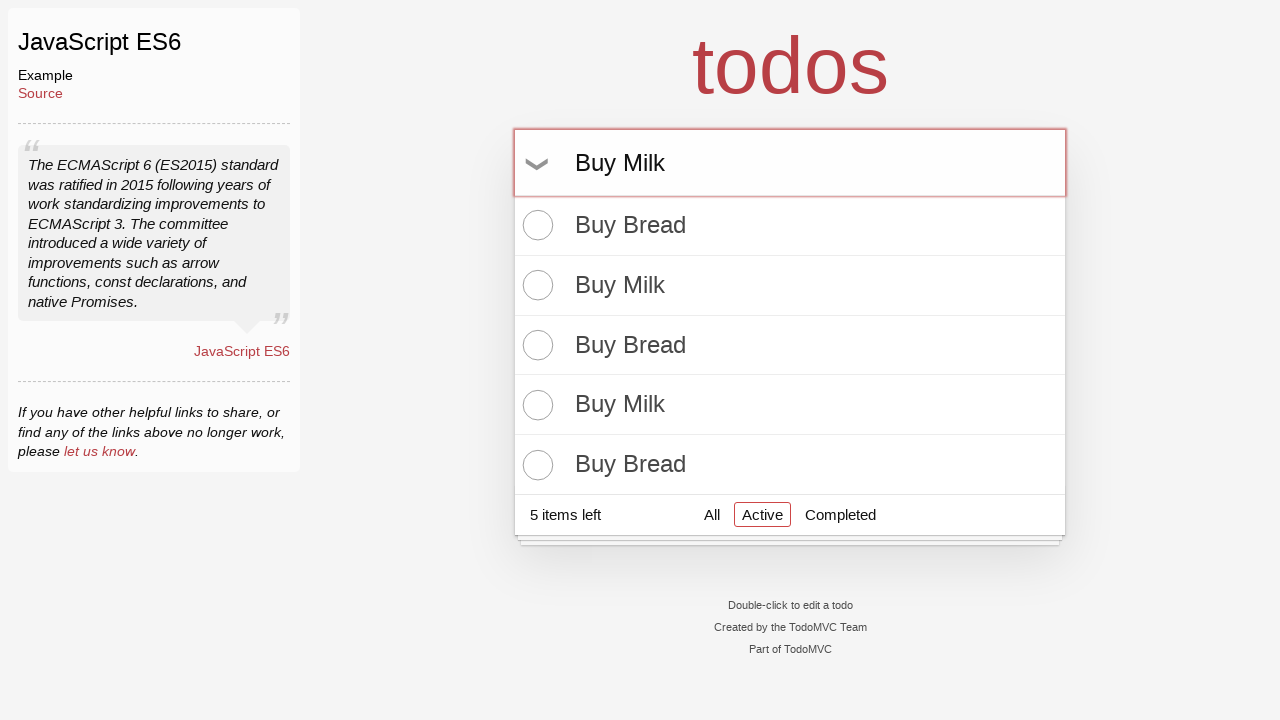

Pressed Enter to add 'Buy Milk' todo (iteration 3/50) on input[placeholder='What needs to be done?']
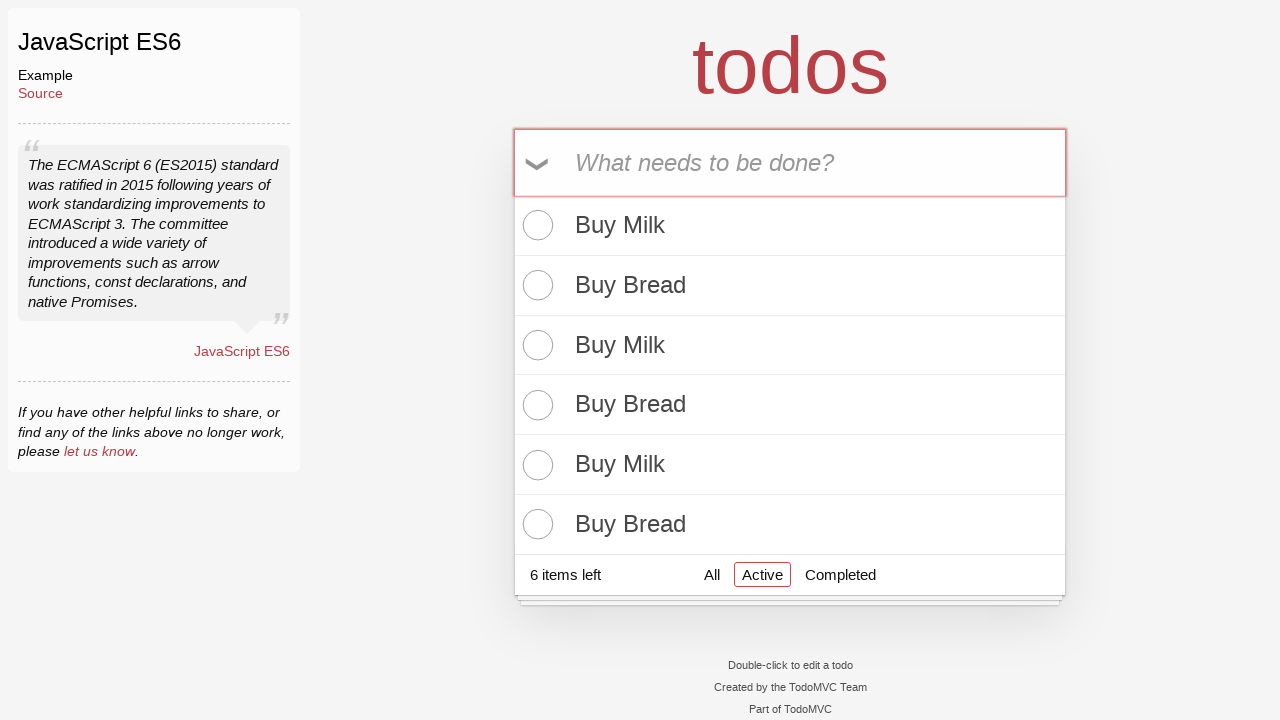

Filled todo input with 'Buy Bread' (iteration 4/50) on input[placeholder='What needs to be done?']
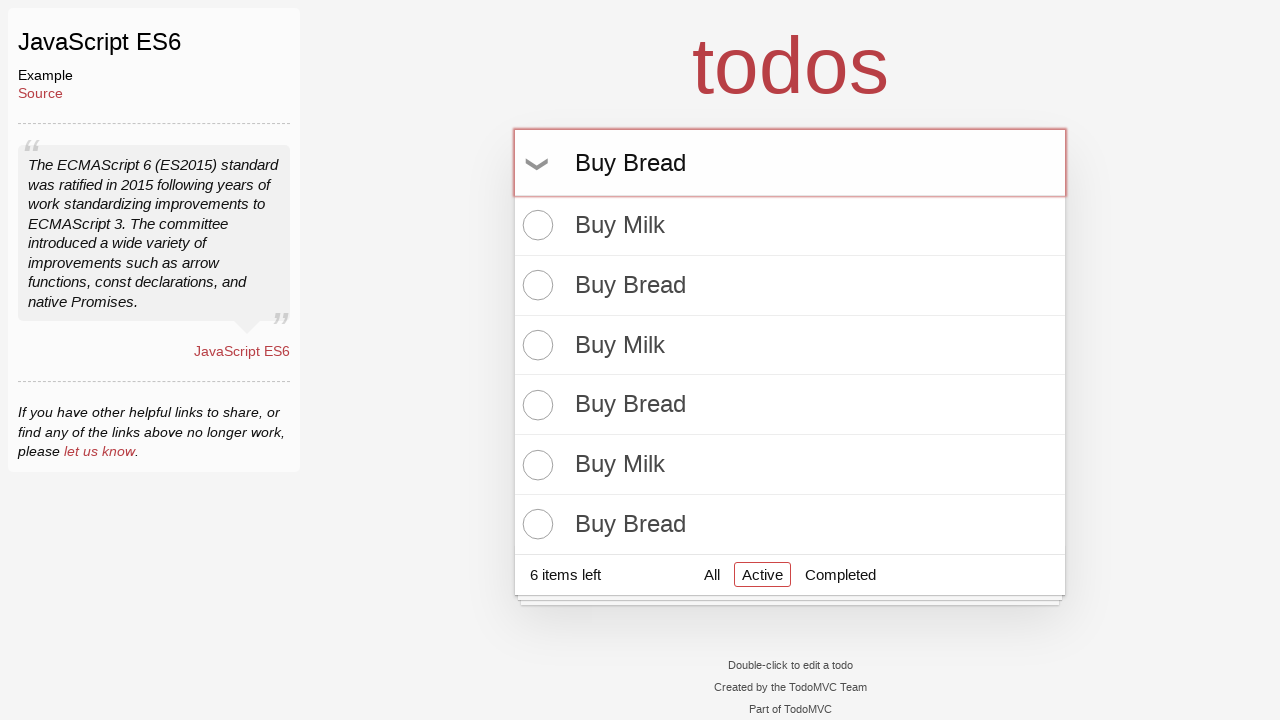

Pressed Enter to add 'Buy Bread' todo (iteration 4/50) on input[placeholder='What needs to be done?']
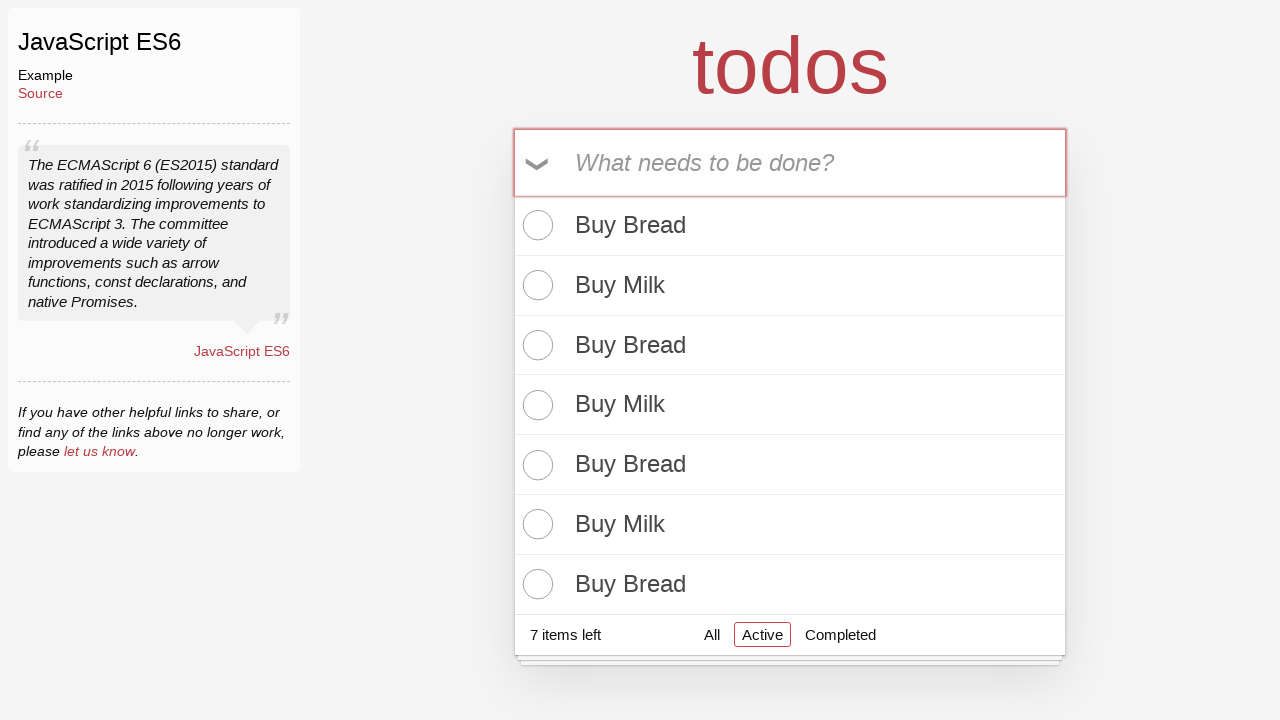

Filled todo input with 'Buy Milk' (iteration 4/50) on input[placeholder='What needs to be done?']
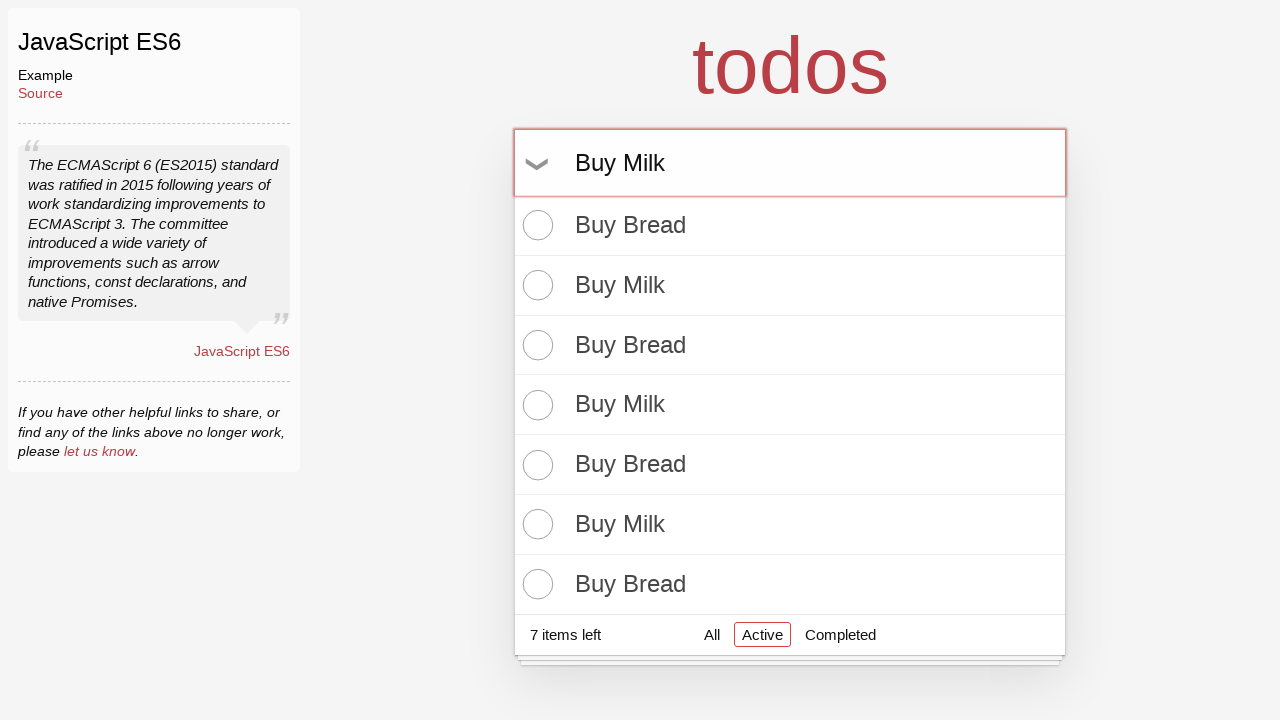

Pressed Enter to add 'Buy Milk' todo (iteration 4/50) on input[placeholder='What needs to be done?']
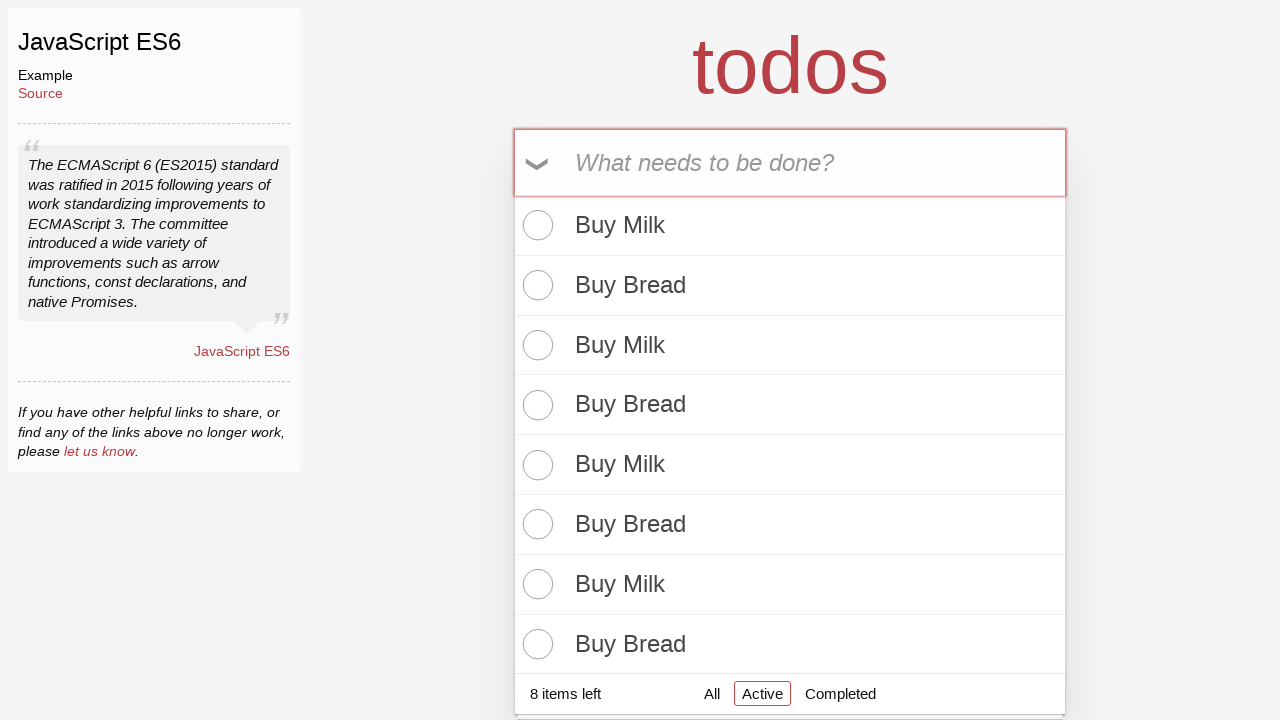

Filled todo input with 'Buy Bread' (iteration 5/50) on input[placeholder='What needs to be done?']
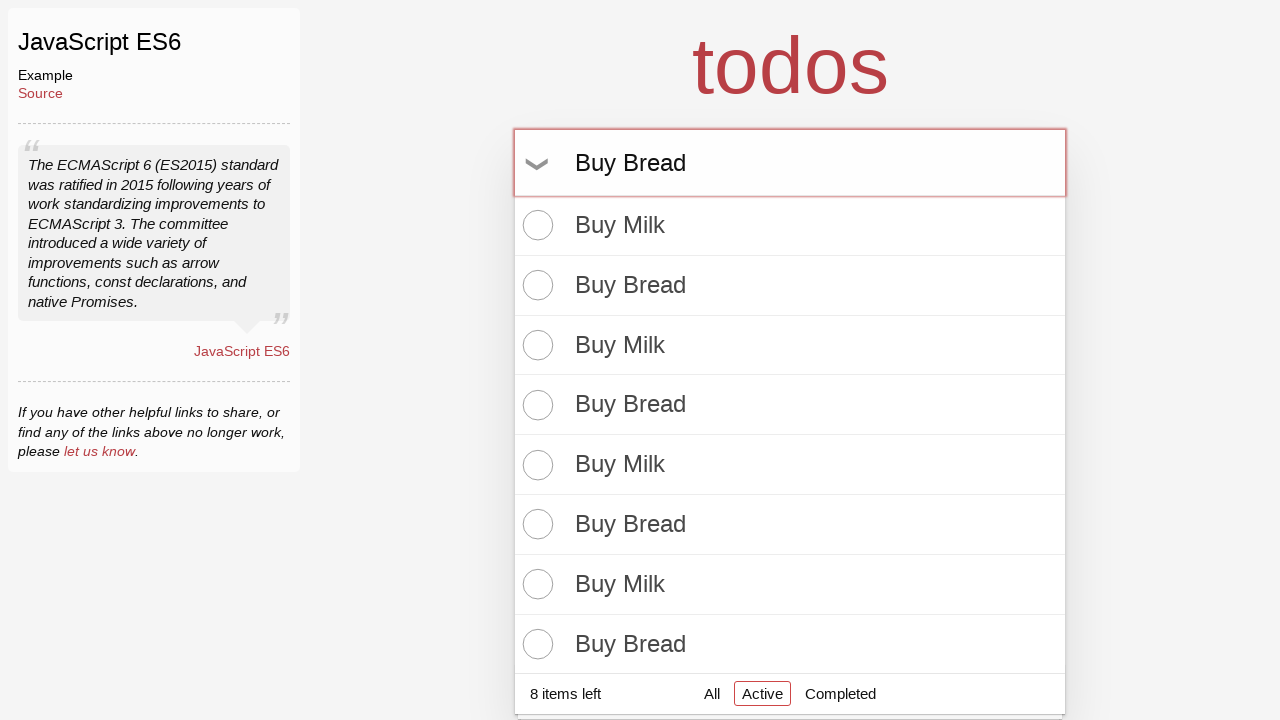

Pressed Enter to add 'Buy Bread' todo (iteration 5/50) on input[placeholder='What needs to be done?']
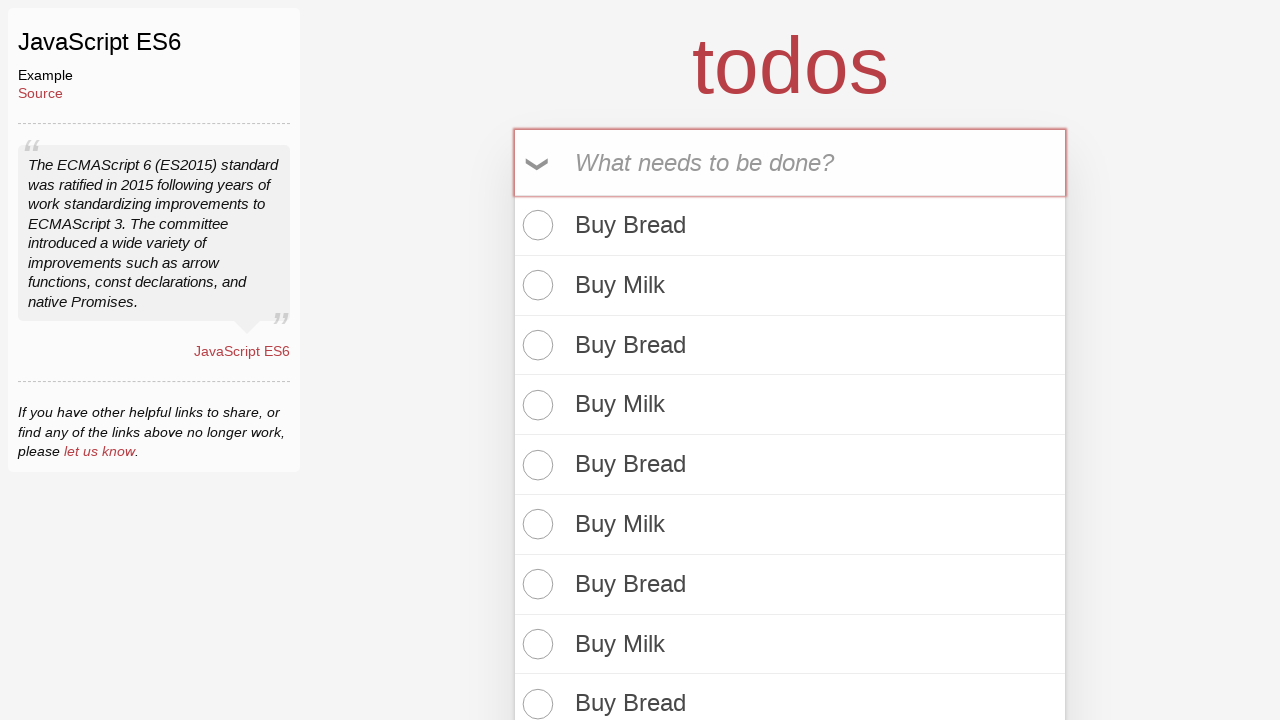

Filled todo input with 'Buy Milk' (iteration 5/50) on input[placeholder='What needs to be done?']
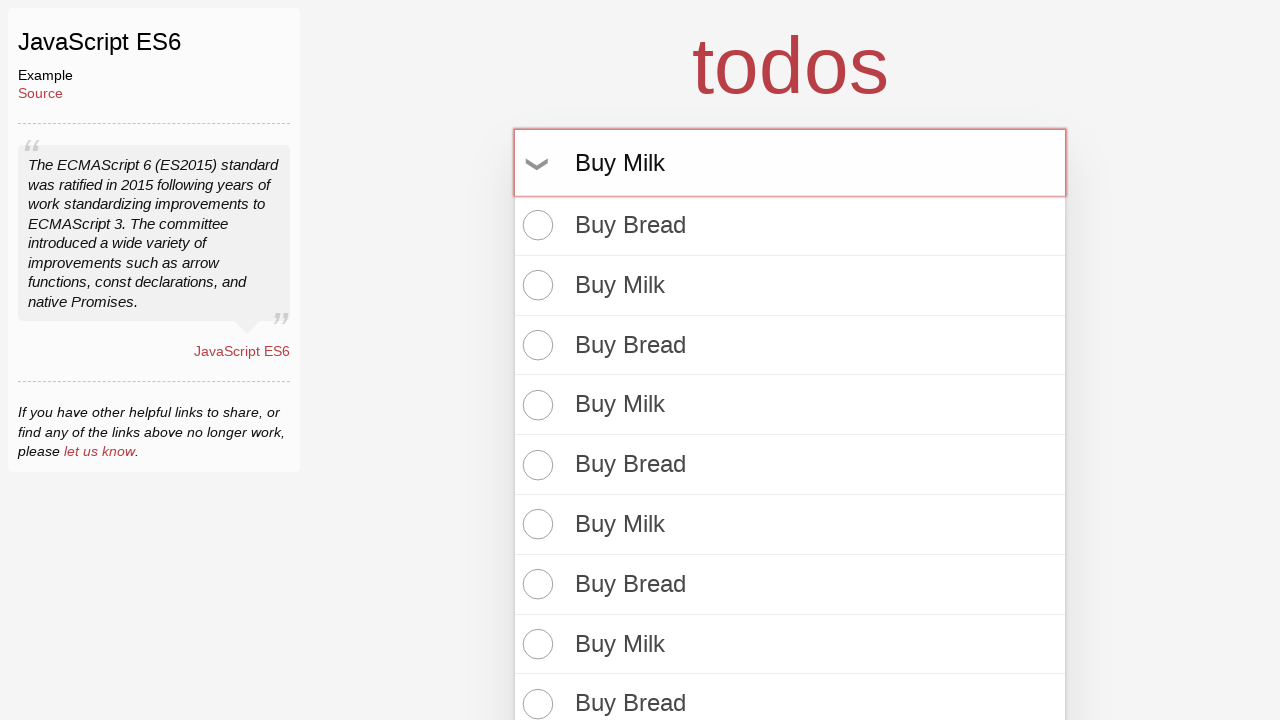

Pressed Enter to add 'Buy Milk' todo (iteration 5/50) on input[placeholder='What needs to be done?']
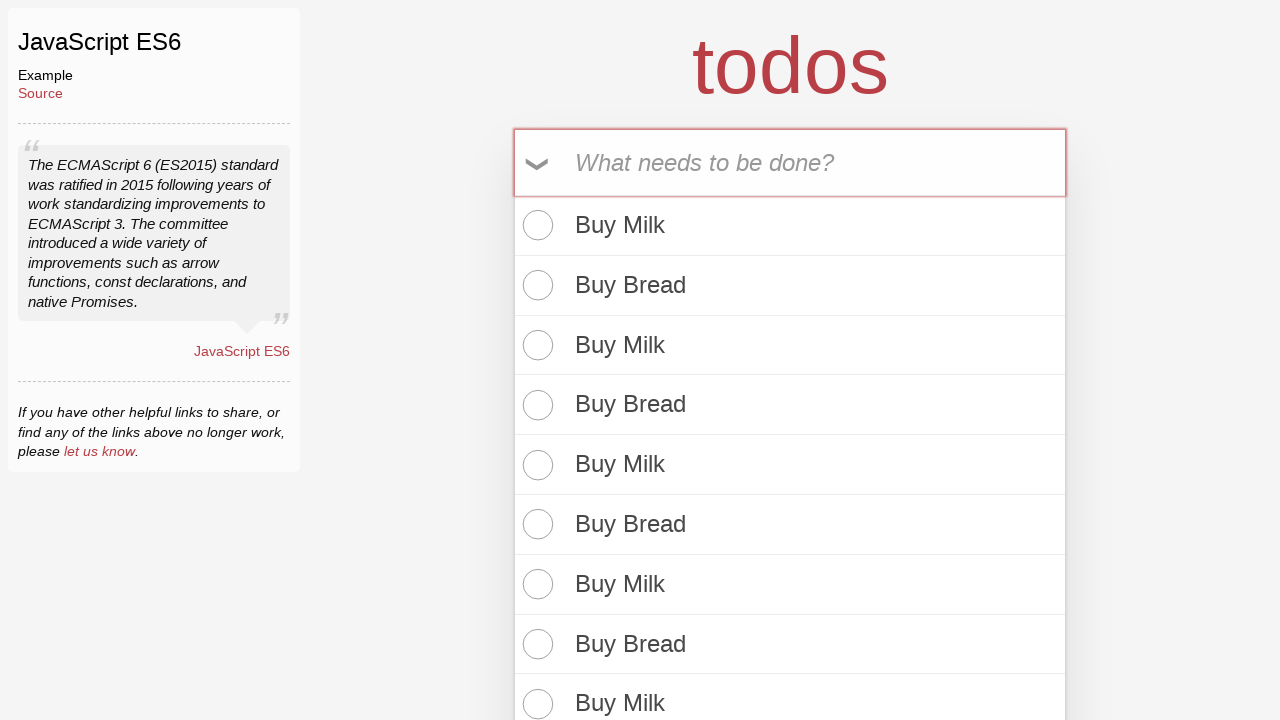

Filled todo input with 'Buy Bread' (iteration 6/50) on input[placeholder='What needs to be done?']
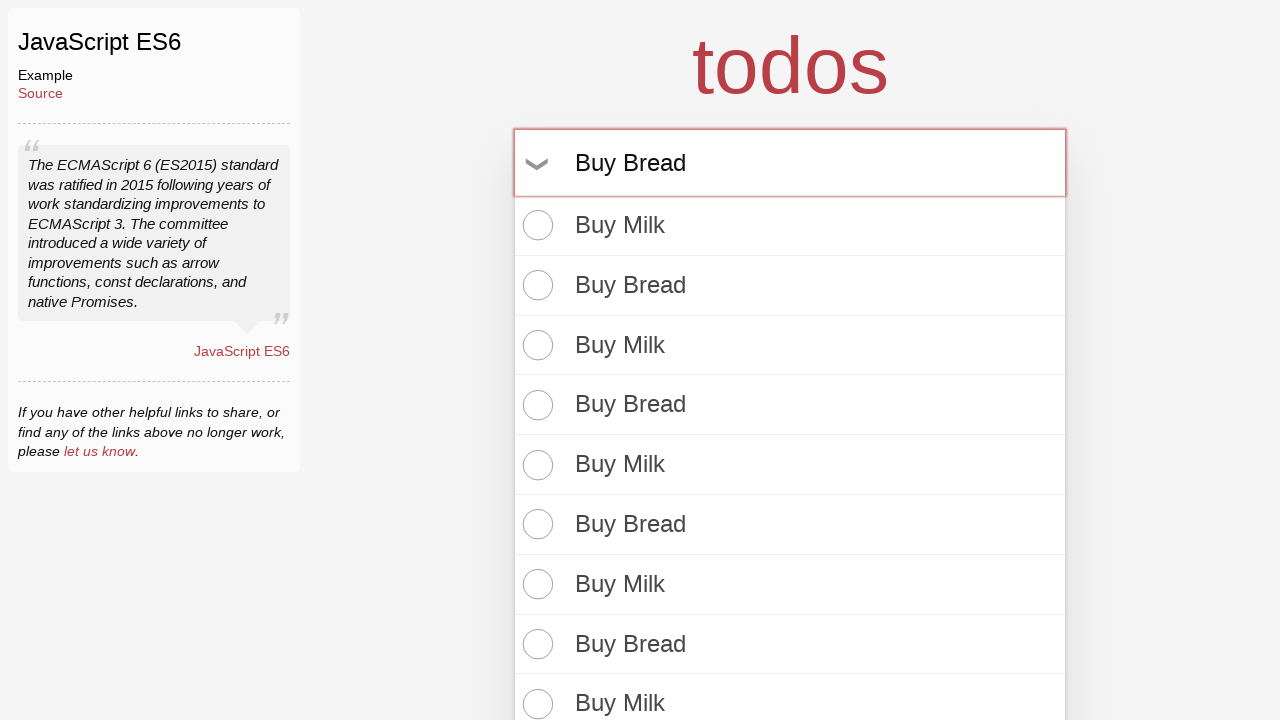

Pressed Enter to add 'Buy Bread' todo (iteration 6/50) on input[placeholder='What needs to be done?']
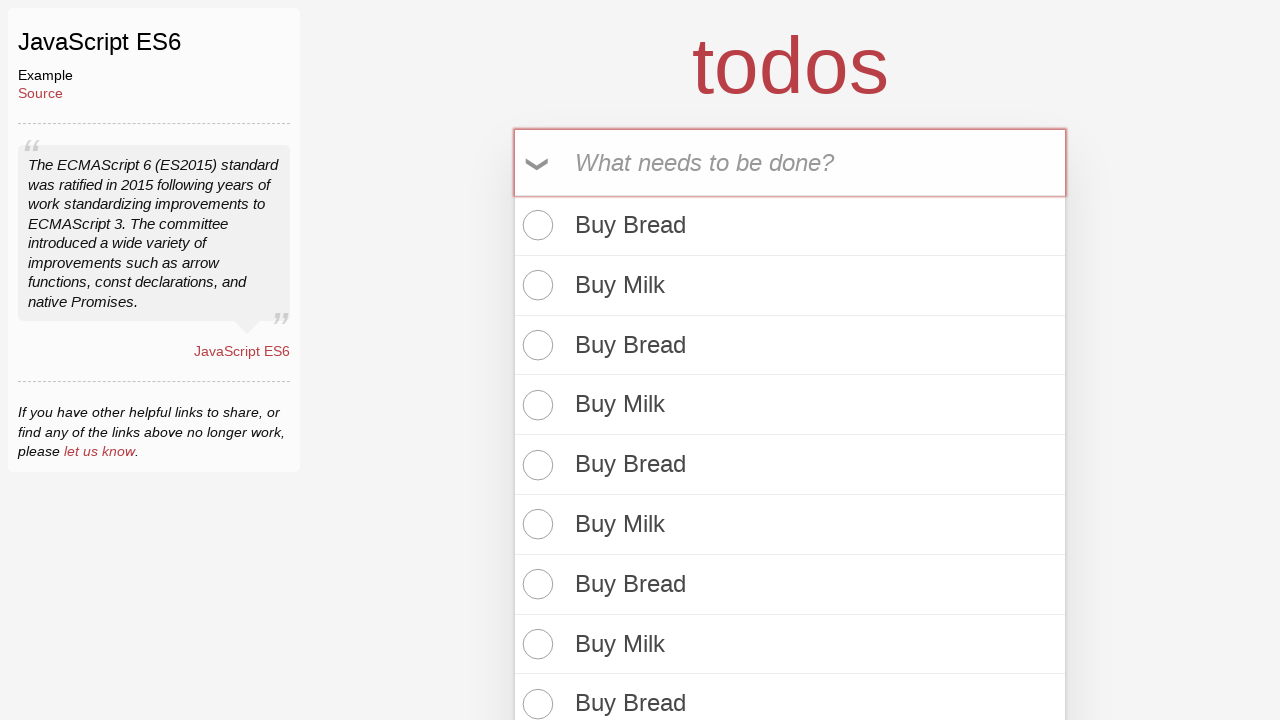

Filled todo input with 'Buy Milk' (iteration 6/50) on input[placeholder='What needs to be done?']
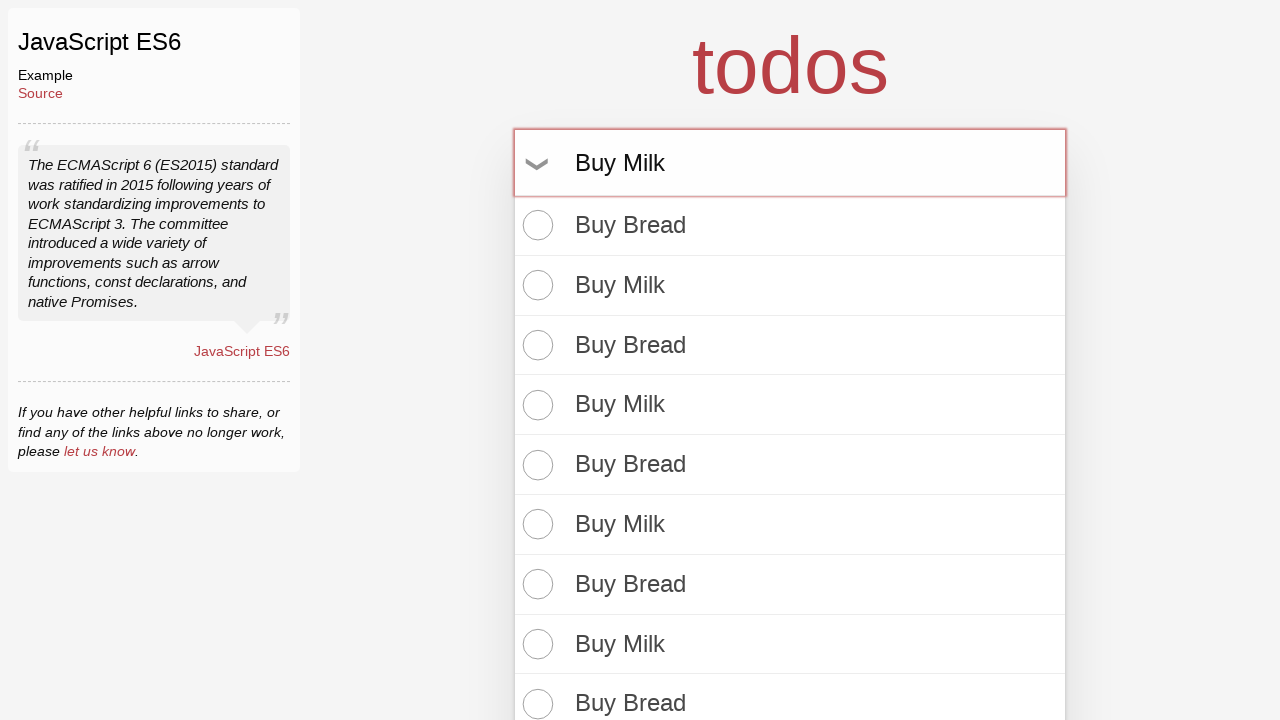

Pressed Enter to add 'Buy Milk' todo (iteration 6/50) on input[placeholder='What needs to be done?']
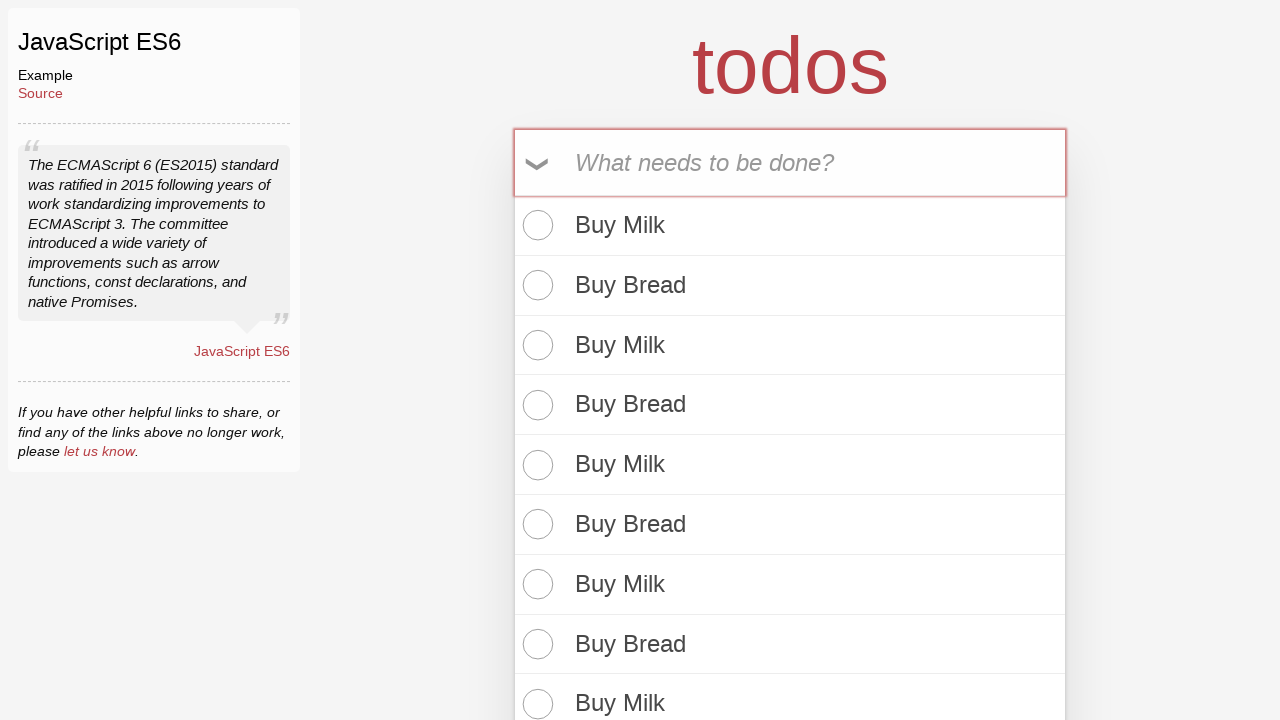

Filled todo input with 'Buy Bread' (iteration 7/50) on input[placeholder='What needs to be done?']
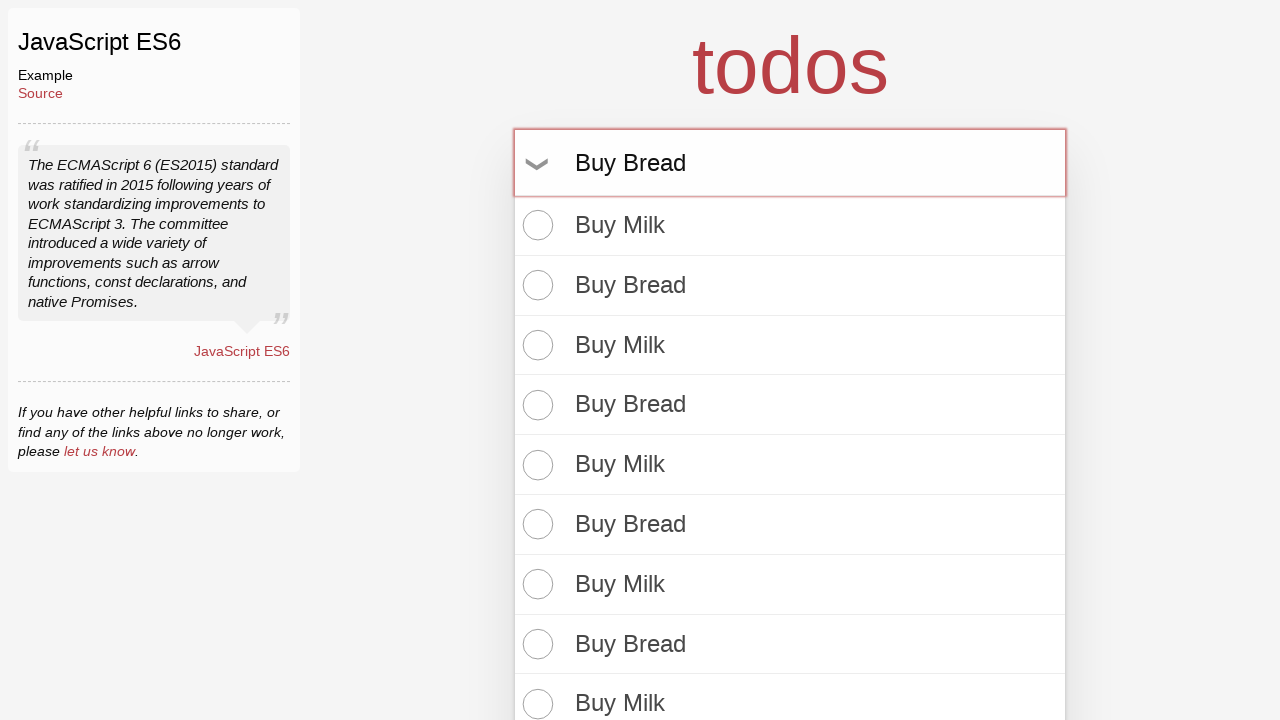

Pressed Enter to add 'Buy Bread' todo (iteration 7/50) on input[placeholder='What needs to be done?']
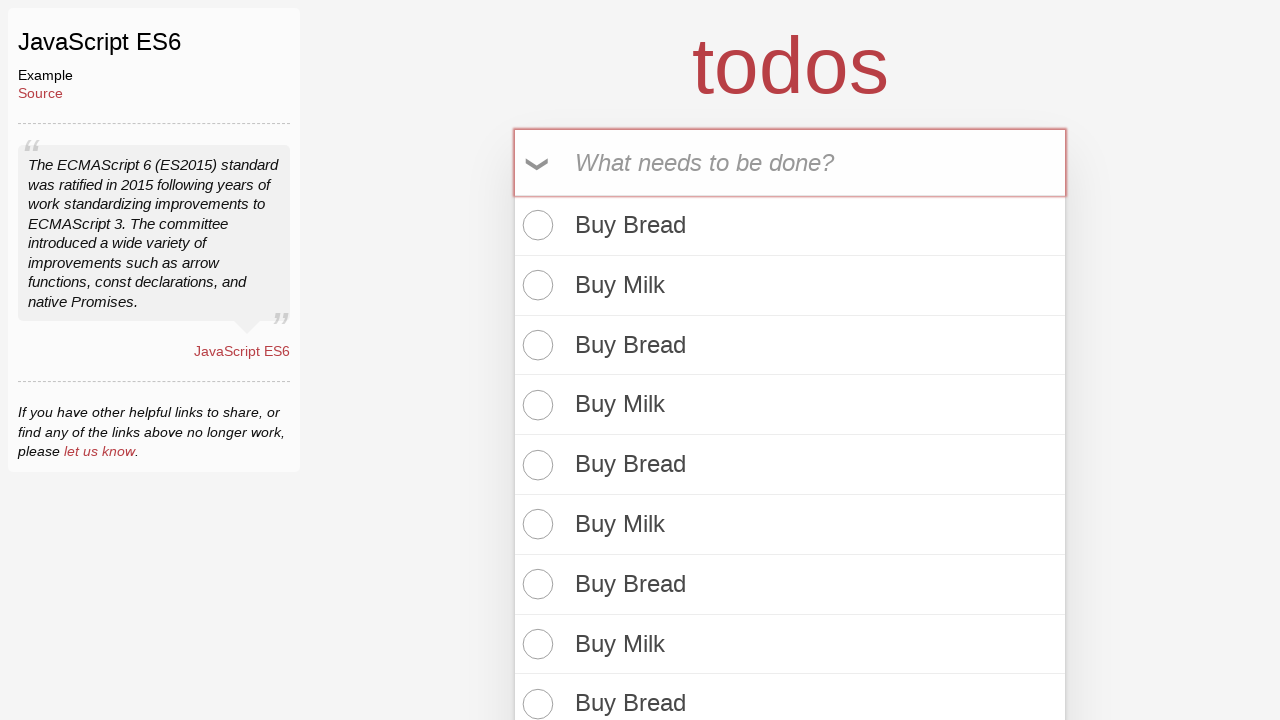

Filled todo input with 'Buy Milk' (iteration 7/50) on input[placeholder='What needs to be done?']
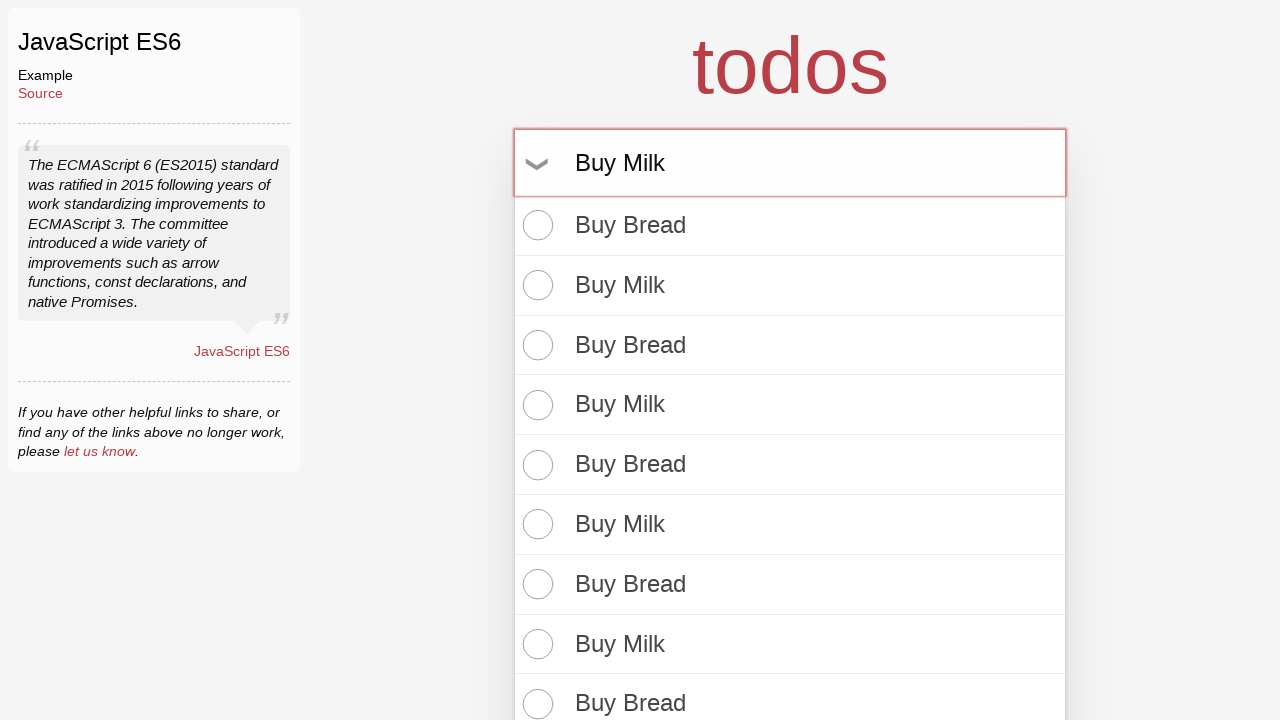

Pressed Enter to add 'Buy Milk' todo (iteration 7/50) on input[placeholder='What needs to be done?']
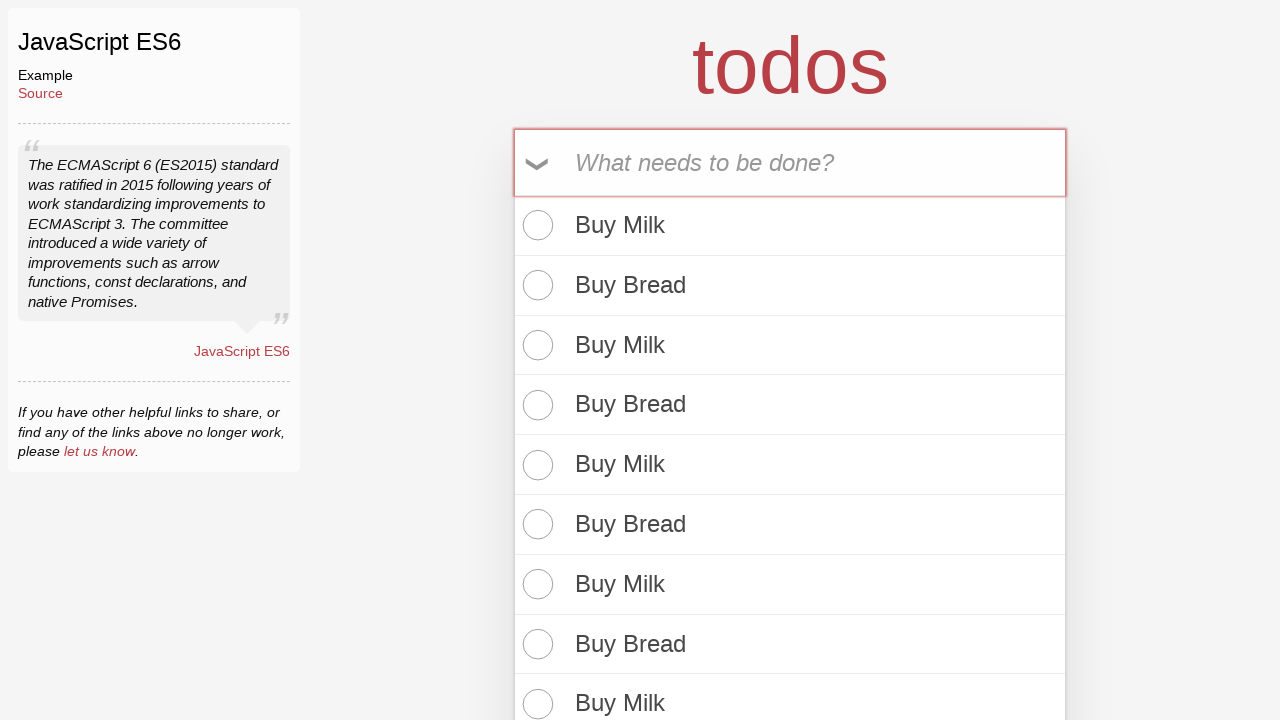

Filled todo input with 'Buy Bread' (iteration 8/50) on input[placeholder='What needs to be done?']
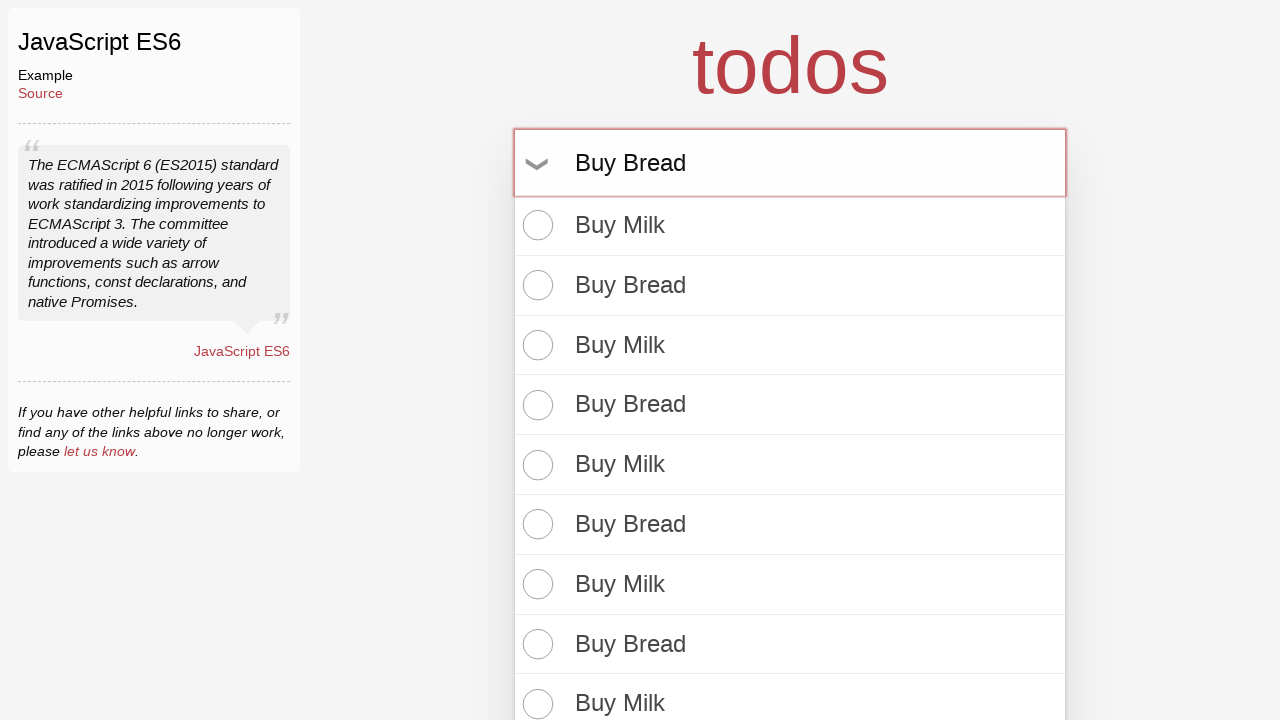

Pressed Enter to add 'Buy Bread' todo (iteration 8/50) on input[placeholder='What needs to be done?']
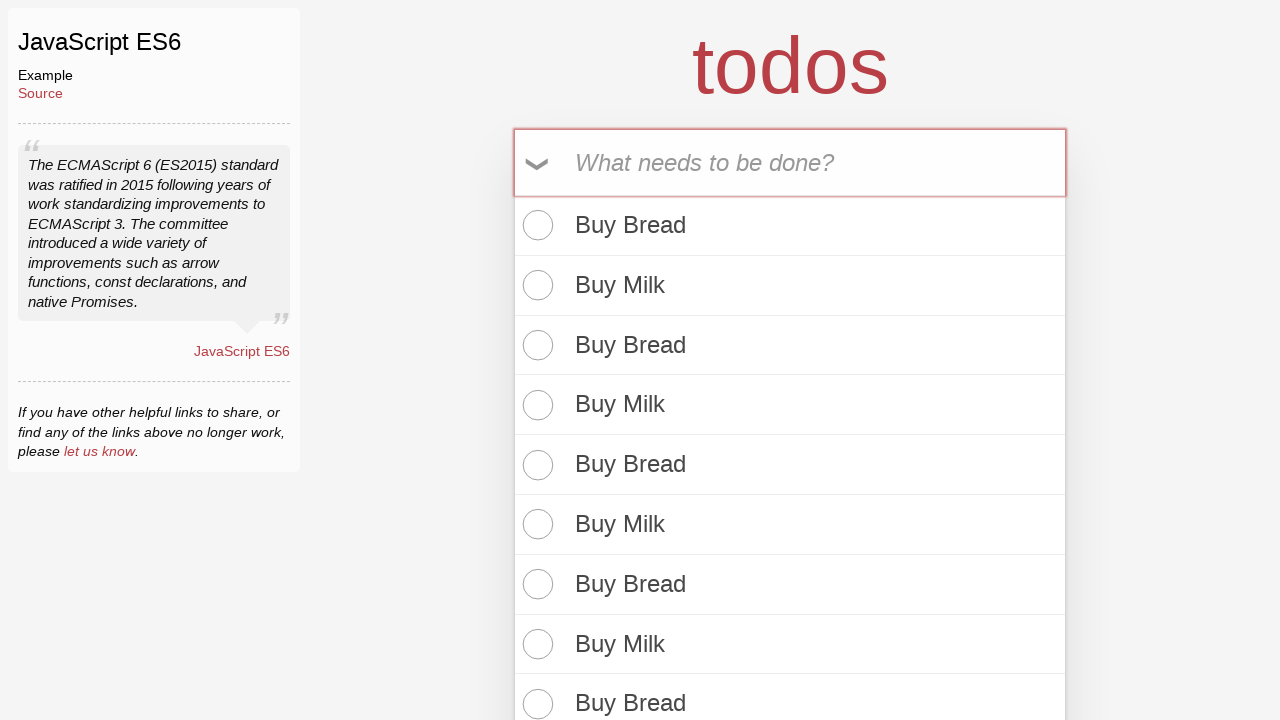

Filled todo input with 'Buy Milk' (iteration 8/50) on input[placeholder='What needs to be done?']
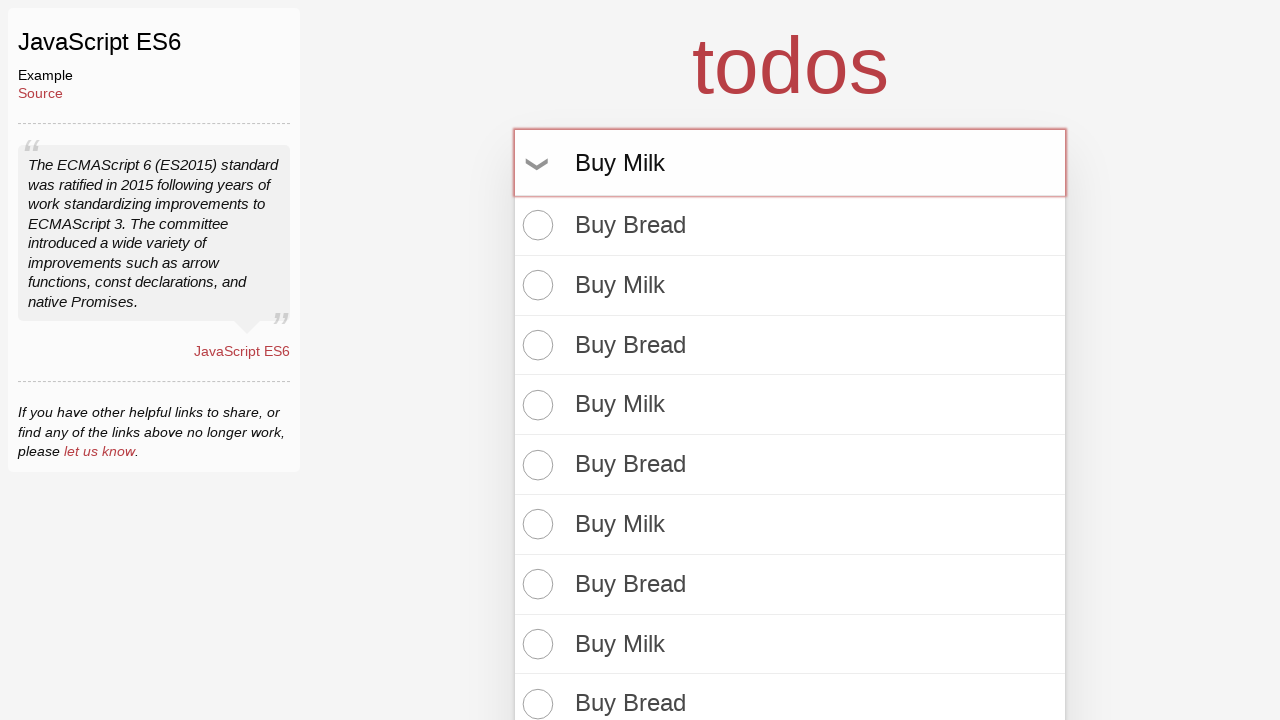

Pressed Enter to add 'Buy Milk' todo (iteration 8/50) on input[placeholder='What needs to be done?']
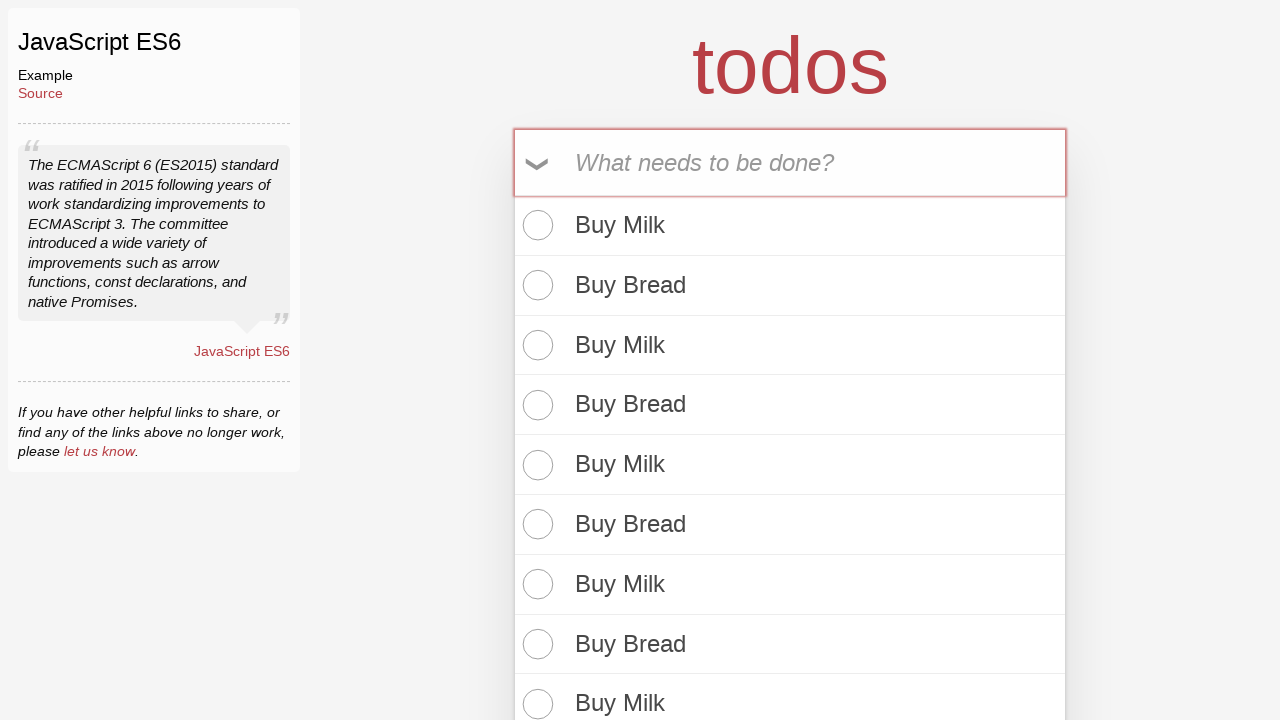

Filled todo input with 'Buy Bread' (iteration 9/50) on input[placeholder='What needs to be done?']
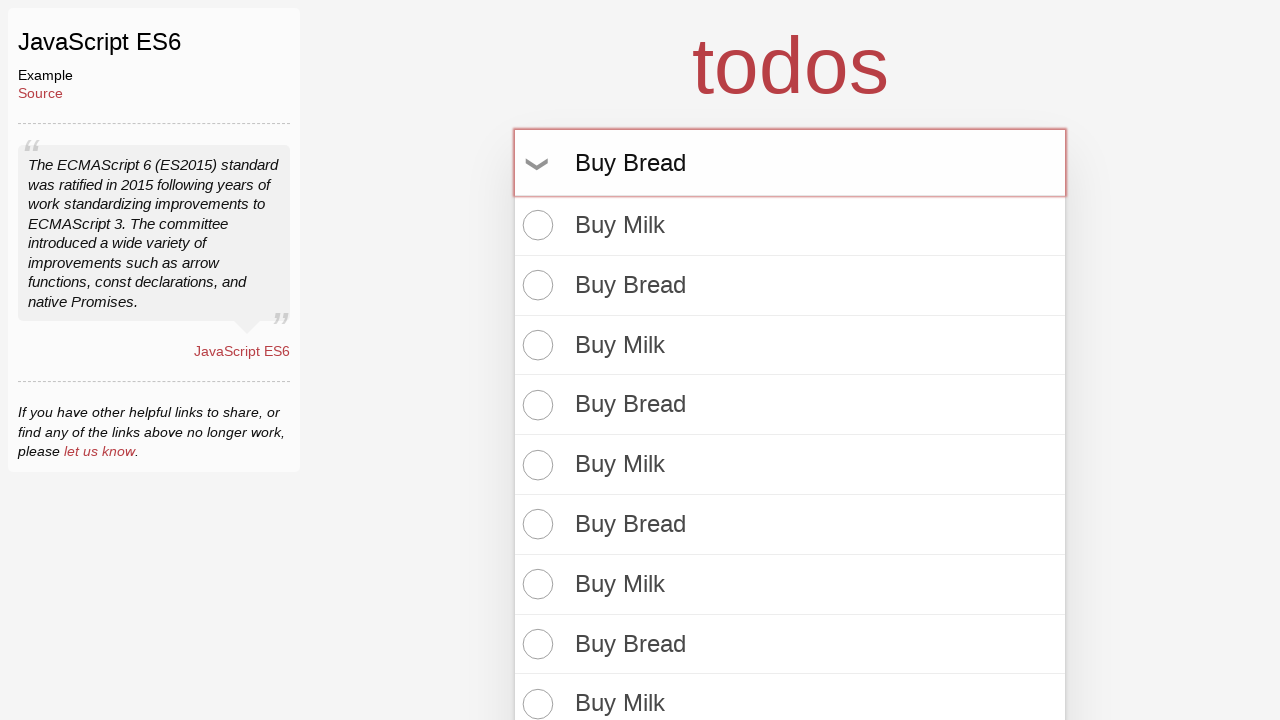

Pressed Enter to add 'Buy Bread' todo (iteration 9/50) on input[placeholder='What needs to be done?']
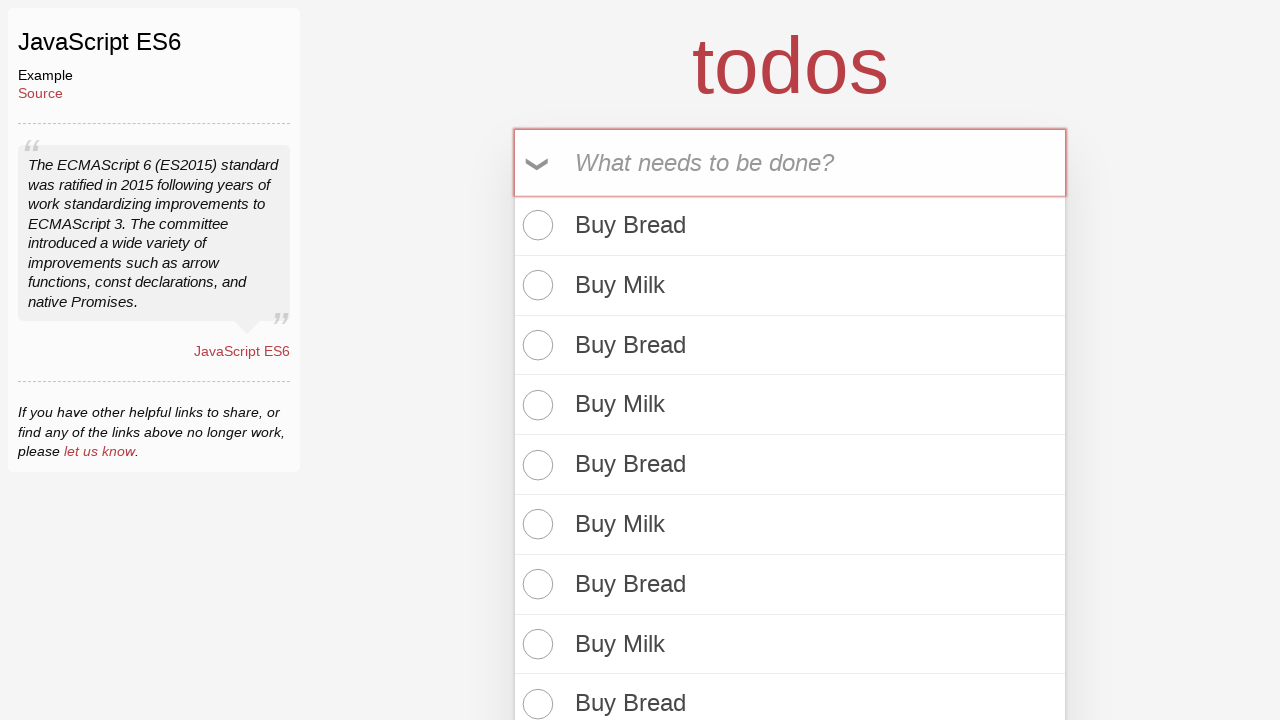

Filled todo input with 'Buy Milk' (iteration 9/50) on input[placeholder='What needs to be done?']
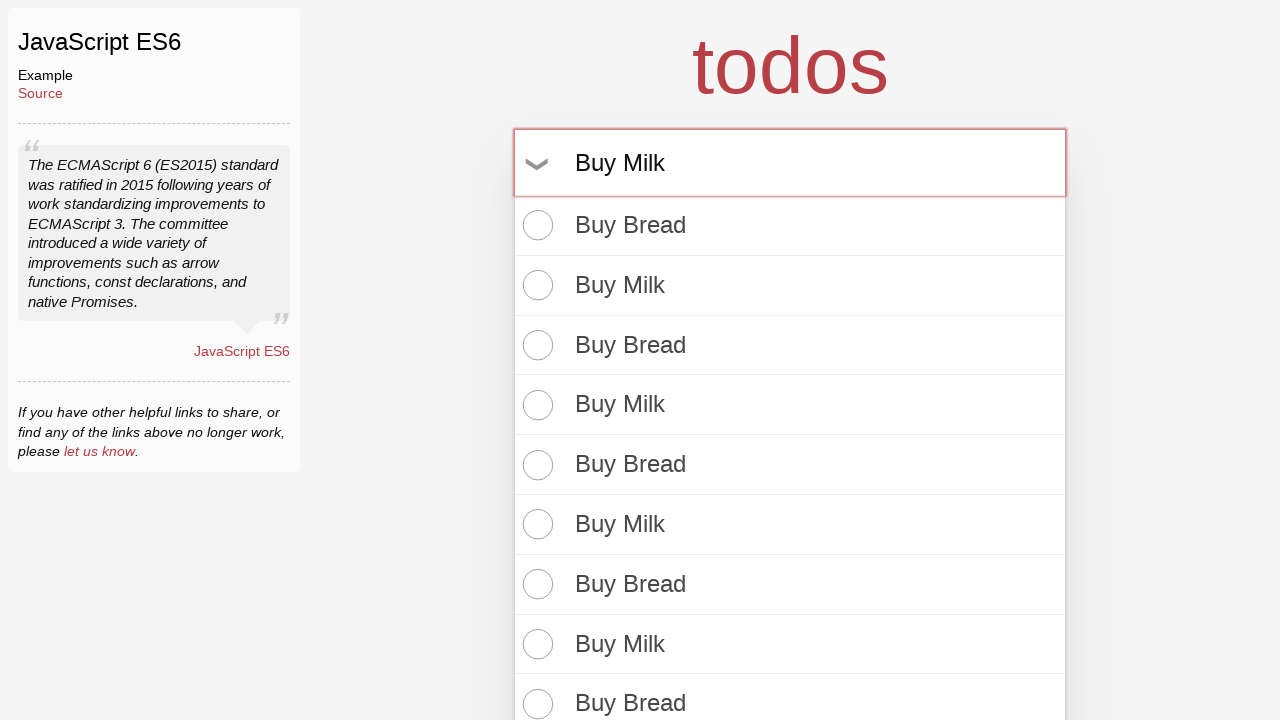

Pressed Enter to add 'Buy Milk' todo (iteration 9/50) on input[placeholder='What needs to be done?']
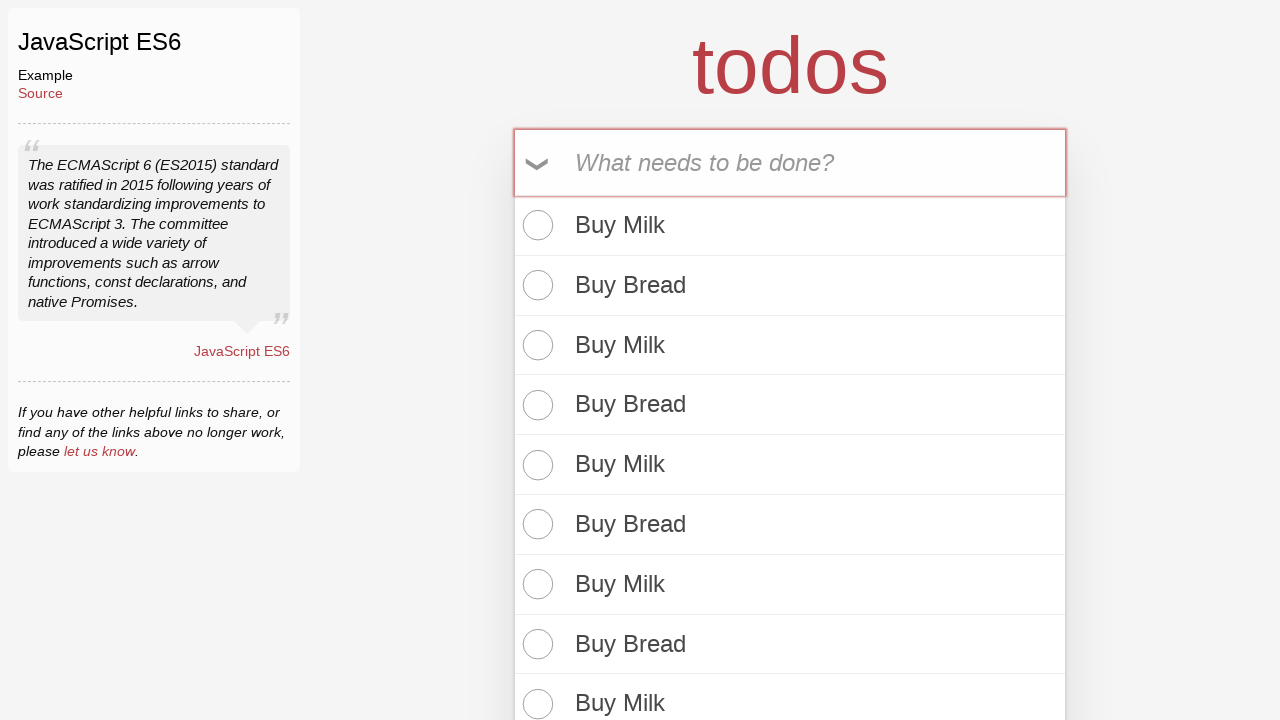

Filled todo input with 'Buy Bread' (iteration 10/50) on input[placeholder='What needs to be done?']
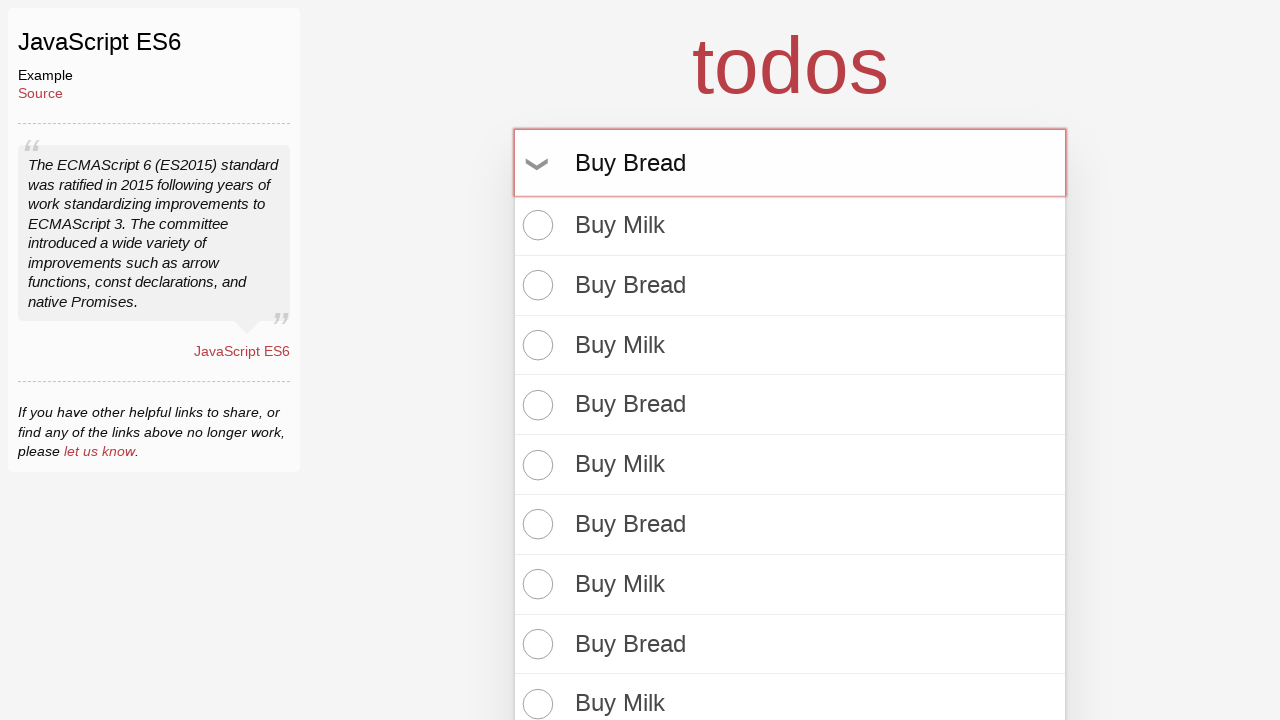

Pressed Enter to add 'Buy Bread' todo (iteration 10/50) on input[placeholder='What needs to be done?']
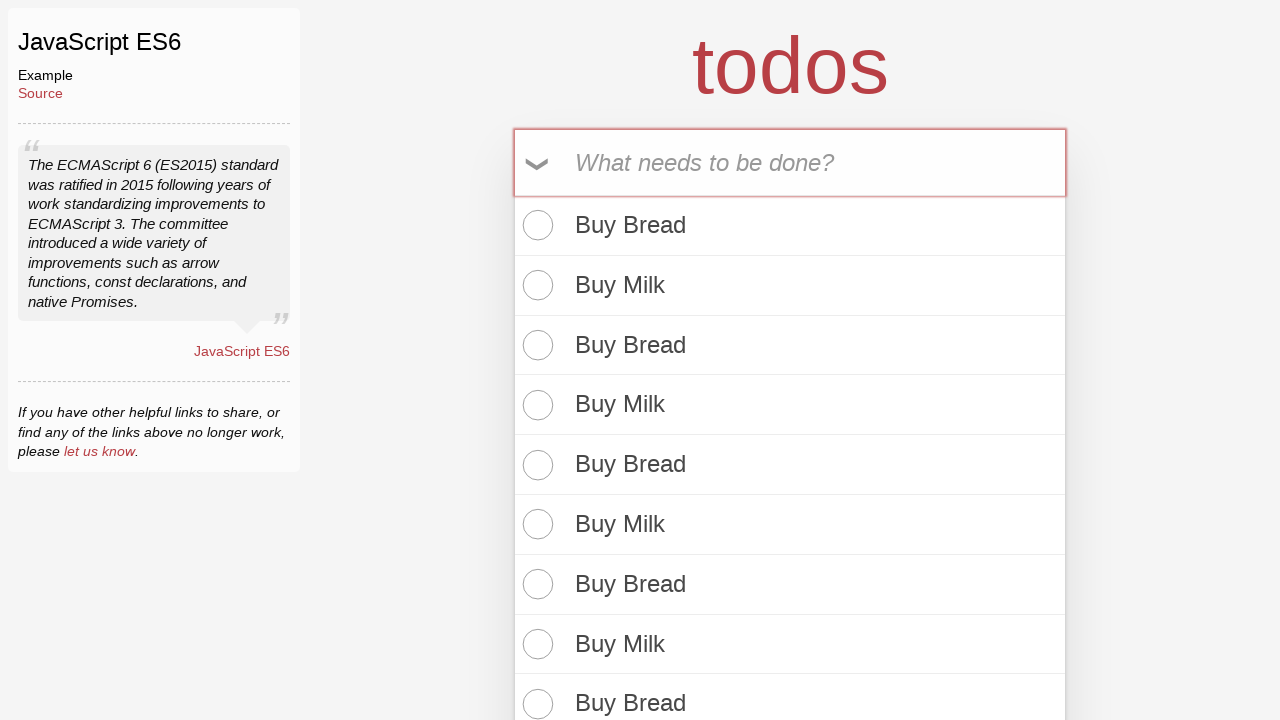

Filled todo input with 'Buy Milk' (iteration 10/50) on input[placeholder='What needs to be done?']
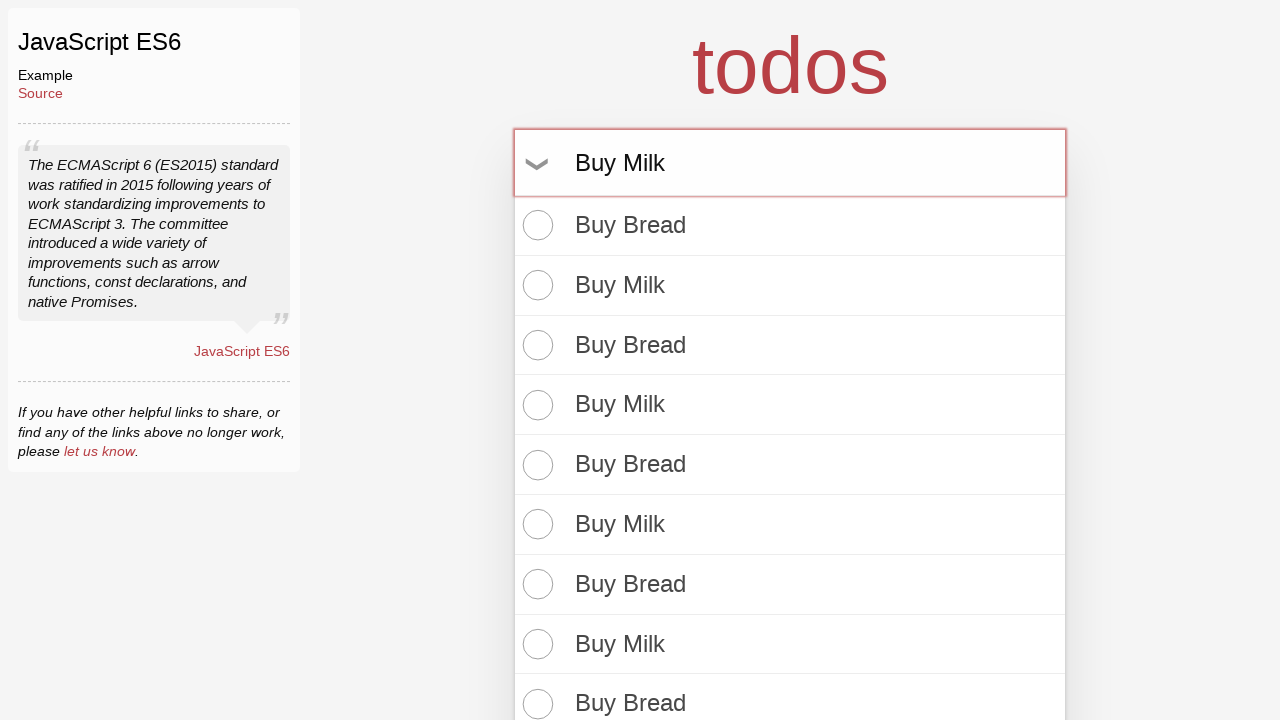

Pressed Enter to add 'Buy Milk' todo (iteration 10/50) on input[placeholder='What needs to be done?']
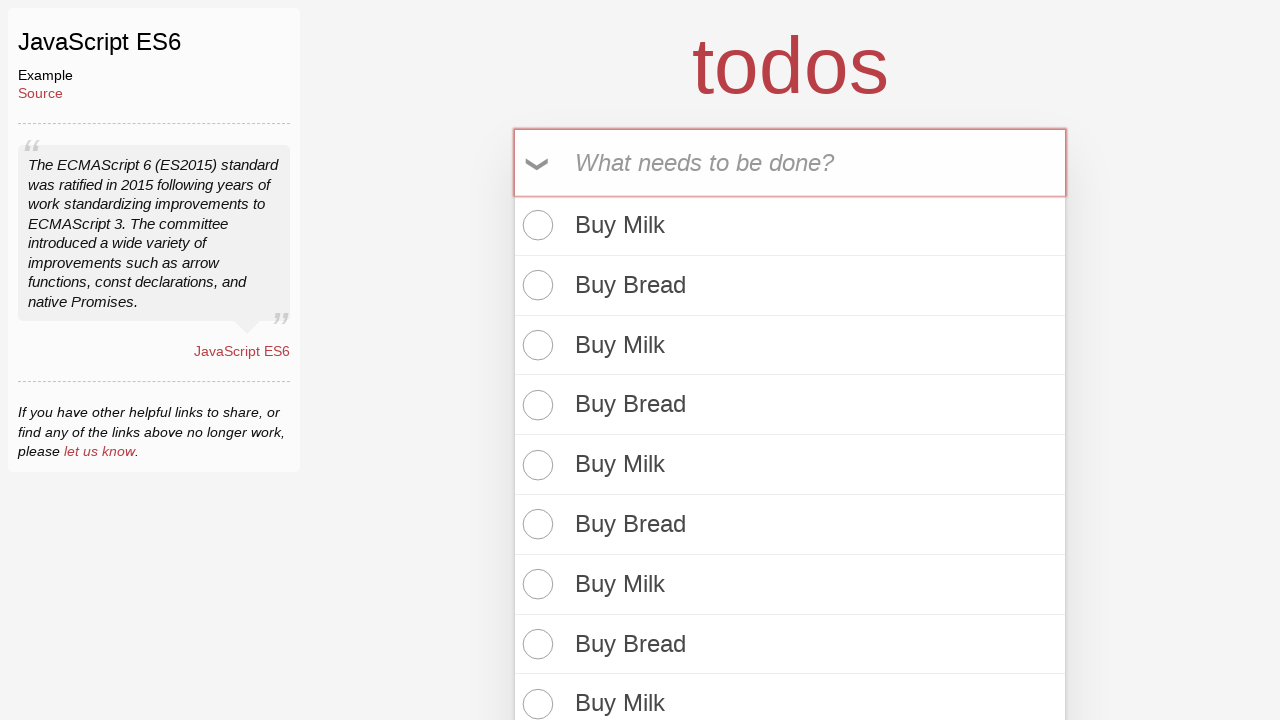

Filled todo input with 'Buy Bread' (iteration 11/50) on input[placeholder='What needs to be done?']
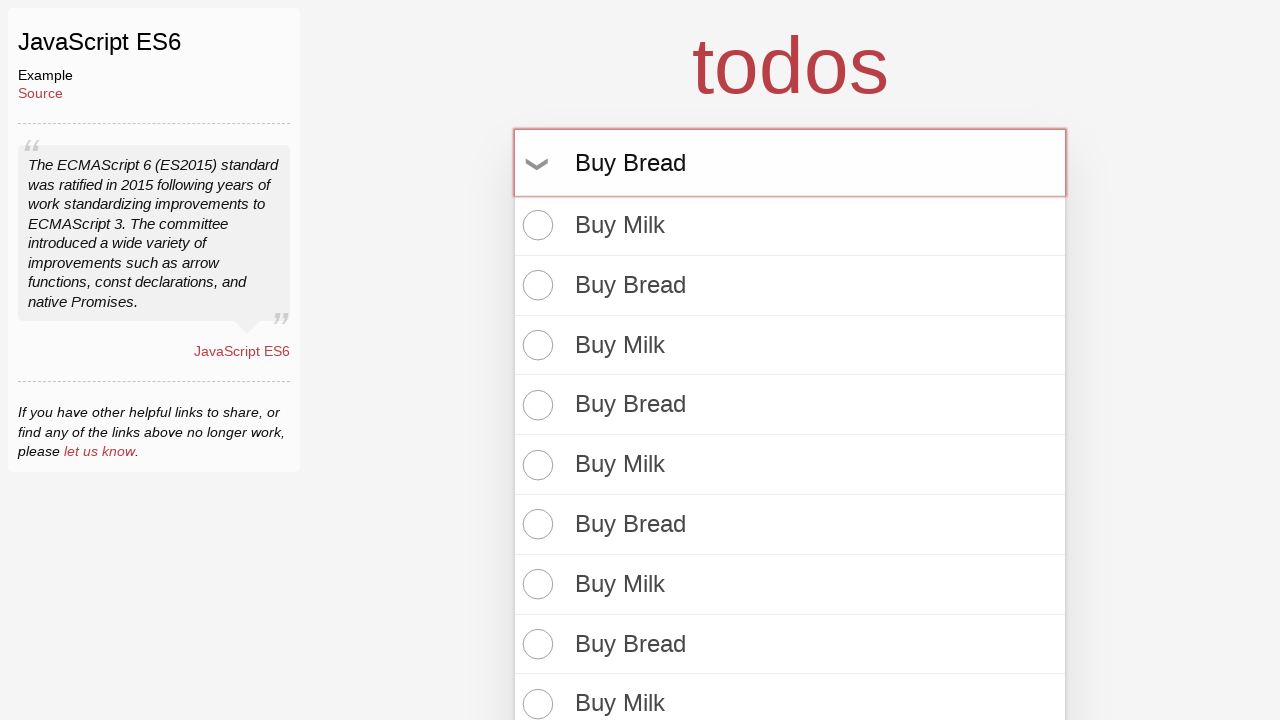

Pressed Enter to add 'Buy Bread' todo (iteration 11/50) on input[placeholder='What needs to be done?']
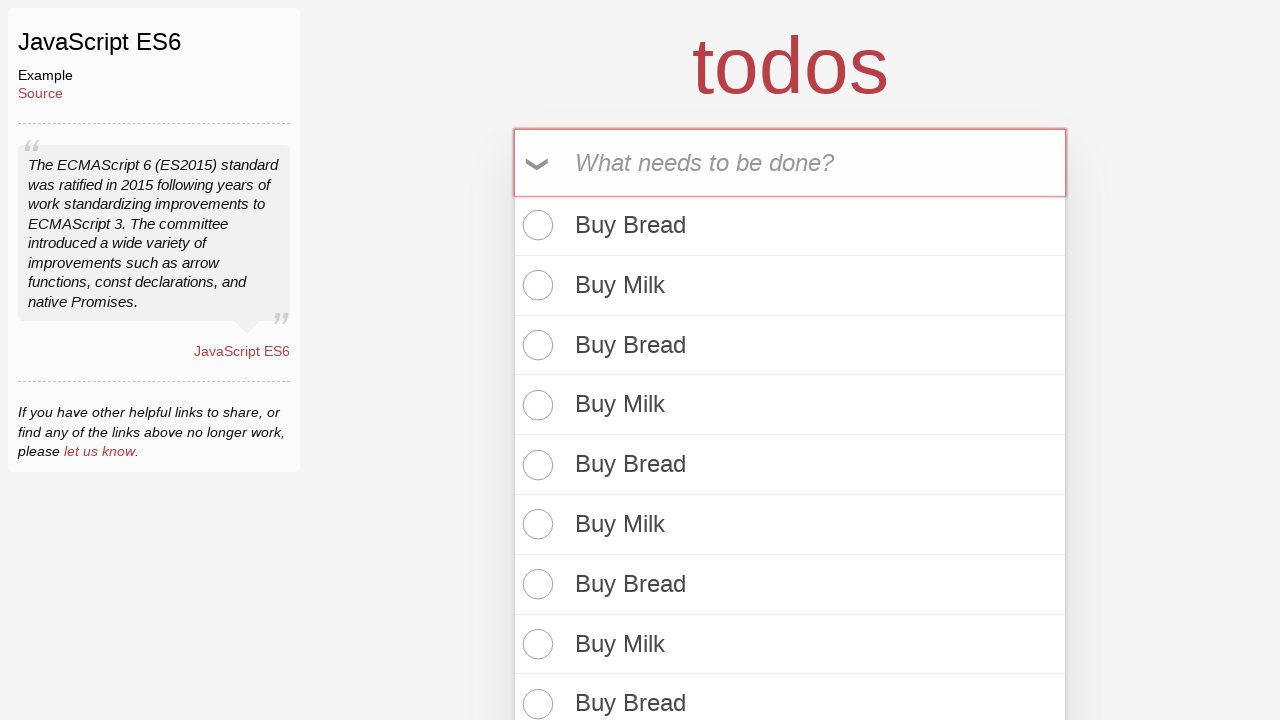

Filled todo input with 'Buy Milk' (iteration 11/50) on input[placeholder='What needs to be done?']
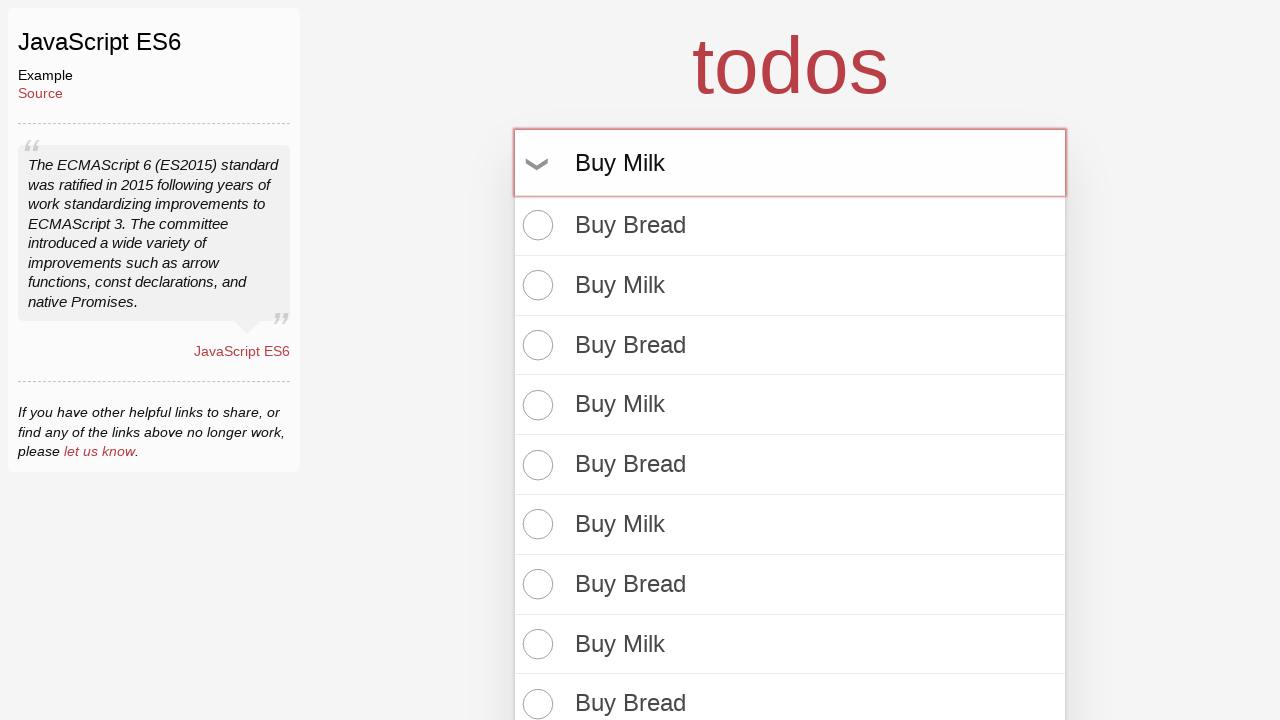

Pressed Enter to add 'Buy Milk' todo (iteration 11/50) on input[placeholder='What needs to be done?']
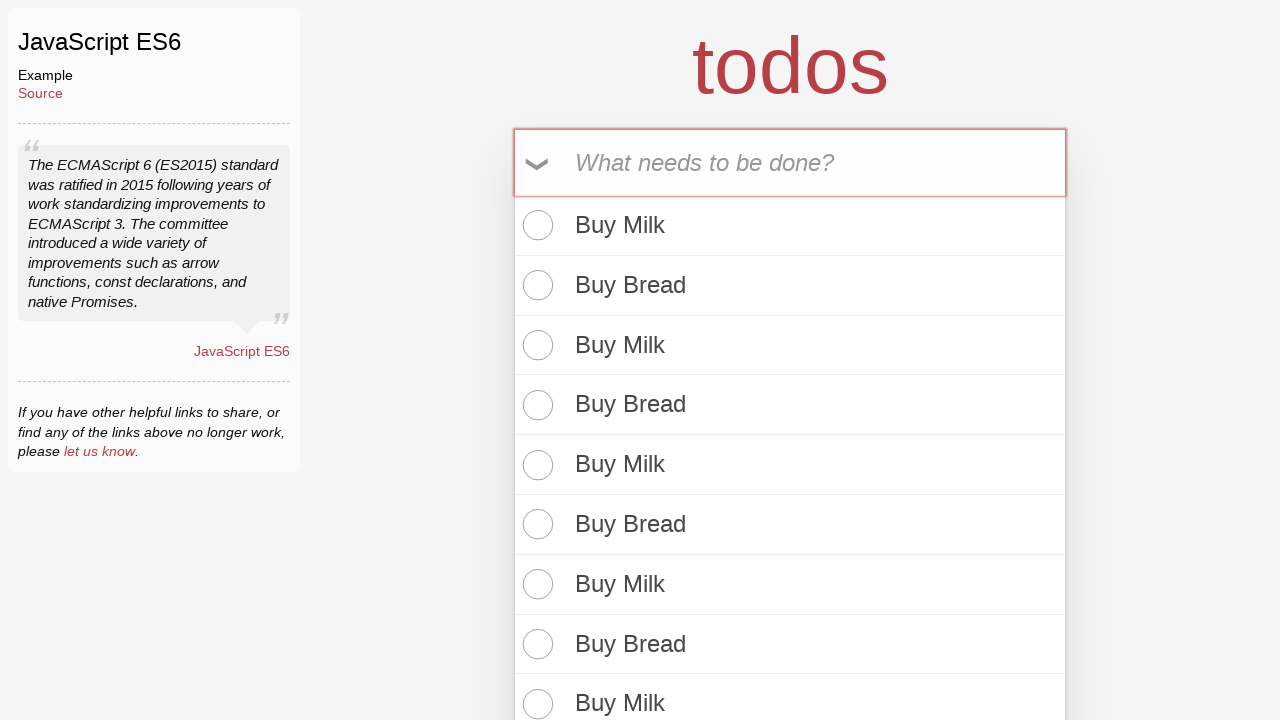

Filled todo input with 'Buy Bread' (iteration 12/50) on input[placeholder='What needs to be done?']
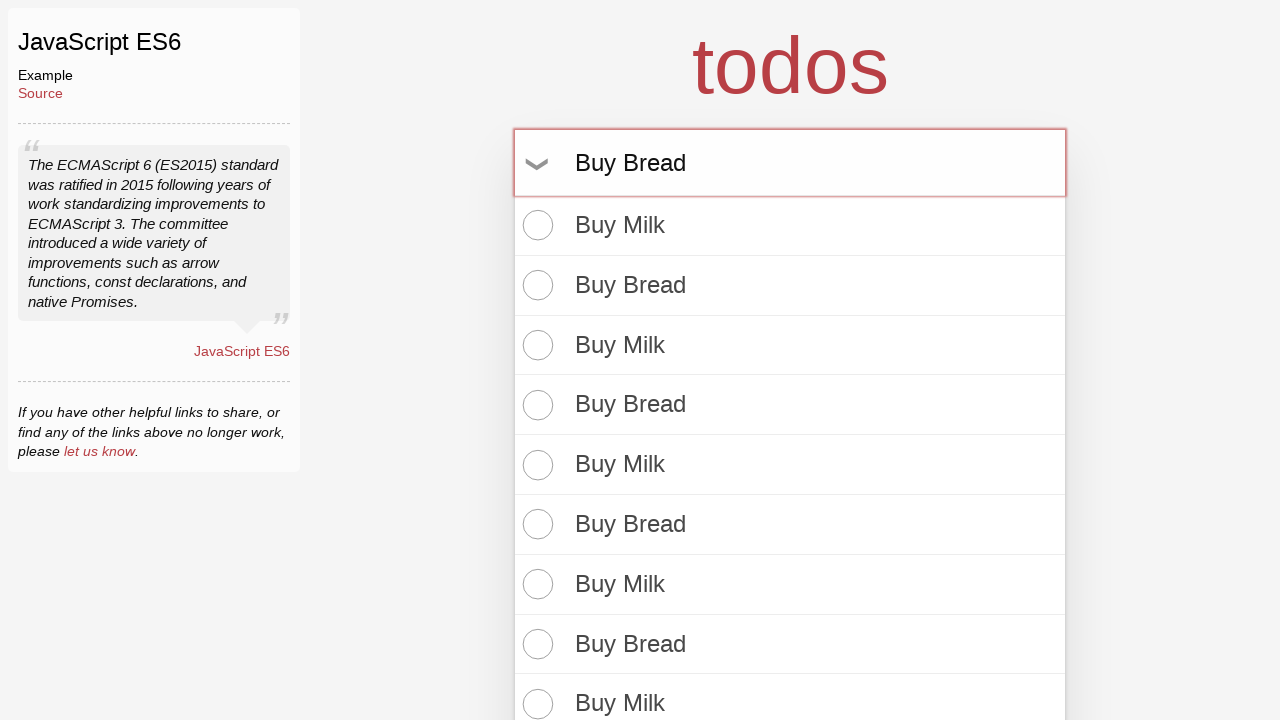

Pressed Enter to add 'Buy Bread' todo (iteration 12/50) on input[placeholder='What needs to be done?']
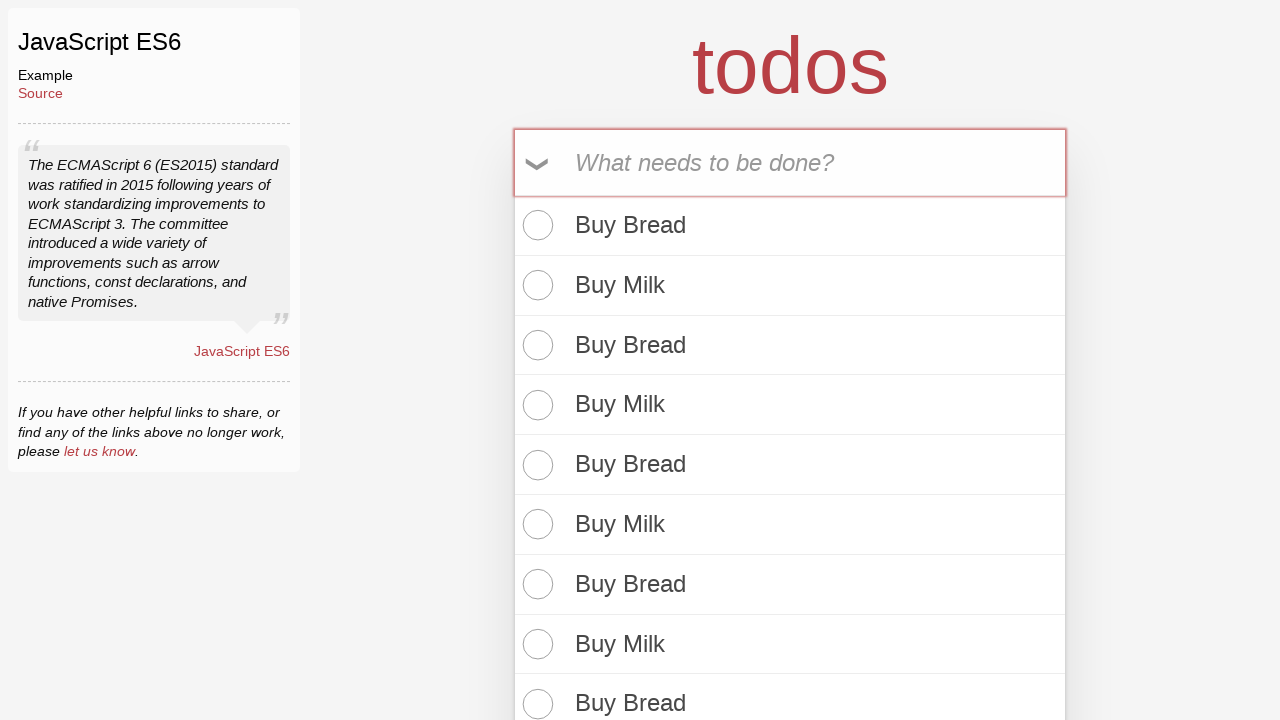

Filled todo input with 'Buy Milk' (iteration 12/50) on input[placeholder='What needs to be done?']
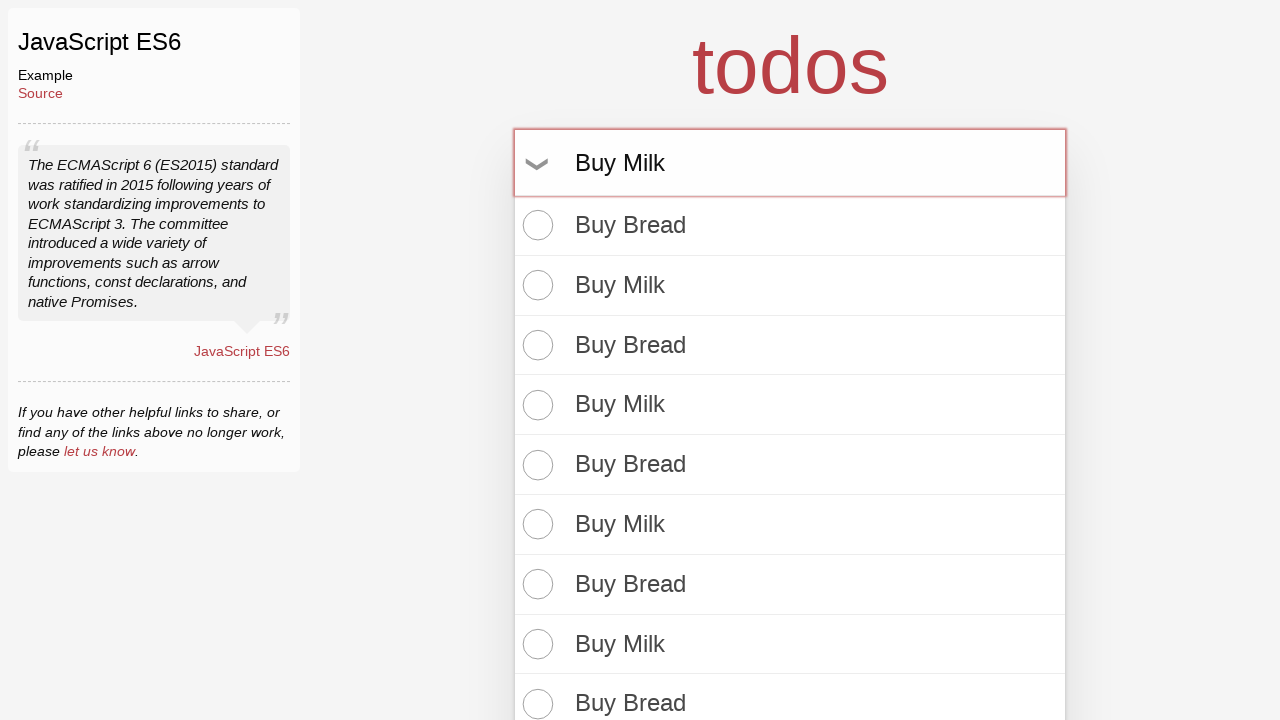

Pressed Enter to add 'Buy Milk' todo (iteration 12/50) on input[placeholder='What needs to be done?']
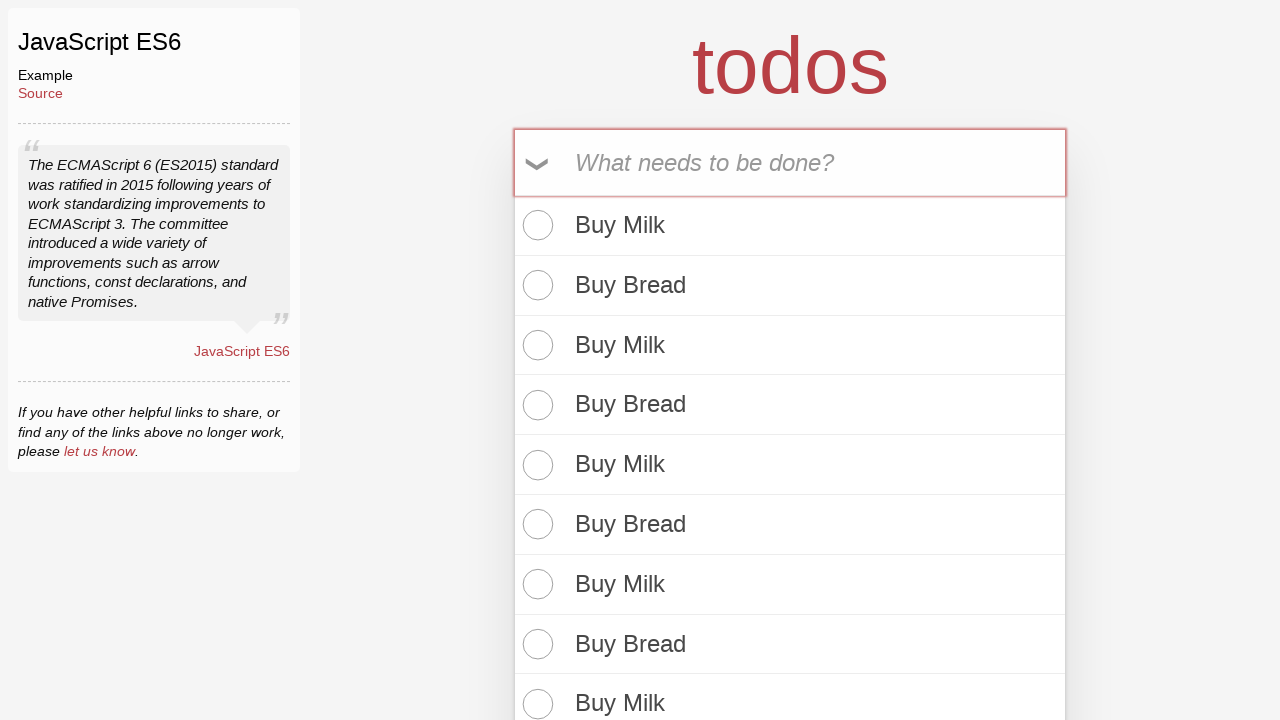

Filled todo input with 'Buy Bread' (iteration 13/50) on input[placeholder='What needs to be done?']
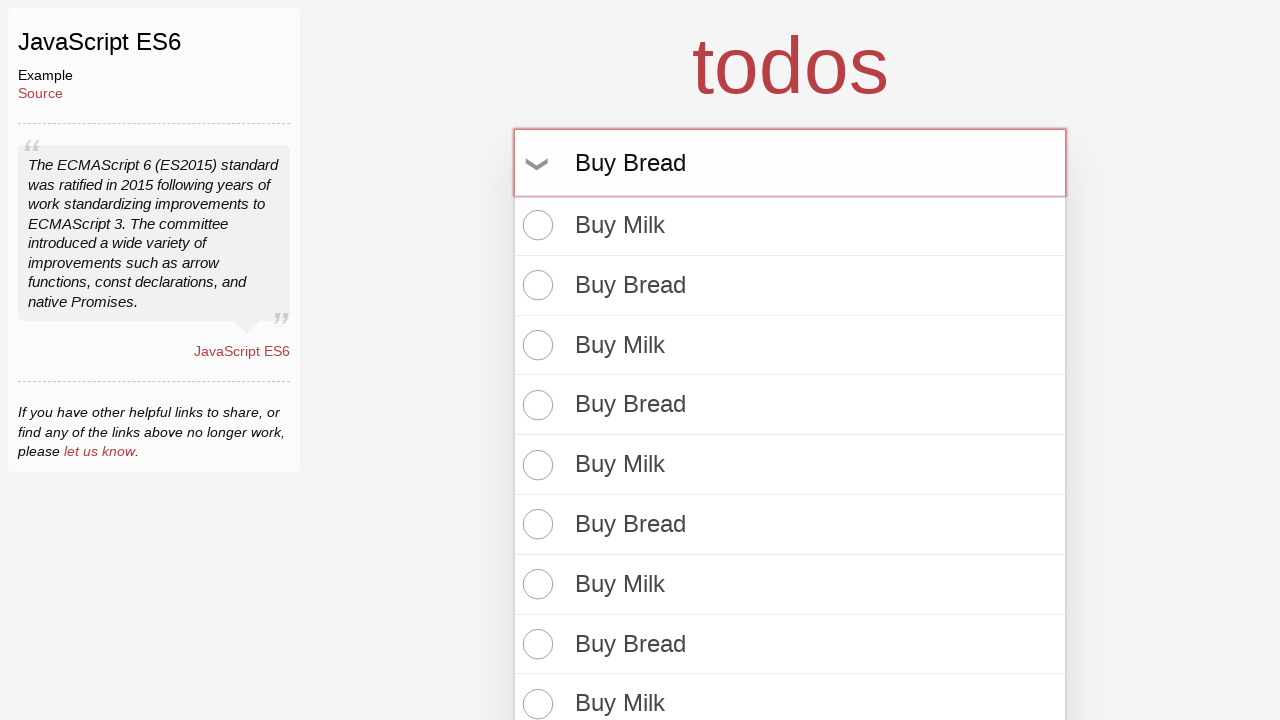

Pressed Enter to add 'Buy Bread' todo (iteration 13/50) on input[placeholder='What needs to be done?']
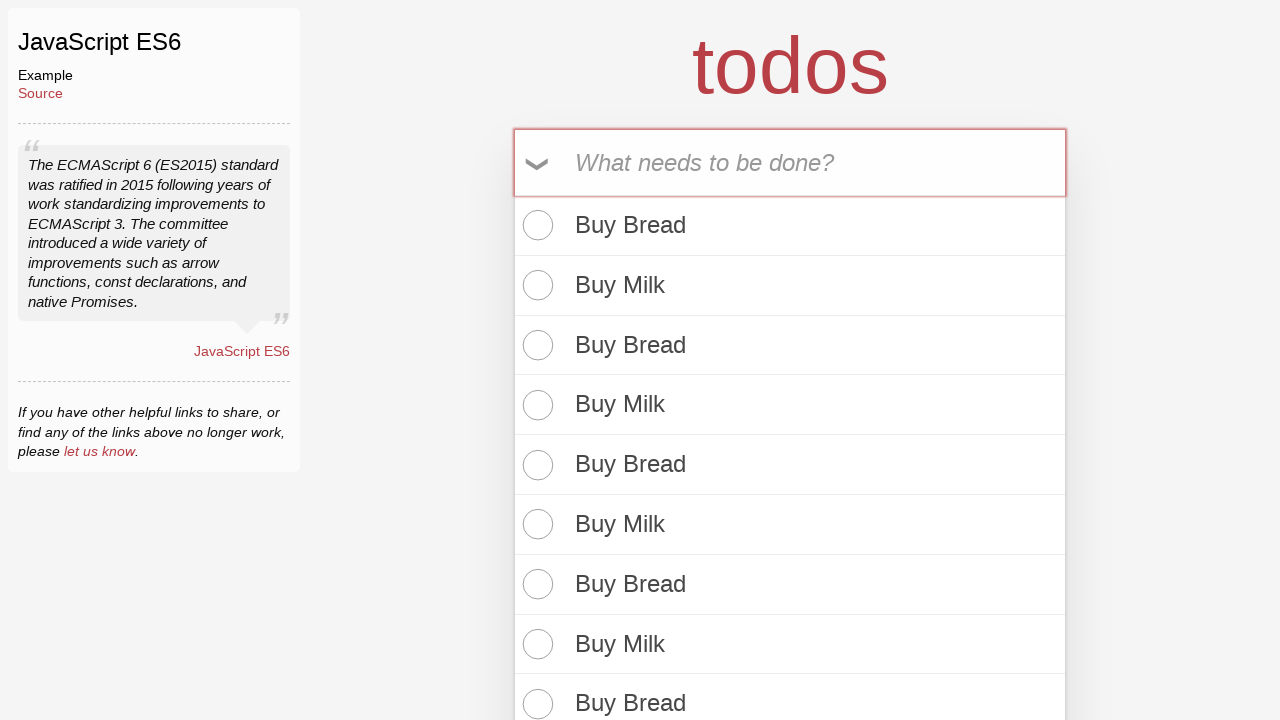

Filled todo input with 'Buy Milk' (iteration 13/50) on input[placeholder='What needs to be done?']
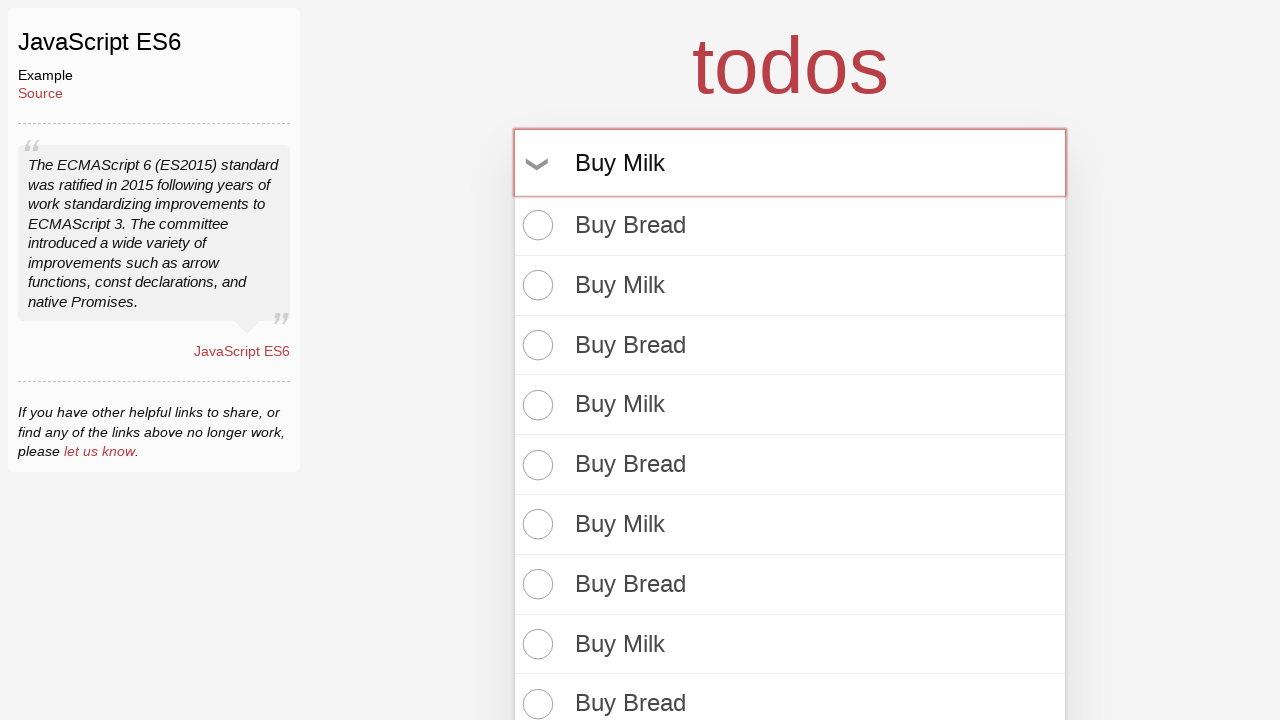

Pressed Enter to add 'Buy Milk' todo (iteration 13/50) on input[placeholder='What needs to be done?']
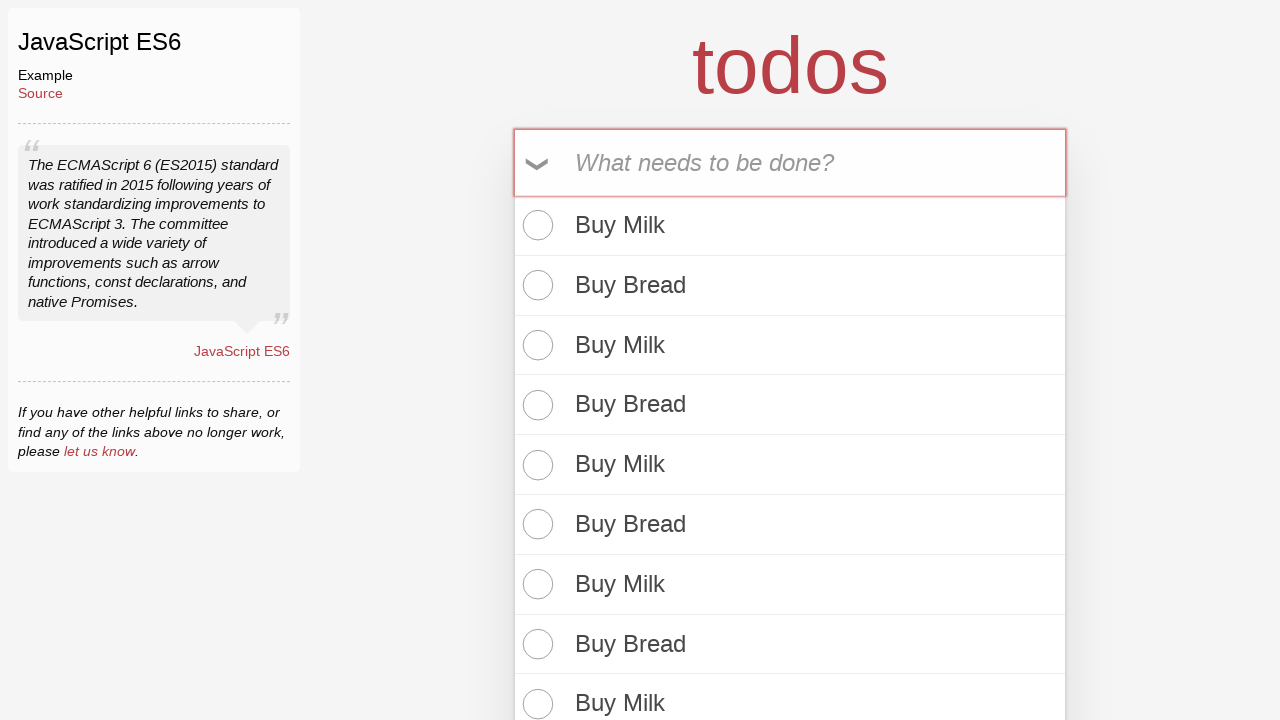

Filled todo input with 'Buy Bread' (iteration 14/50) on input[placeholder='What needs to be done?']
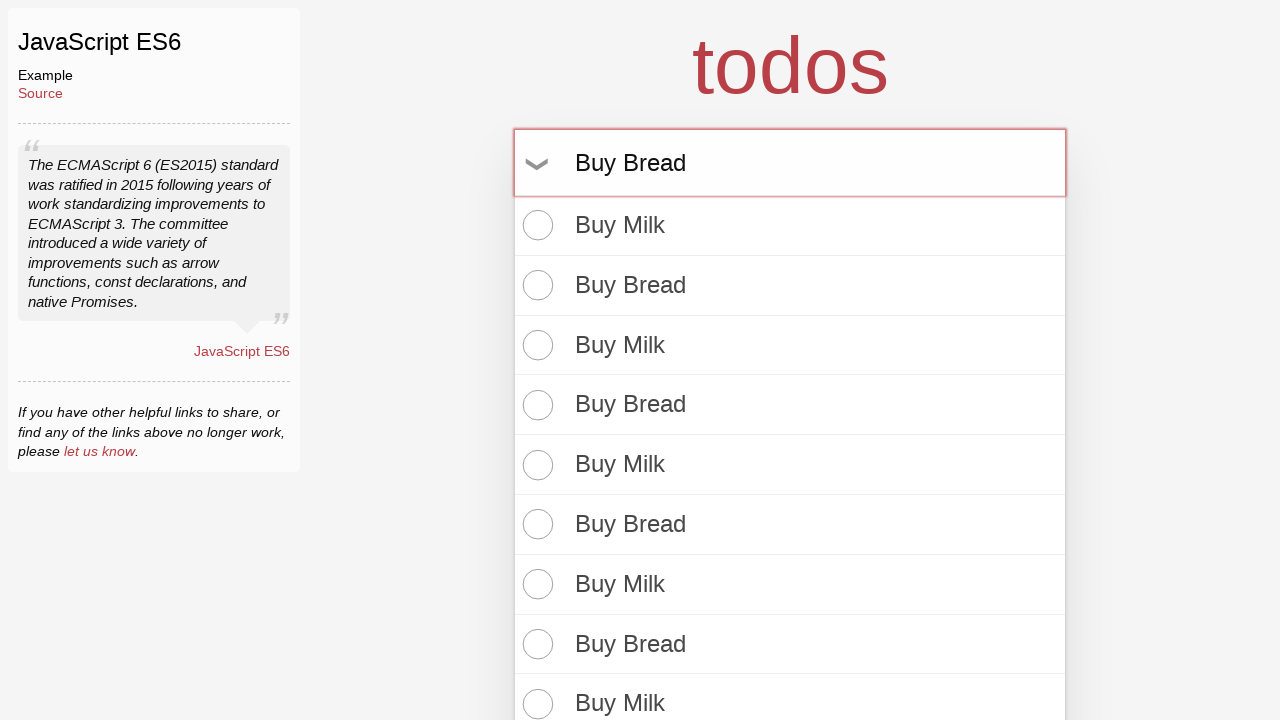

Pressed Enter to add 'Buy Bread' todo (iteration 14/50) on input[placeholder='What needs to be done?']
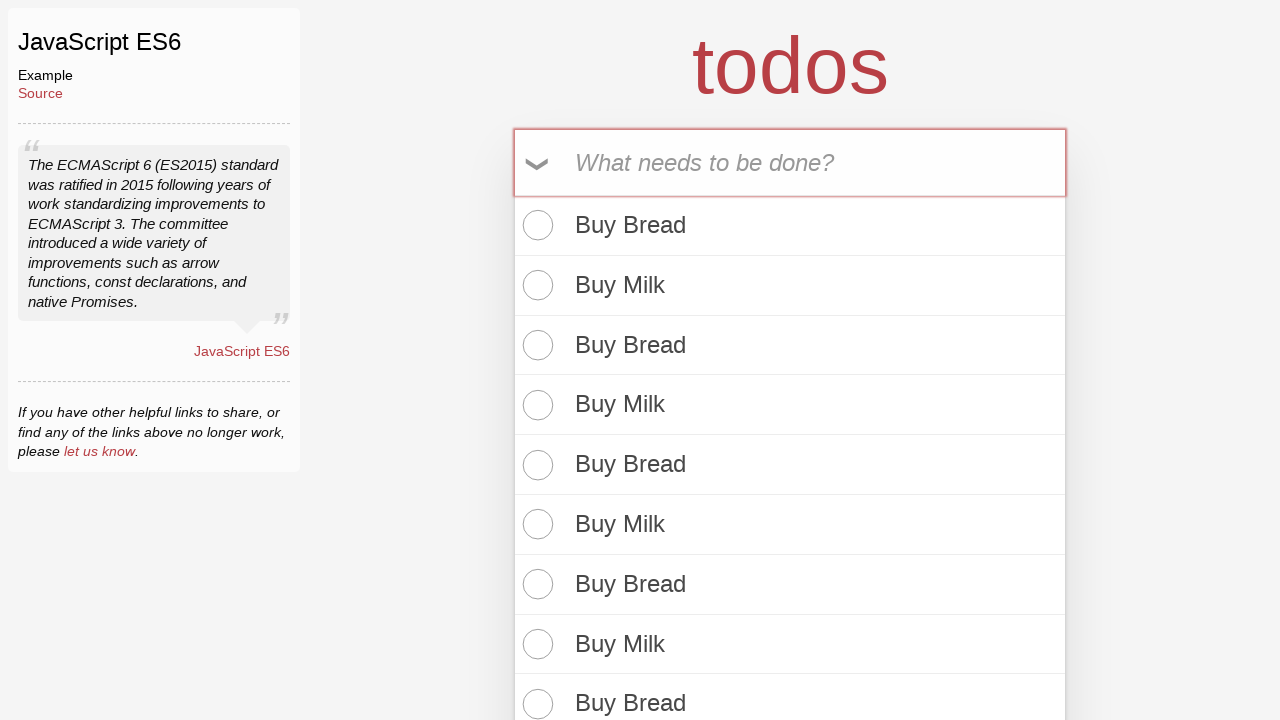

Filled todo input with 'Buy Milk' (iteration 14/50) on input[placeholder='What needs to be done?']
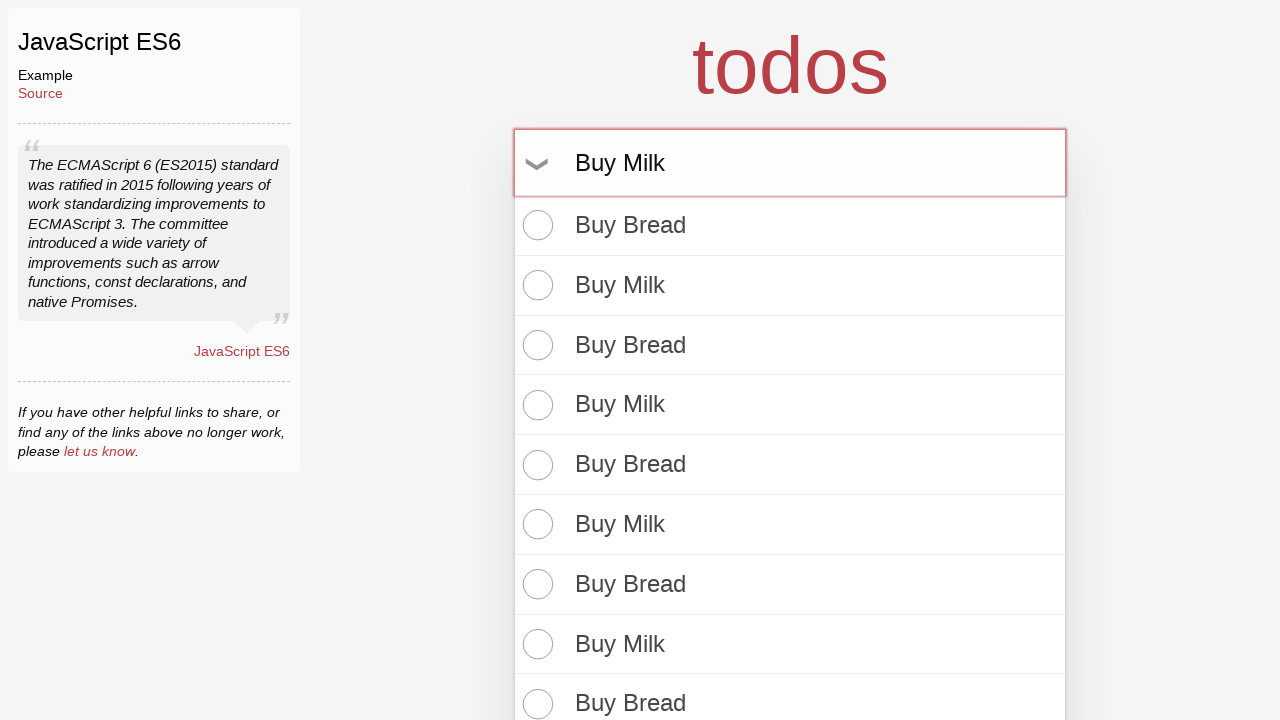

Pressed Enter to add 'Buy Milk' todo (iteration 14/50) on input[placeholder='What needs to be done?']
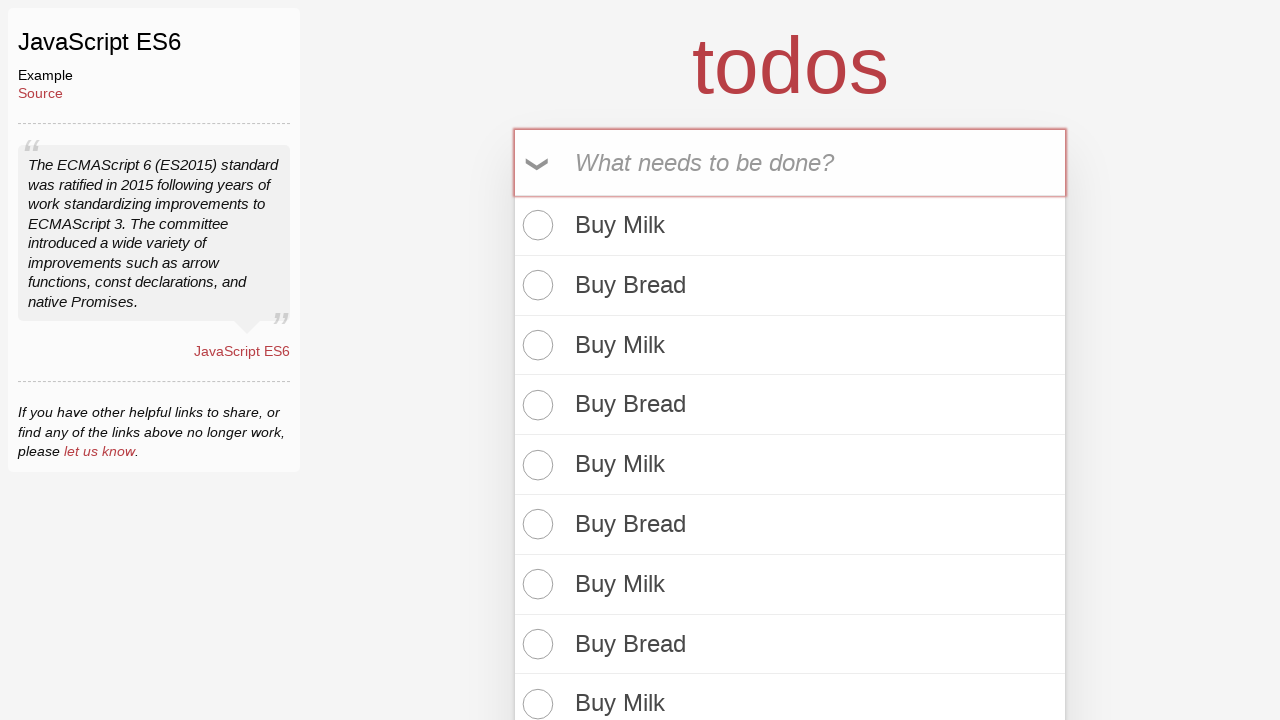

Filled todo input with 'Buy Bread' (iteration 15/50) on input[placeholder='What needs to be done?']
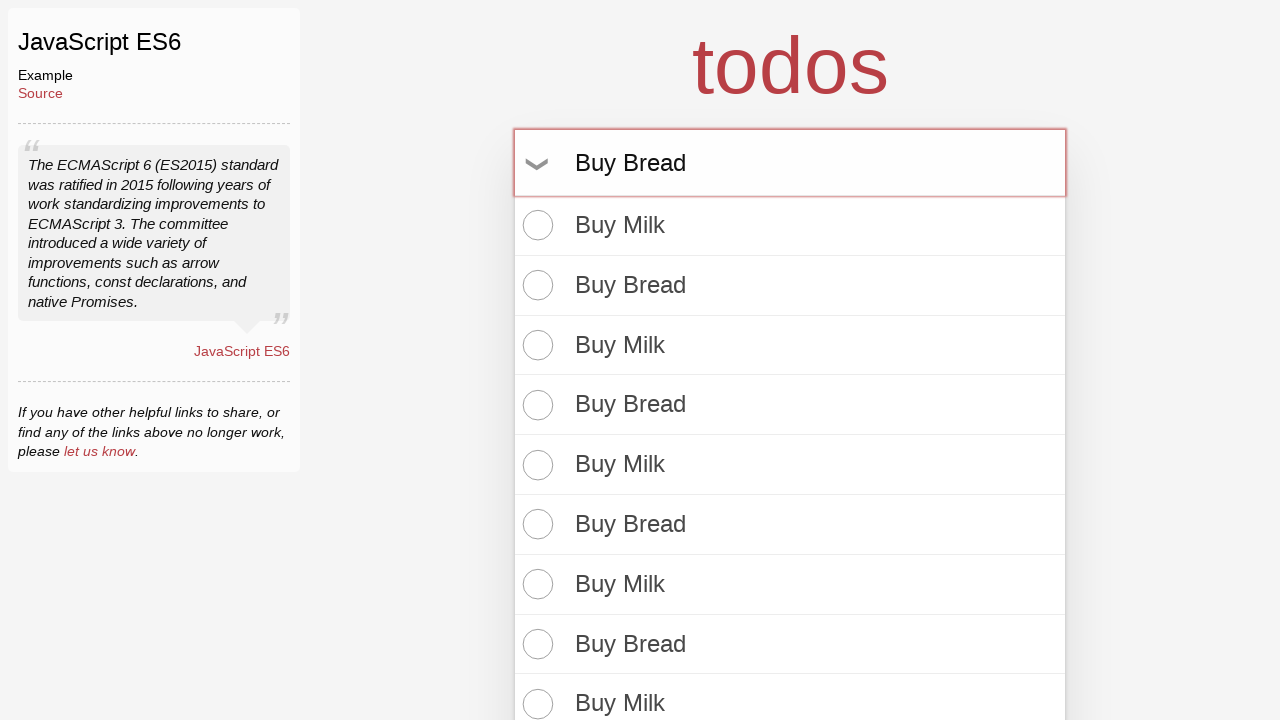

Pressed Enter to add 'Buy Bread' todo (iteration 15/50) on input[placeholder='What needs to be done?']
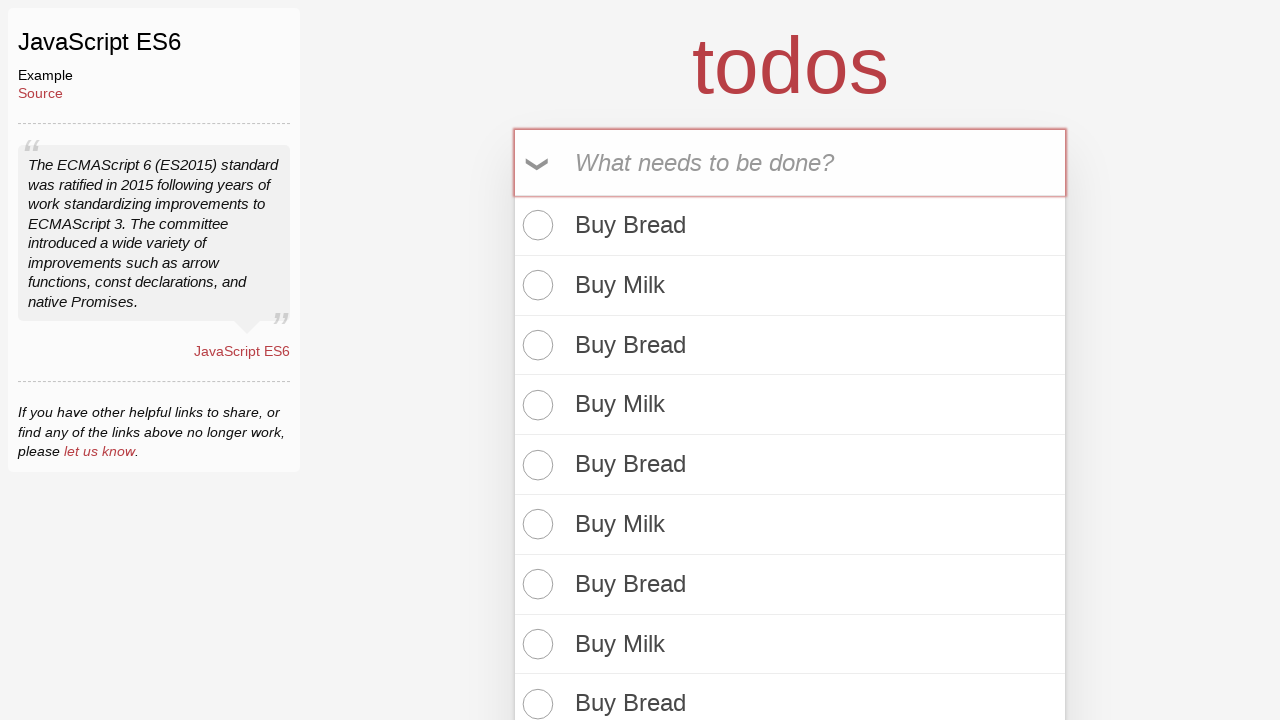

Filled todo input with 'Buy Milk' (iteration 15/50) on input[placeholder='What needs to be done?']
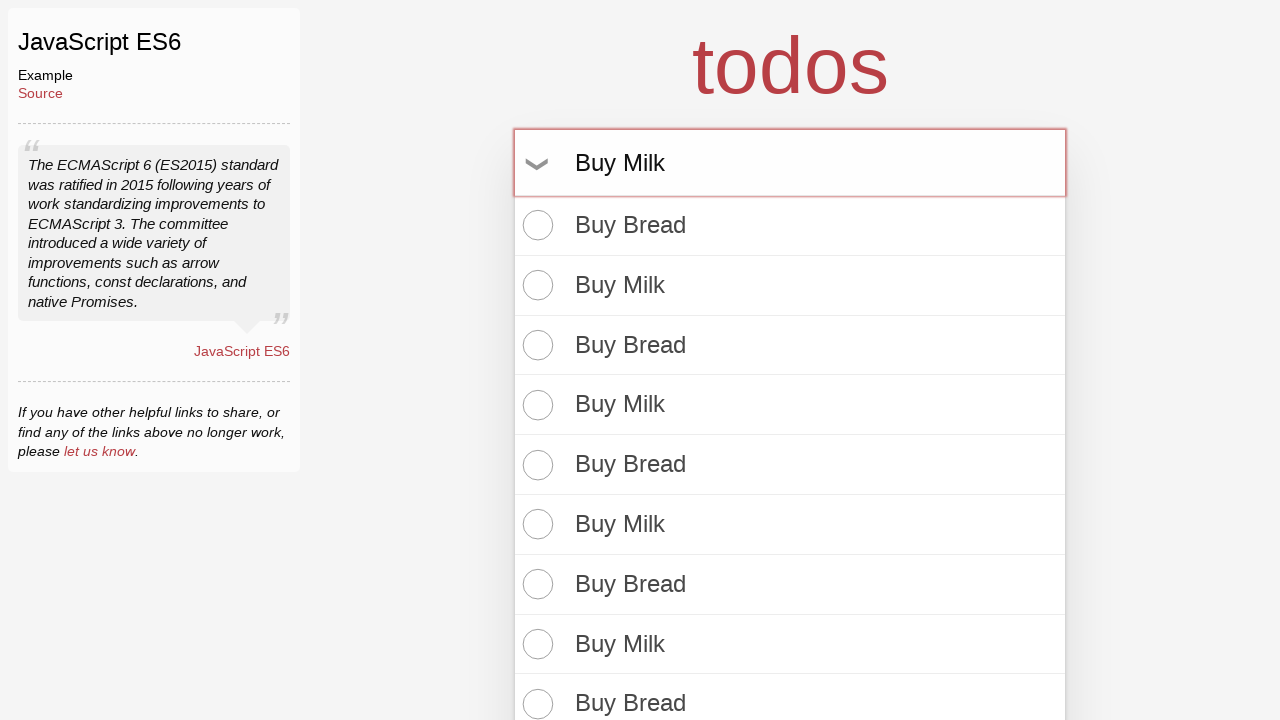

Pressed Enter to add 'Buy Milk' todo (iteration 15/50) on input[placeholder='What needs to be done?']
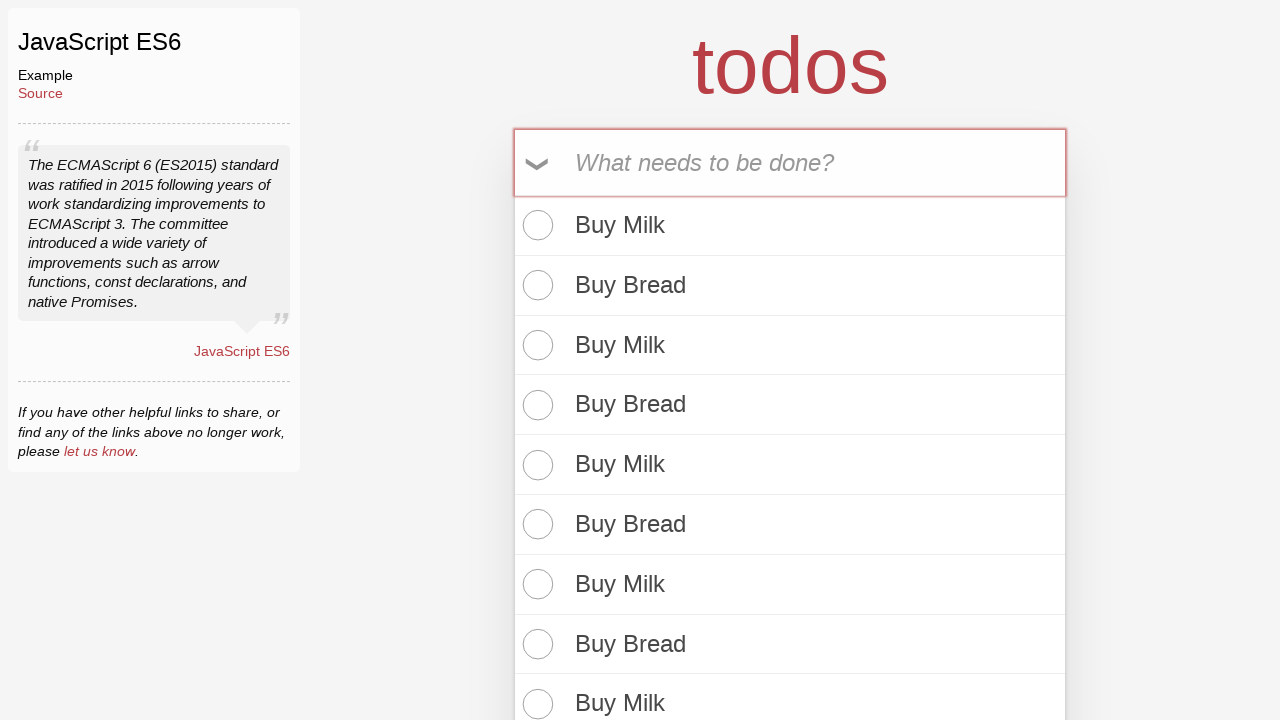

Filled todo input with 'Buy Bread' (iteration 16/50) on input[placeholder='What needs to be done?']
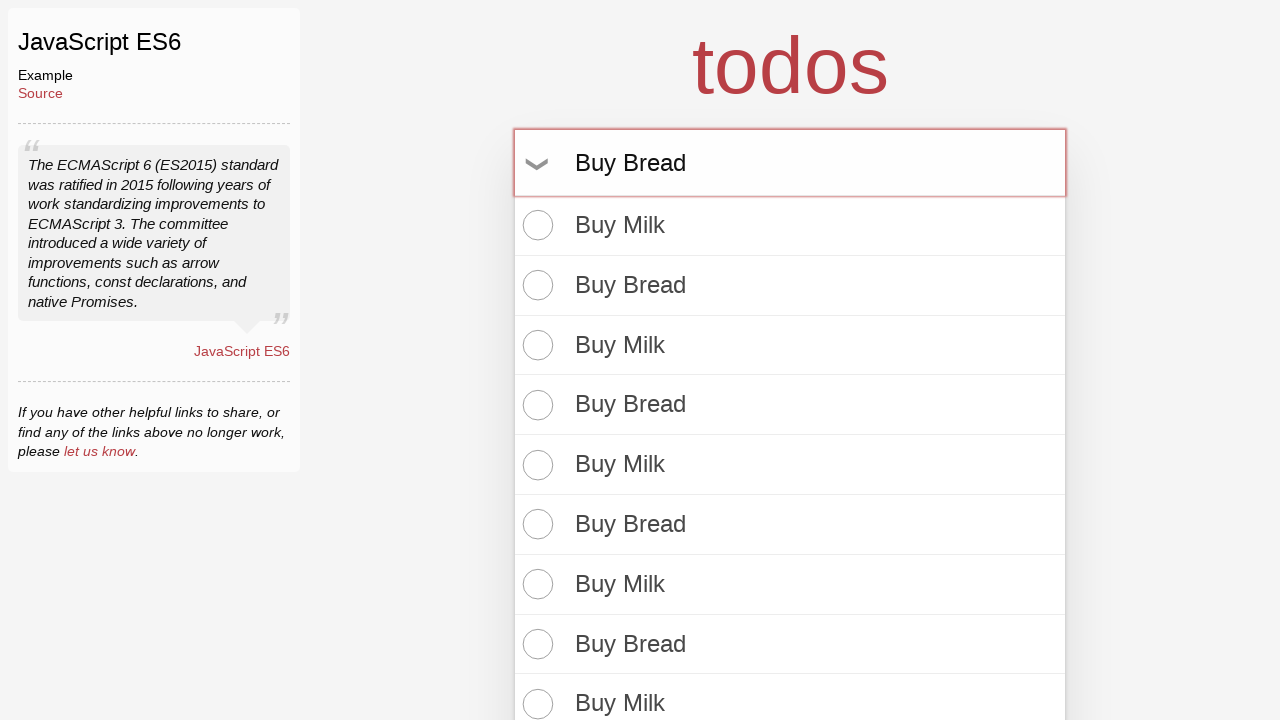

Pressed Enter to add 'Buy Bread' todo (iteration 16/50) on input[placeholder='What needs to be done?']
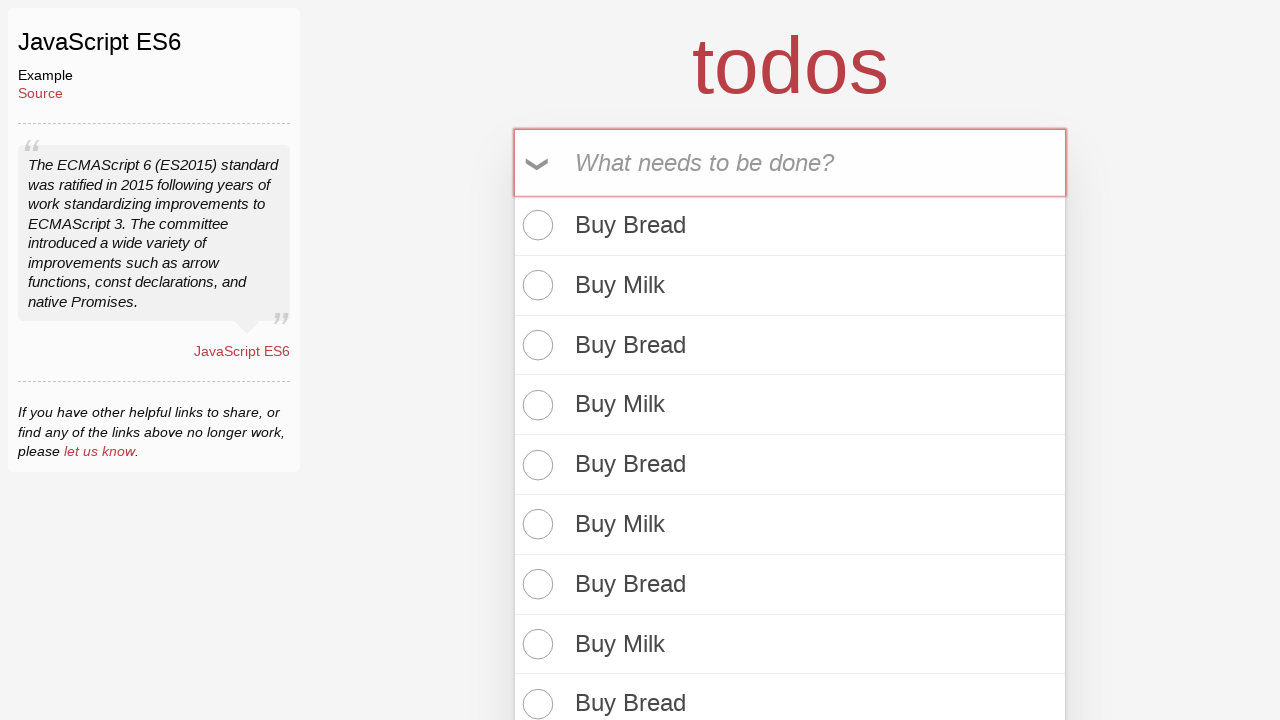

Filled todo input with 'Buy Milk' (iteration 16/50) on input[placeholder='What needs to be done?']
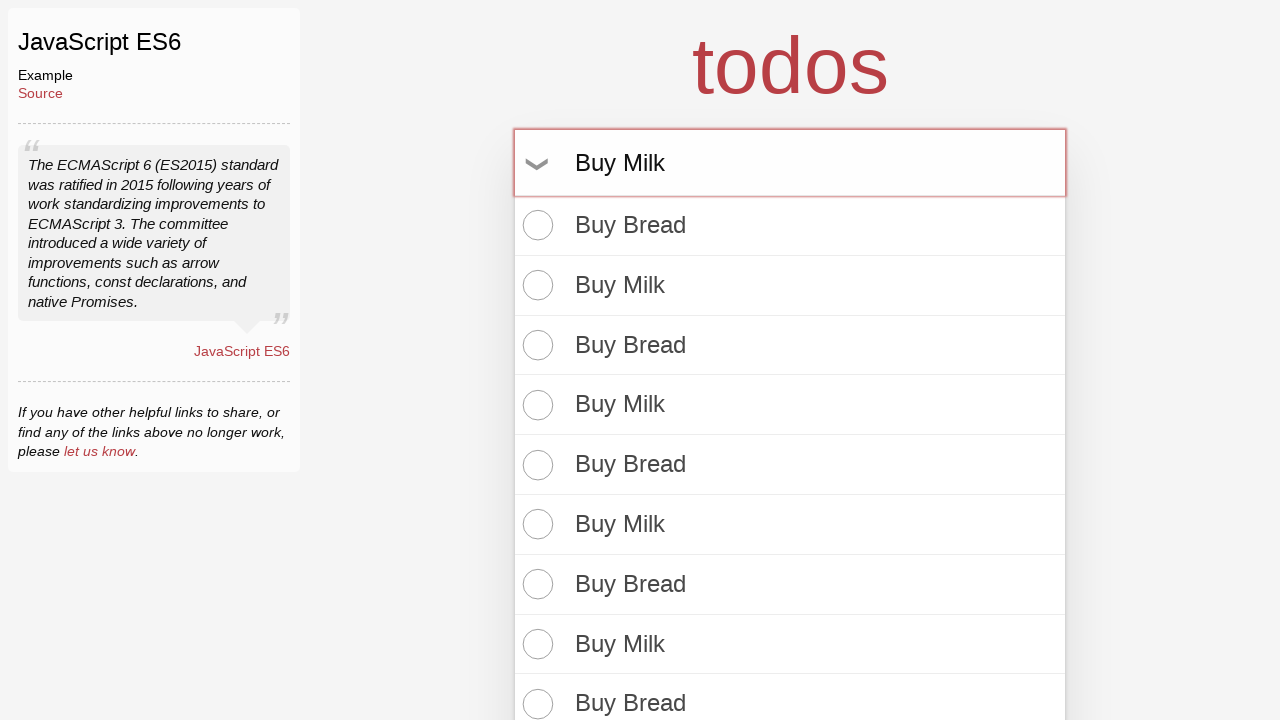

Pressed Enter to add 'Buy Milk' todo (iteration 16/50) on input[placeholder='What needs to be done?']
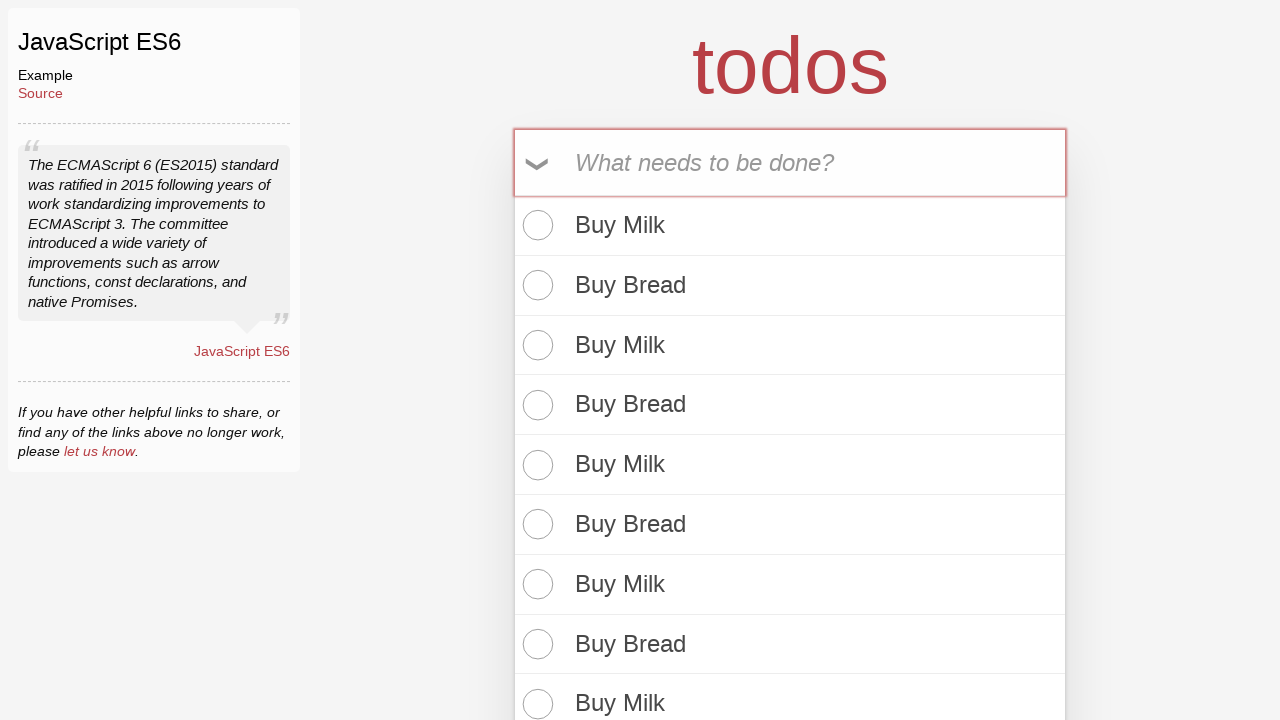

Filled todo input with 'Buy Bread' (iteration 17/50) on input[placeholder='What needs to be done?']
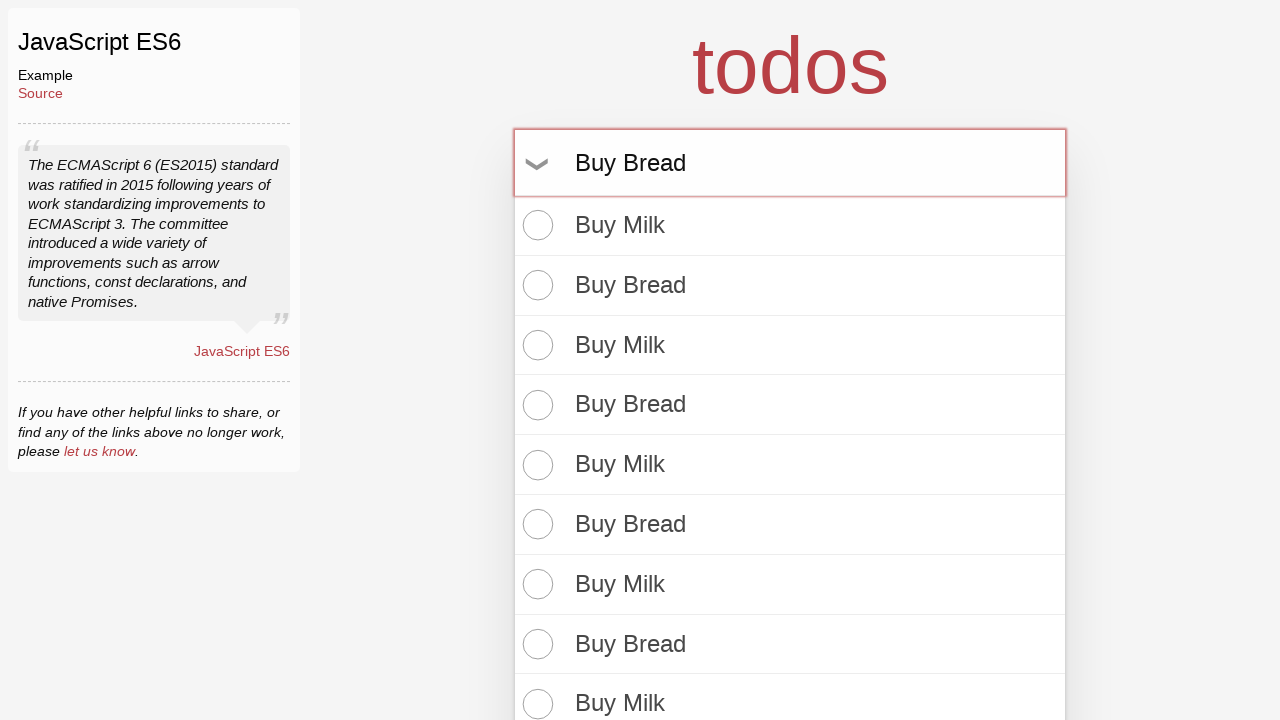

Pressed Enter to add 'Buy Bread' todo (iteration 17/50) on input[placeholder='What needs to be done?']
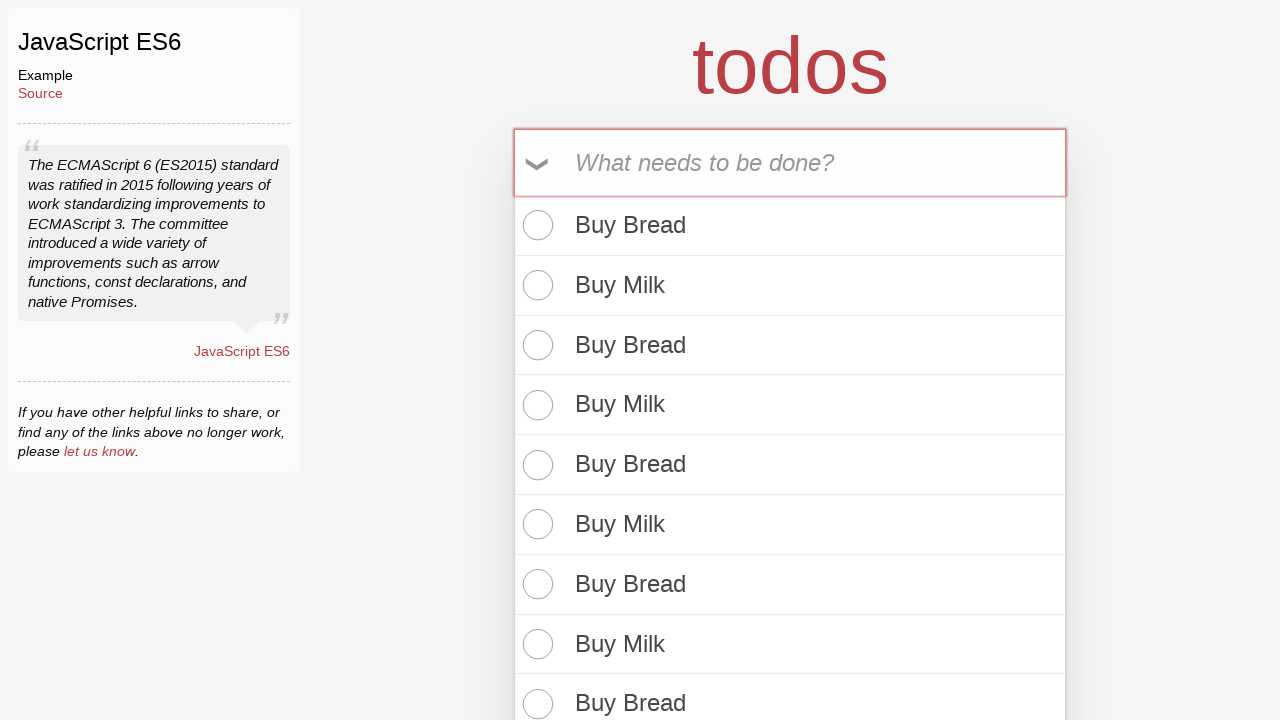

Filled todo input with 'Buy Milk' (iteration 17/50) on input[placeholder='What needs to be done?']
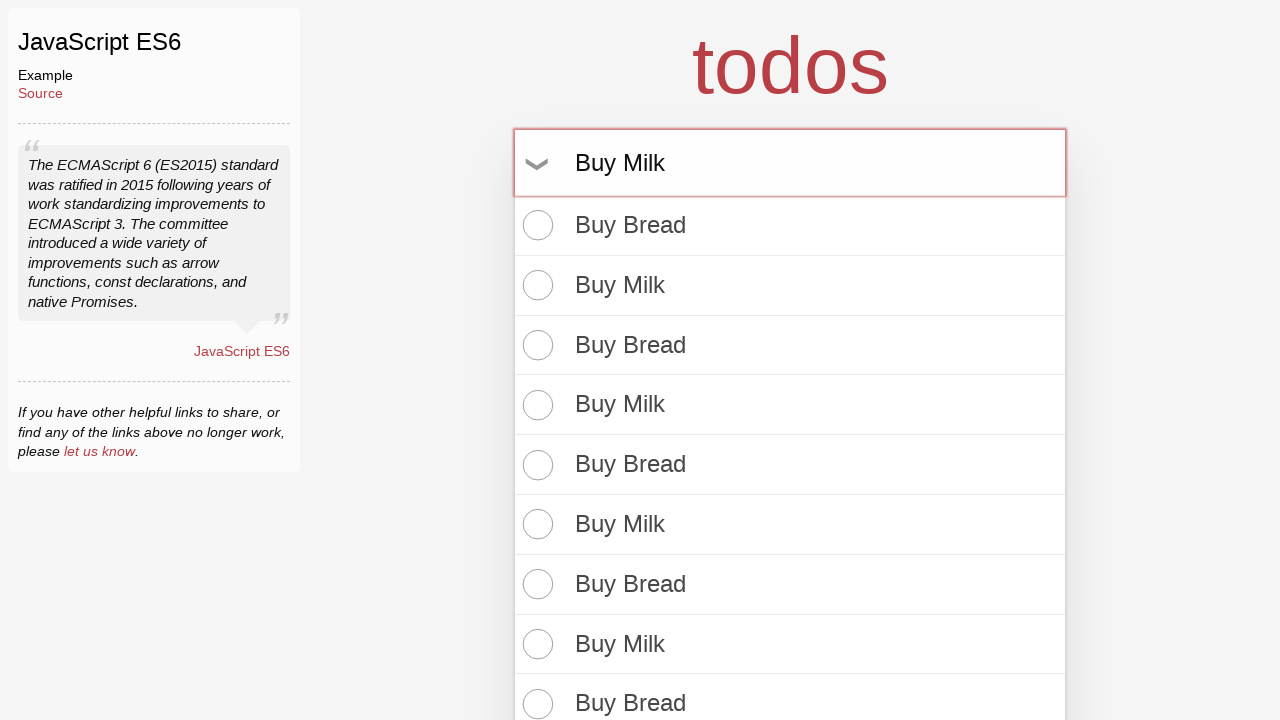

Pressed Enter to add 'Buy Milk' todo (iteration 17/50) on input[placeholder='What needs to be done?']
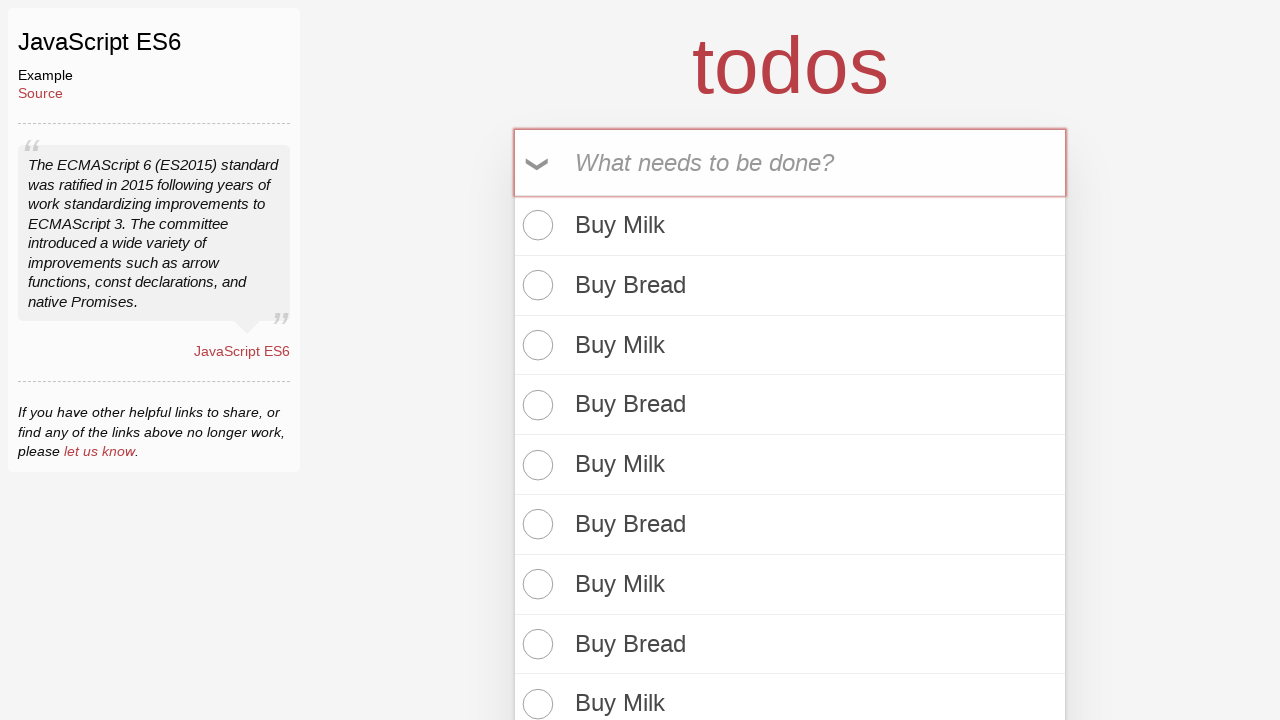

Filled todo input with 'Buy Bread' (iteration 18/50) on input[placeholder='What needs to be done?']
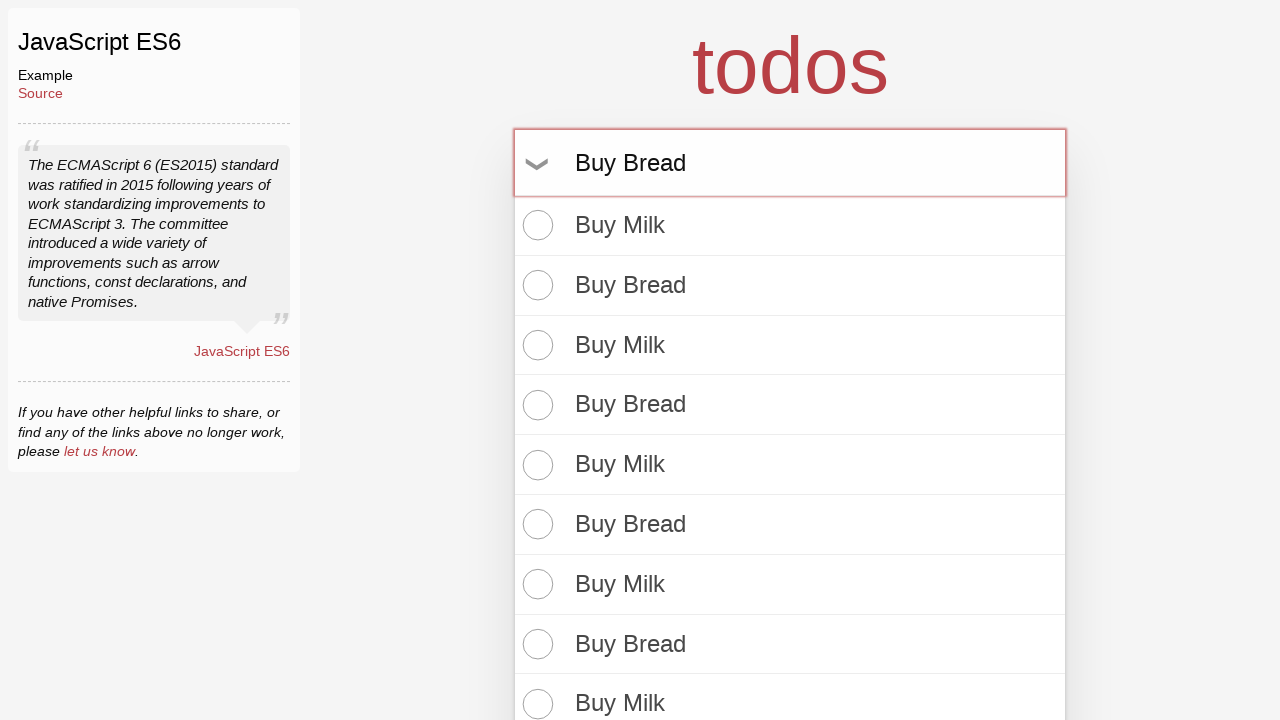

Pressed Enter to add 'Buy Bread' todo (iteration 18/50) on input[placeholder='What needs to be done?']
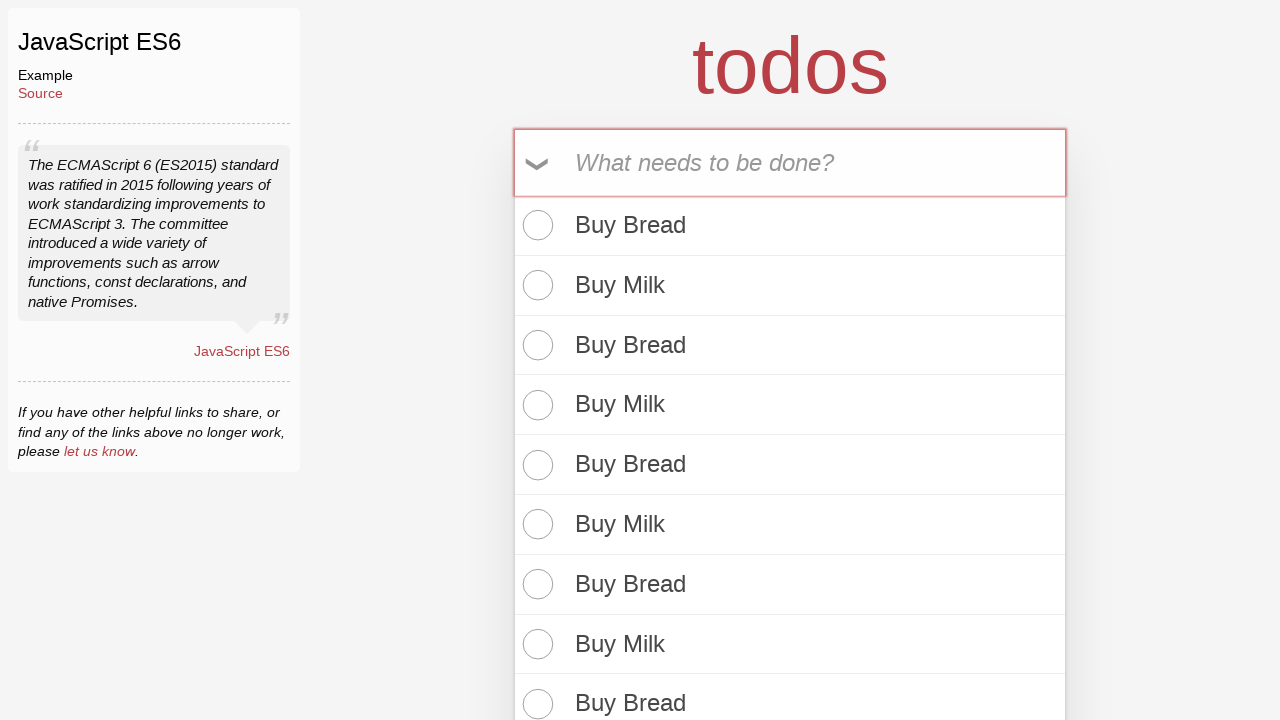

Filled todo input with 'Buy Milk' (iteration 18/50) on input[placeholder='What needs to be done?']
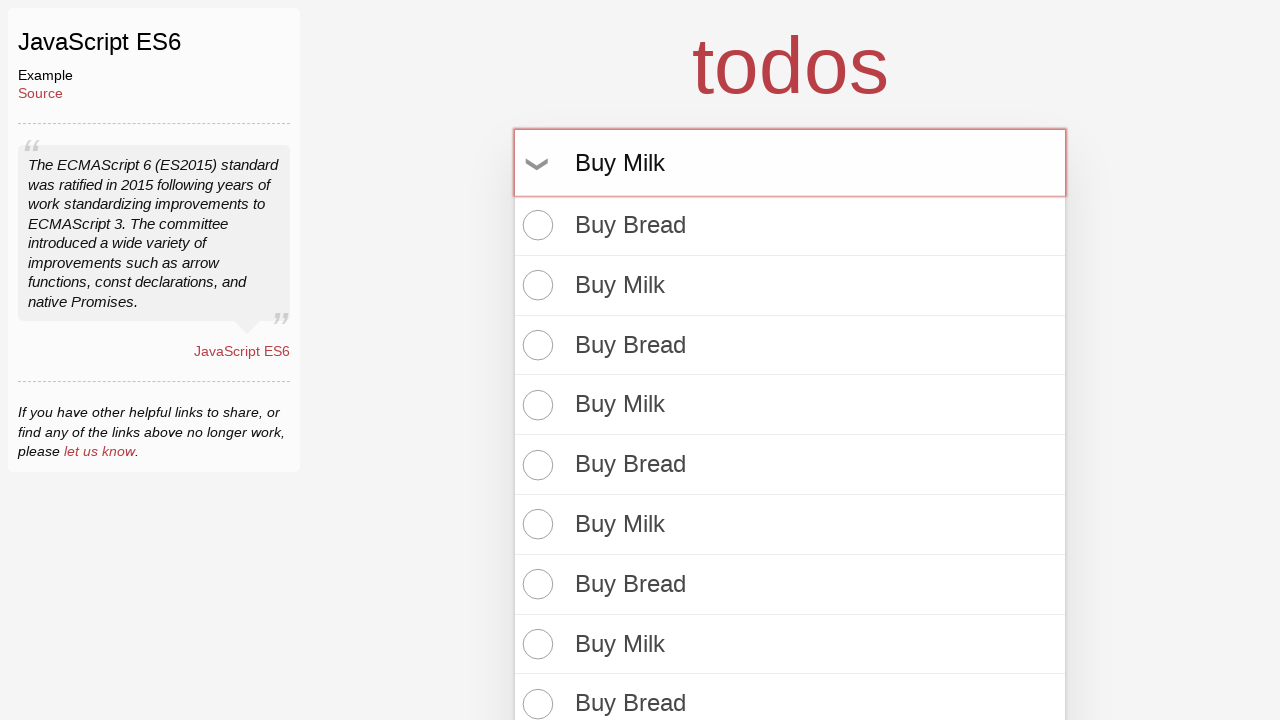

Pressed Enter to add 'Buy Milk' todo (iteration 18/50) on input[placeholder='What needs to be done?']
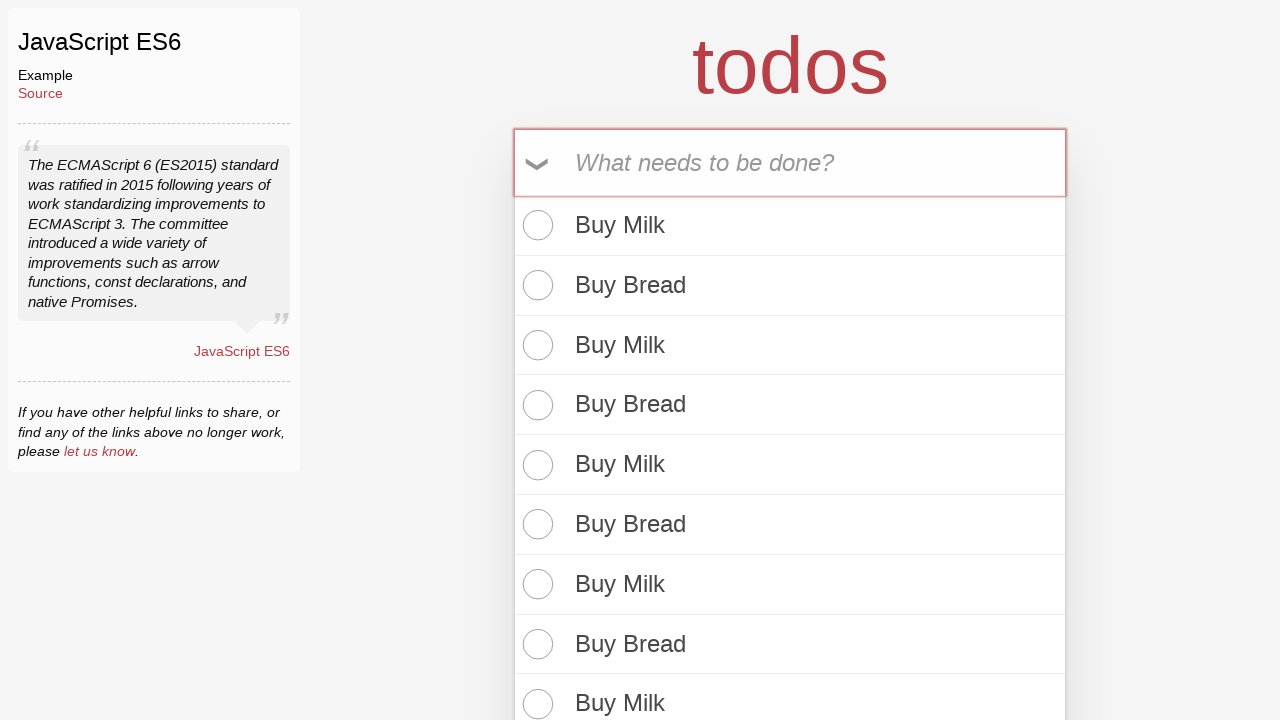

Filled todo input with 'Buy Bread' (iteration 19/50) on input[placeholder='What needs to be done?']
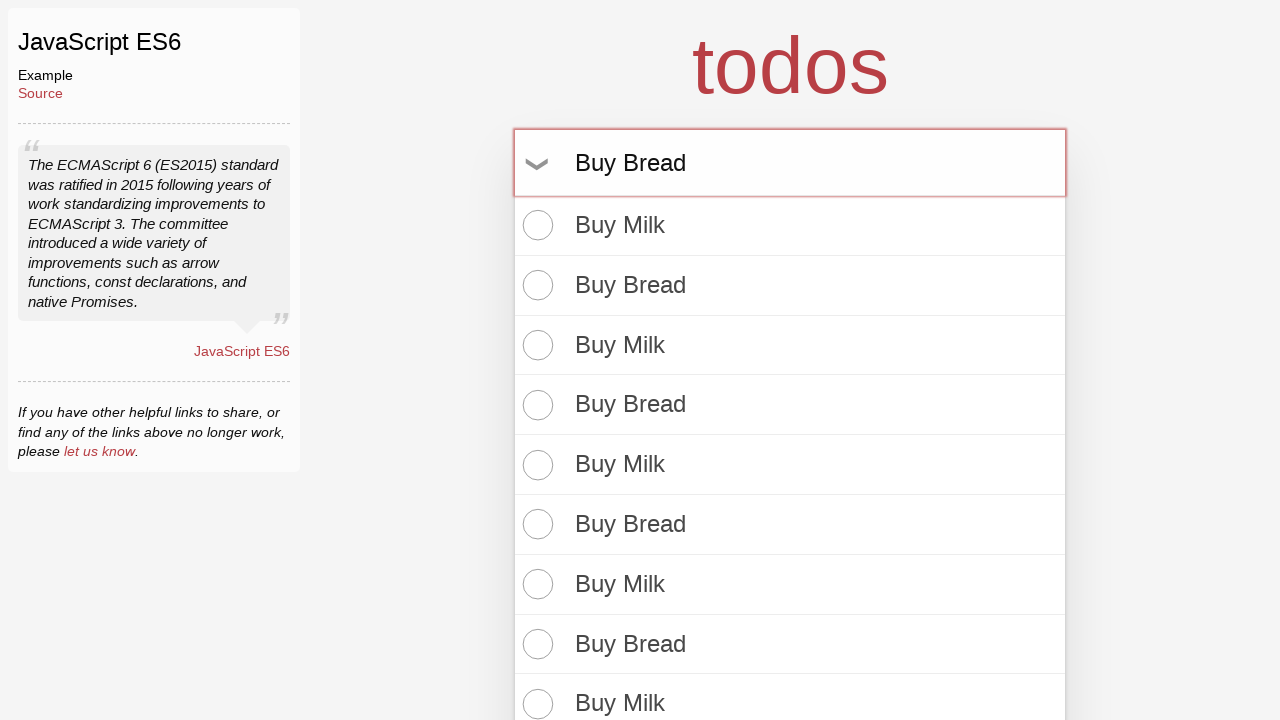

Pressed Enter to add 'Buy Bread' todo (iteration 19/50) on input[placeholder='What needs to be done?']
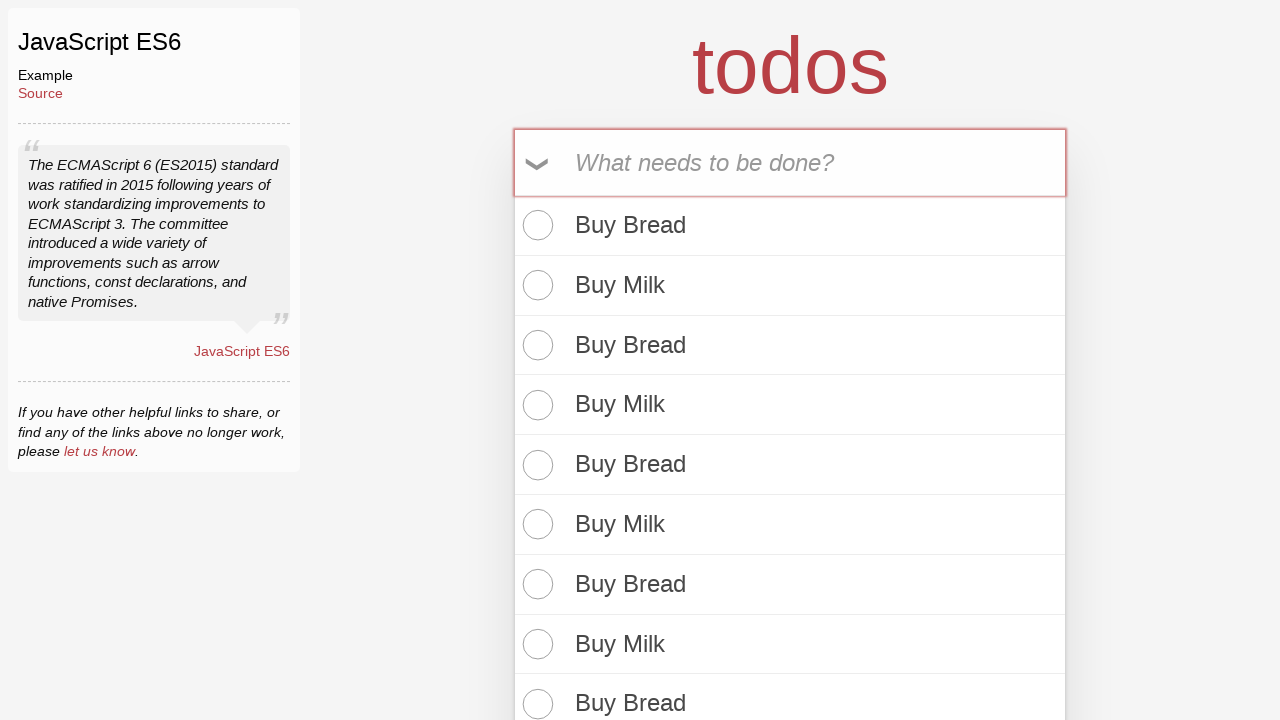

Filled todo input with 'Buy Milk' (iteration 19/50) on input[placeholder='What needs to be done?']
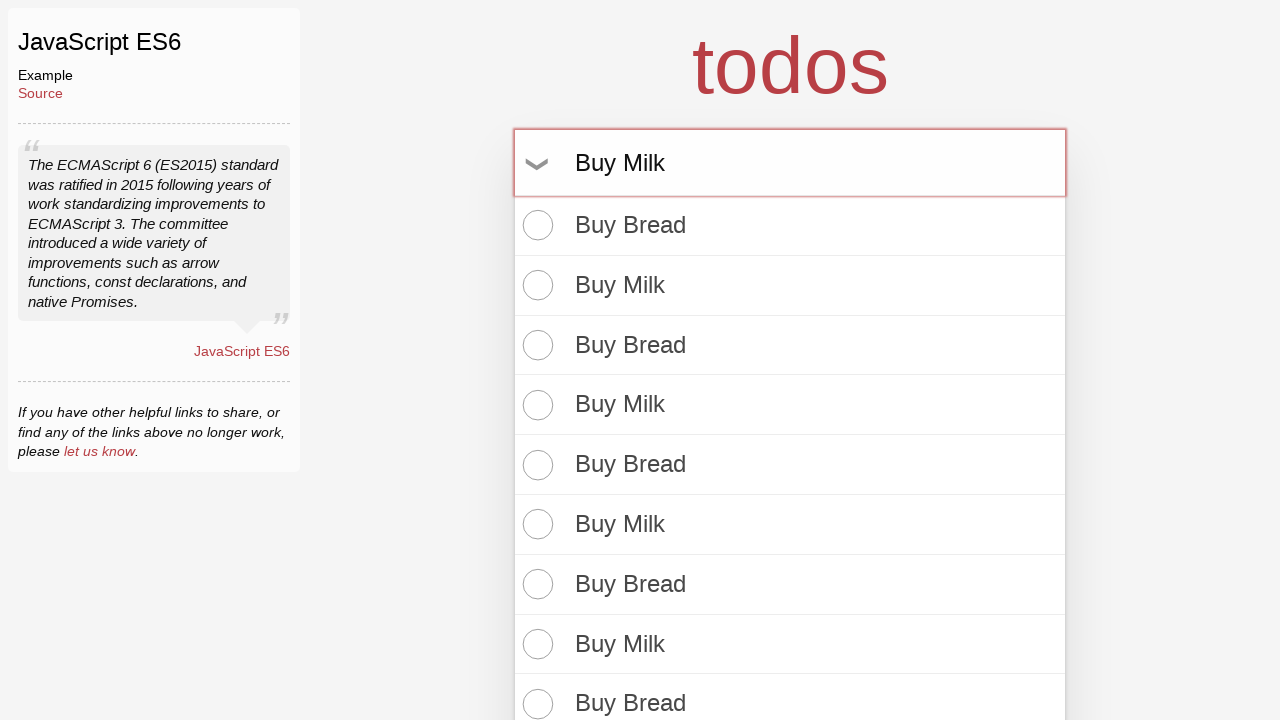

Pressed Enter to add 'Buy Milk' todo (iteration 19/50) on input[placeholder='What needs to be done?']
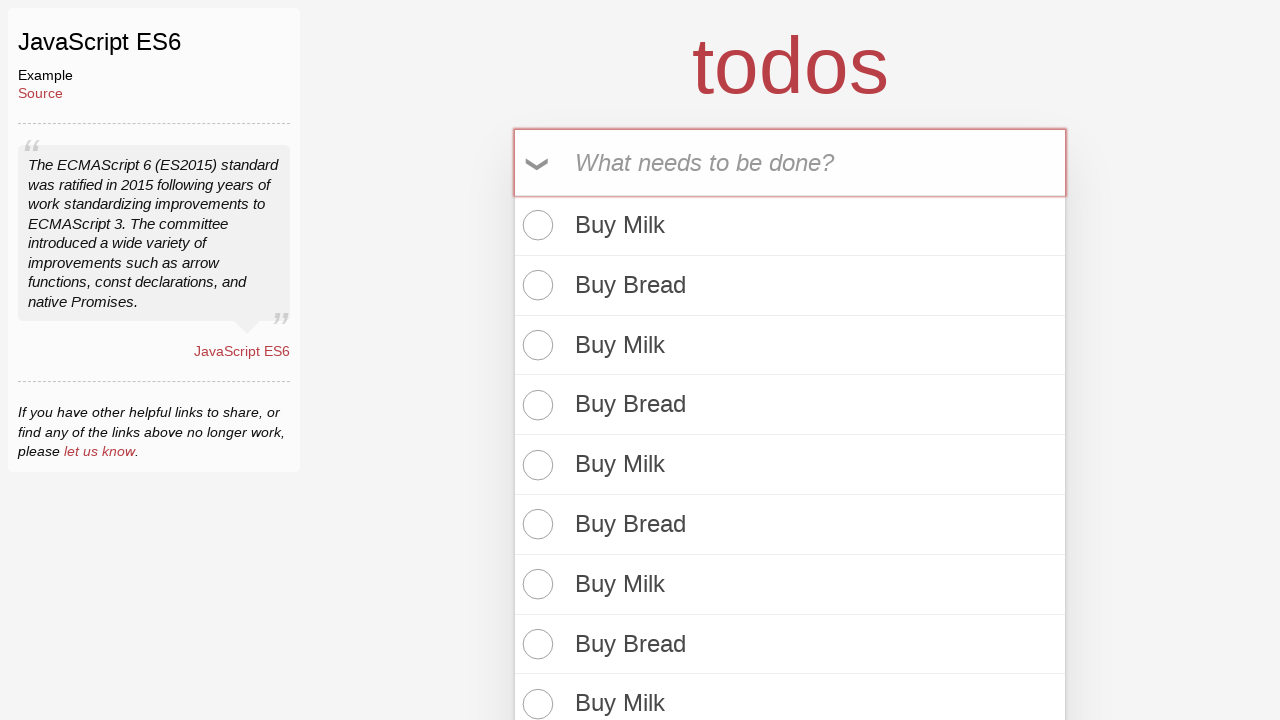

Filled todo input with 'Buy Bread' (iteration 20/50) on input[placeholder='What needs to be done?']
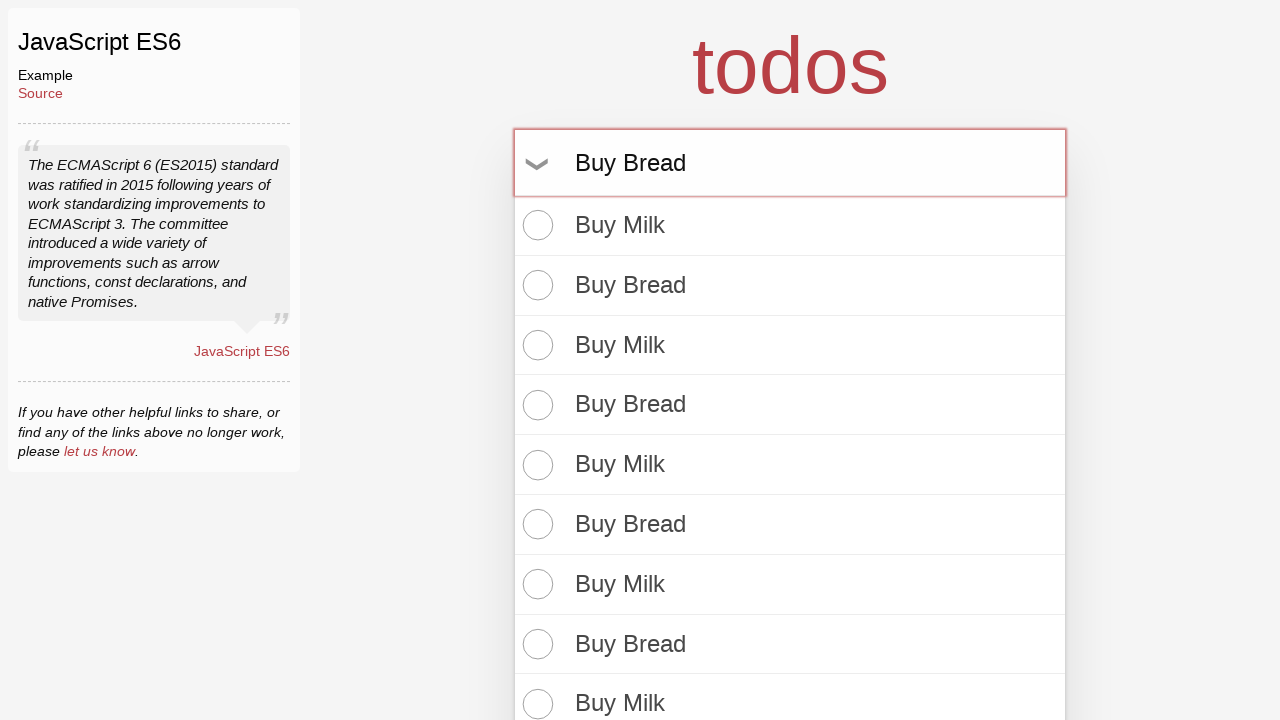

Pressed Enter to add 'Buy Bread' todo (iteration 20/50) on input[placeholder='What needs to be done?']
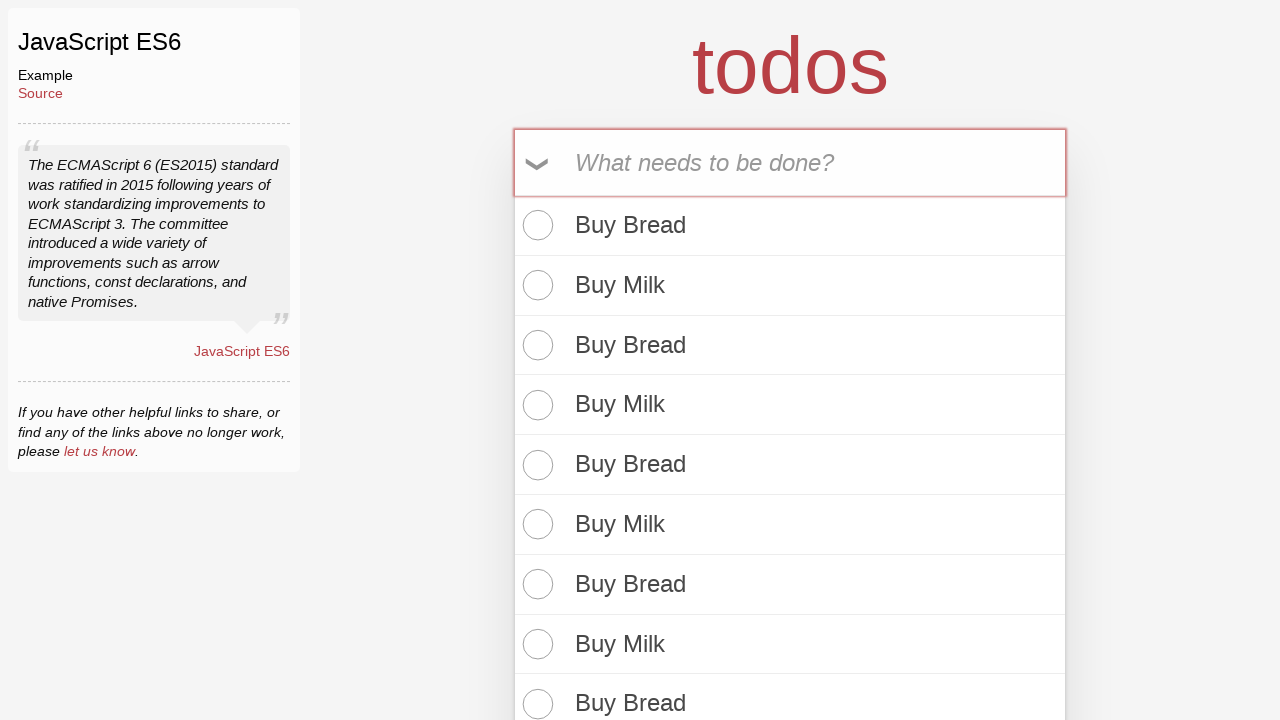

Filled todo input with 'Buy Milk' (iteration 20/50) on input[placeholder='What needs to be done?']
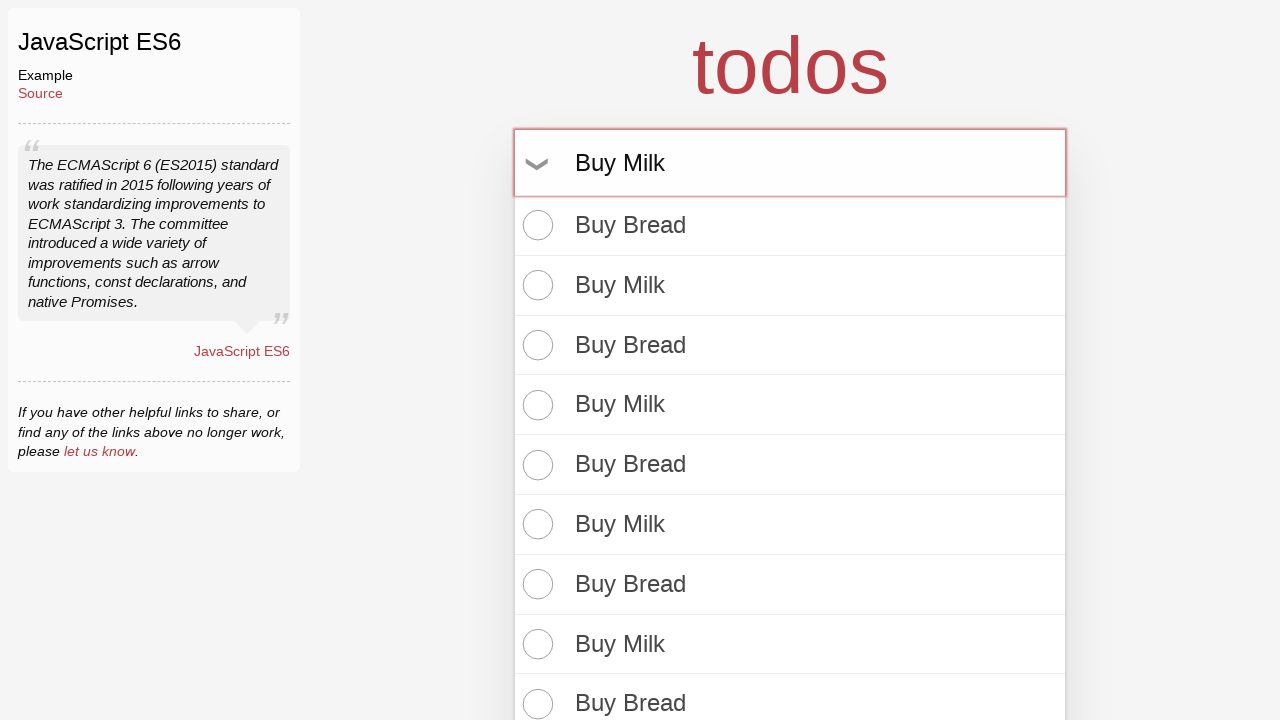

Pressed Enter to add 'Buy Milk' todo (iteration 20/50) on input[placeholder='What needs to be done?']
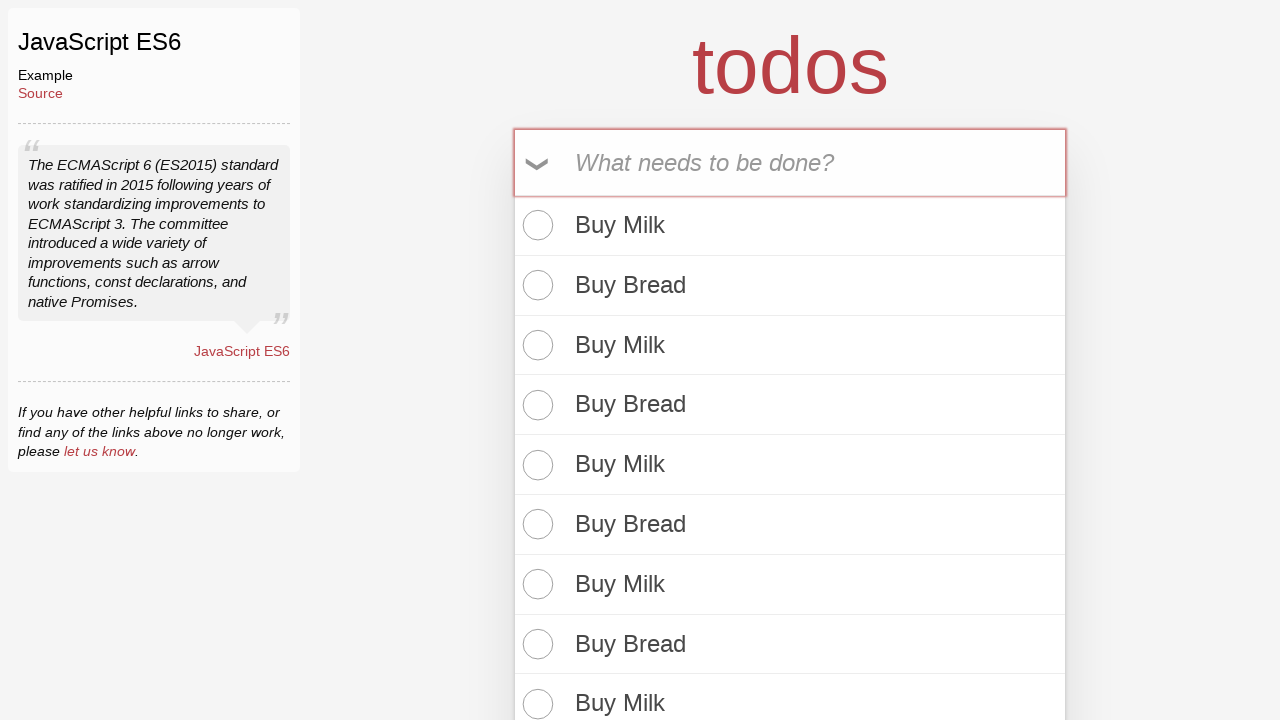

Filled todo input with 'Buy Bread' (iteration 21/50) on input[placeholder='What needs to be done?']
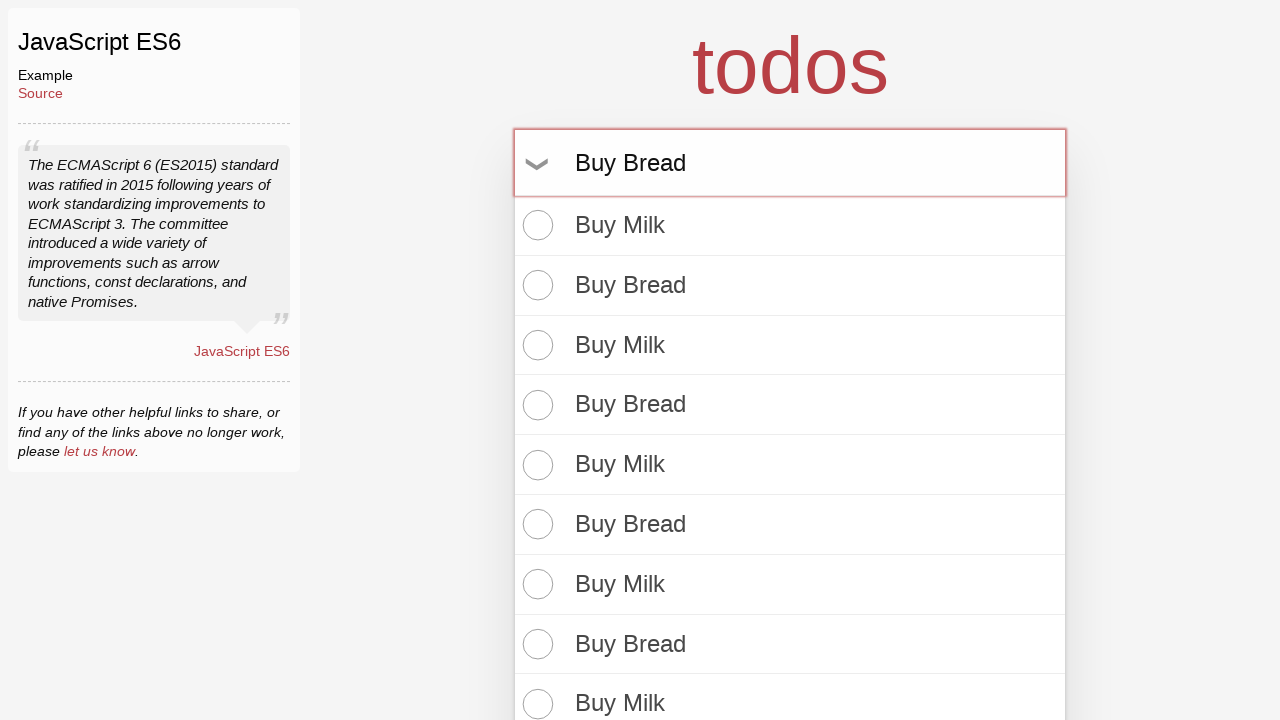

Pressed Enter to add 'Buy Bread' todo (iteration 21/50) on input[placeholder='What needs to be done?']
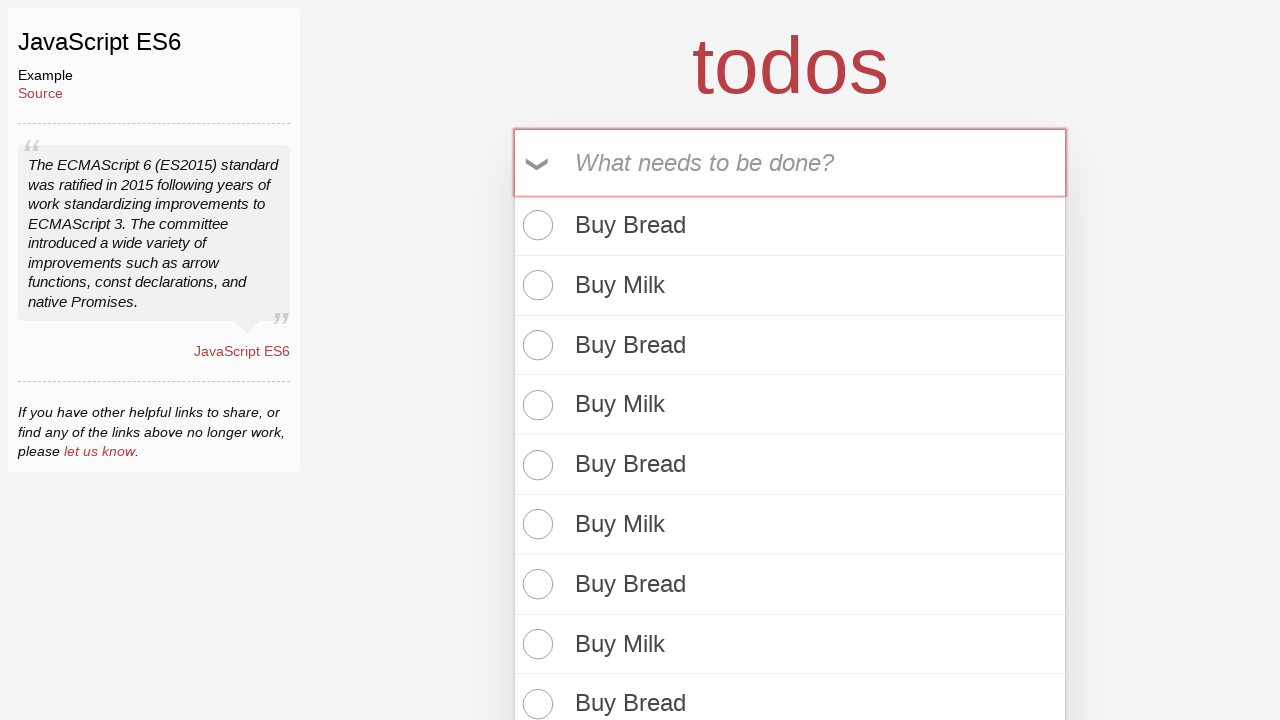

Filled todo input with 'Buy Milk' (iteration 21/50) on input[placeholder='What needs to be done?']
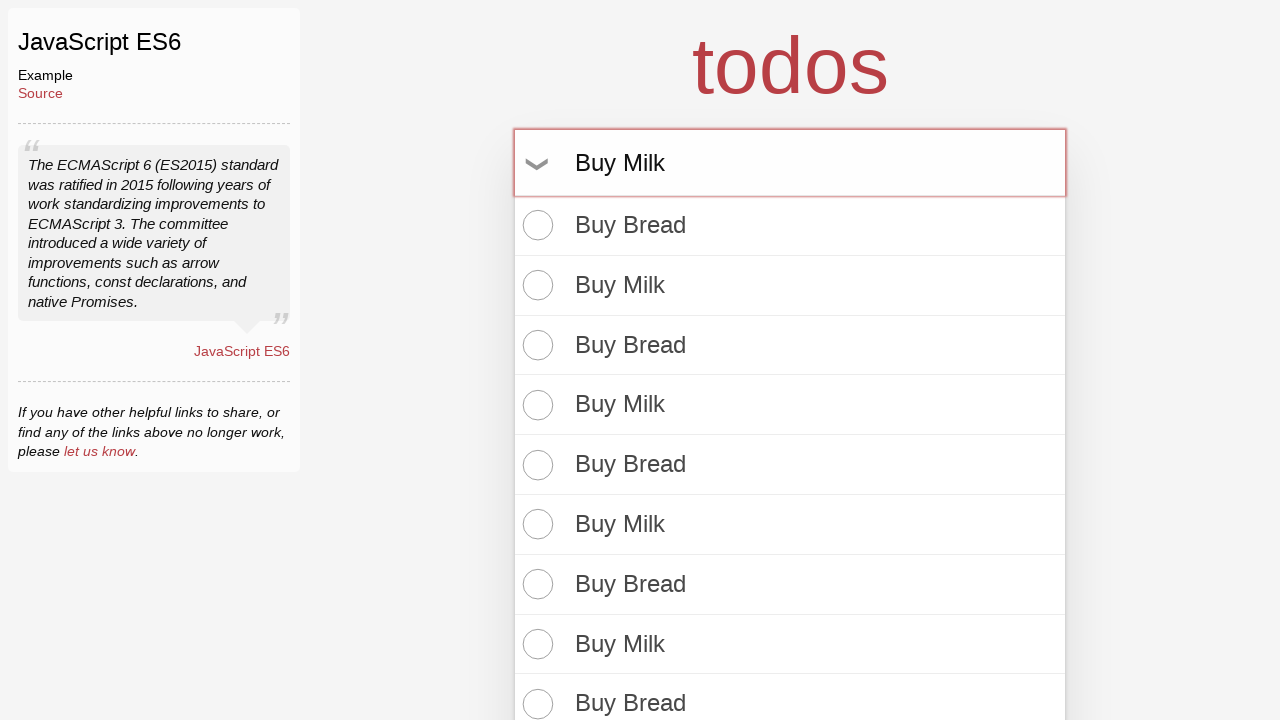

Pressed Enter to add 'Buy Milk' todo (iteration 21/50) on input[placeholder='What needs to be done?']
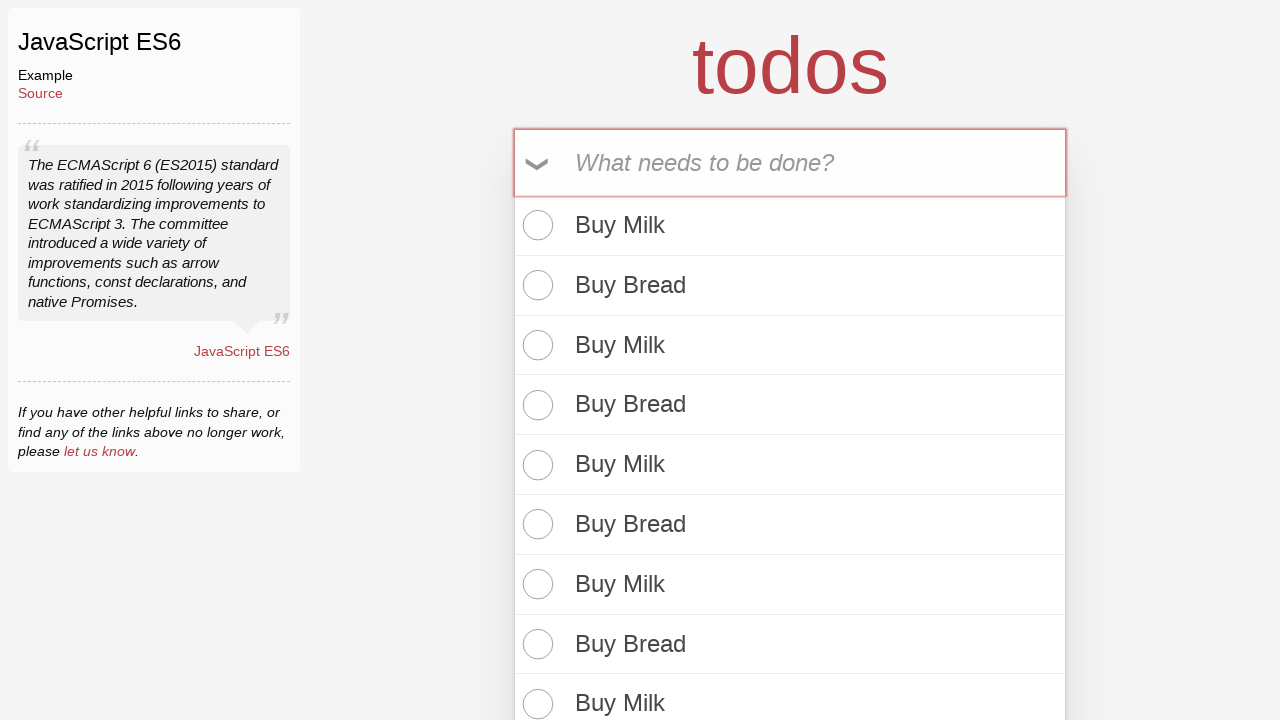

Filled todo input with 'Buy Bread' (iteration 22/50) on input[placeholder='What needs to be done?']
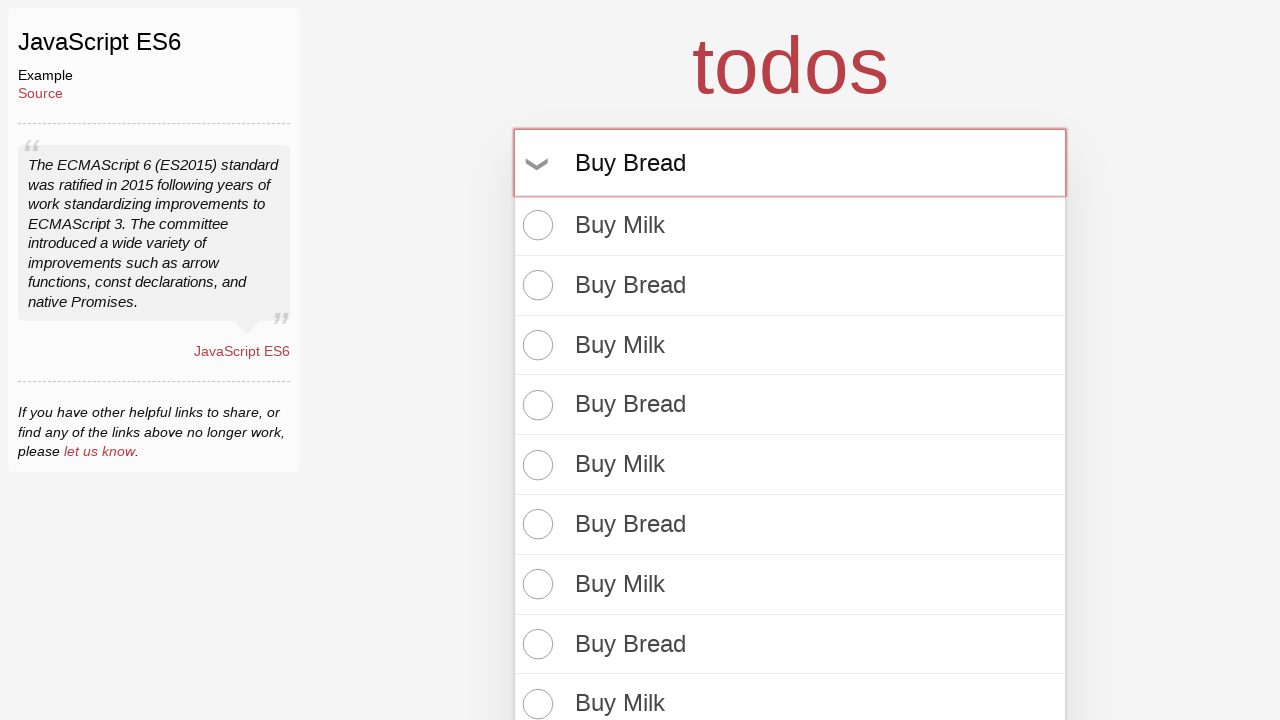

Pressed Enter to add 'Buy Bread' todo (iteration 22/50) on input[placeholder='What needs to be done?']
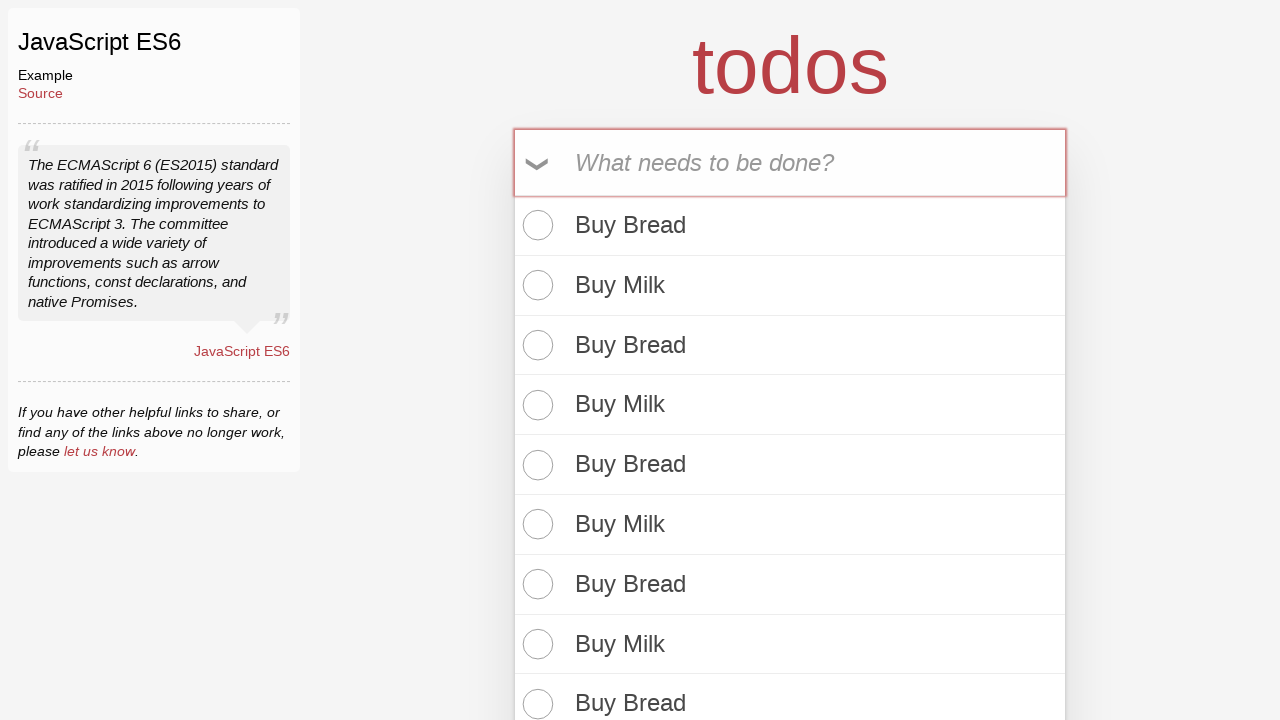

Filled todo input with 'Buy Milk' (iteration 22/50) on input[placeholder='What needs to be done?']
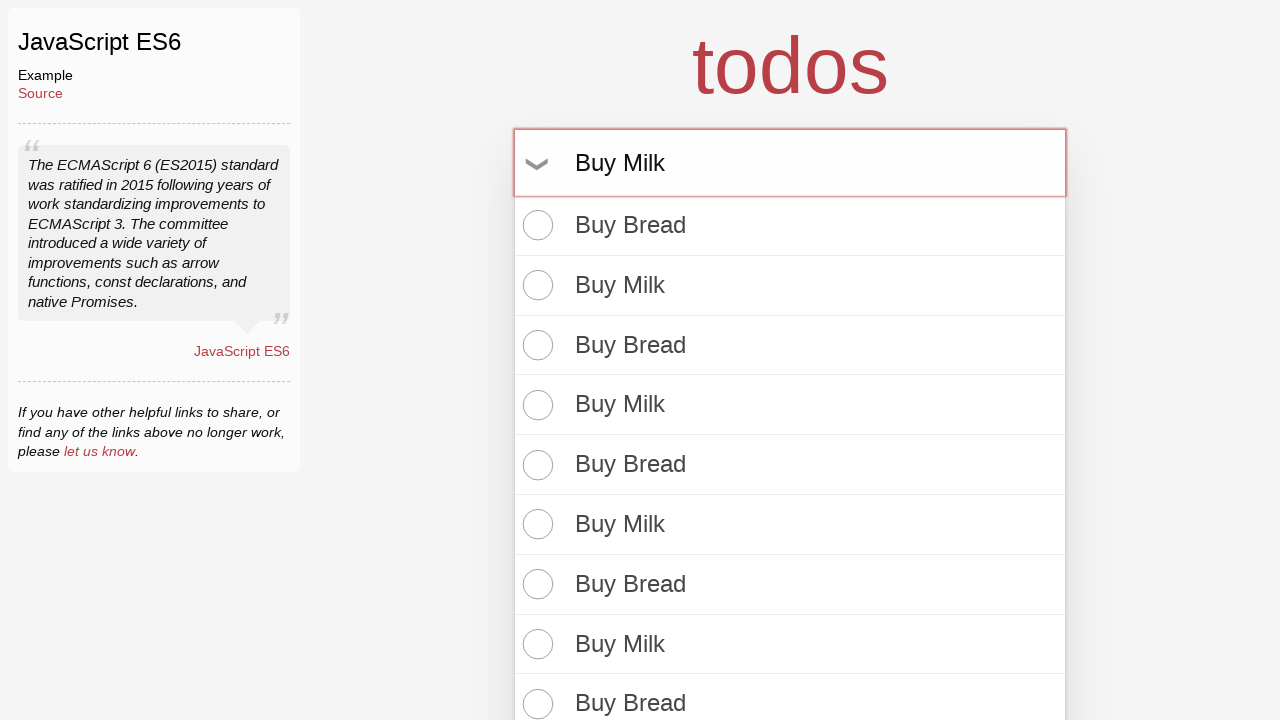

Pressed Enter to add 'Buy Milk' todo (iteration 22/50) on input[placeholder='What needs to be done?']
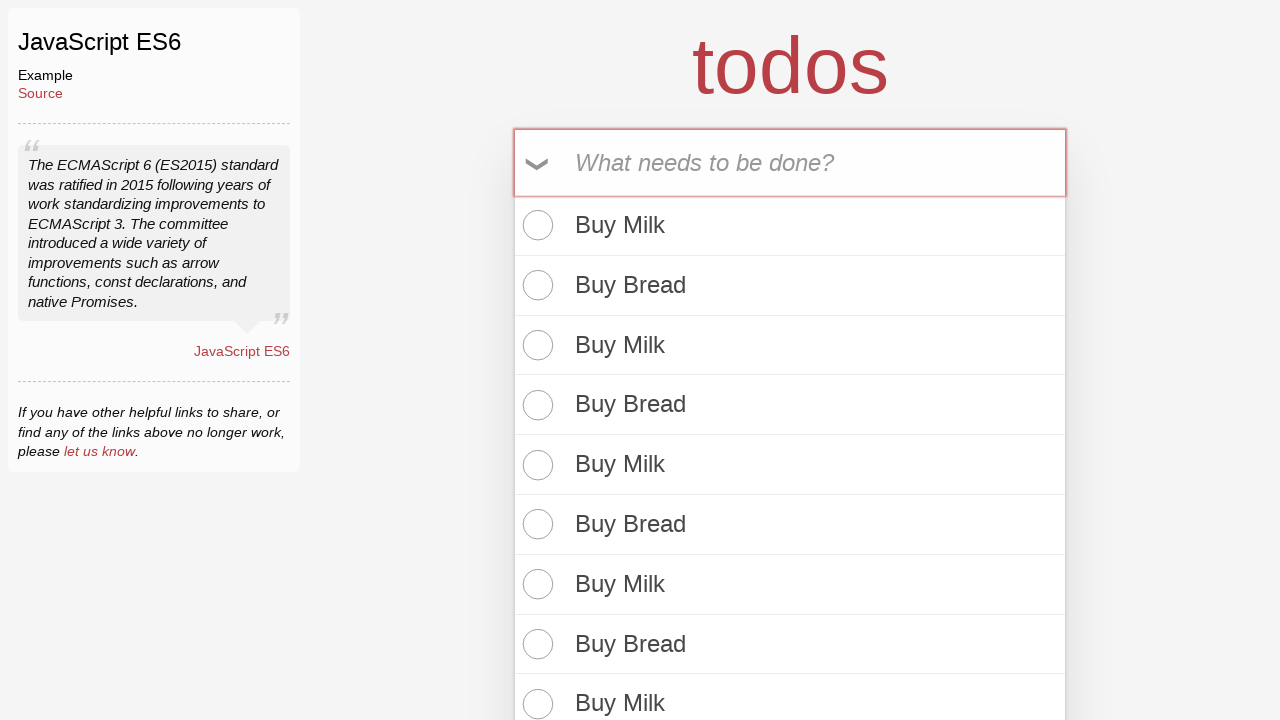

Filled todo input with 'Buy Bread' (iteration 23/50) on input[placeholder='What needs to be done?']
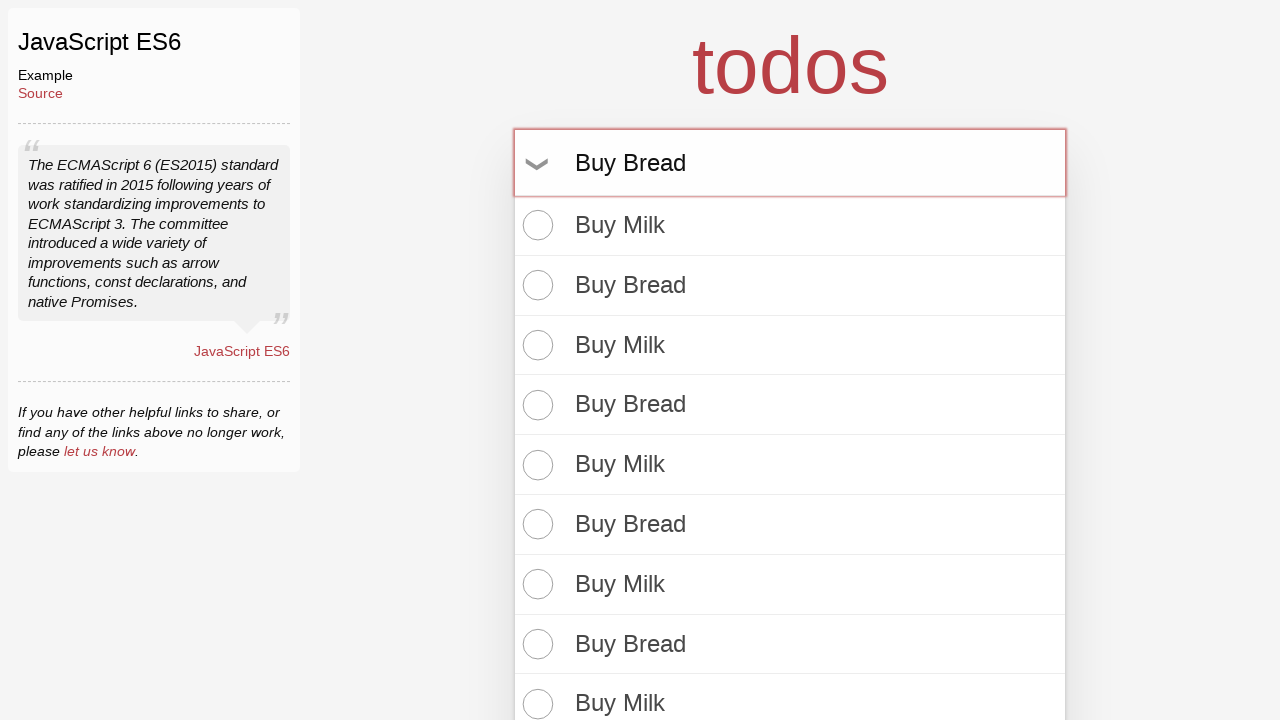

Pressed Enter to add 'Buy Bread' todo (iteration 23/50) on input[placeholder='What needs to be done?']
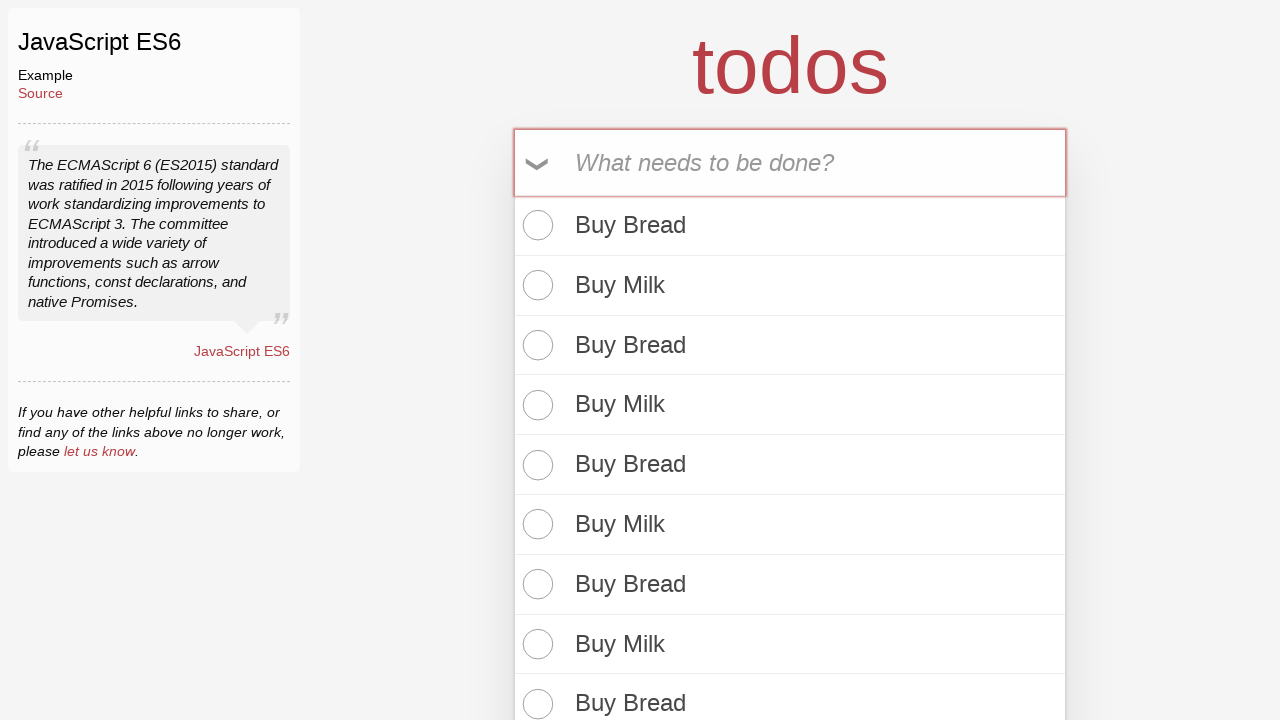

Filled todo input with 'Buy Milk' (iteration 23/50) on input[placeholder='What needs to be done?']
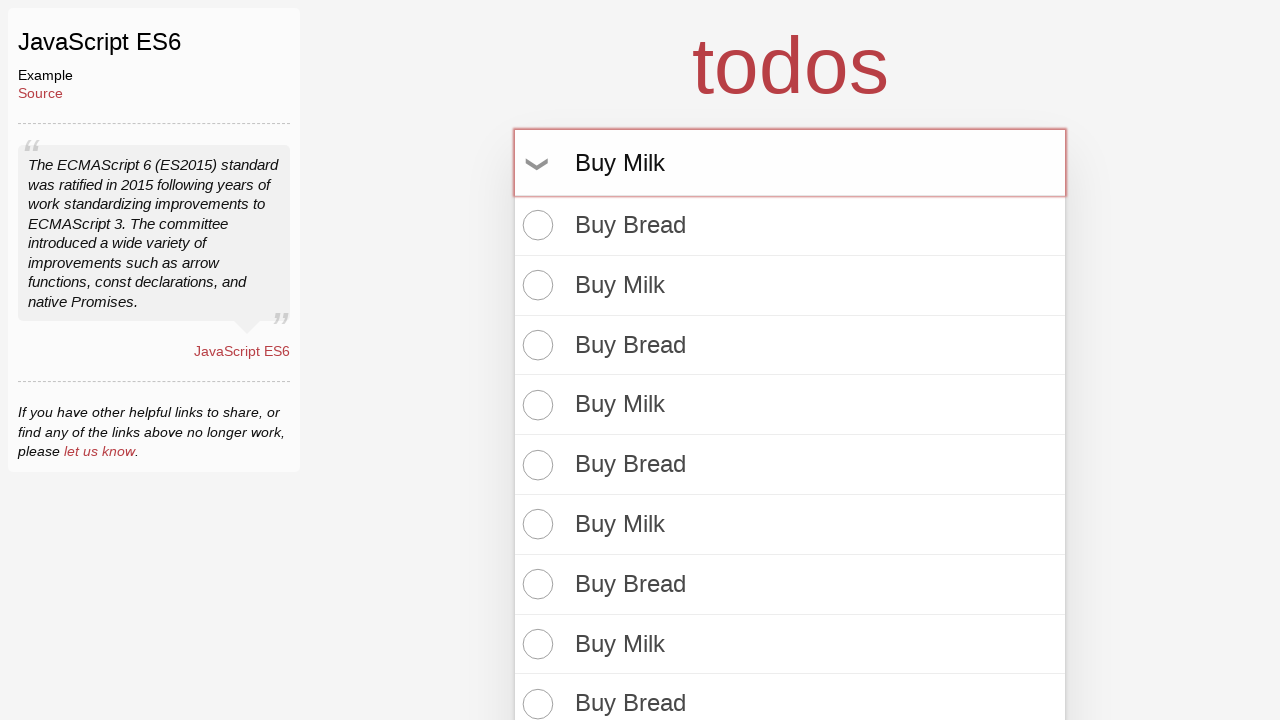

Pressed Enter to add 'Buy Milk' todo (iteration 23/50) on input[placeholder='What needs to be done?']
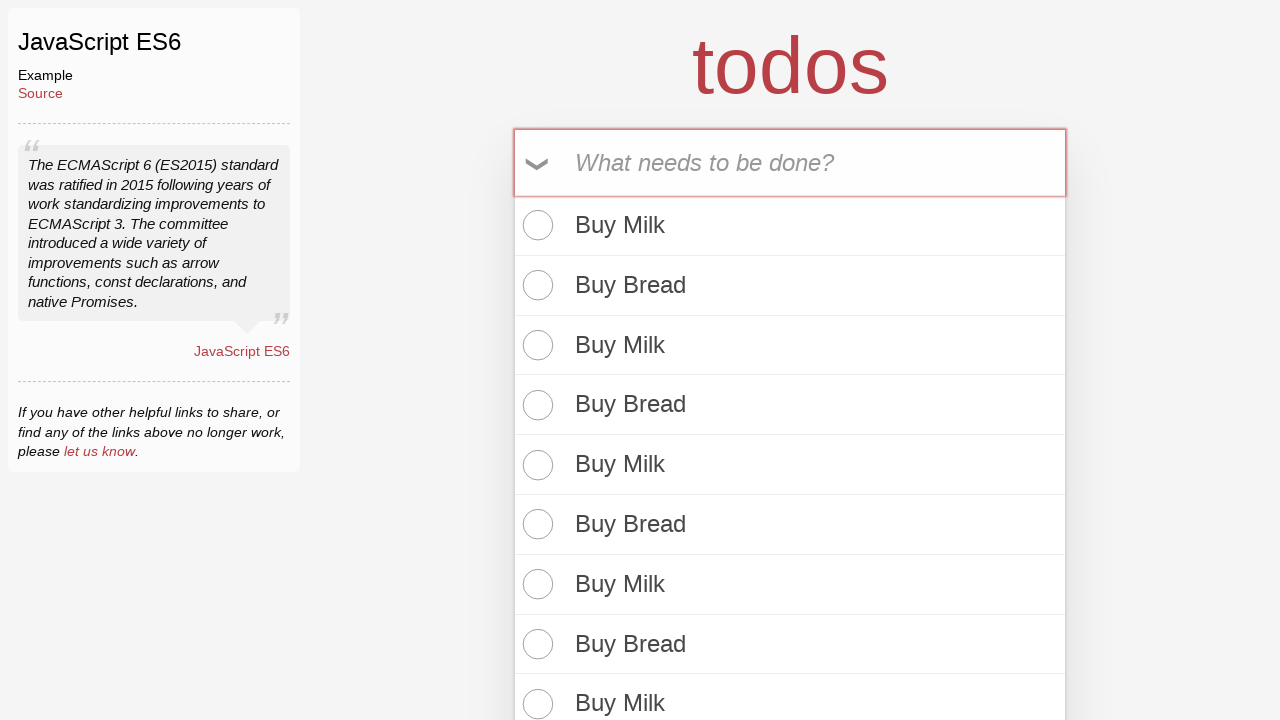

Filled todo input with 'Buy Bread' (iteration 24/50) on input[placeholder='What needs to be done?']
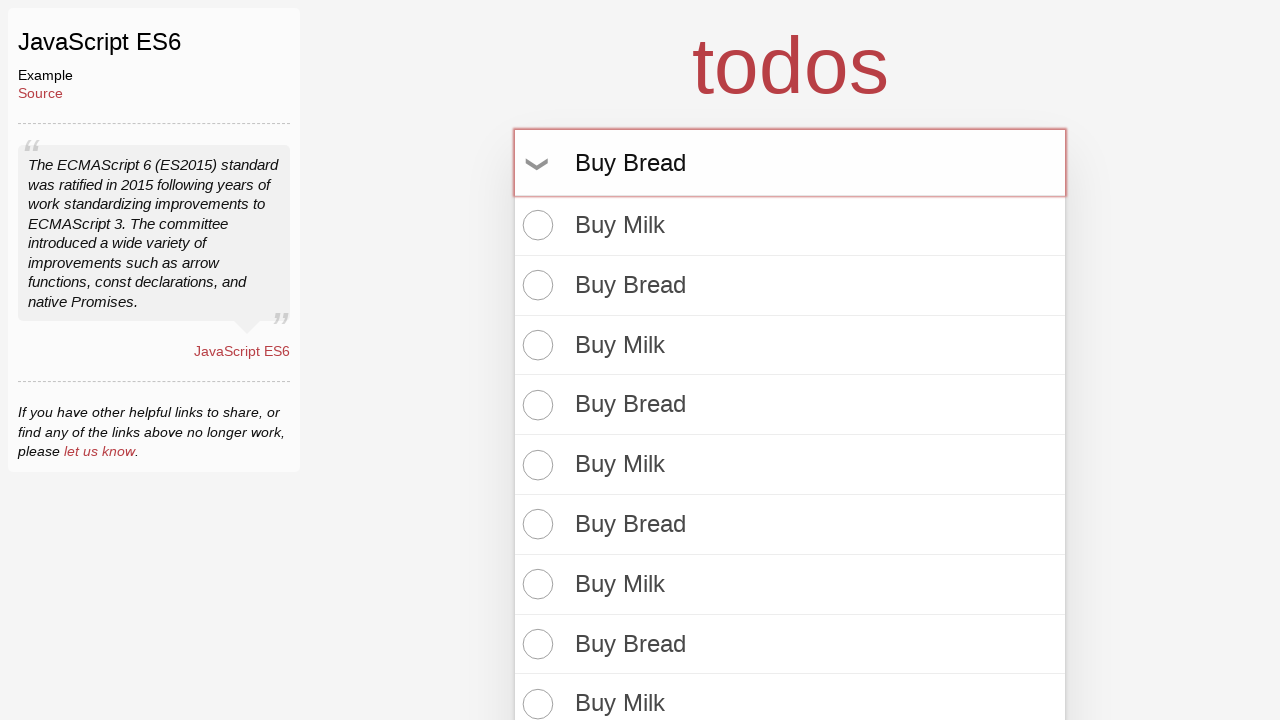

Pressed Enter to add 'Buy Bread' todo (iteration 24/50) on input[placeholder='What needs to be done?']
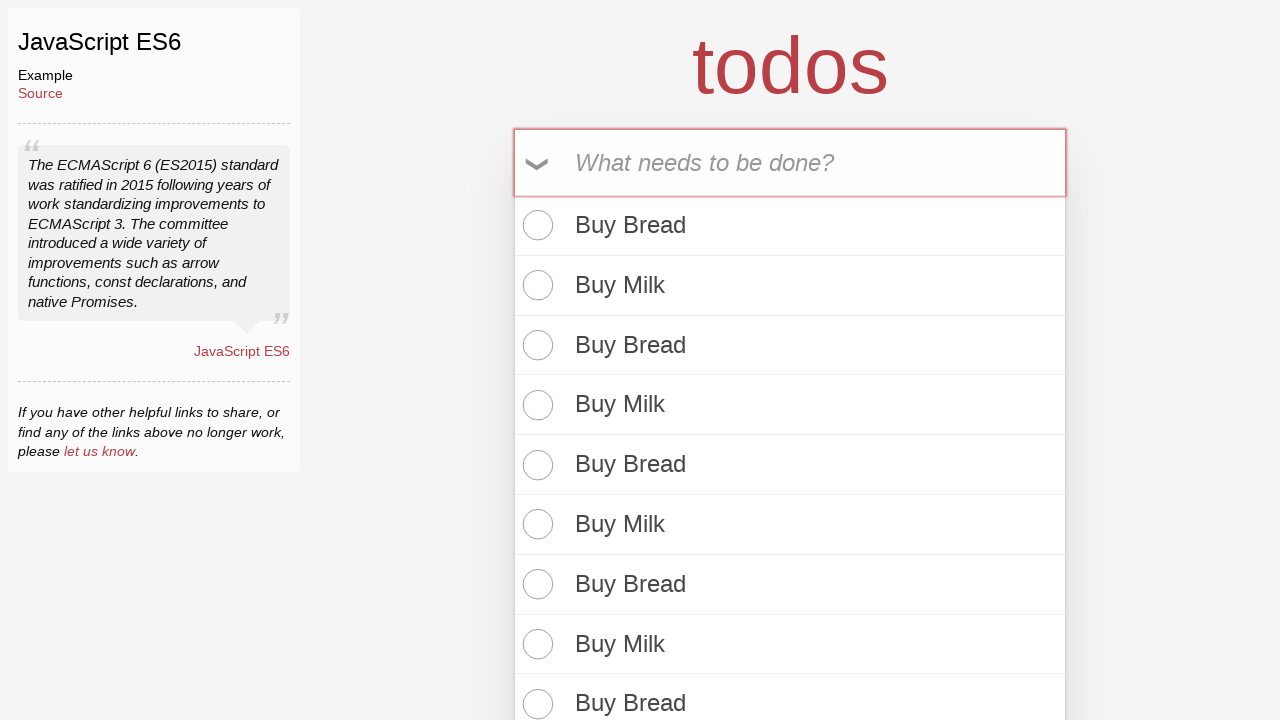

Filled todo input with 'Buy Milk' (iteration 24/50) on input[placeholder='What needs to be done?']
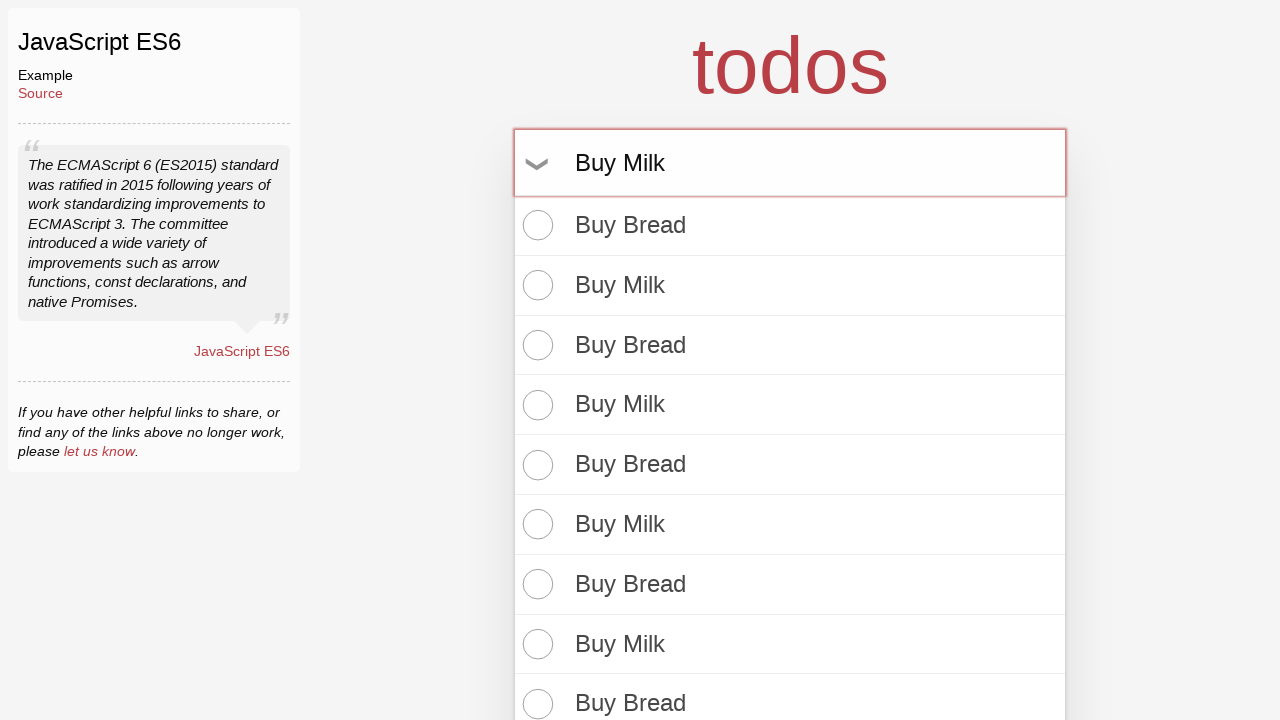

Pressed Enter to add 'Buy Milk' todo (iteration 24/50) on input[placeholder='What needs to be done?']
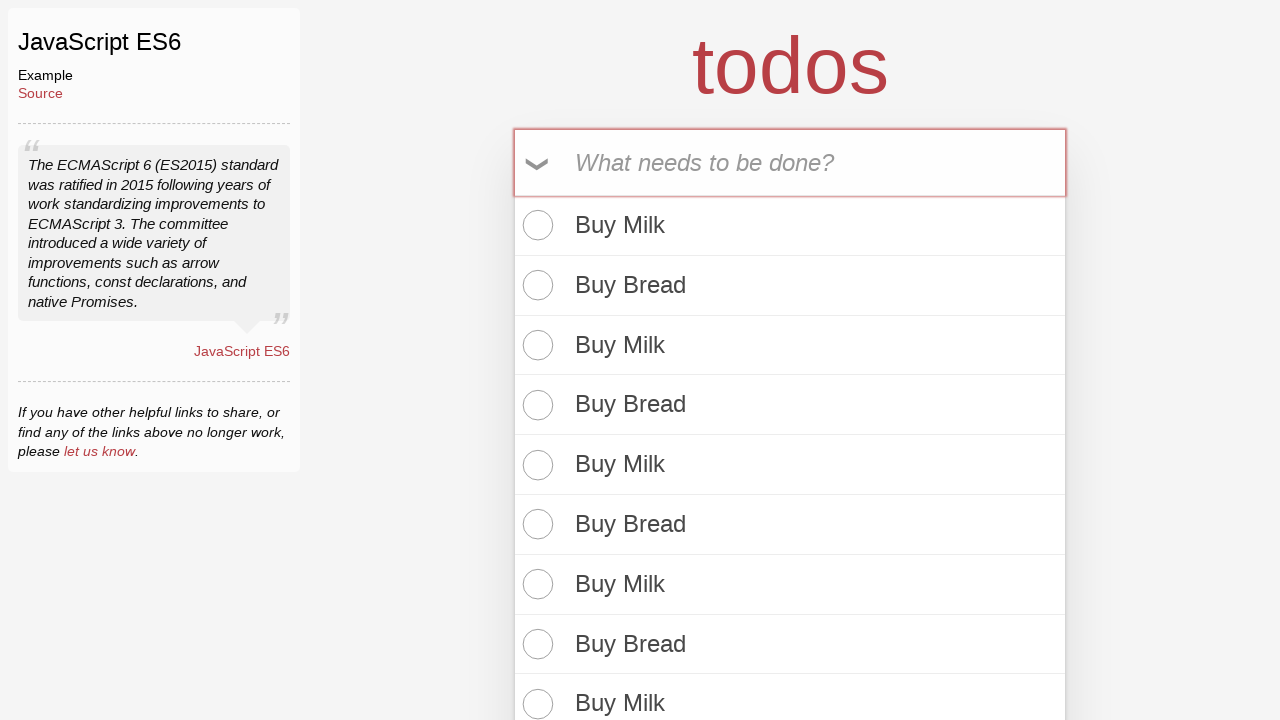

Filled todo input with 'Buy Bread' (iteration 25/50) on input[placeholder='What needs to be done?']
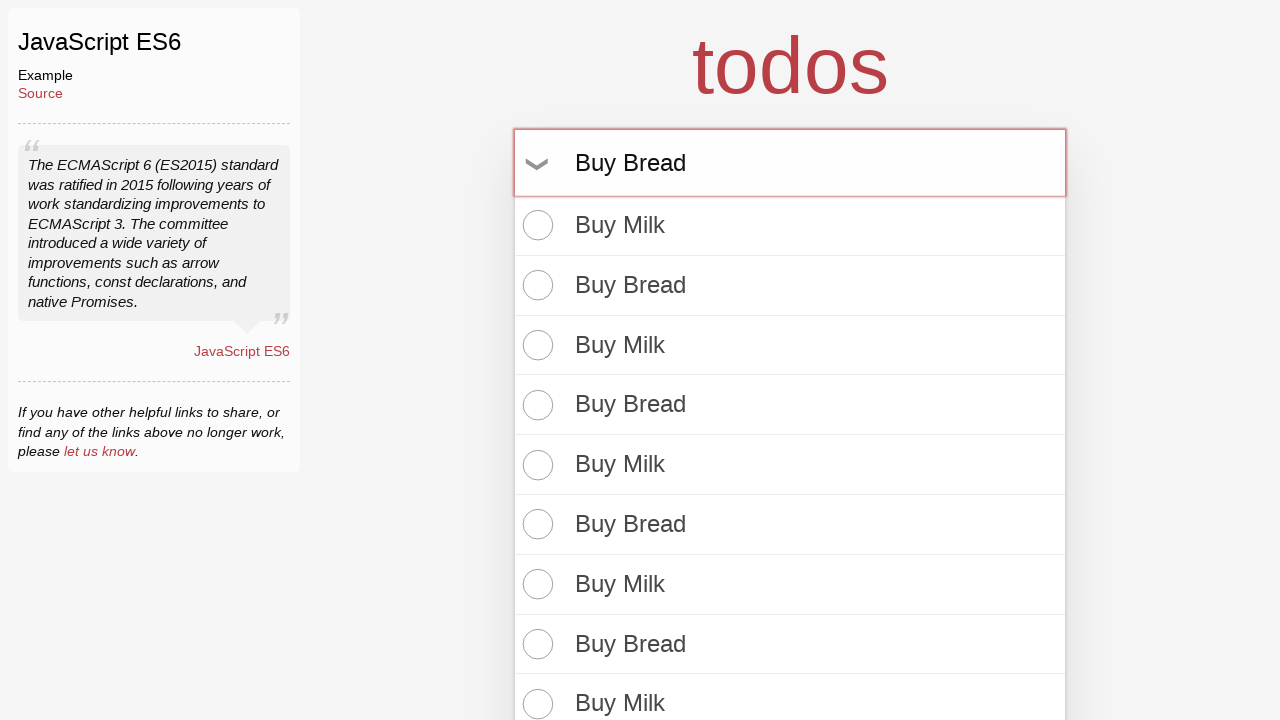

Pressed Enter to add 'Buy Bread' todo (iteration 25/50) on input[placeholder='What needs to be done?']
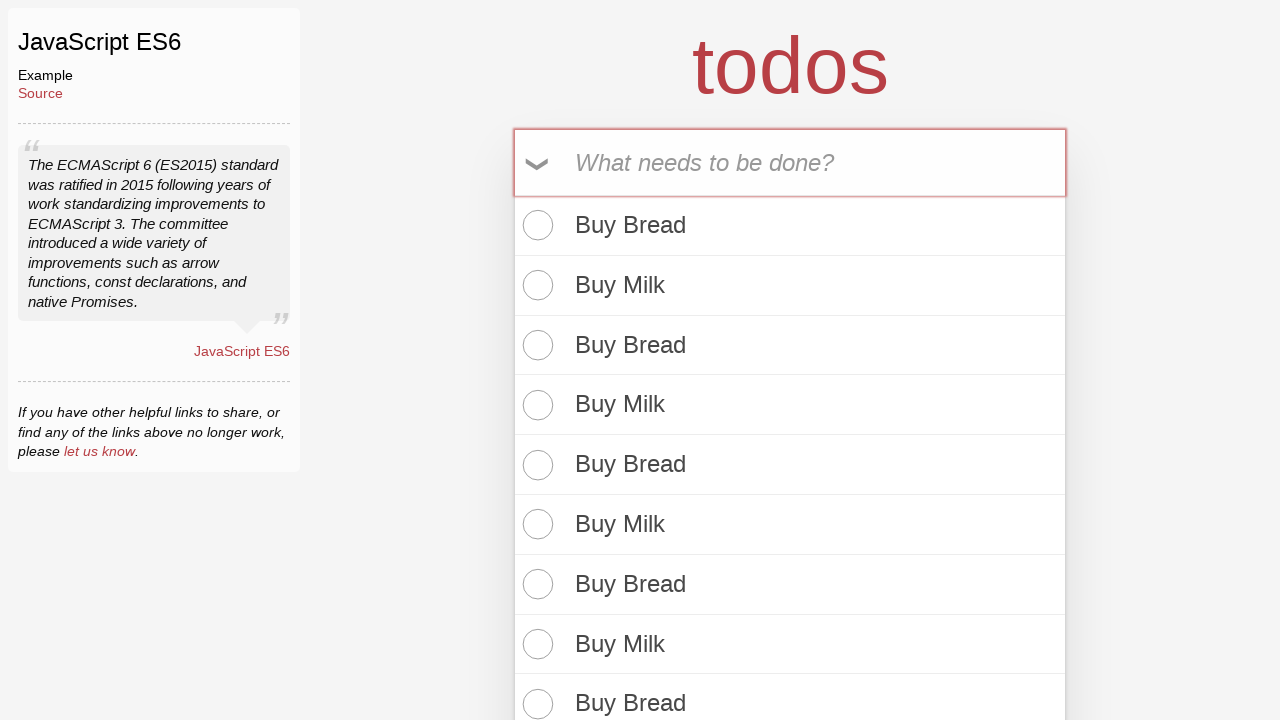

Filled todo input with 'Buy Milk' (iteration 25/50) on input[placeholder='What needs to be done?']
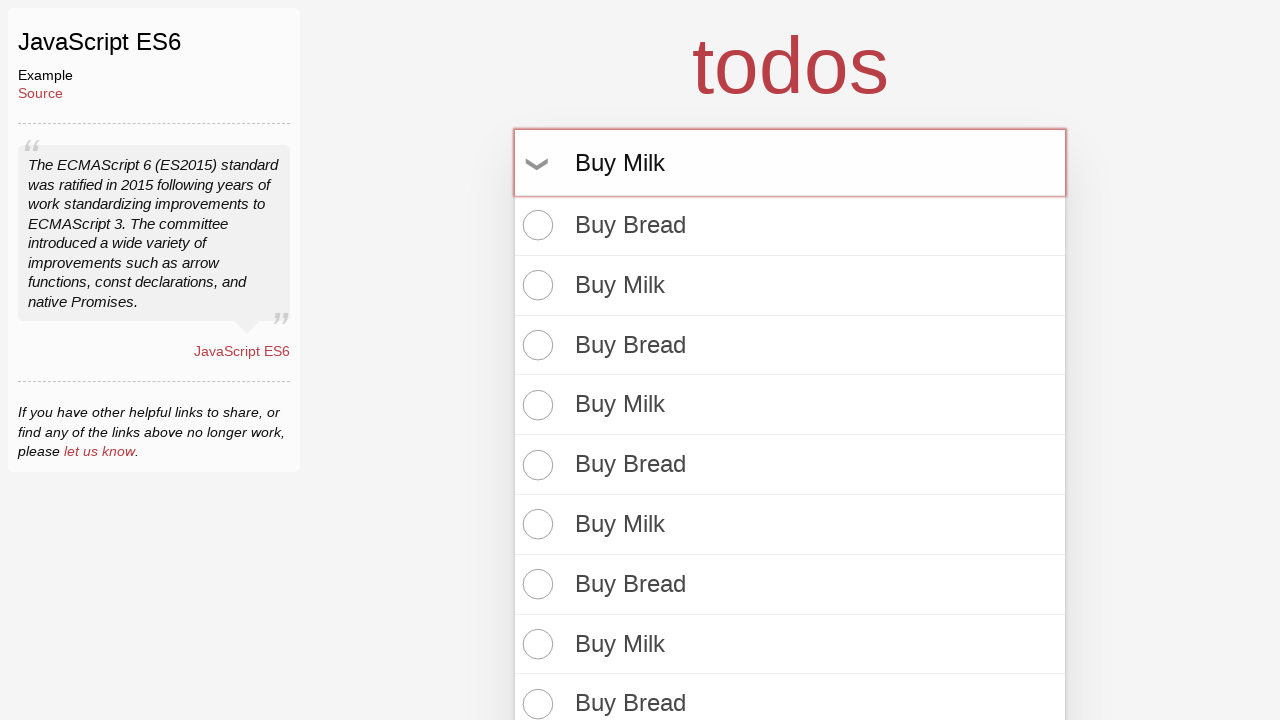

Pressed Enter to add 'Buy Milk' todo (iteration 25/50) on input[placeholder='What needs to be done?']
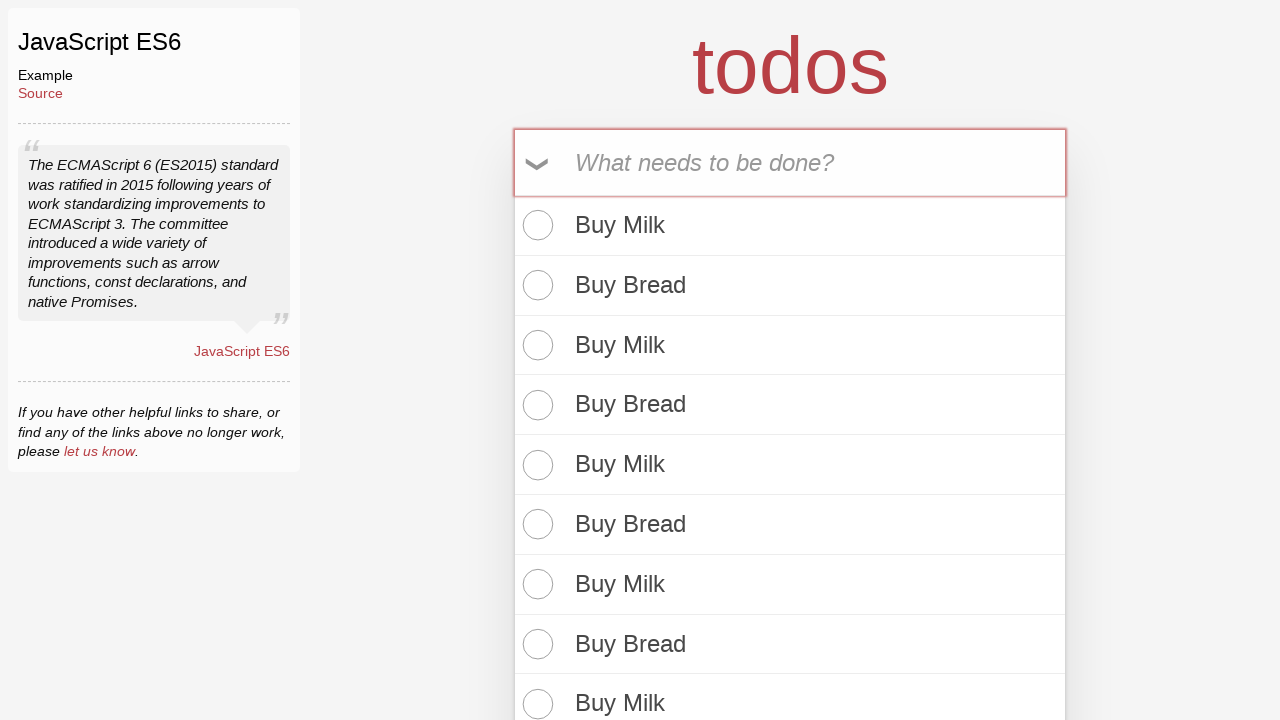

Filled todo input with 'Buy Bread' (iteration 26/50) on input[placeholder='What needs to be done?']
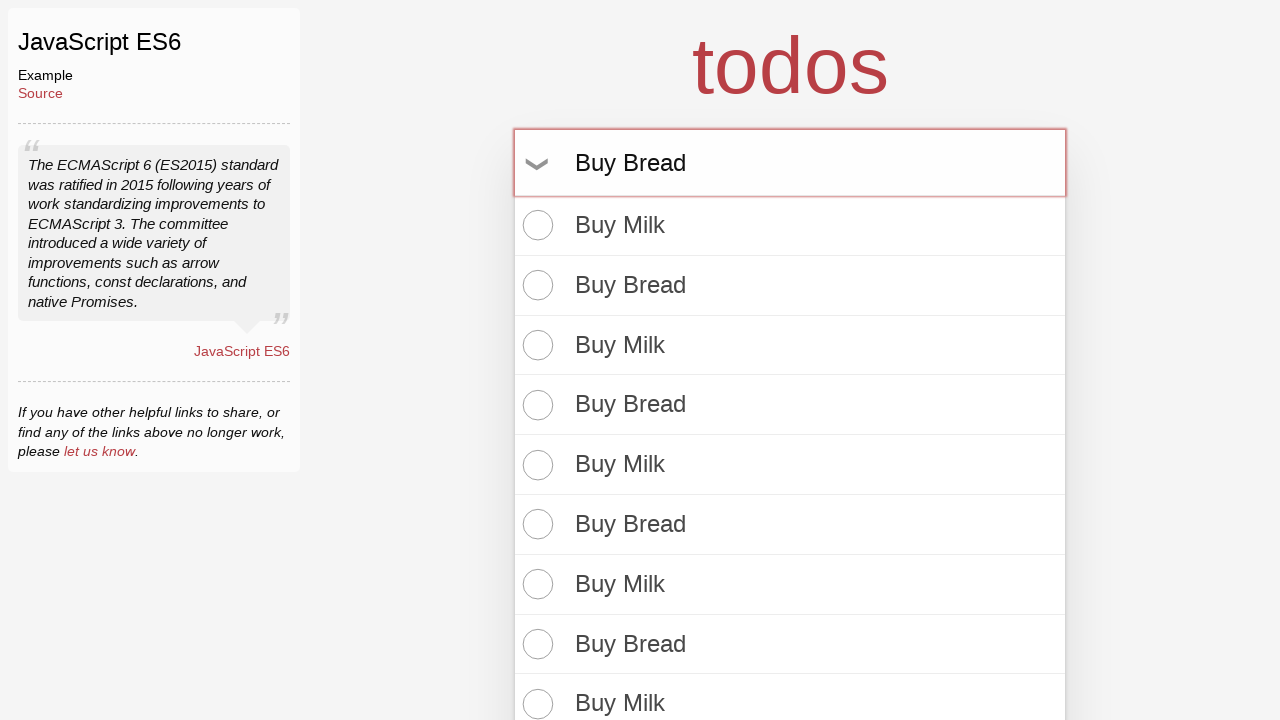

Pressed Enter to add 'Buy Bread' todo (iteration 26/50) on input[placeholder='What needs to be done?']
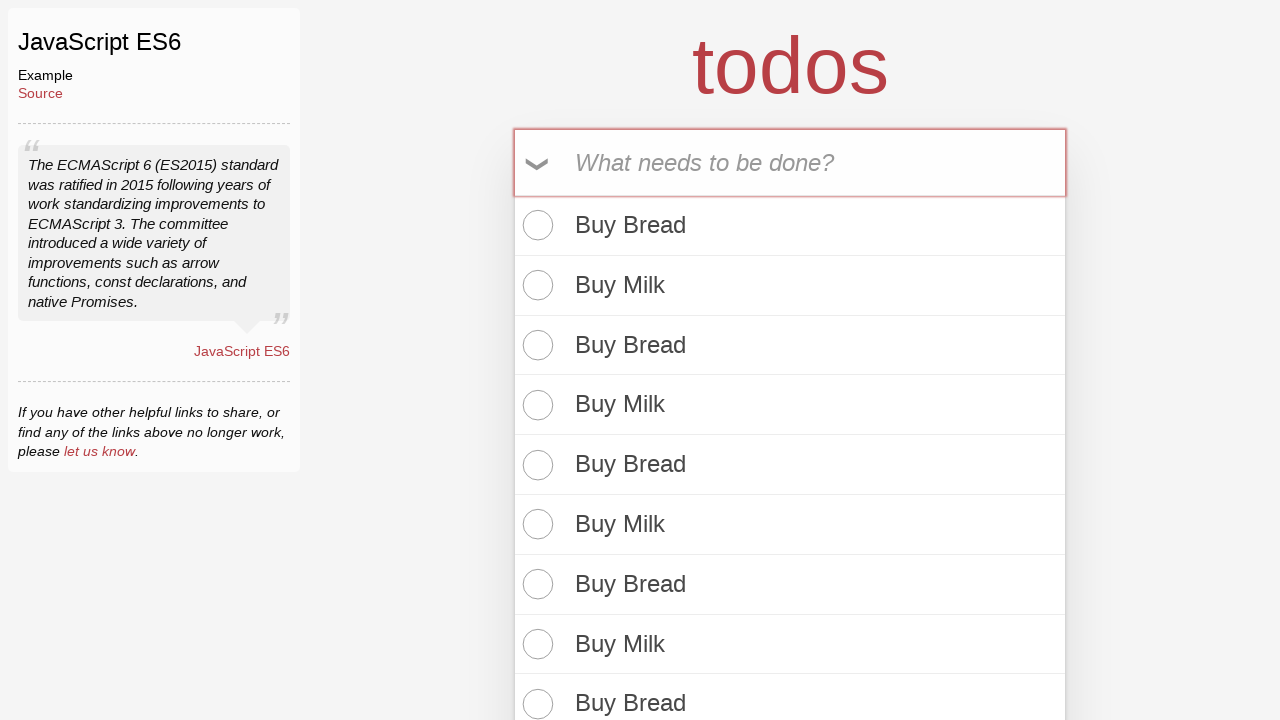

Filled todo input with 'Buy Milk' (iteration 26/50) on input[placeholder='What needs to be done?']
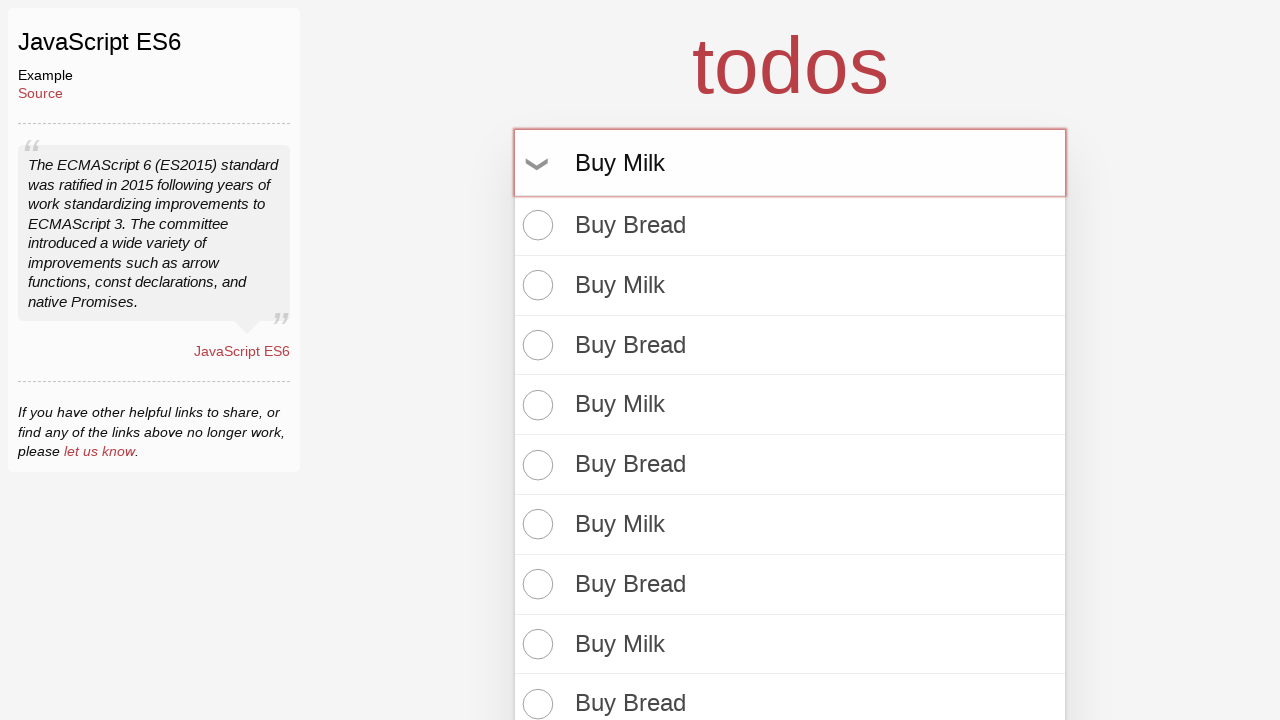

Pressed Enter to add 'Buy Milk' todo (iteration 26/50) on input[placeholder='What needs to be done?']
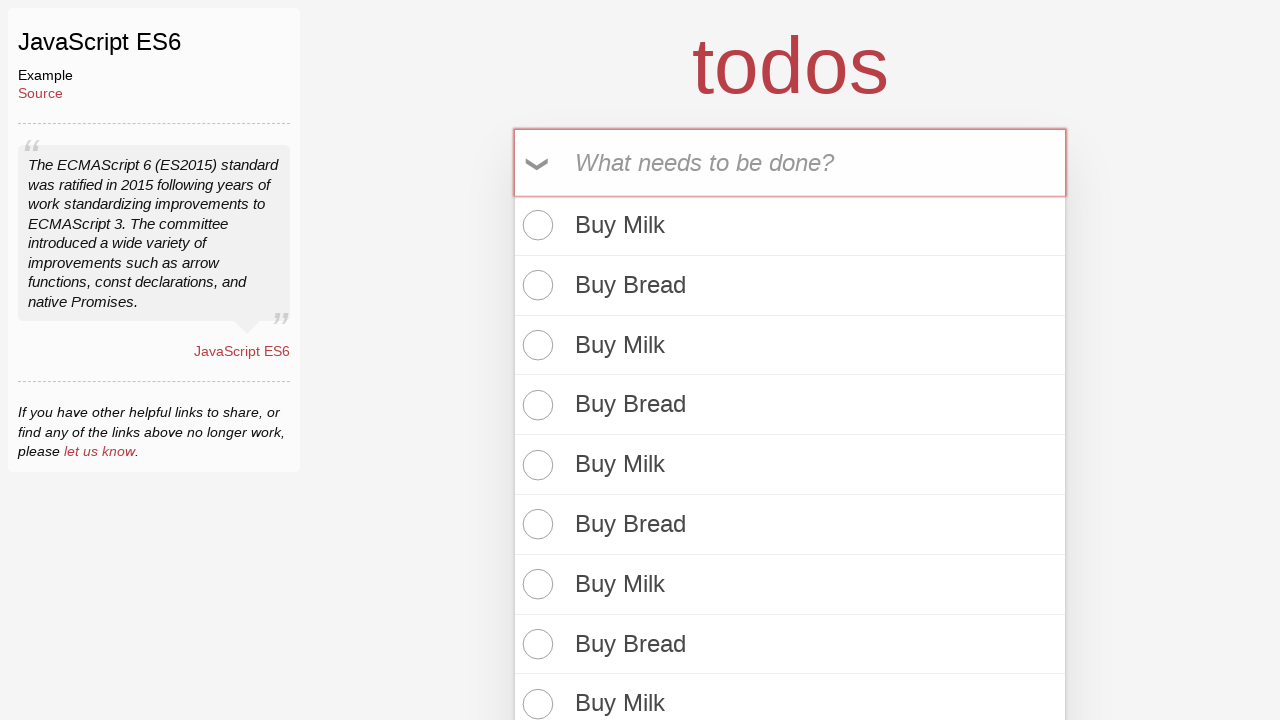

Filled todo input with 'Buy Bread' (iteration 27/50) on input[placeholder='What needs to be done?']
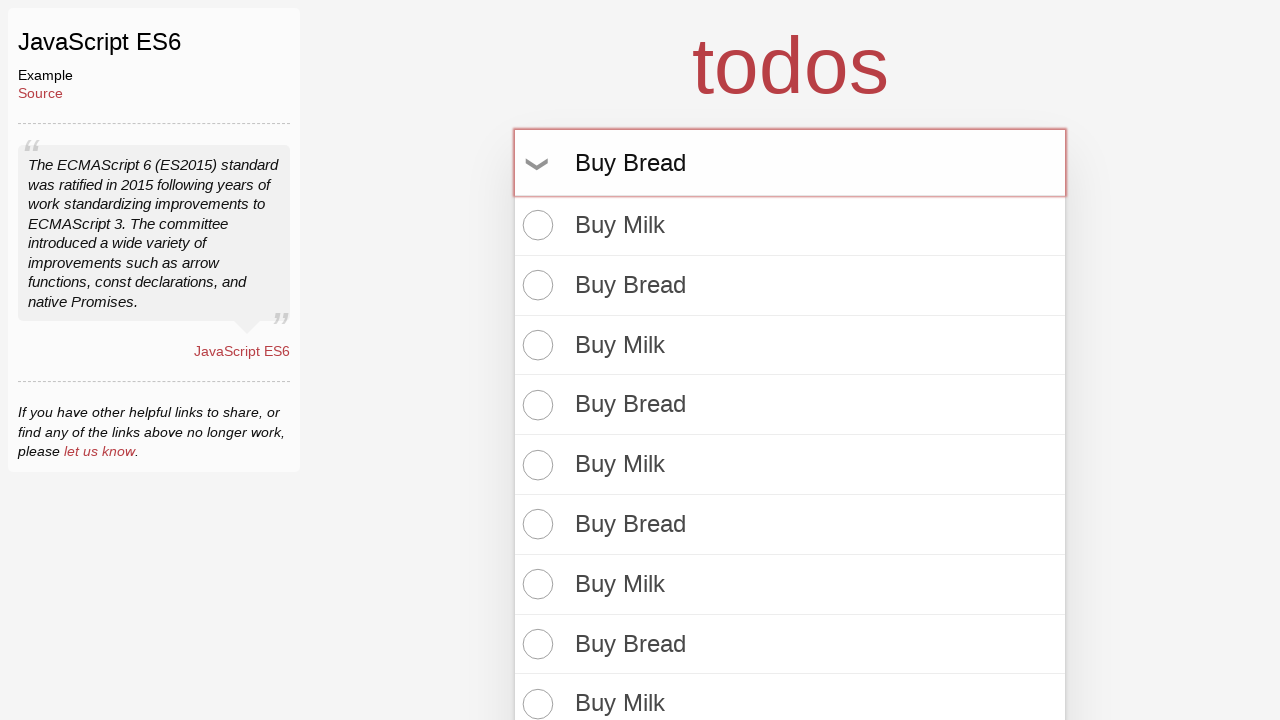

Pressed Enter to add 'Buy Bread' todo (iteration 27/50) on input[placeholder='What needs to be done?']
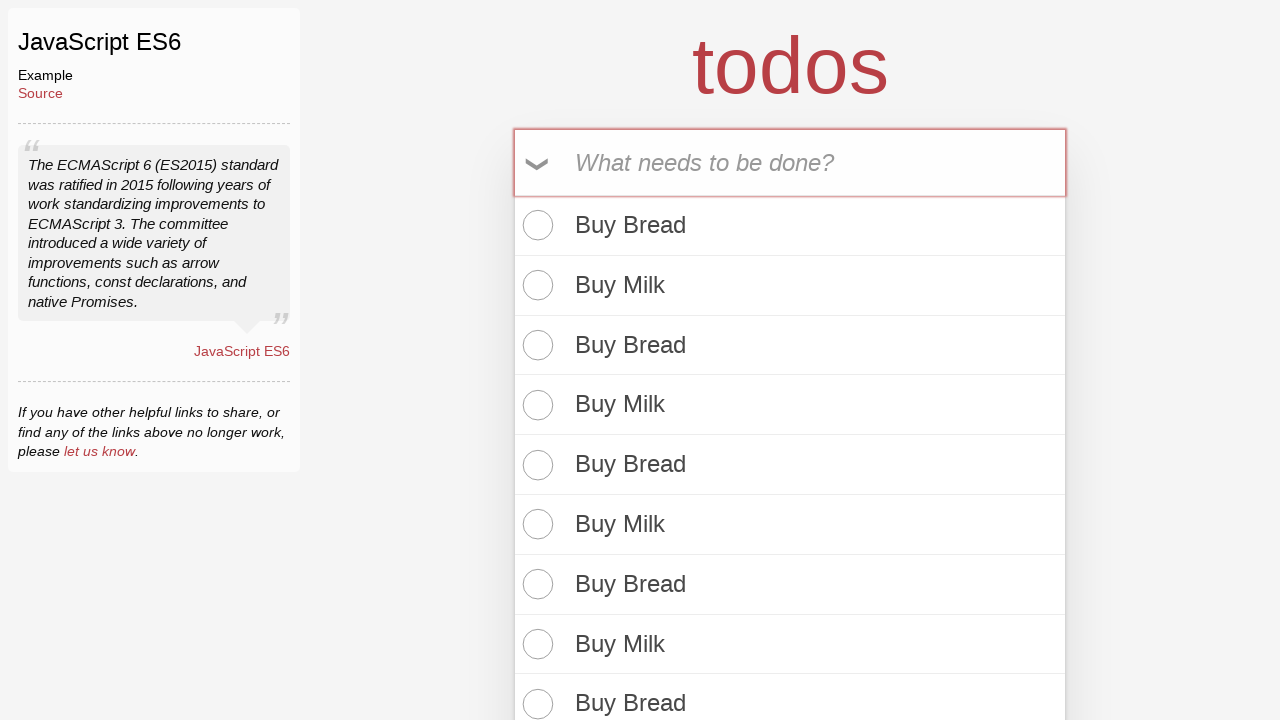

Filled todo input with 'Buy Milk' (iteration 27/50) on input[placeholder='What needs to be done?']
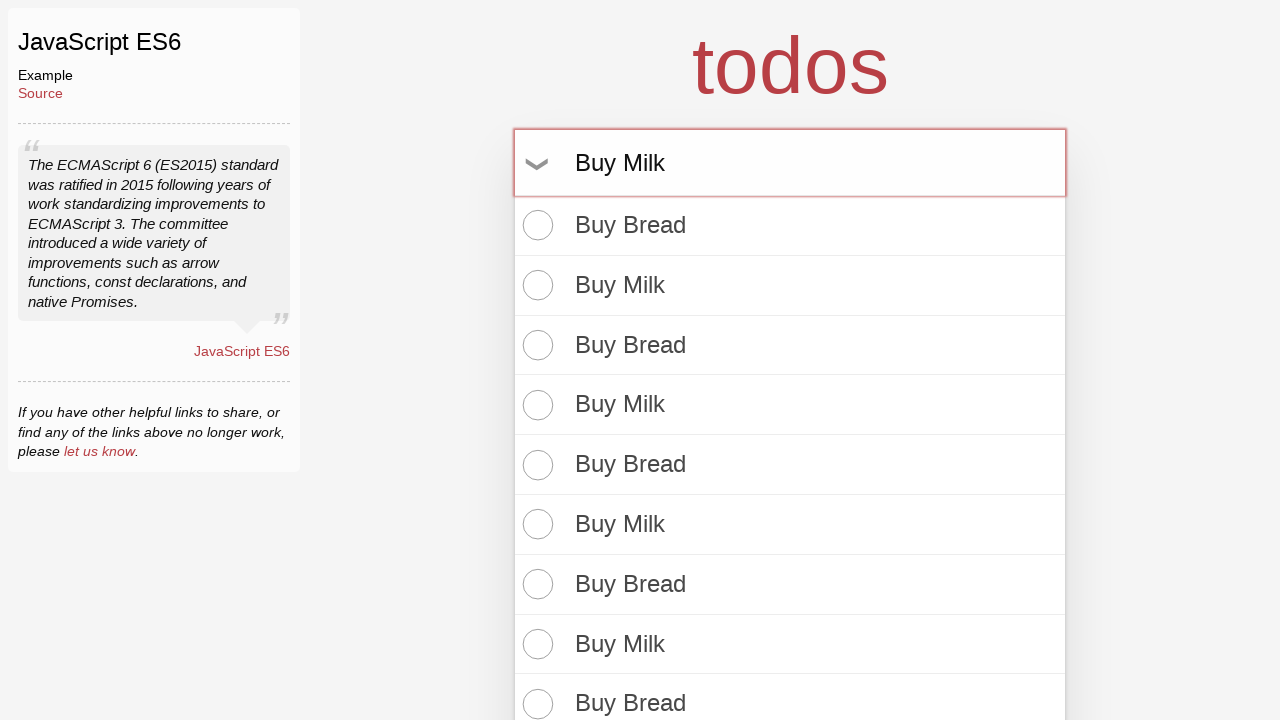

Pressed Enter to add 'Buy Milk' todo (iteration 27/50) on input[placeholder='What needs to be done?']
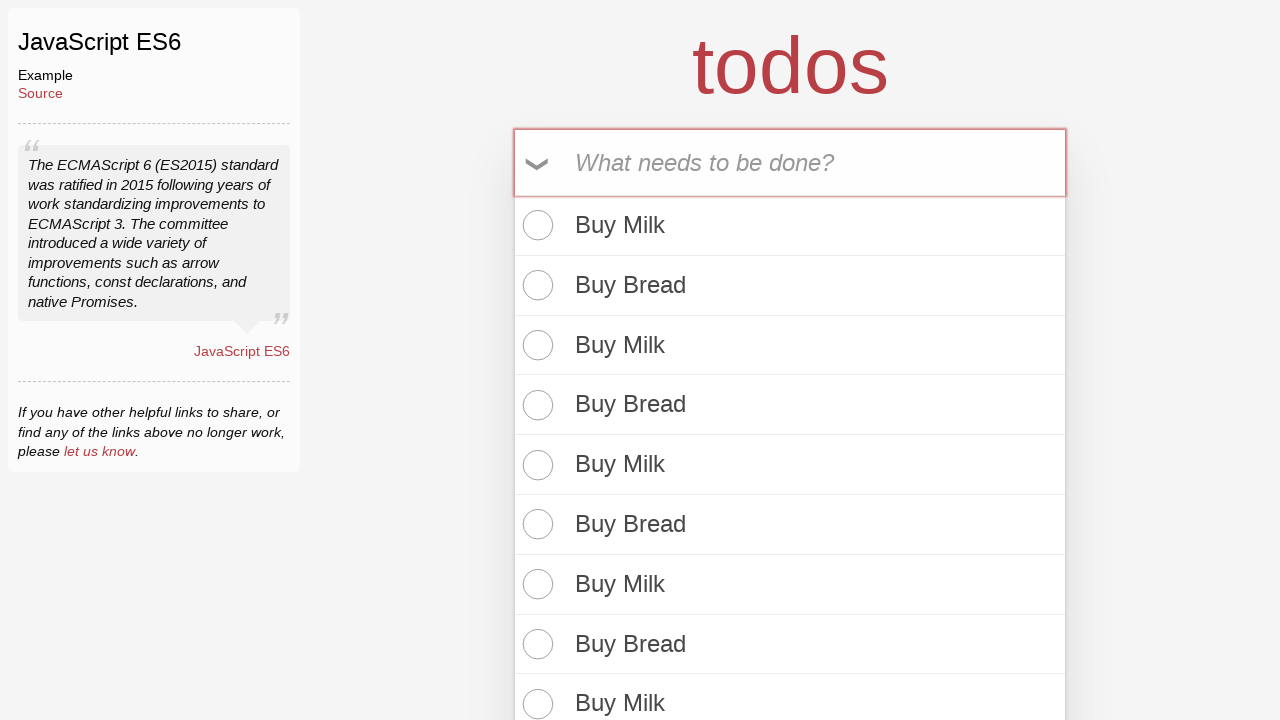

Filled todo input with 'Buy Bread' (iteration 28/50) on input[placeholder='What needs to be done?']
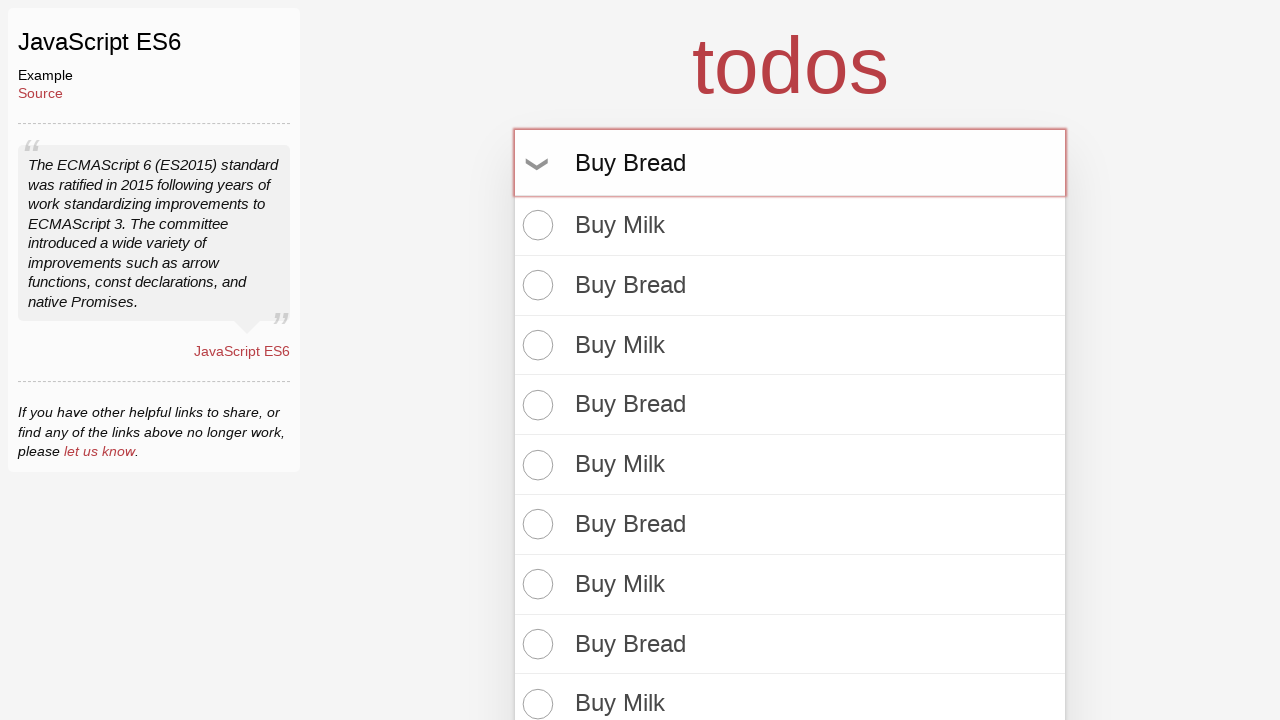

Pressed Enter to add 'Buy Bread' todo (iteration 28/50) on input[placeholder='What needs to be done?']
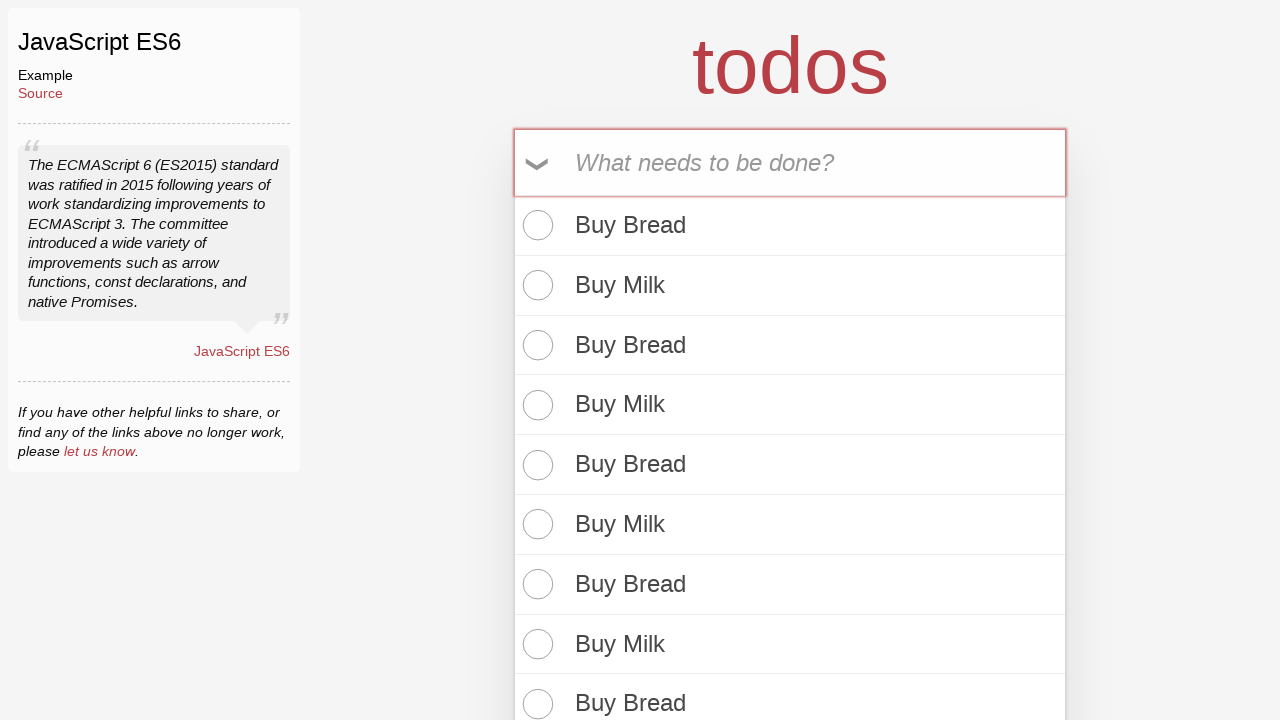

Filled todo input with 'Buy Milk' (iteration 28/50) on input[placeholder='What needs to be done?']
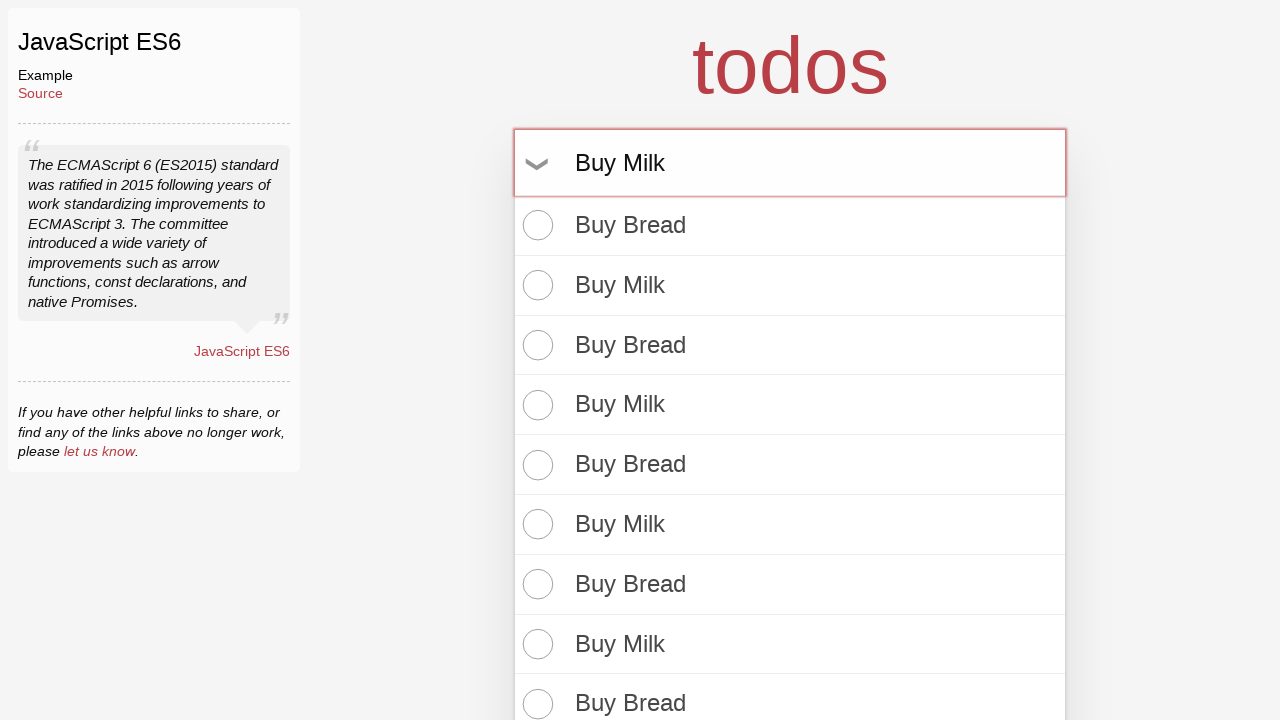

Pressed Enter to add 'Buy Milk' todo (iteration 28/50) on input[placeholder='What needs to be done?']
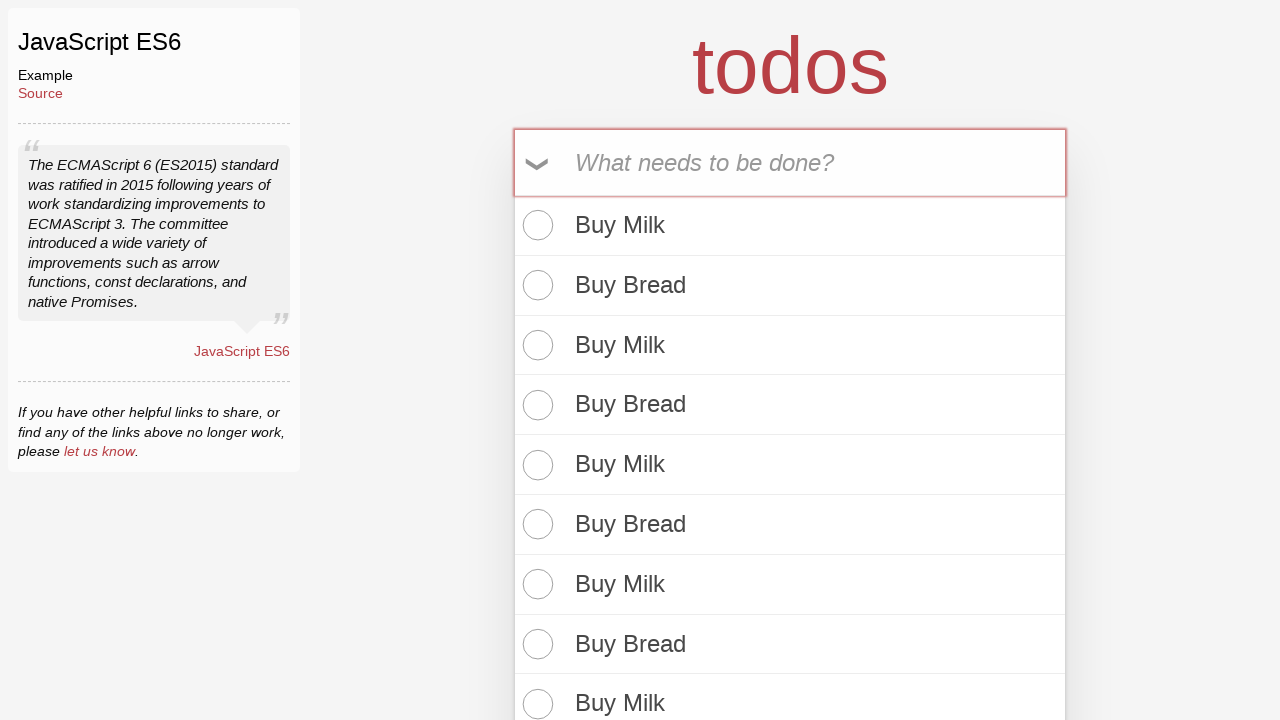

Filled todo input with 'Buy Bread' (iteration 29/50) on input[placeholder='What needs to be done?']
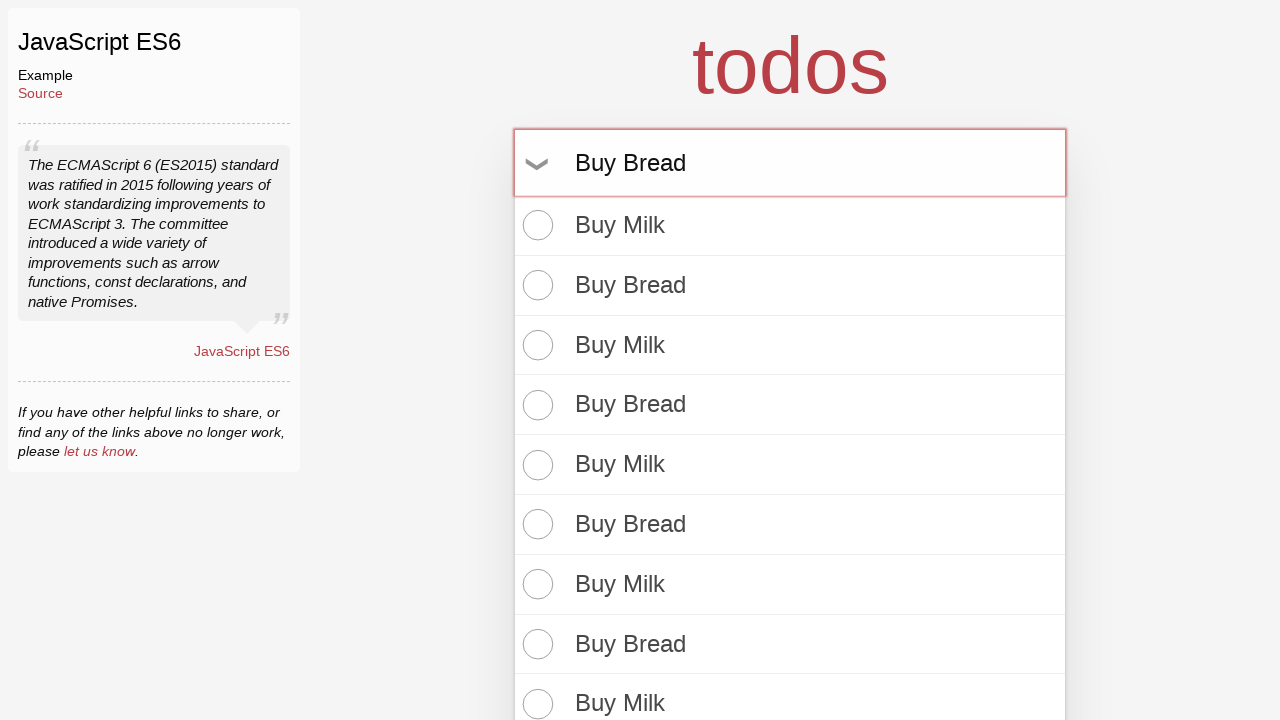

Pressed Enter to add 'Buy Bread' todo (iteration 29/50) on input[placeholder='What needs to be done?']
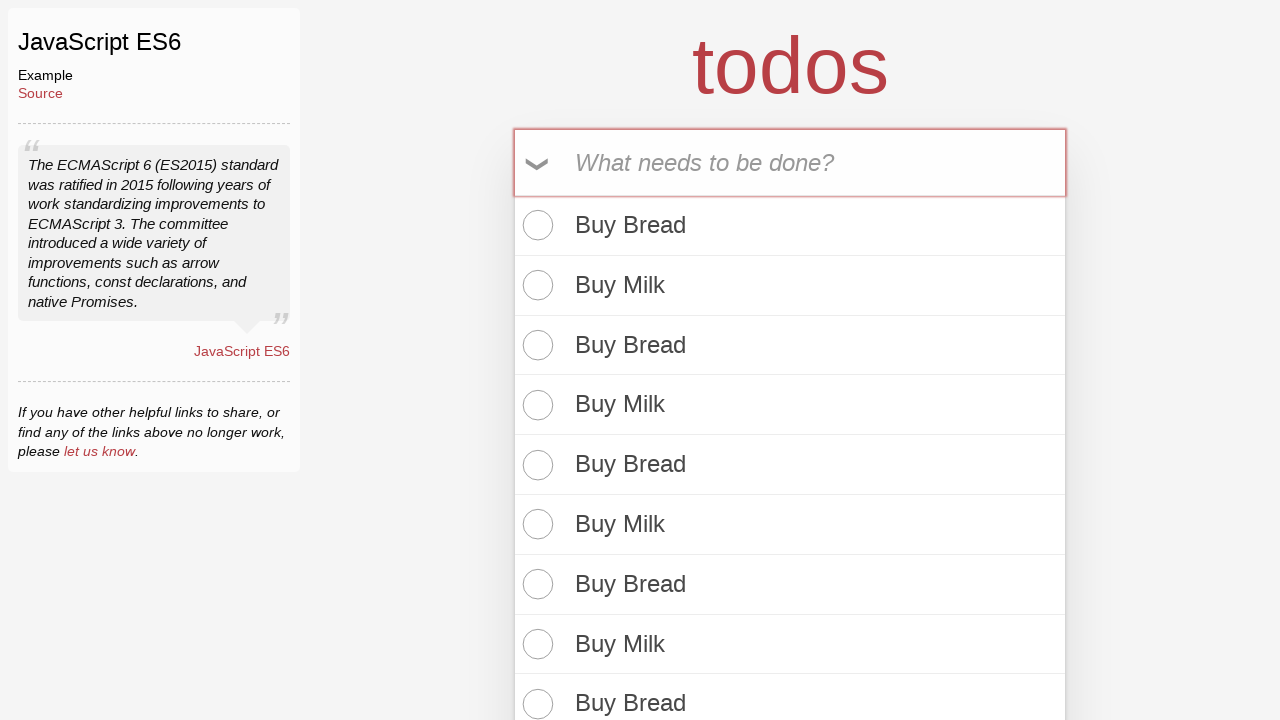

Filled todo input with 'Buy Milk' (iteration 29/50) on input[placeholder='What needs to be done?']
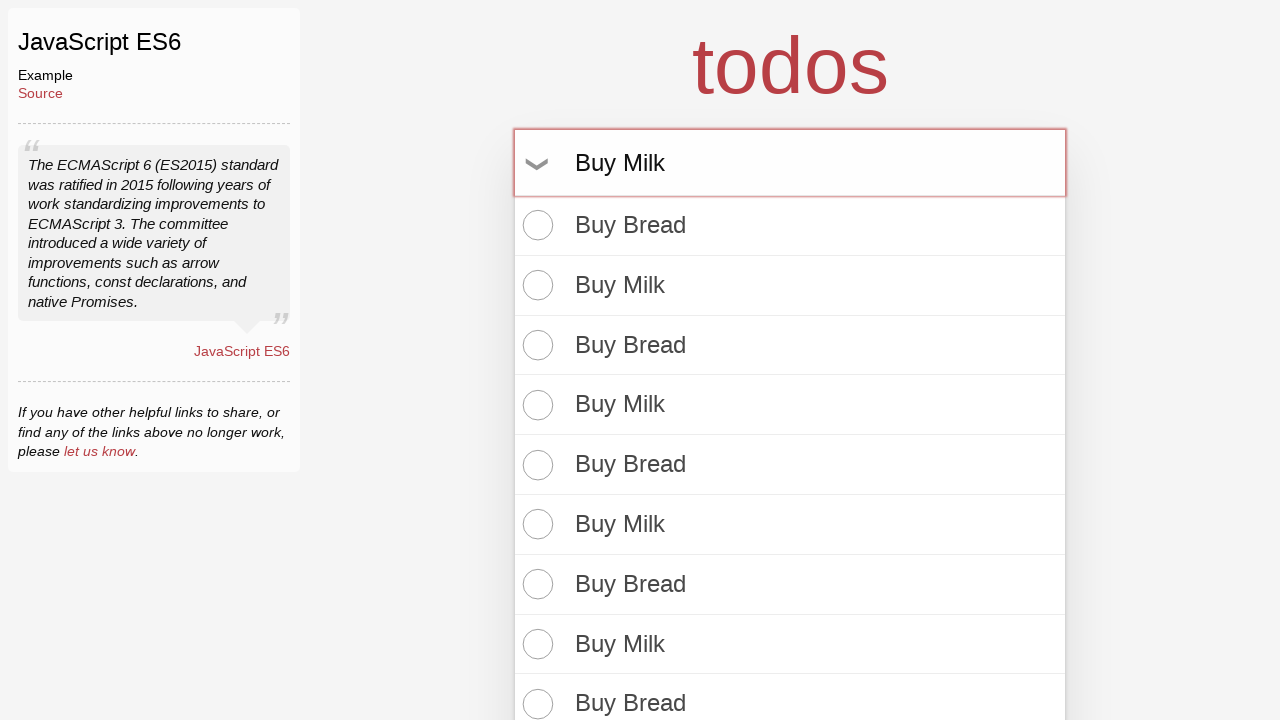

Pressed Enter to add 'Buy Milk' todo (iteration 29/50) on input[placeholder='What needs to be done?']
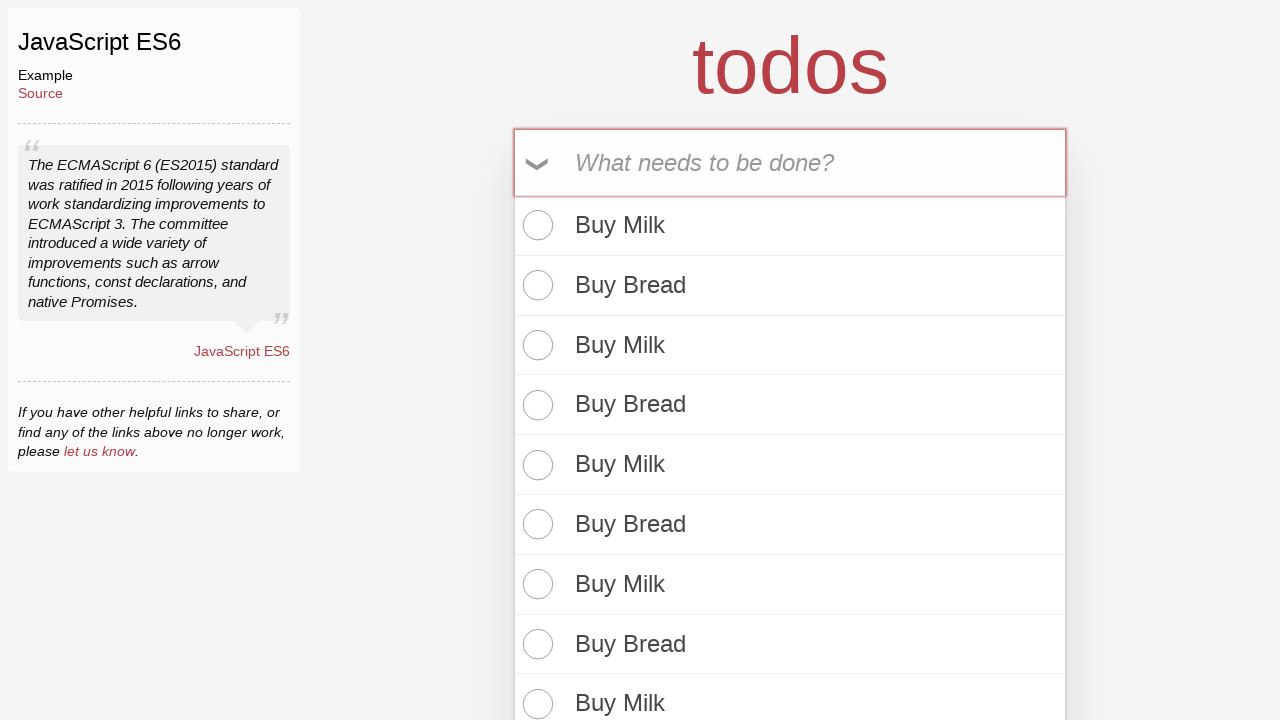

Filled todo input with 'Buy Bread' (iteration 30/50) on input[placeholder='What needs to be done?']
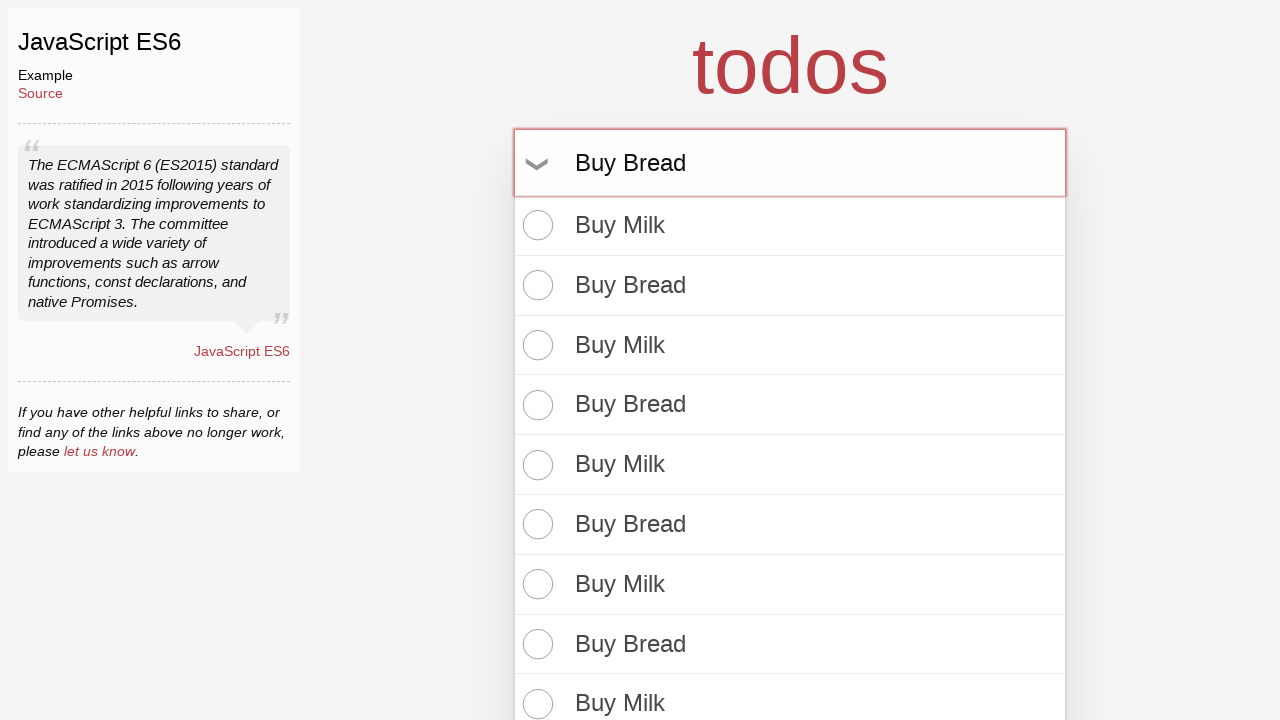

Pressed Enter to add 'Buy Bread' todo (iteration 30/50) on input[placeholder='What needs to be done?']
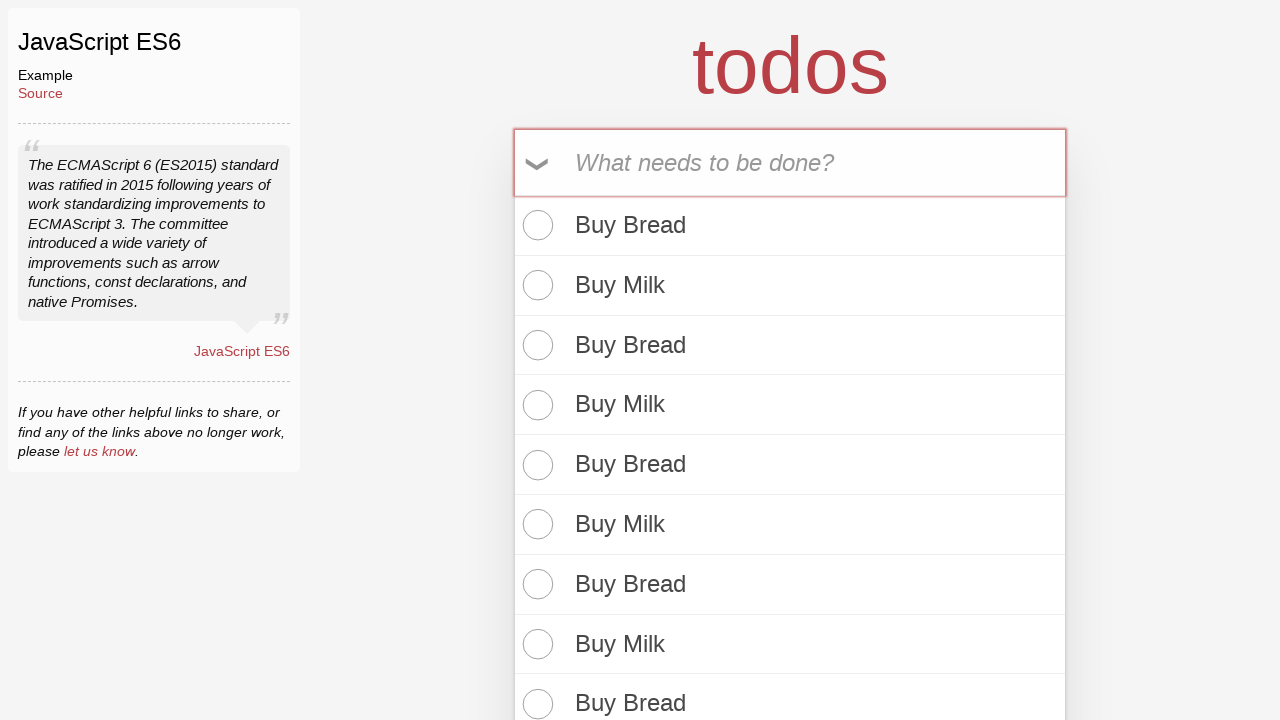

Filled todo input with 'Buy Milk' (iteration 30/50) on input[placeholder='What needs to be done?']
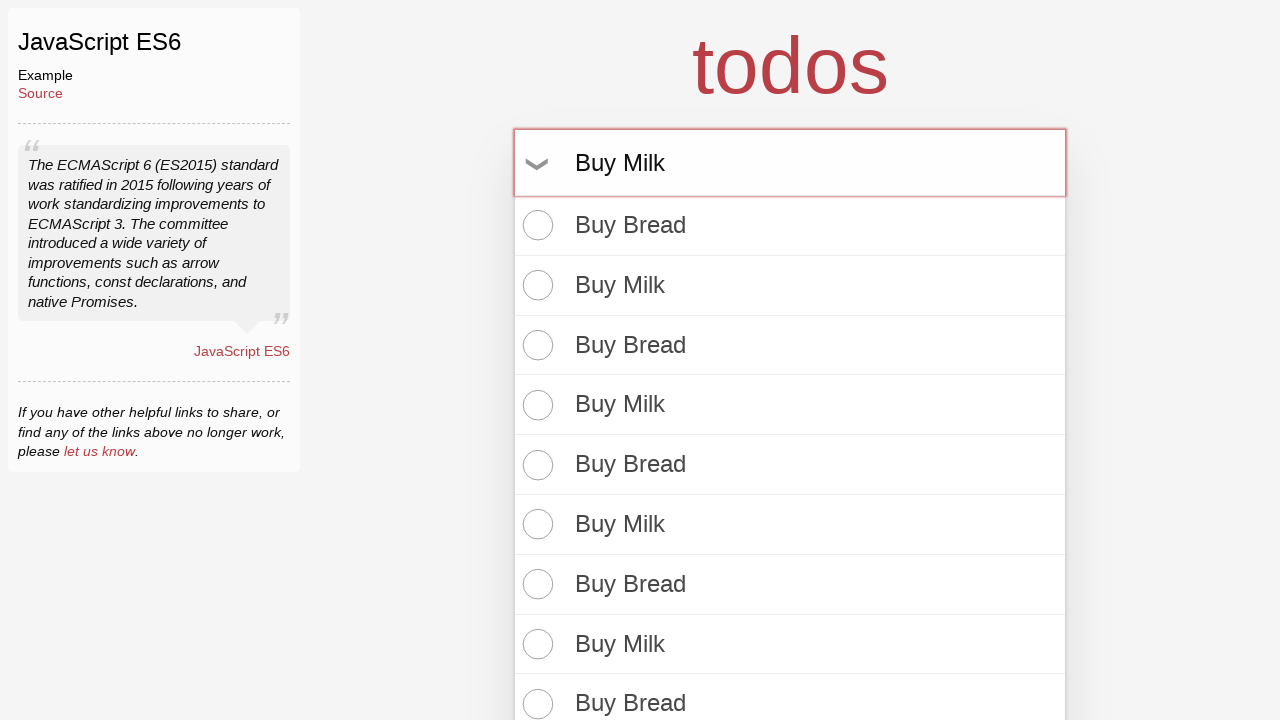

Pressed Enter to add 'Buy Milk' todo (iteration 30/50) on input[placeholder='What needs to be done?']
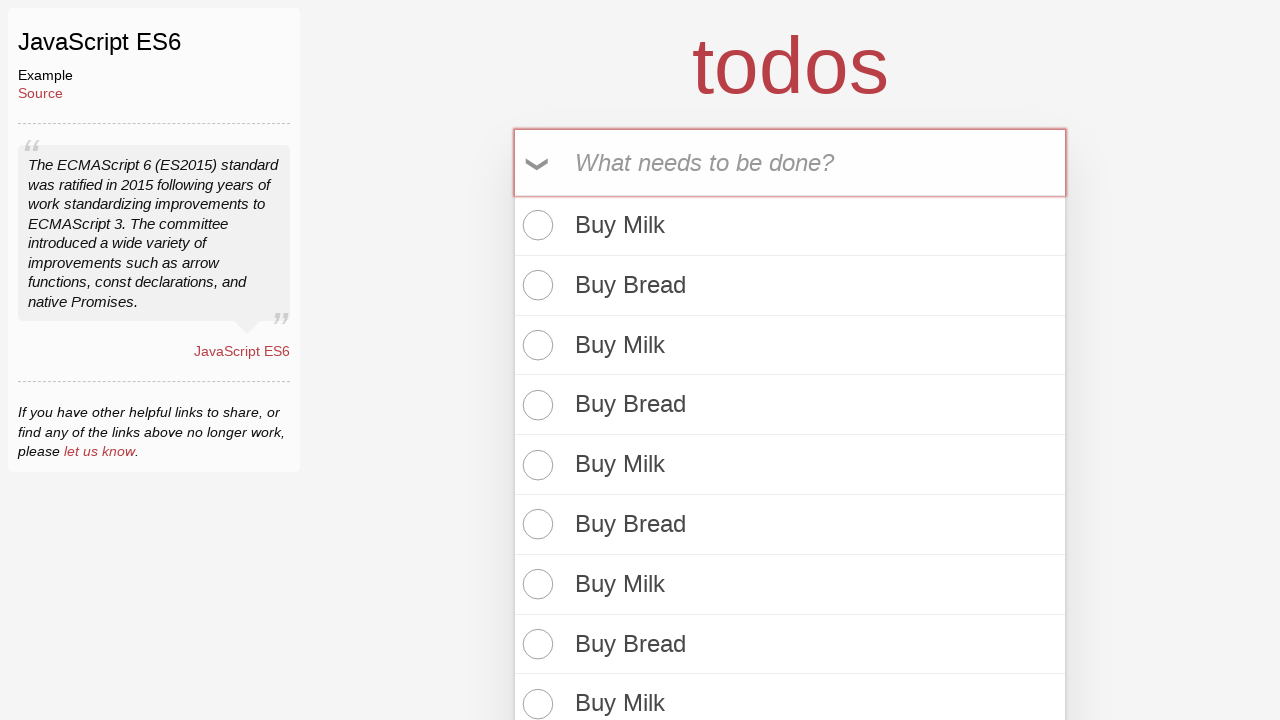

Filled todo input with 'Buy Bread' (iteration 31/50) on input[placeholder='What needs to be done?']
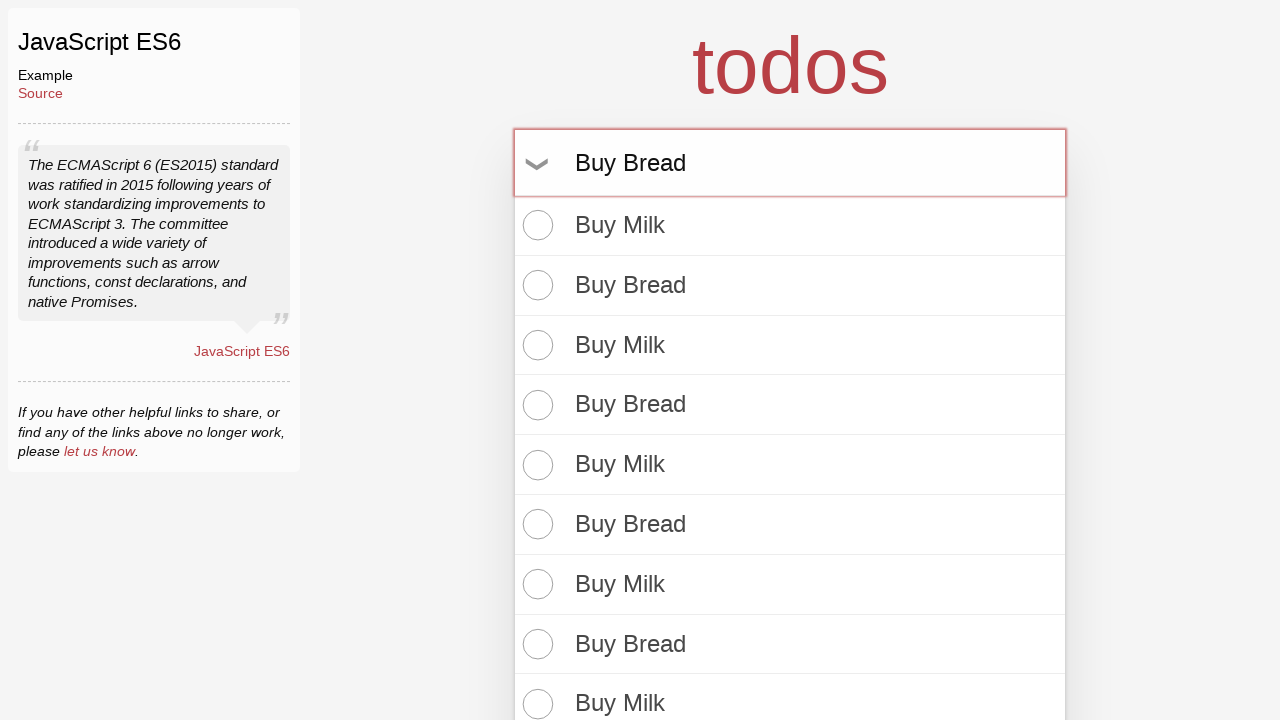

Pressed Enter to add 'Buy Bread' todo (iteration 31/50) on input[placeholder='What needs to be done?']
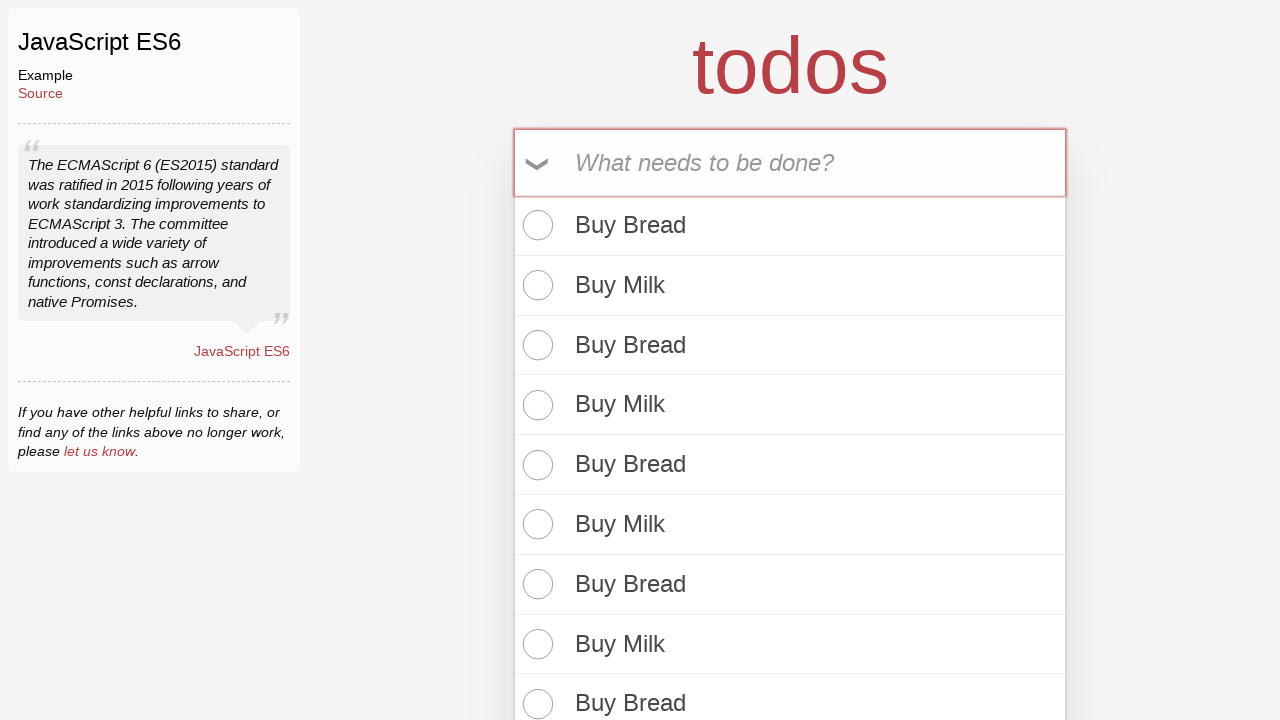

Filled todo input with 'Buy Milk' (iteration 31/50) on input[placeholder='What needs to be done?']
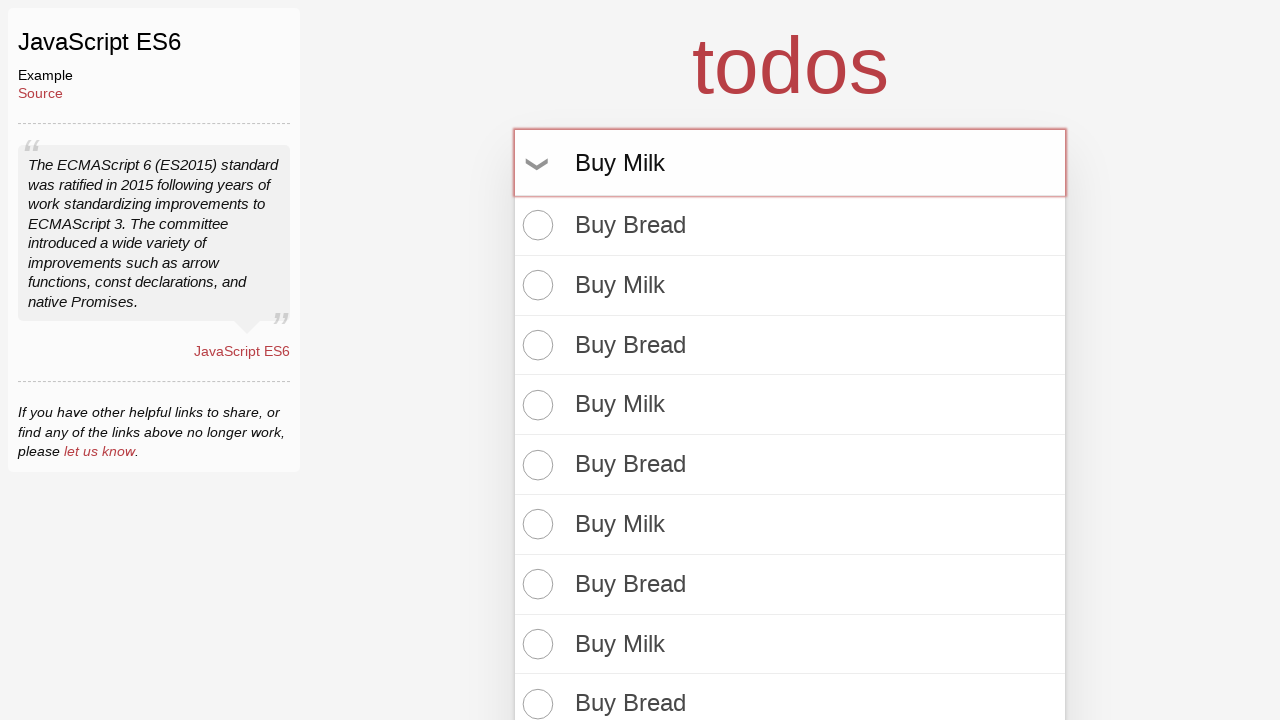

Pressed Enter to add 'Buy Milk' todo (iteration 31/50) on input[placeholder='What needs to be done?']
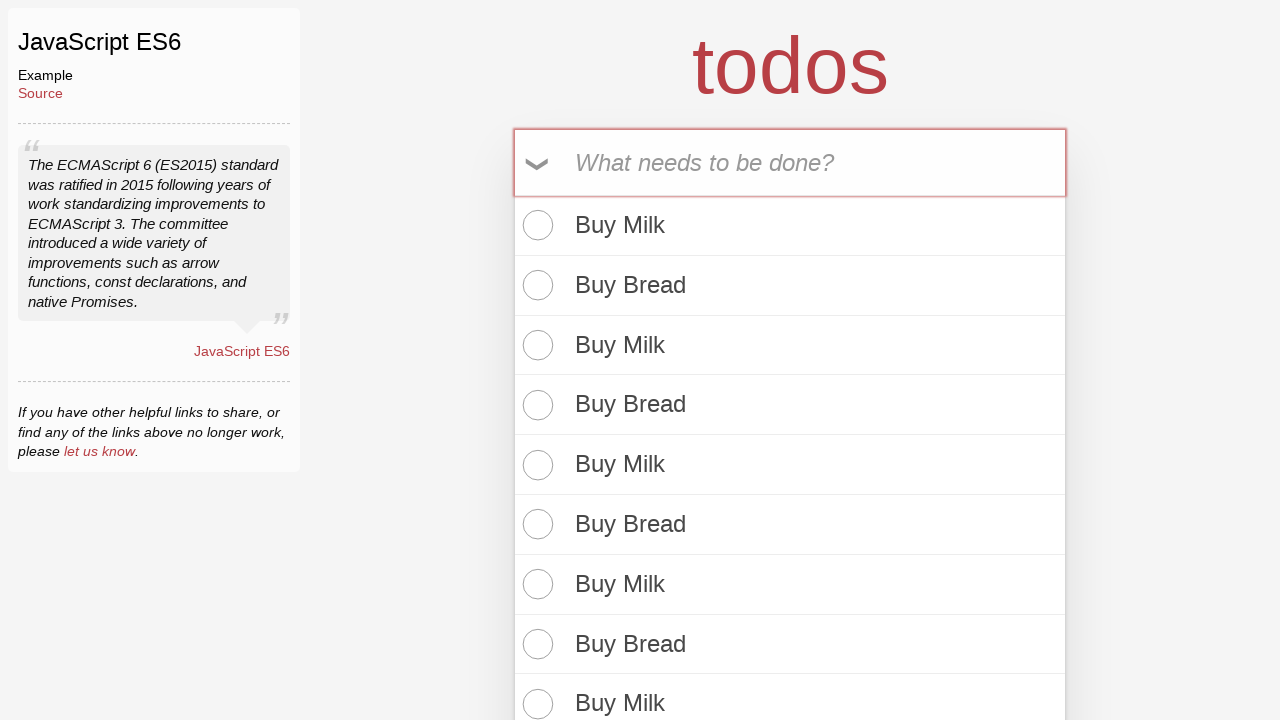

Filled todo input with 'Buy Bread' (iteration 32/50) on input[placeholder='What needs to be done?']
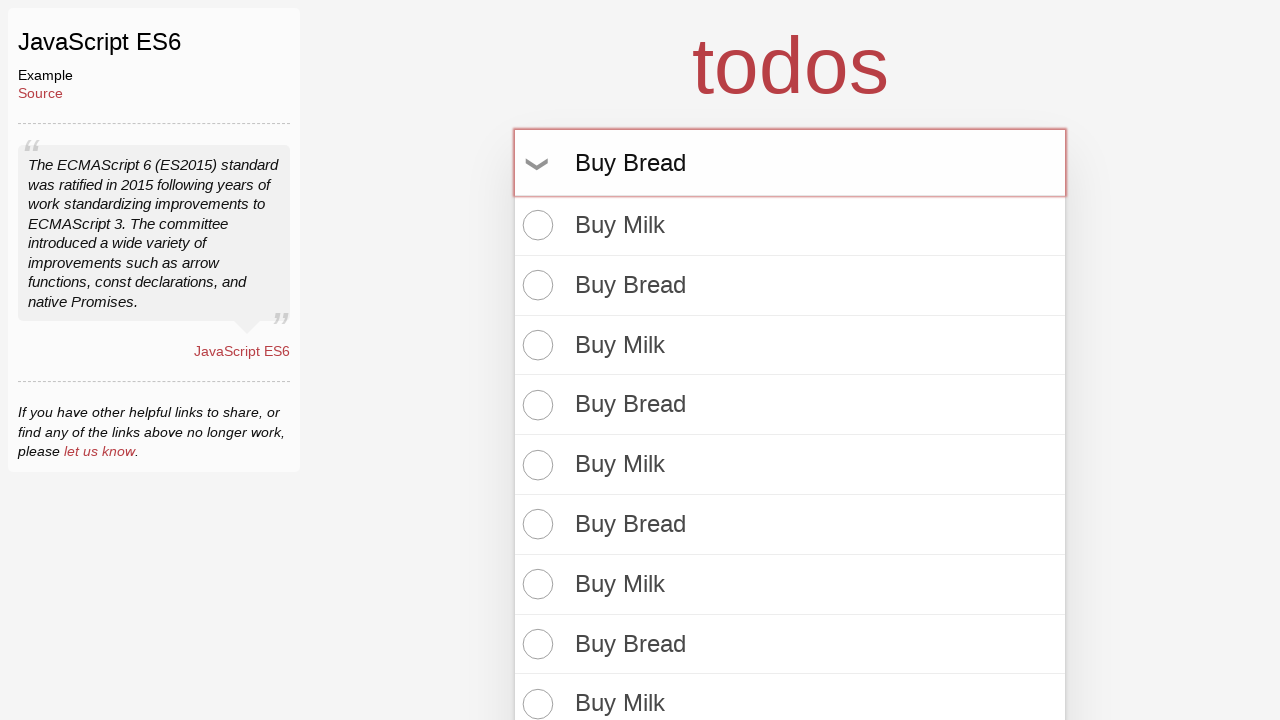

Pressed Enter to add 'Buy Bread' todo (iteration 32/50) on input[placeholder='What needs to be done?']
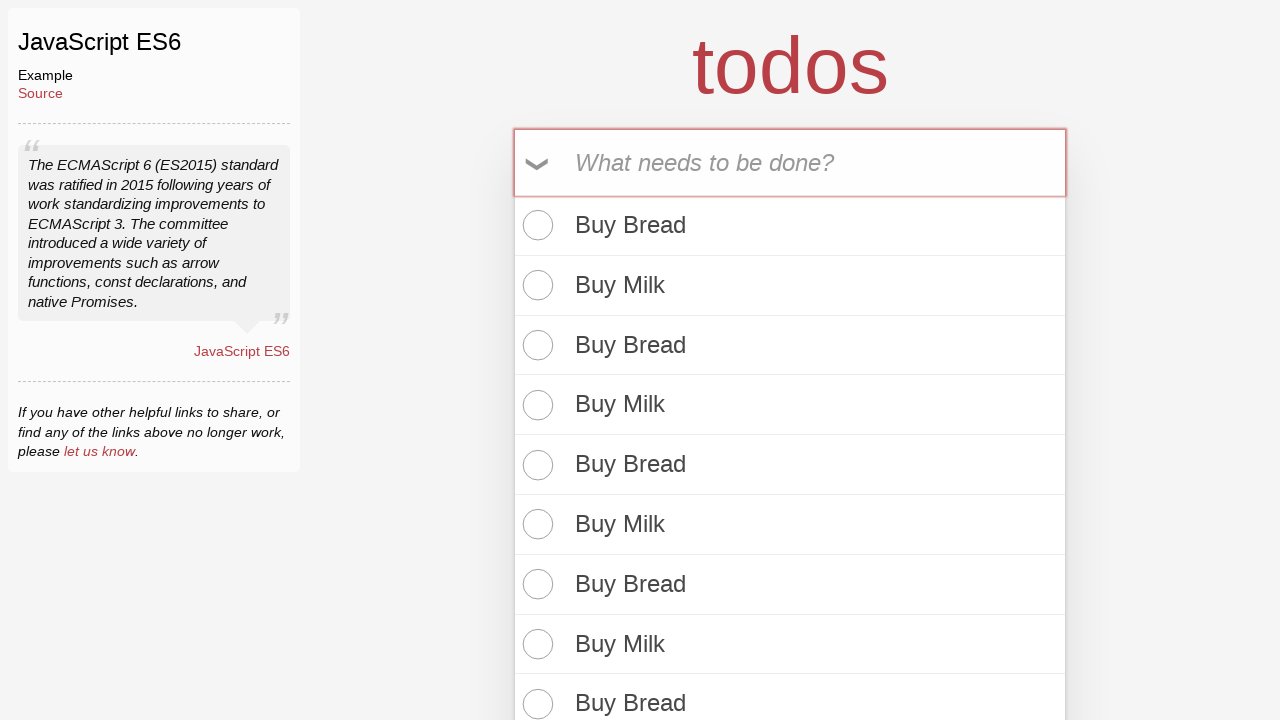

Filled todo input with 'Buy Milk' (iteration 32/50) on input[placeholder='What needs to be done?']
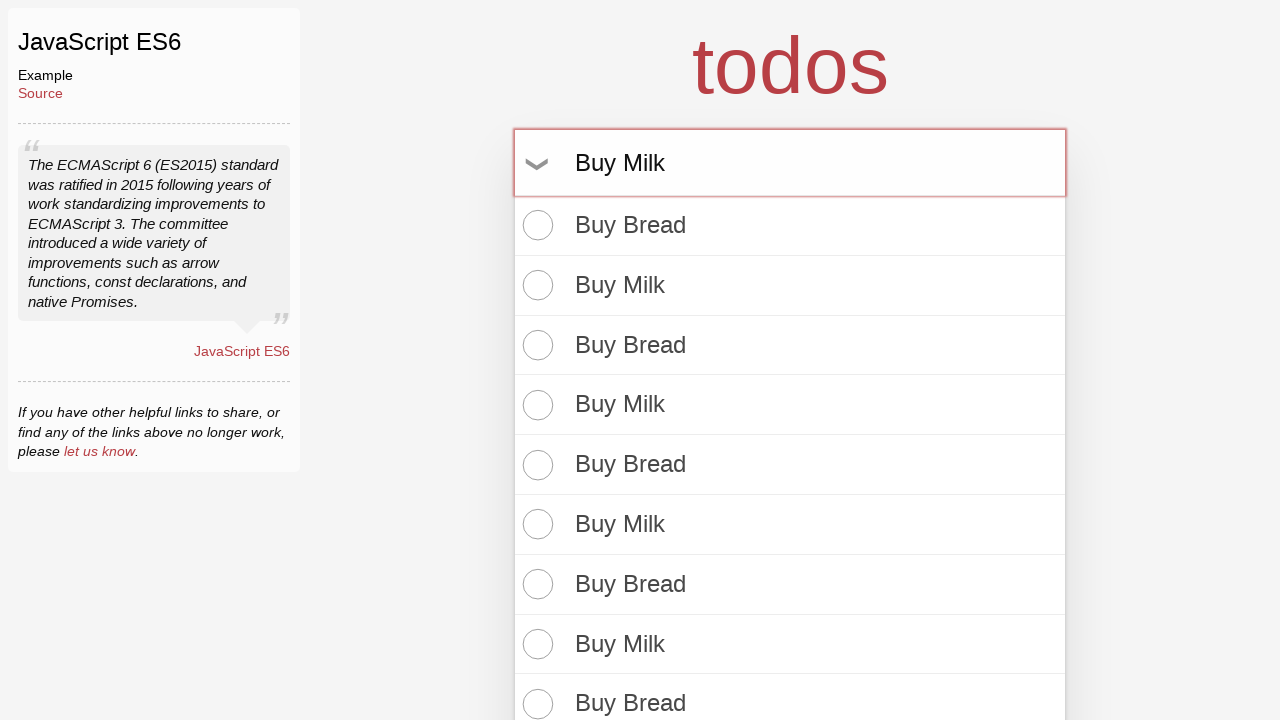

Pressed Enter to add 'Buy Milk' todo (iteration 32/50) on input[placeholder='What needs to be done?']
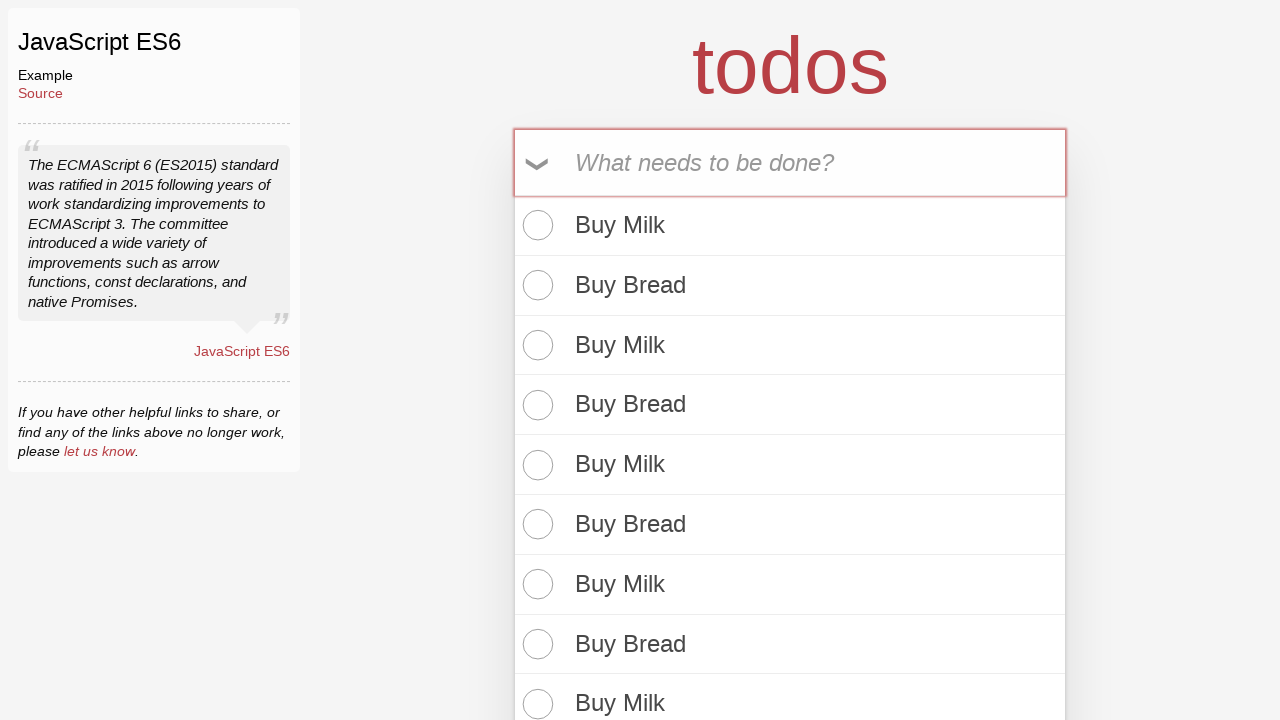

Filled todo input with 'Buy Bread' (iteration 33/50) on input[placeholder='What needs to be done?']
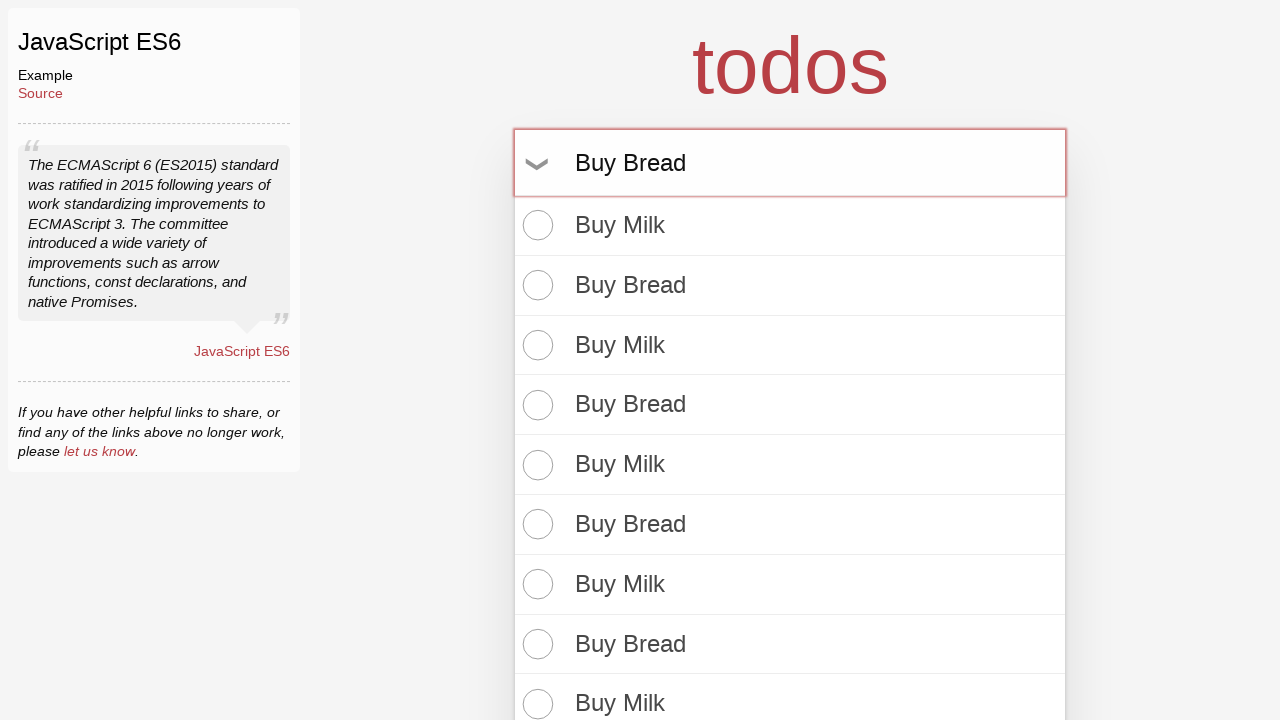

Pressed Enter to add 'Buy Bread' todo (iteration 33/50) on input[placeholder='What needs to be done?']
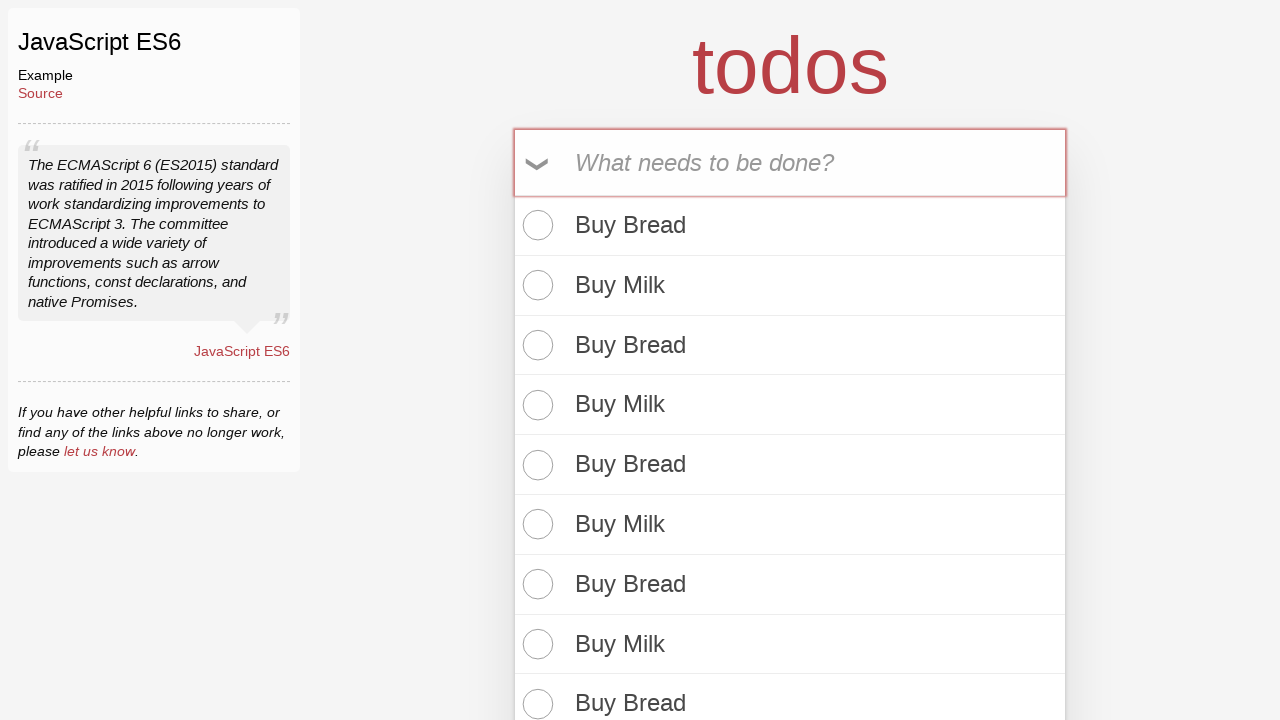

Filled todo input with 'Buy Milk' (iteration 33/50) on input[placeholder='What needs to be done?']
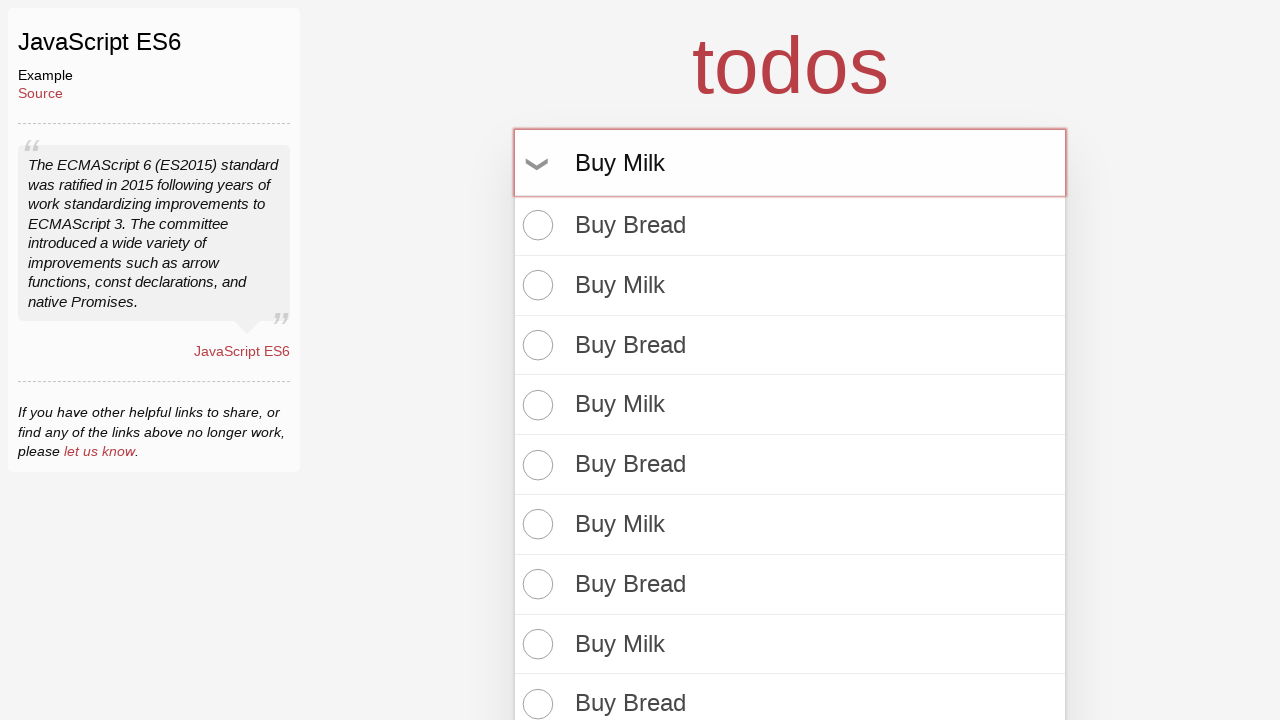

Pressed Enter to add 'Buy Milk' todo (iteration 33/50) on input[placeholder='What needs to be done?']
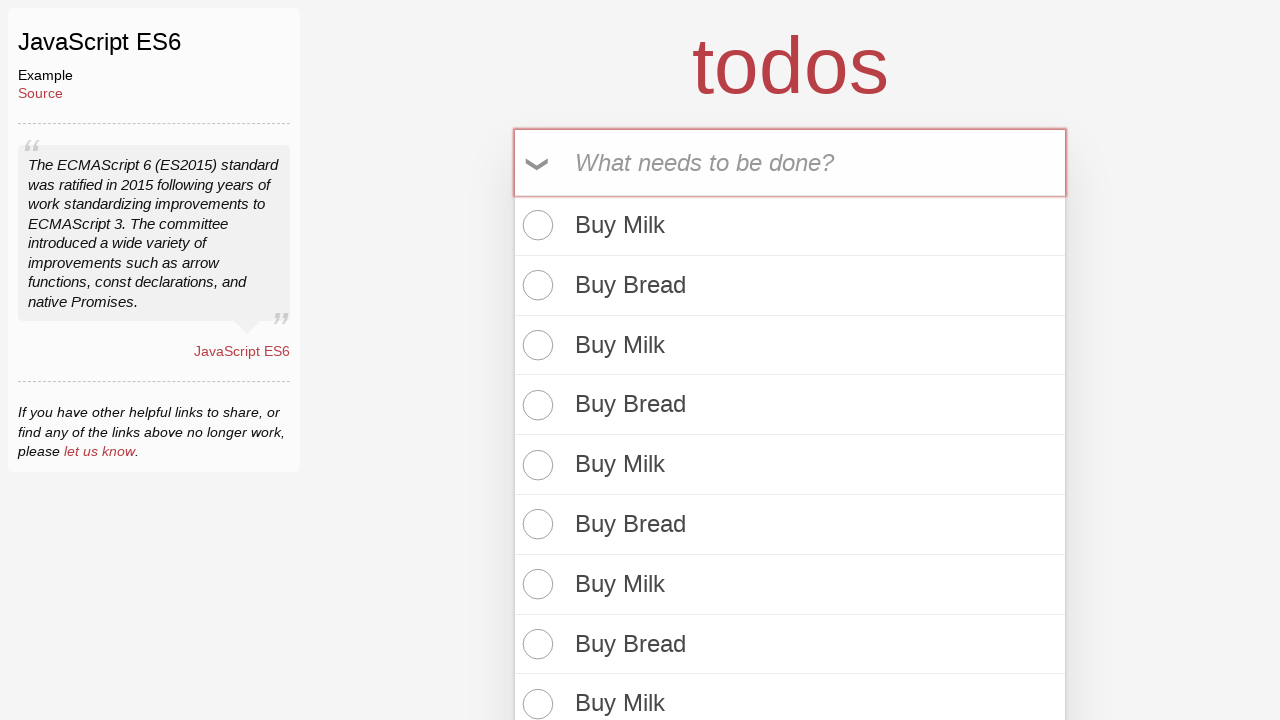

Filled todo input with 'Buy Bread' (iteration 34/50) on input[placeholder='What needs to be done?']
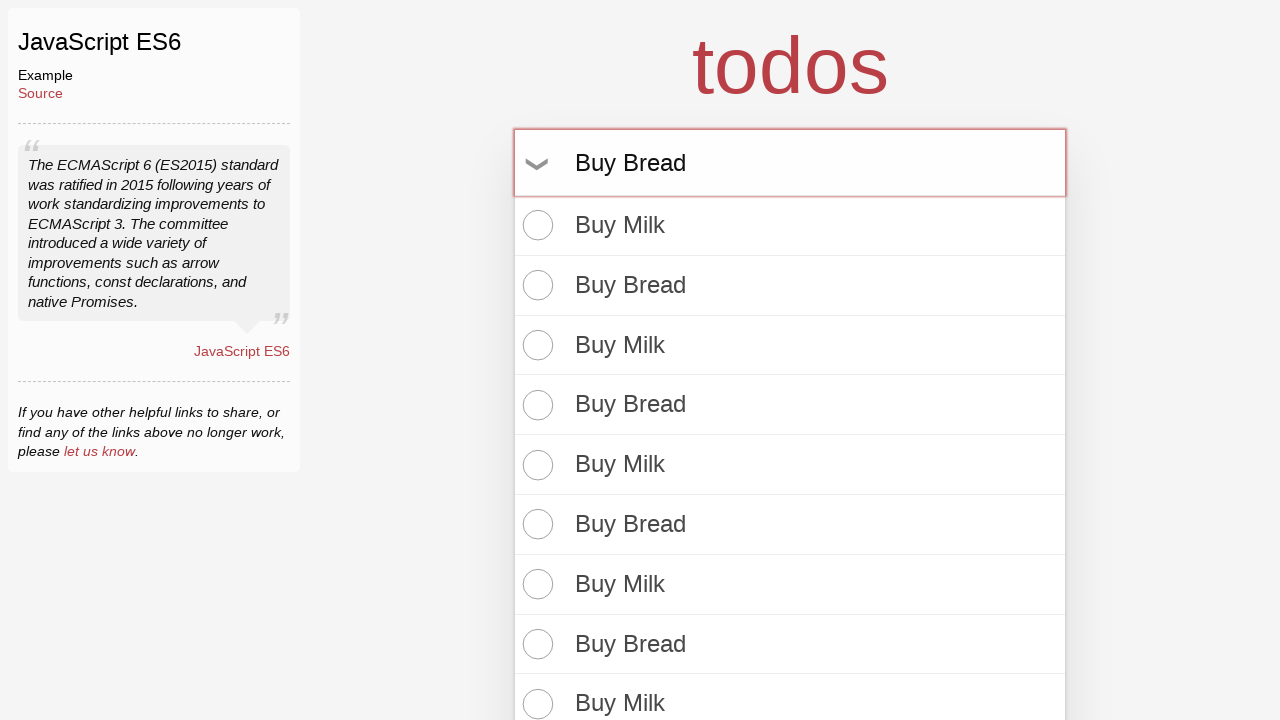

Pressed Enter to add 'Buy Bread' todo (iteration 34/50) on input[placeholder='What needs to be done?']
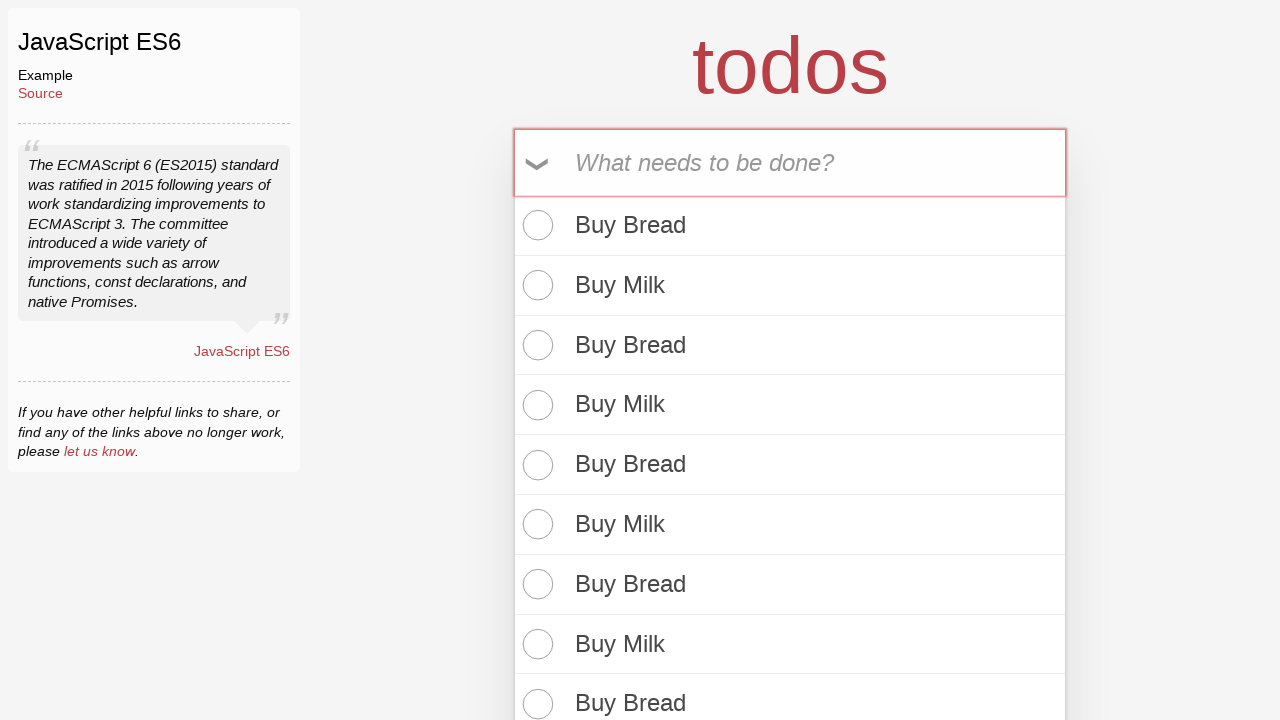

Filled todo input with 'Buy Milk' (iteration 34/50) on input[placeholder='What needs to be done?']
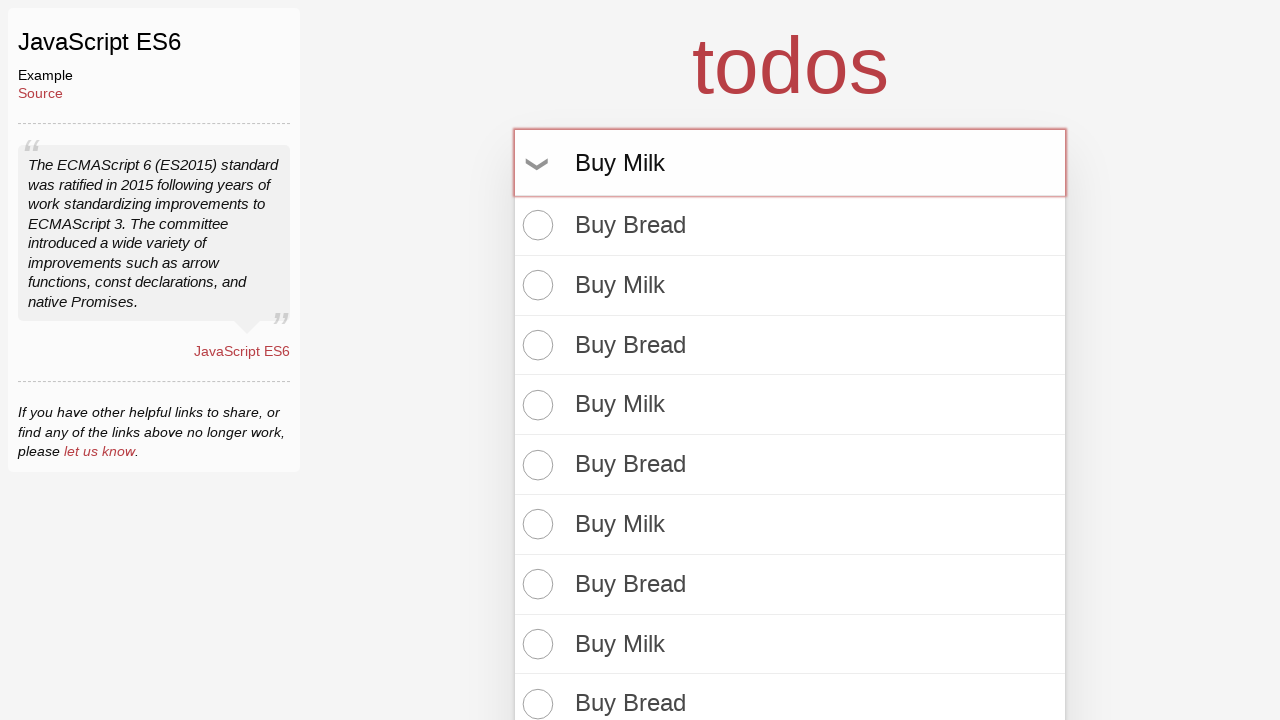

Pressed Enter to add 'Buy Milk' todo (iteration 34/50) on input[placeholder='What needs to be done?']
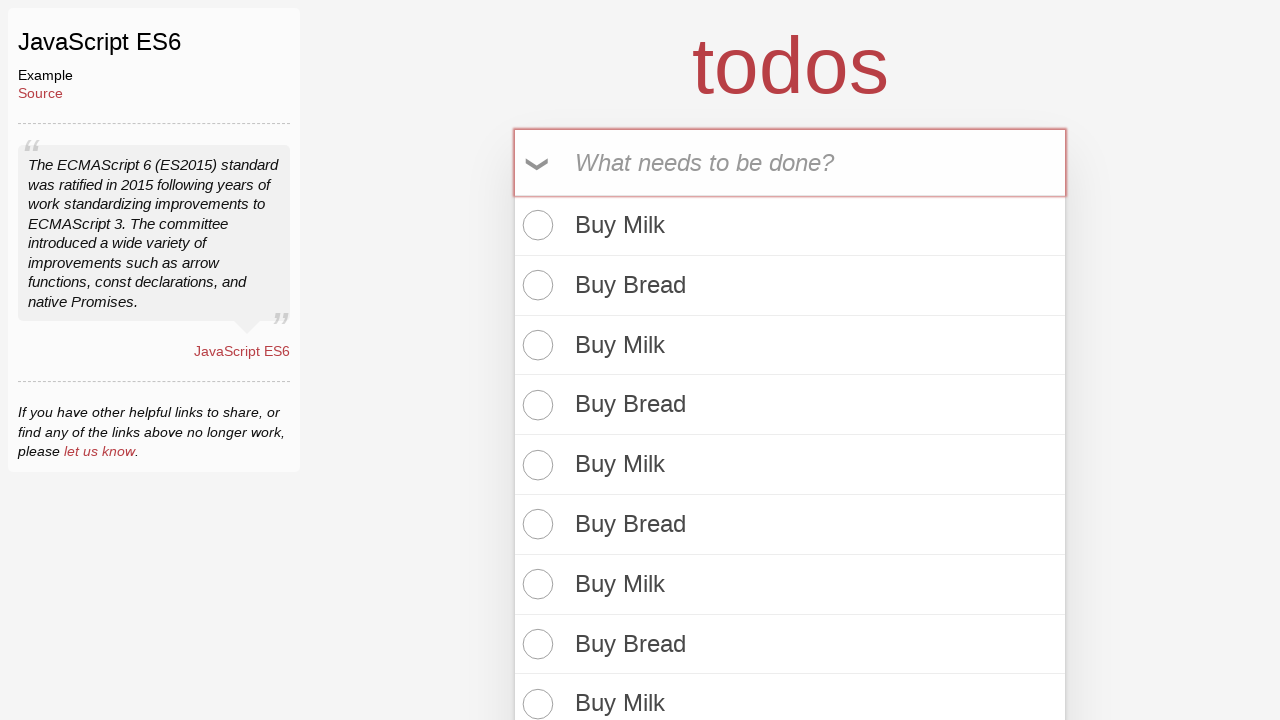

Filled todo input with 'Buy Bread' (iteration 35/50) on input[placeholder='What needs to be done?']
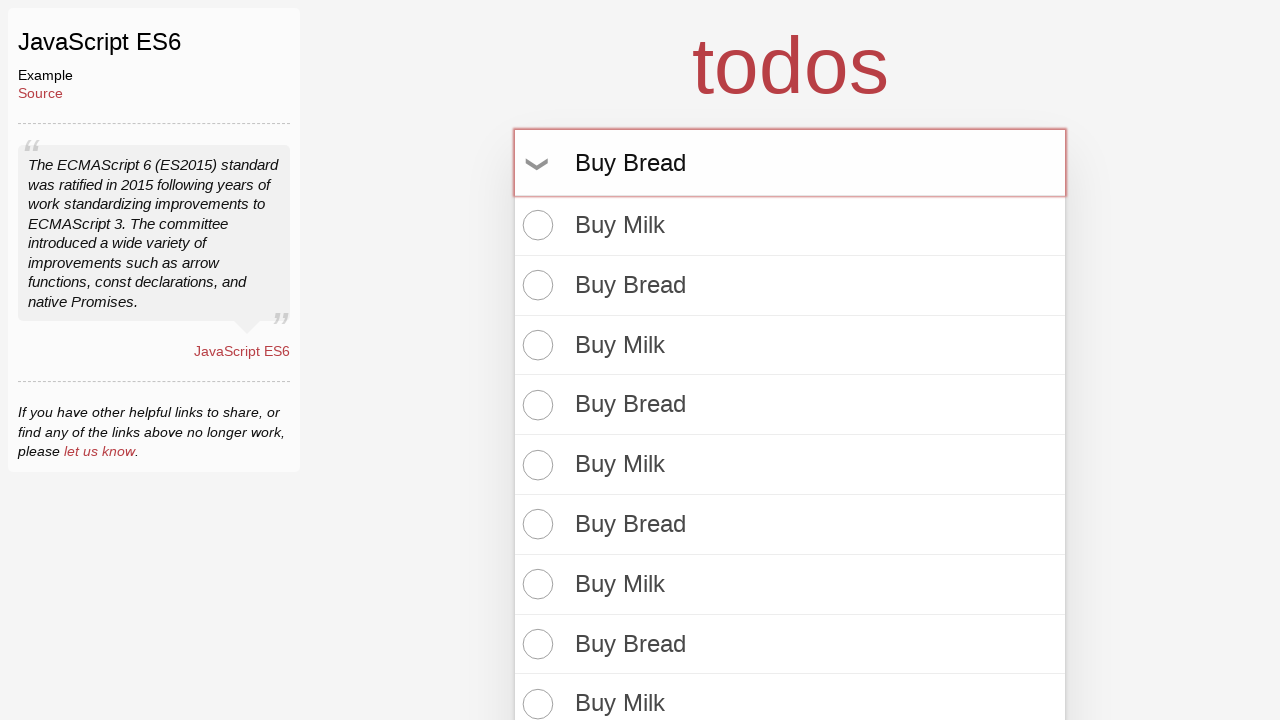

Pressed Enter to add 'Buy Bread' todo (iteration 35/50) on input[placeholder='What needs to be done?']
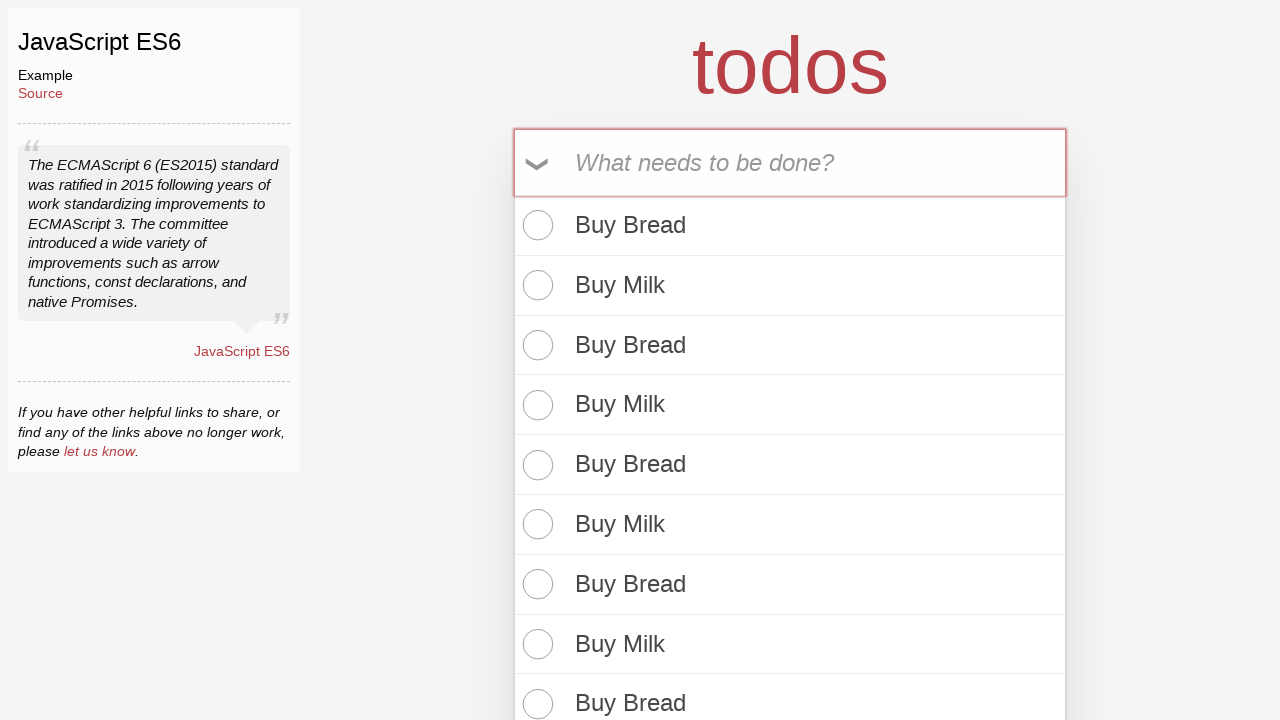

Filled todo input with 'Buy Milk' (iteration 35/50) on input[placeholder='What needs to be done?']
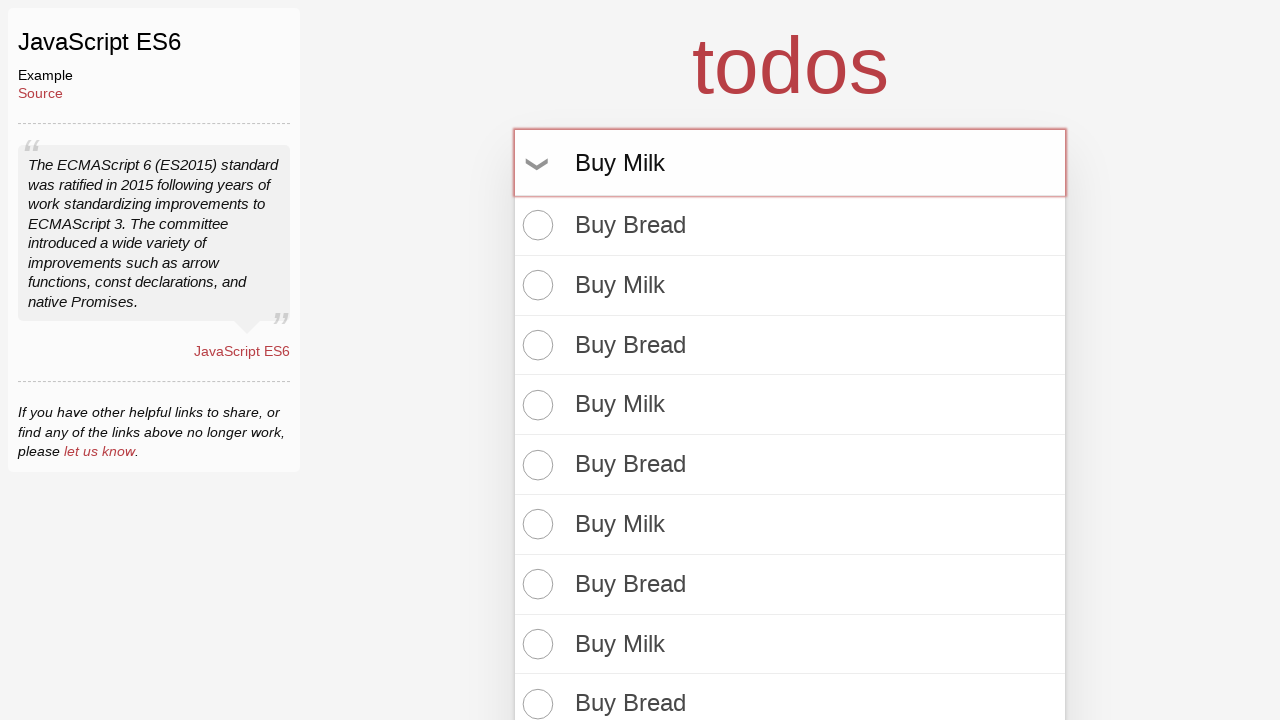

Pressed Enter to add 'Buy Milk' todo (iteration 35/50) on input[placeholder='What needs to be done?']
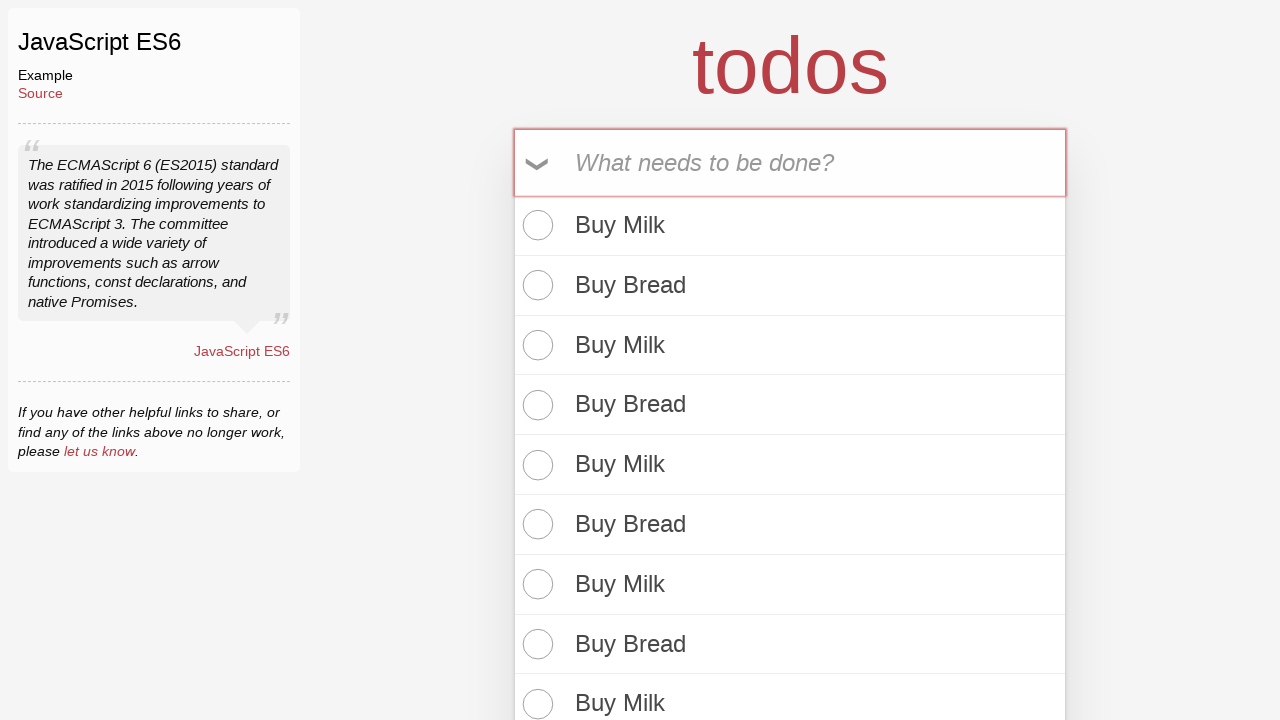

Filled todo input with 'Buy Bread' (iteration 36/50) on input[placeholder='What needs to be done?']
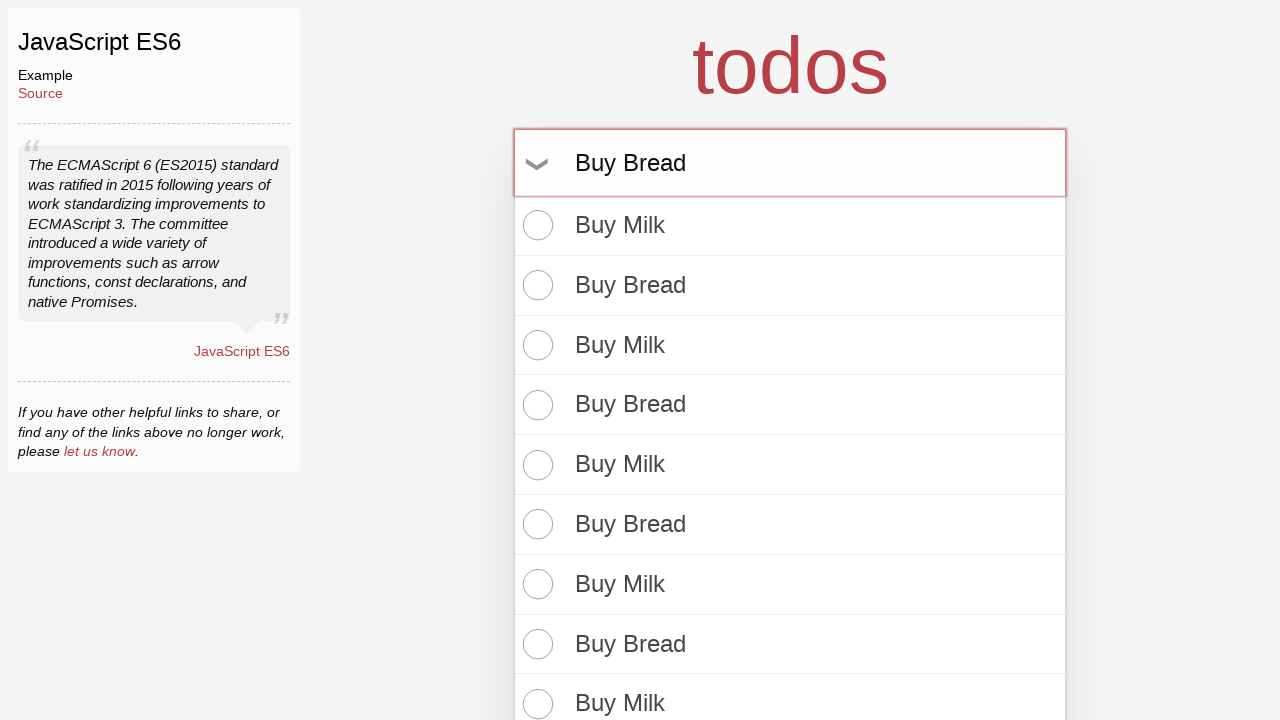

Pressed Enter to add 'Buy Bread' todo (iteration 36/50) on input[placeholder='What needs to be done?']
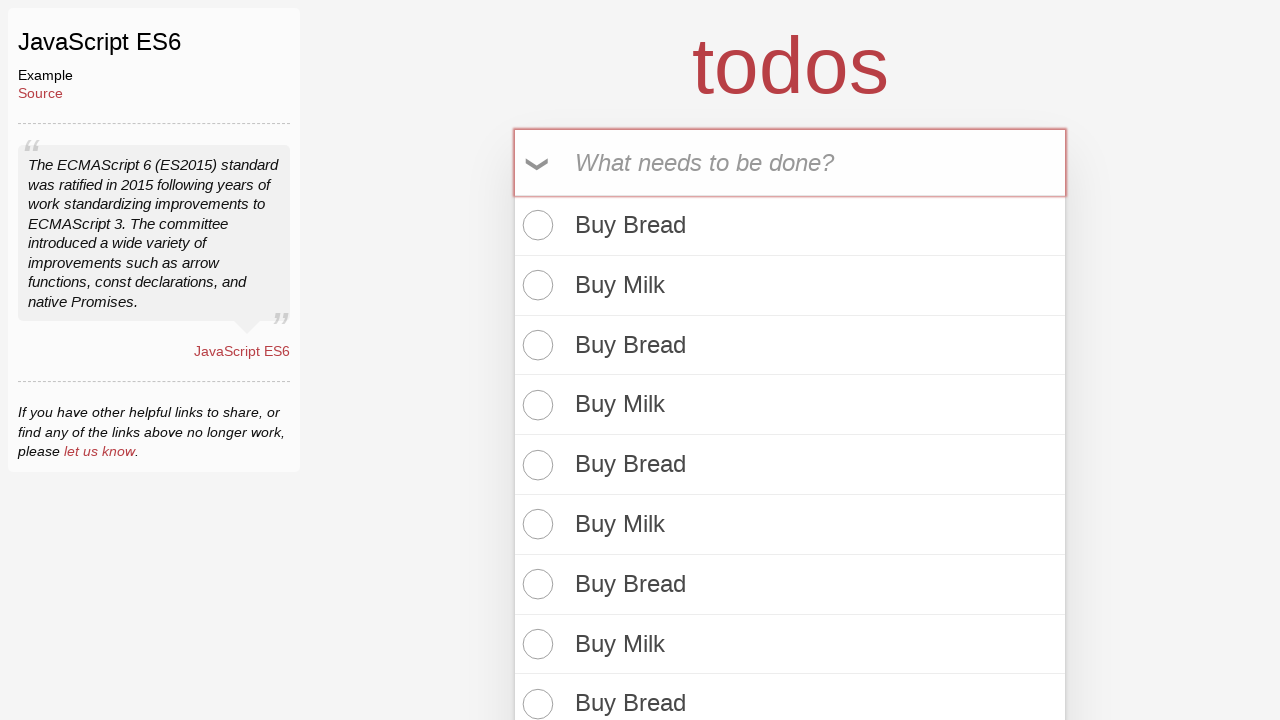

Filled todo input with 'Buy Milk' (iteration 36/50) on input[placeholder='What needs to be done?']
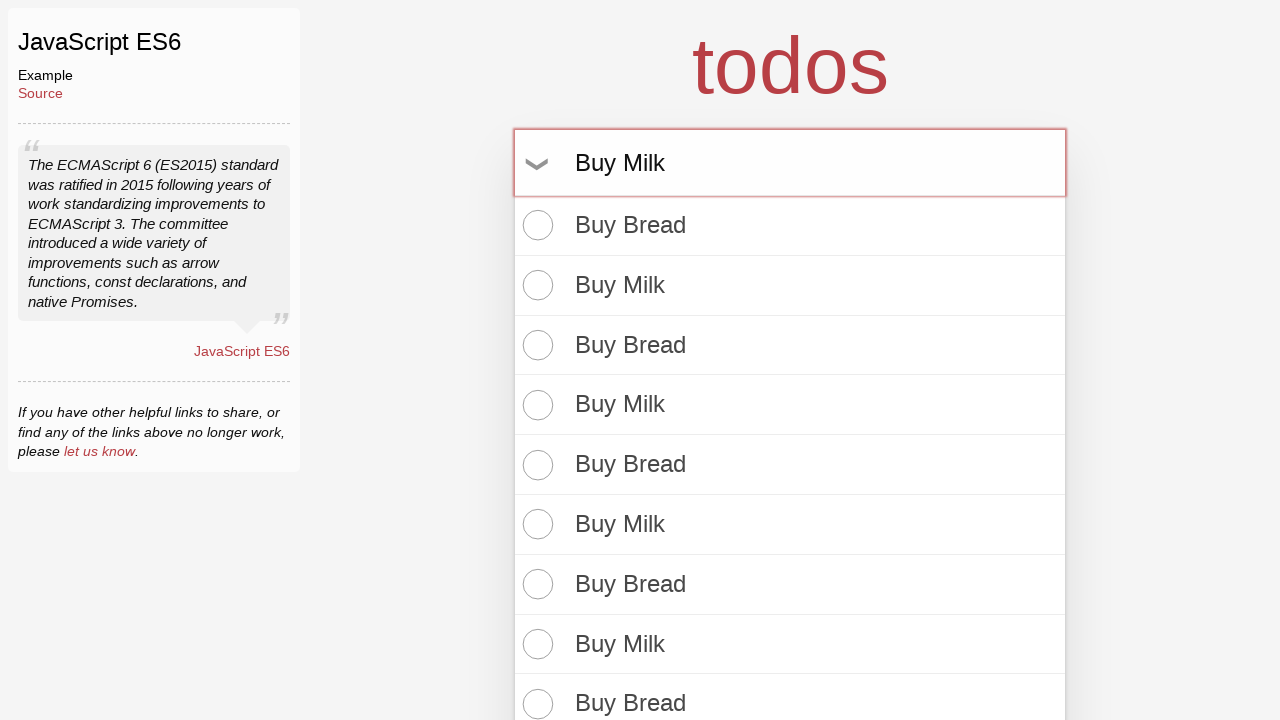

Pressed Enter to add 'Buy Milk' todo (iteration 36/50) on input[placeholder='What needs to be done?']
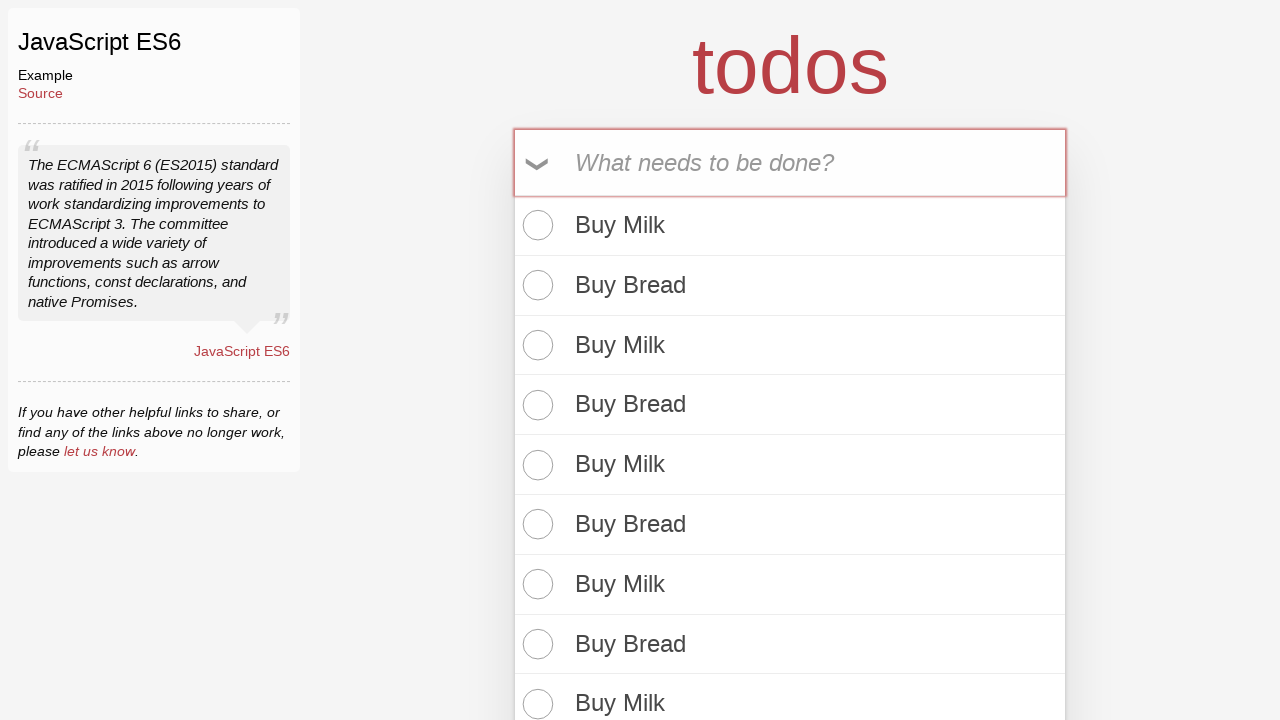

Filled todo input with 'Buy Bread' (iteration 37/50) on input[placeholder='What needs to be done?']
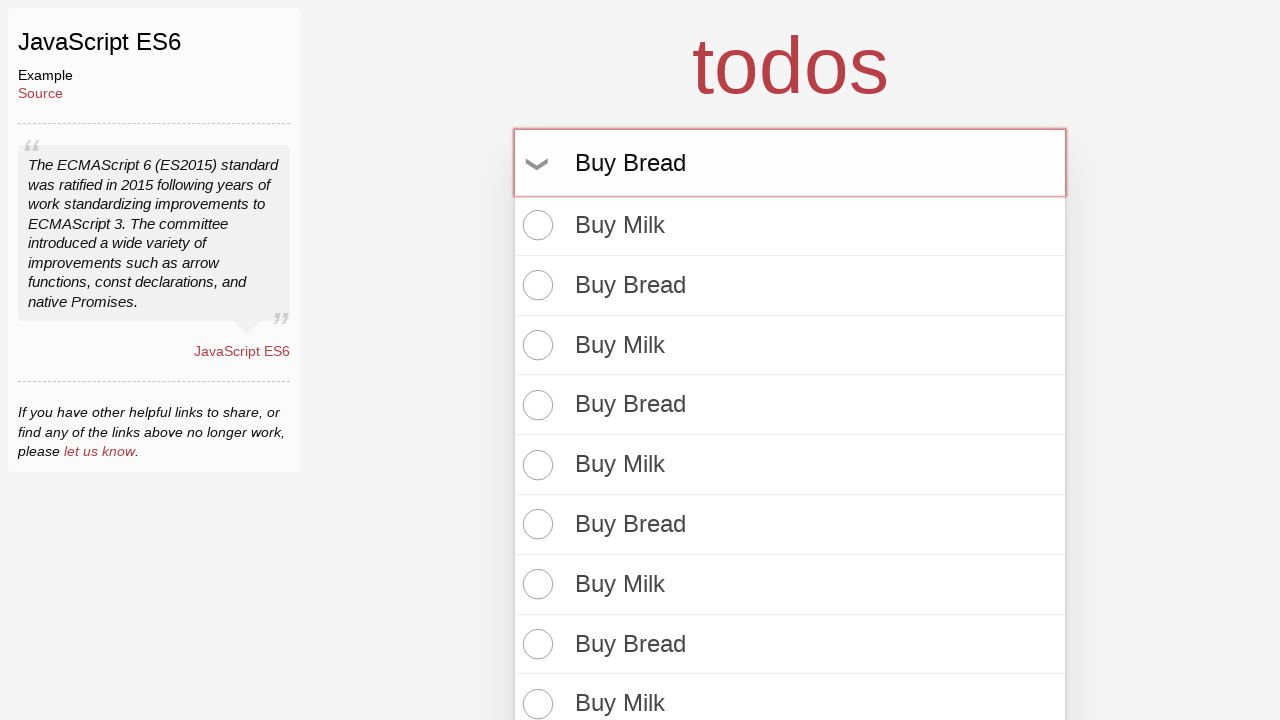

Pressed Enter to add 'Buy Bread' todo (iteration 37/50) on input[placeholder='What needs to be done?']
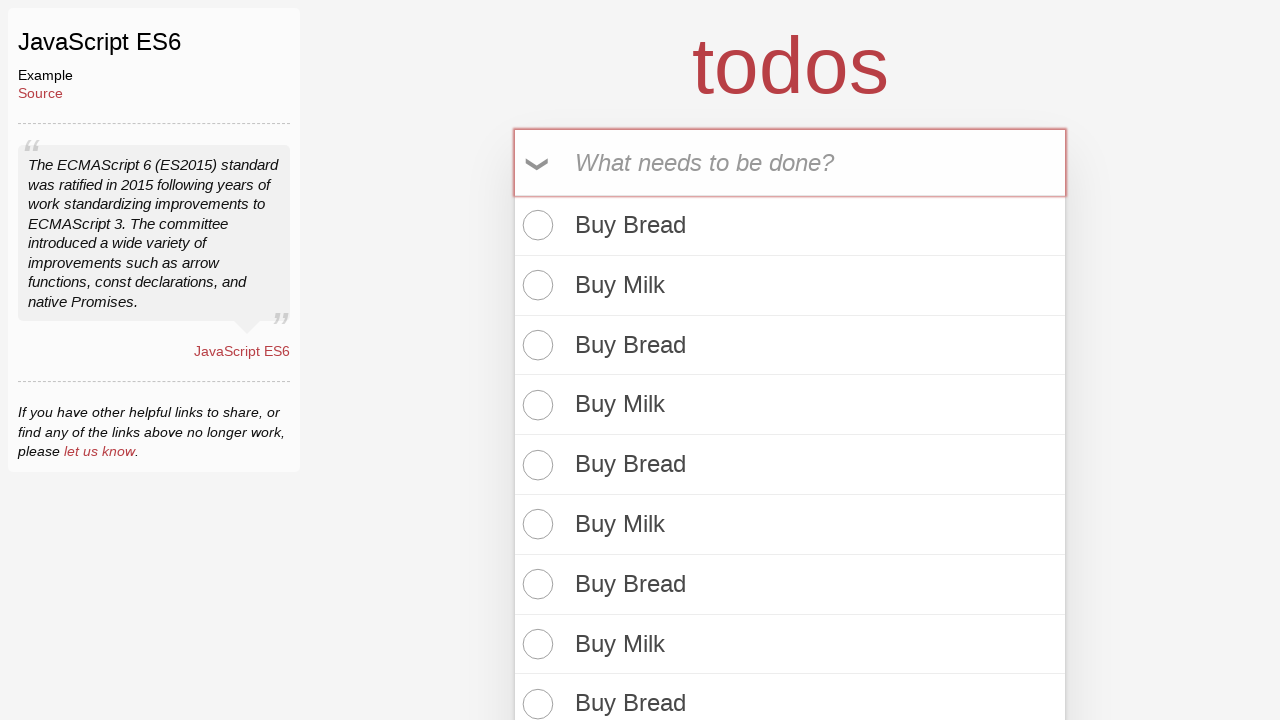

Filled todo input with 'Buy Milk' (iteration 37/50) on input[placeholder='What needs to be done?']
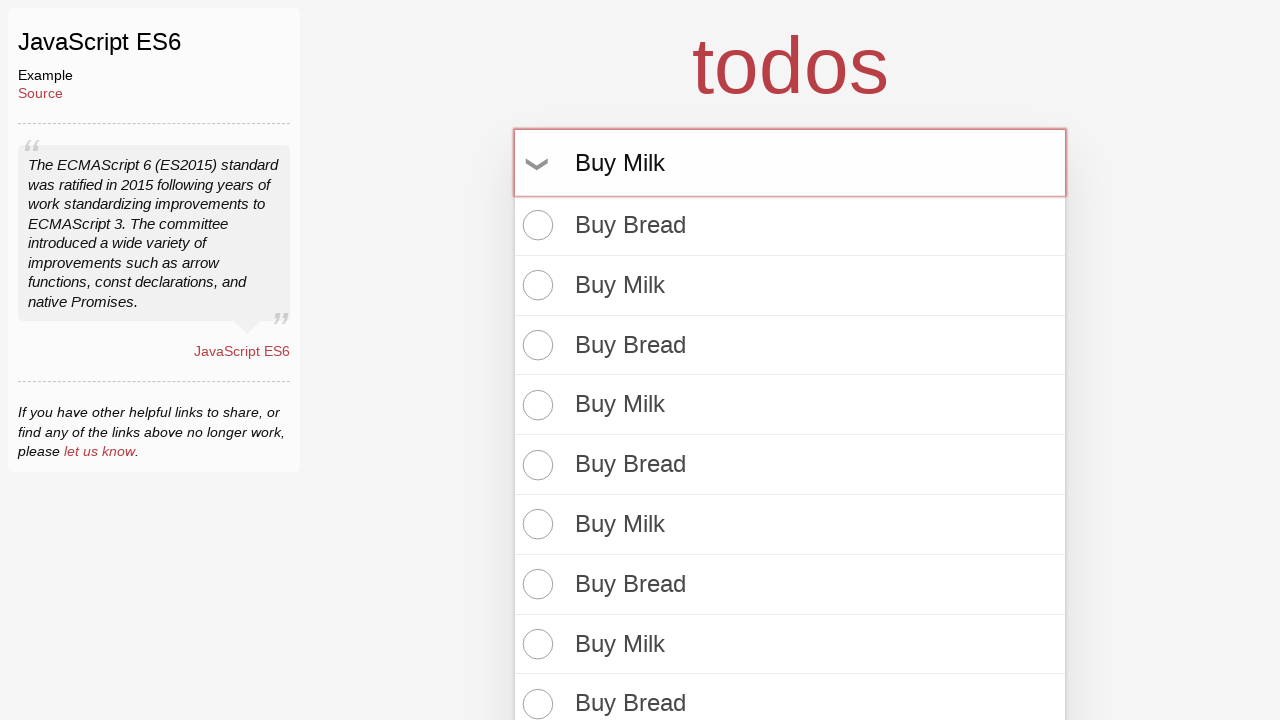

Pressed Enter to add 'Buy Milk' todo (iteration 37/50) on input[placeholder='What needs to be done?']
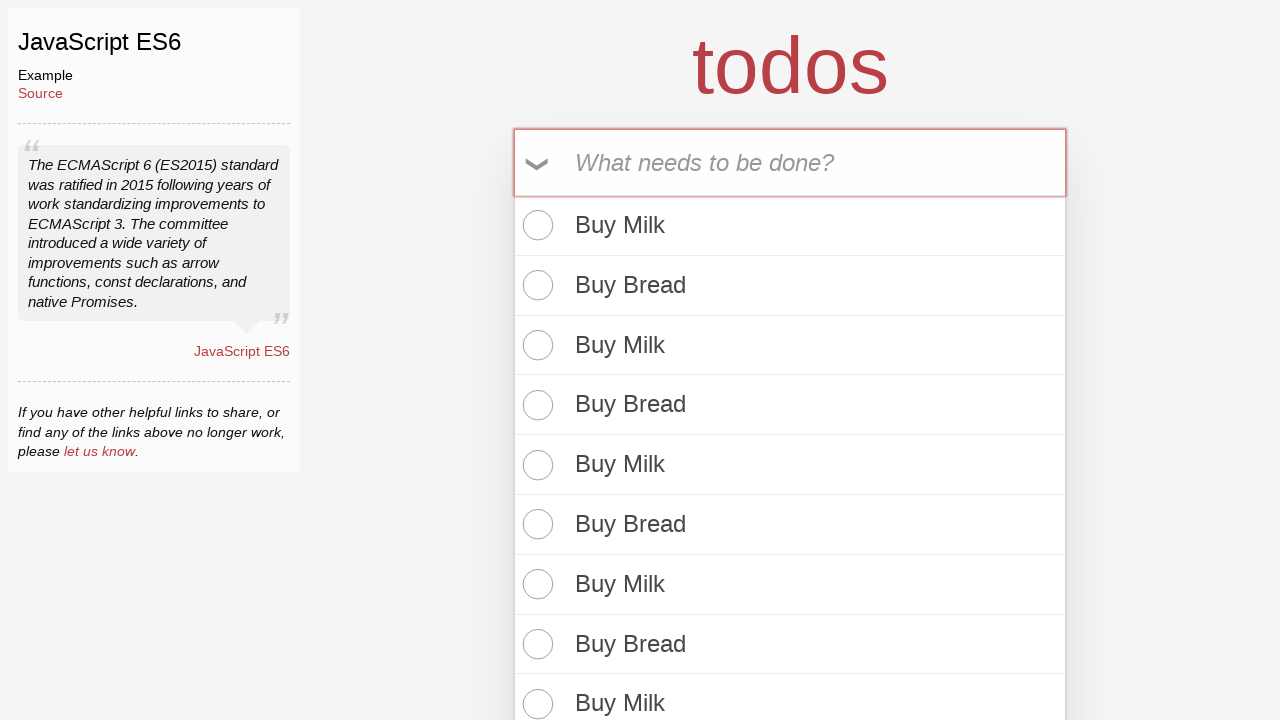

Filled todo input with 'Buy Bread' (iteration 38/50) on input[placeholder='What needs to be done?']
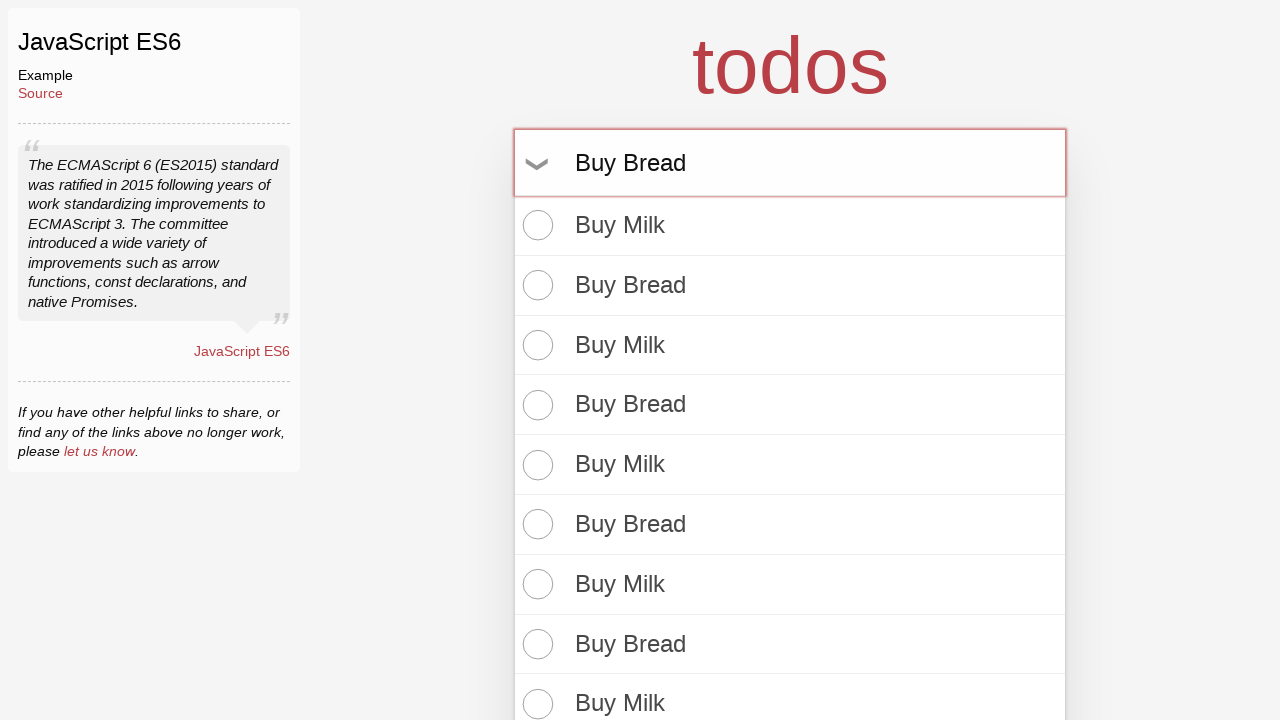

Pressed Enter to add 'Buy Bread' todo (iteration 38/50) on input[placeholder='What needs to be done?']
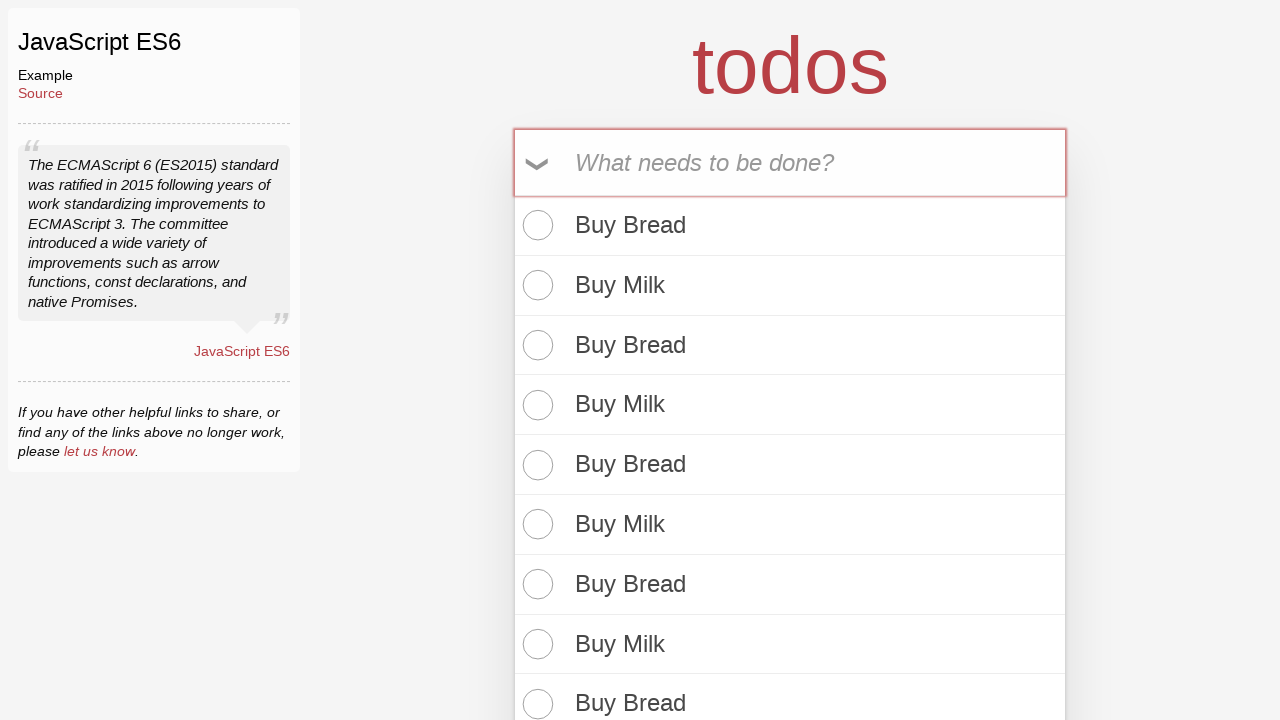

Filled todo input with 'Buy Milk' (iteration 38/50) on input[placeholder='What needs to be done?']
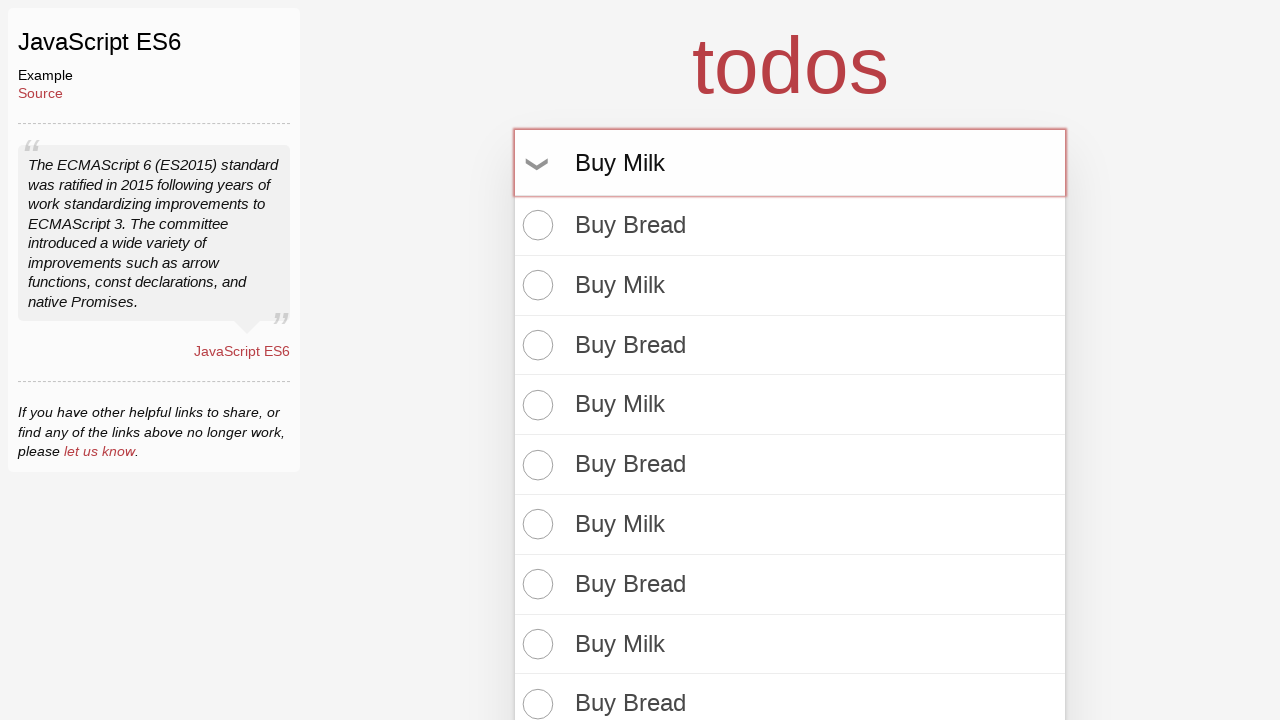

Pressed Enter to add 'Buy Milk' todo (iteration 38/50) on input[placeholder='What needs to be done?']
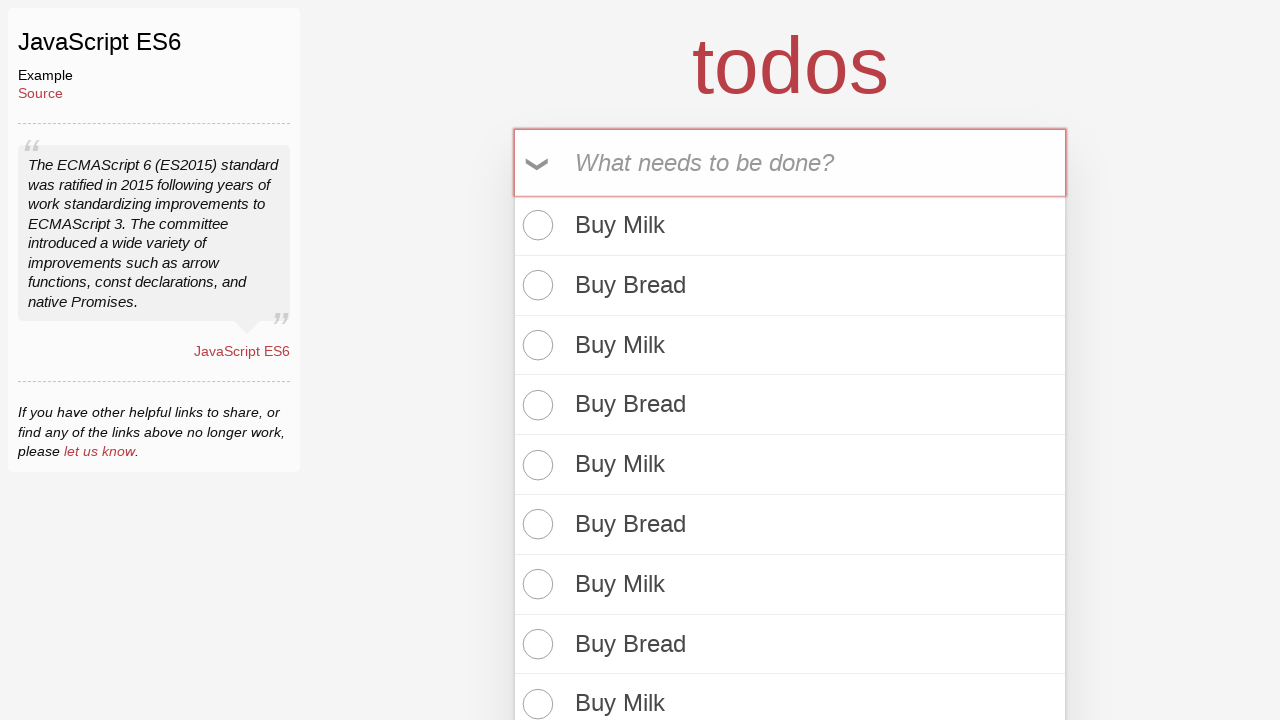

Filled todo input with 'Buy Bread' (iteration 39/50) on input[placeholder='What needs to be done?']
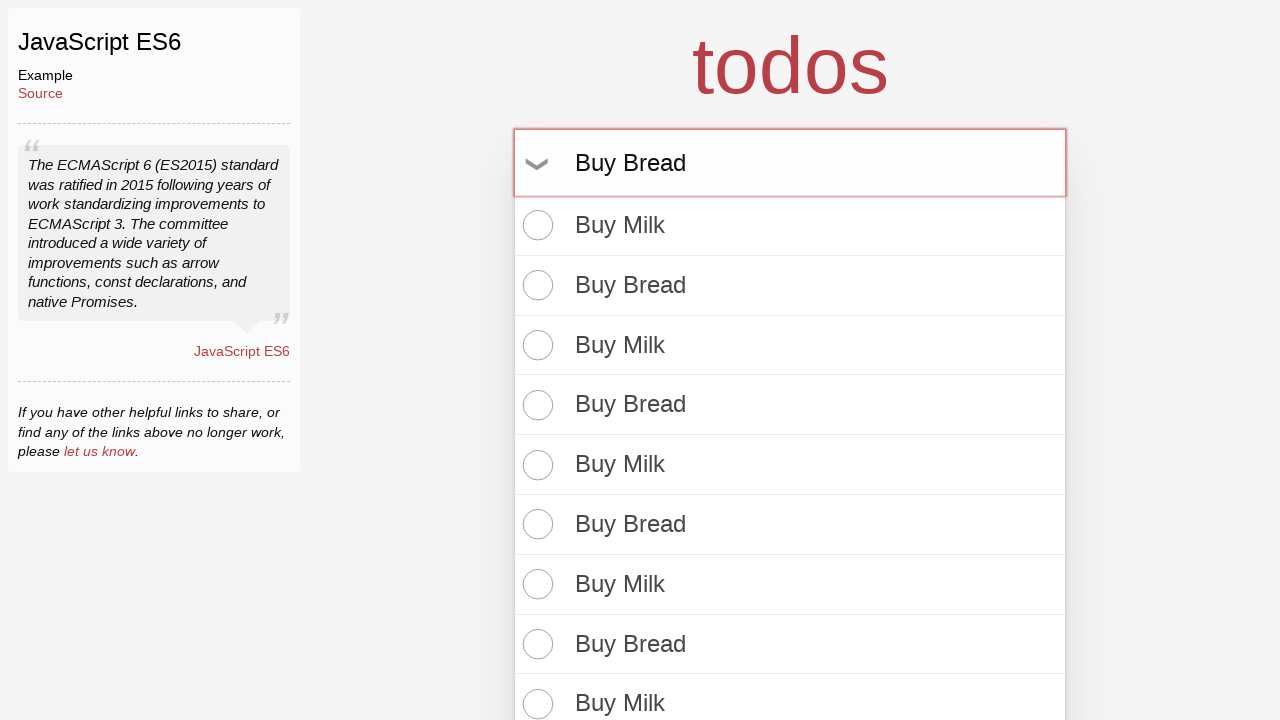

Pressed Enter to add 'Buy Bread' todo (iteration 39/50) on input[placeholder='What needs to be done?']
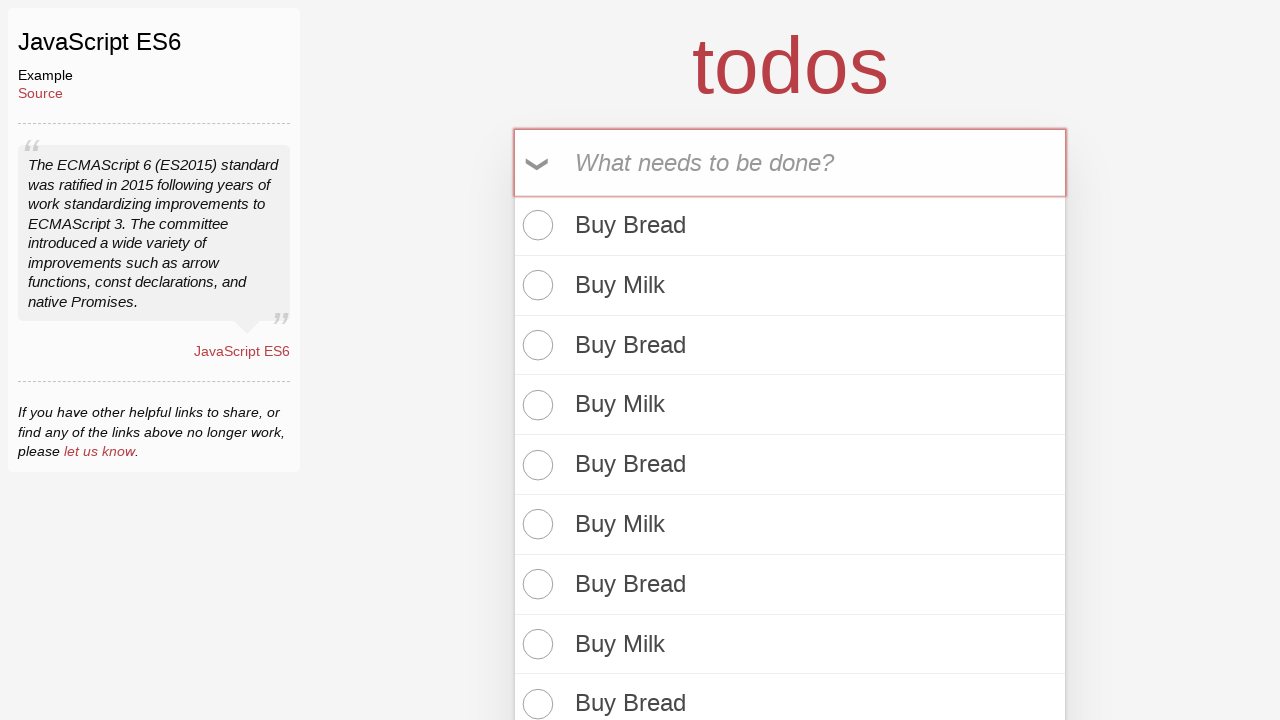

Filled todo input with 'Buy Milk' (iteration 39/50) on input[placeholder='What needs to be done?']
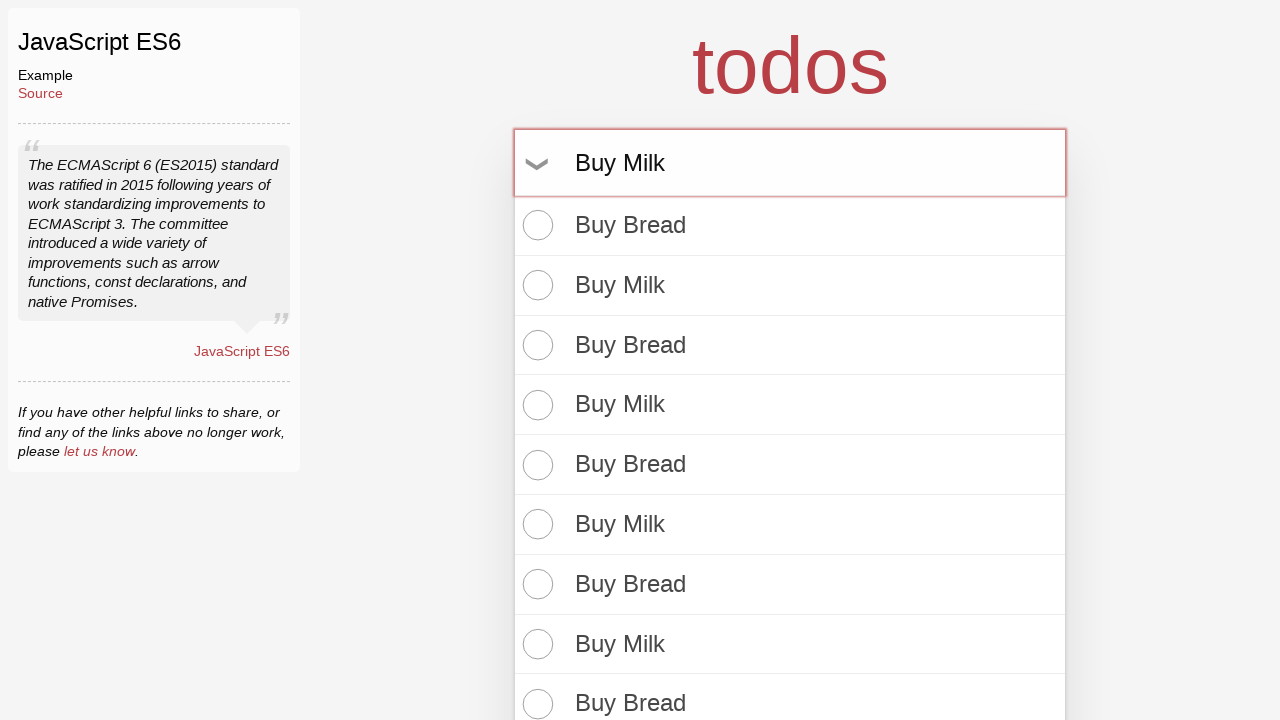

Pressed Enter to add 'Buy Milk' todo (iteration 39/50) on input[placeholder='What needs to be done?']
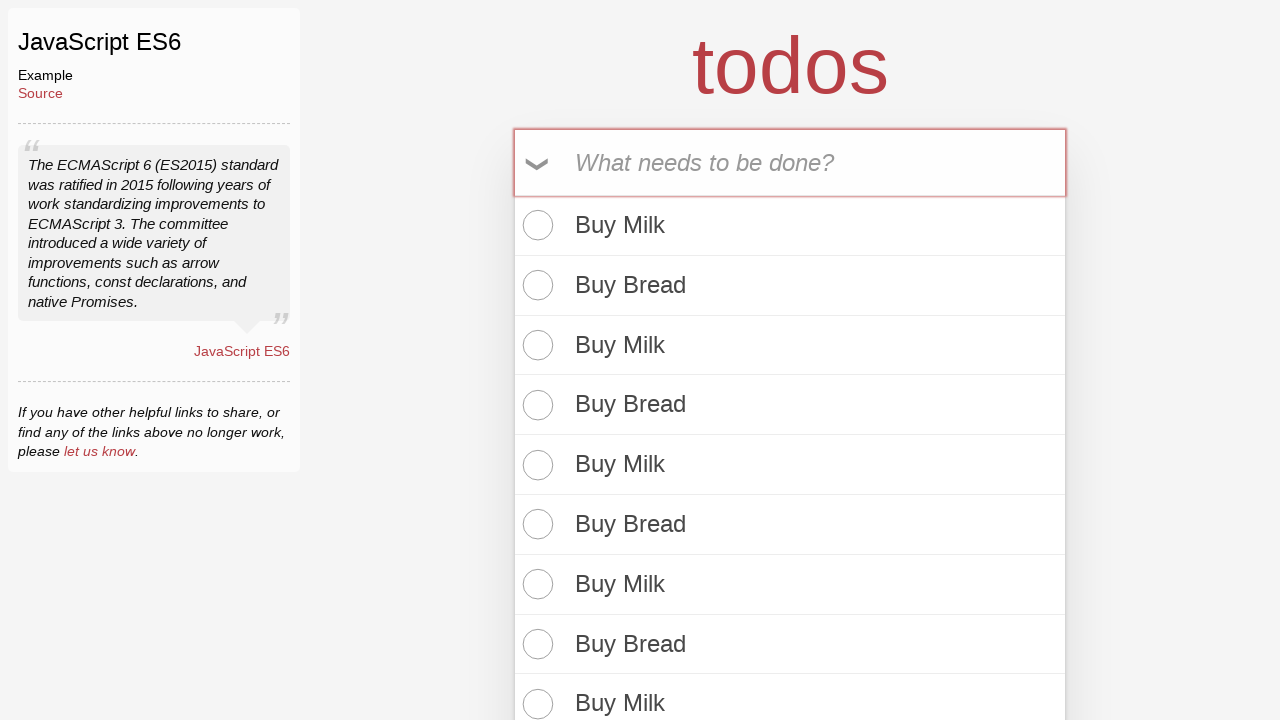

Filled todo input with 'Buy Bread' (iteration 40/50) on input[placeholder='What needs to be done?']
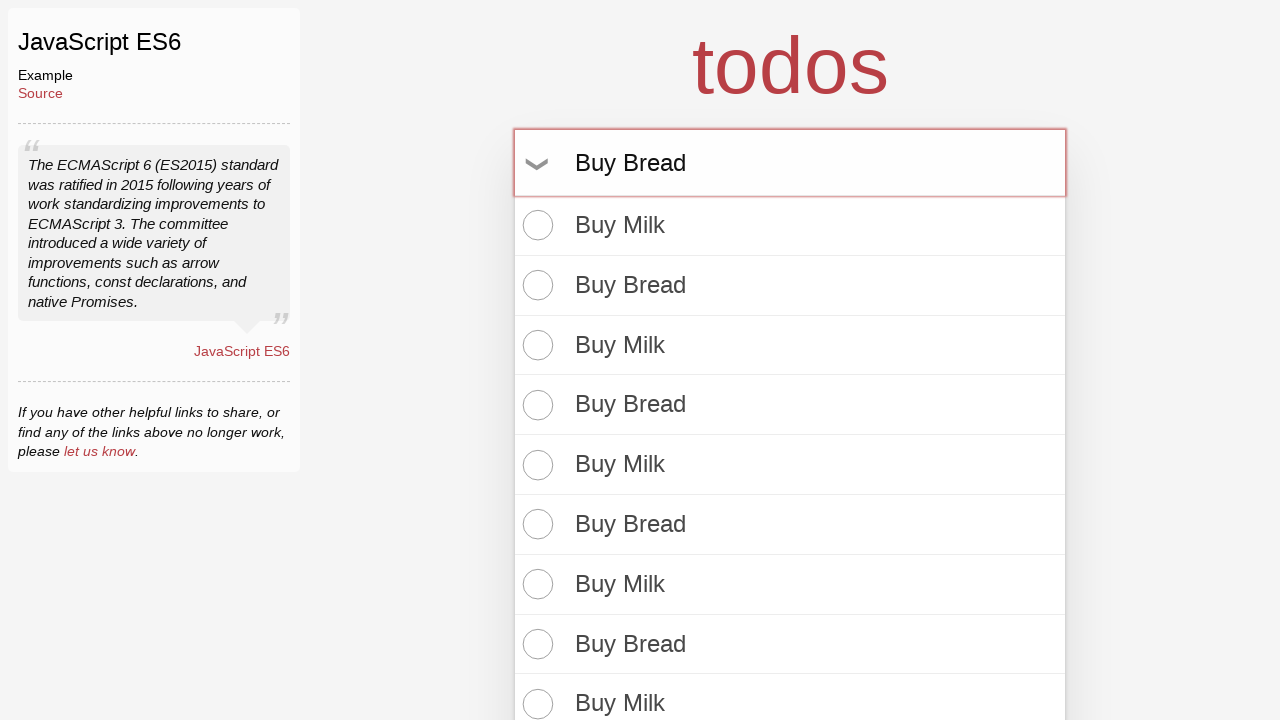

Pressed Enter to add 'Buy Bread' todo (iteration 40/50) on input[placeholder='What needs to be done?']
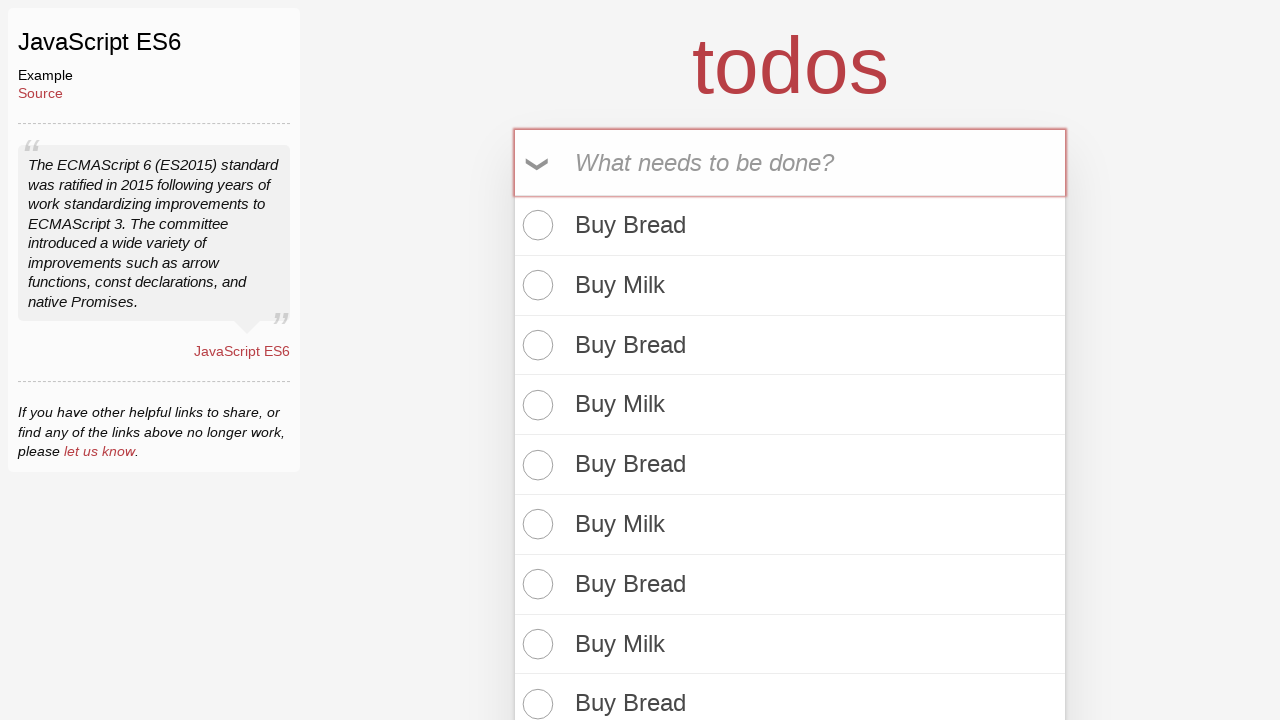

Filled todo input with 'Buy Milk' (iteration 40/50) on input[placeholder='What needs to be done?']
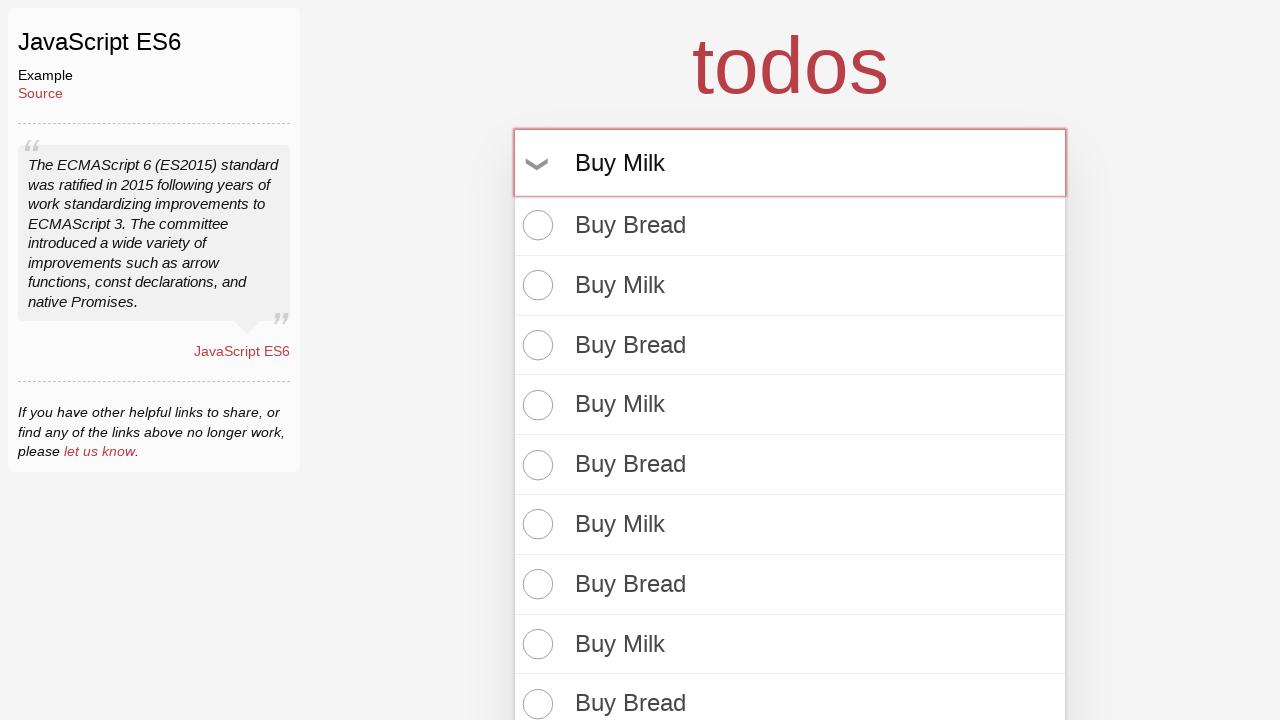

Pressed Enter to add 'Buy Milk' todo (iteration 40/50) on input[placeholder='What needs to be done?']
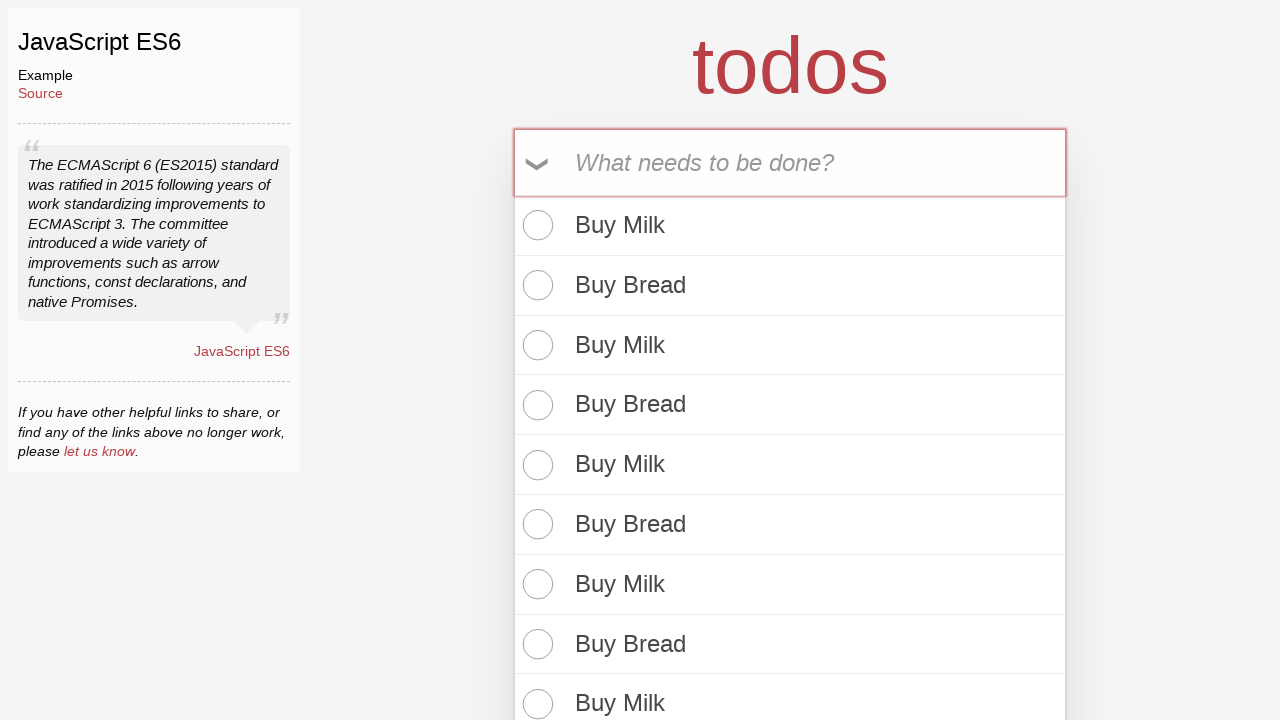

Filled todo input with 'Buy Bread' (iteration 41/50) on input[placeholder='What needs to be done?']
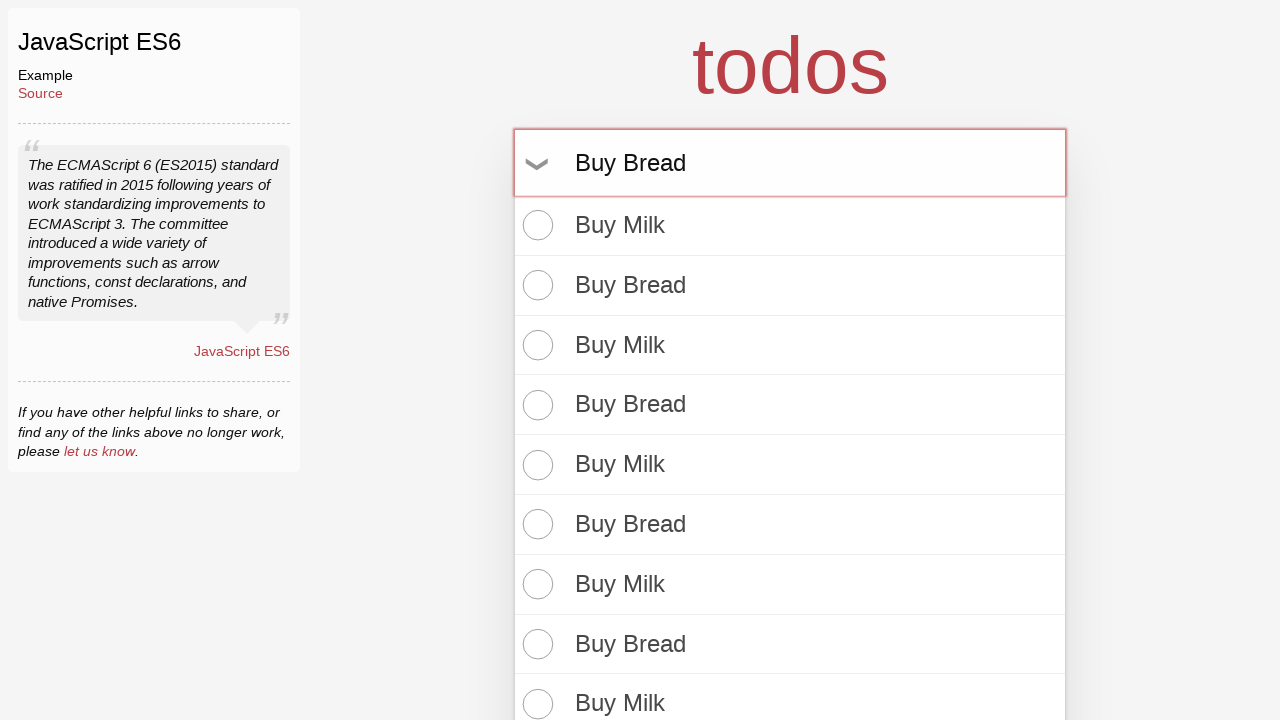

Pressed Enter to add 'Buy Bread' todo (iteration 41/50) on input[placeholder='What needs to be done?']
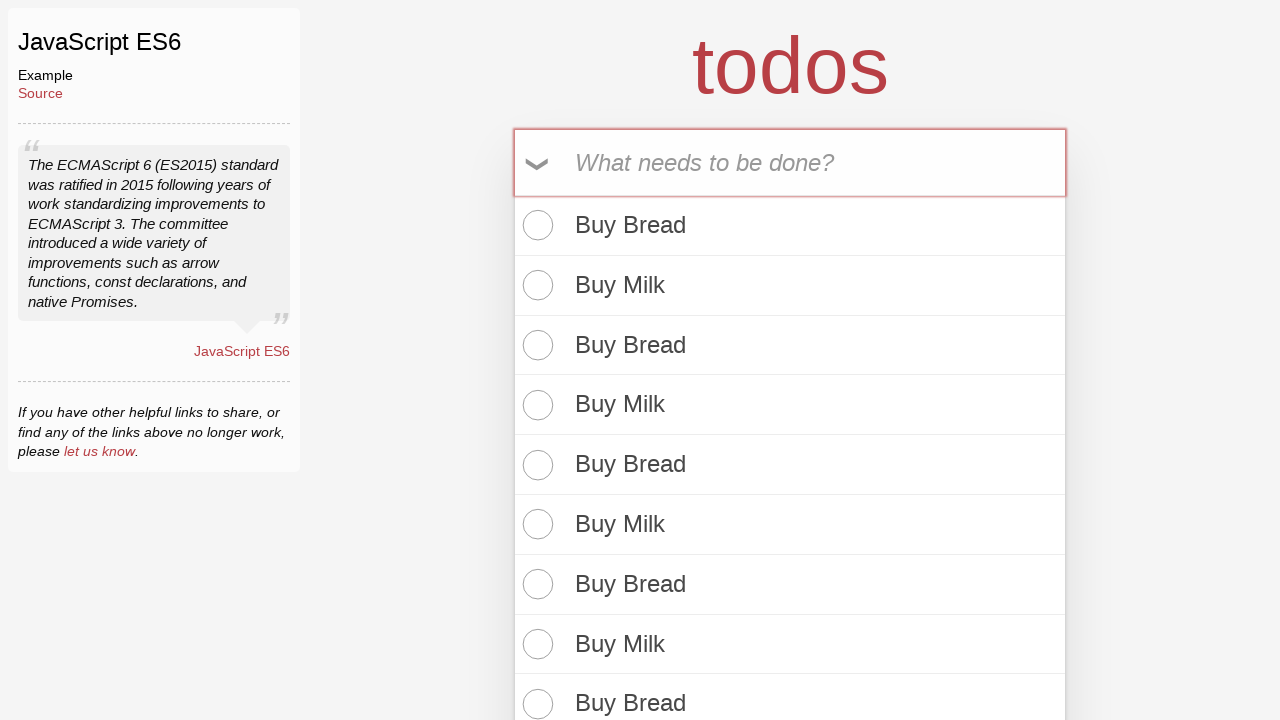

Filled todo input with 'Buy Milk' (iteration 41/50) on input[placeholder='What needs to be done?']
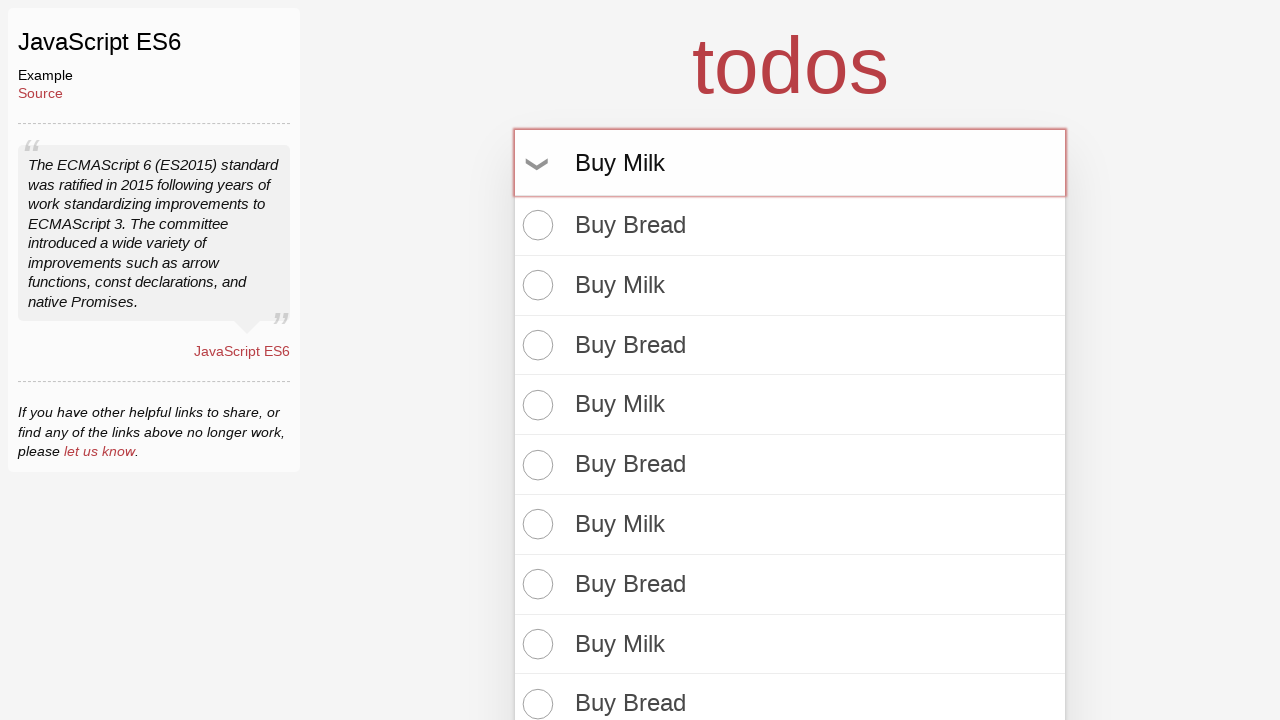

Pressed Enter to add 'Buy Milk' todo (iteration 41/50) on input[placeholder='What needs to be done?']
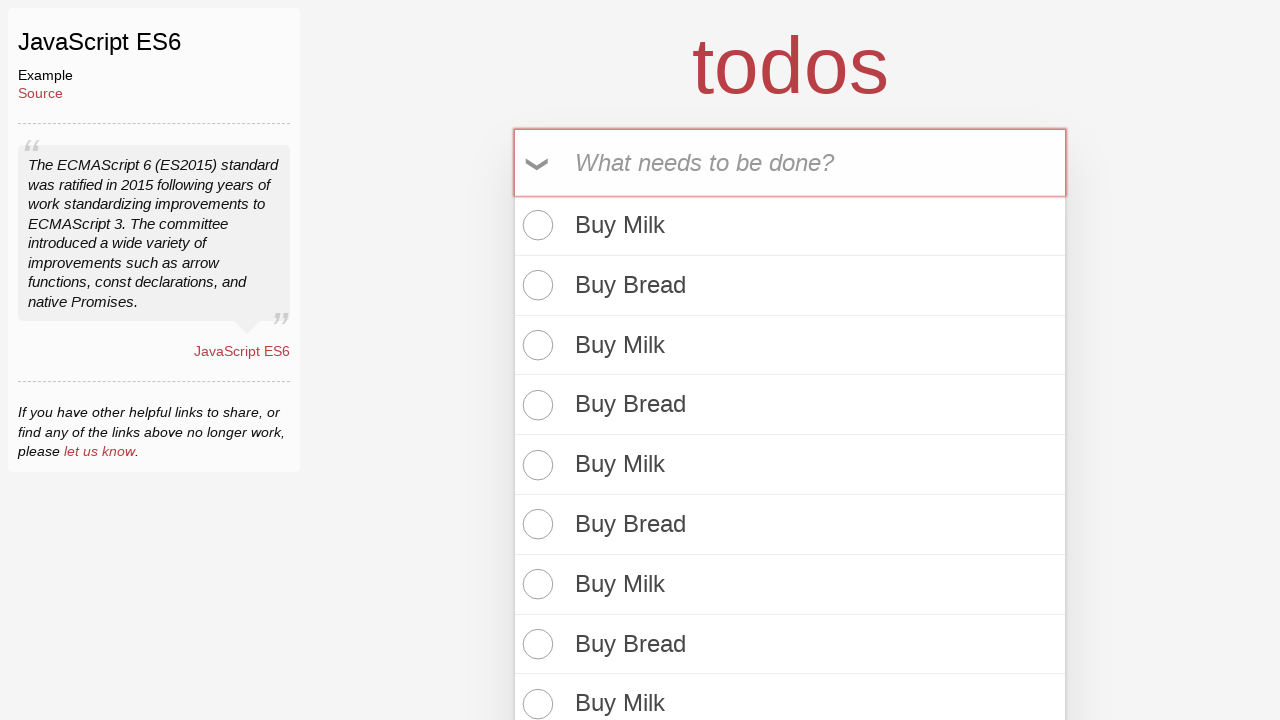

Filled todo input with 'Buy Bread' (iteration 42/50) on input[placeholder='What needs to be done?']
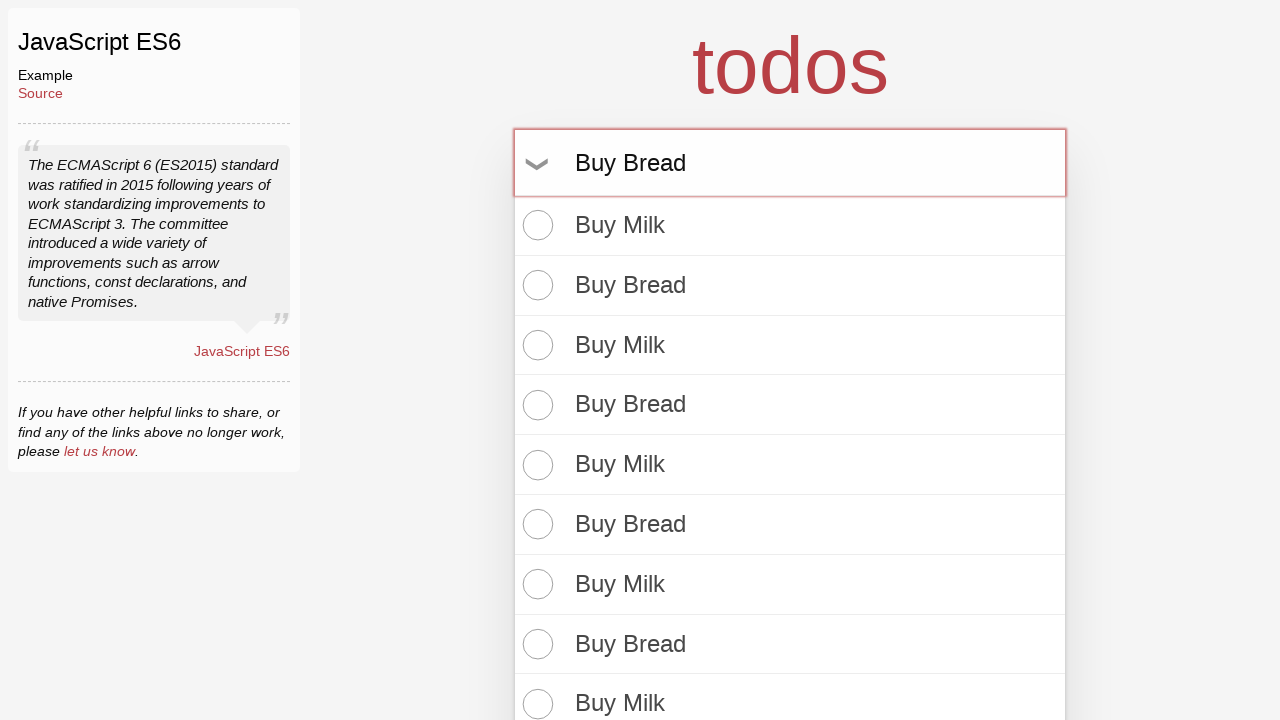

Pressed Enter to add 'Buy Bread' todo (iteration 42/50) on input[placeholder='What needs to be done?']
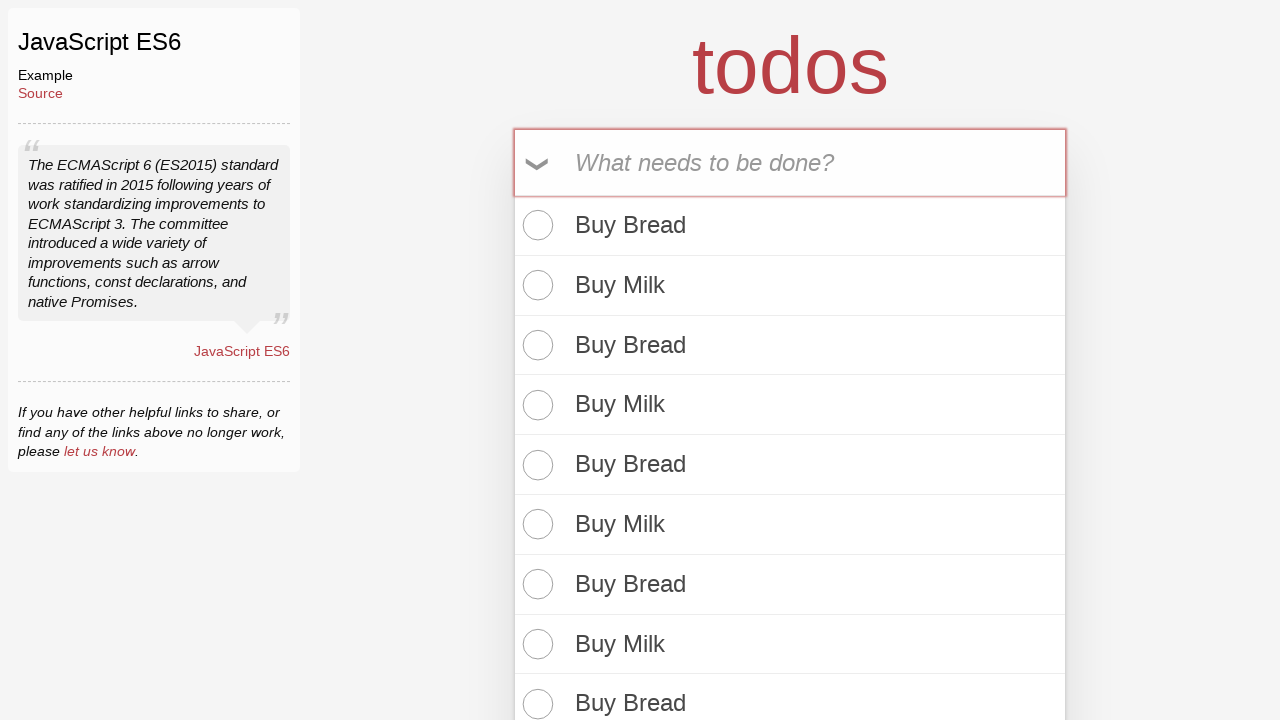

Filled todo input with 'Buy Milk' (iteration 42/50) on input[placeholder='What needs to be done?']
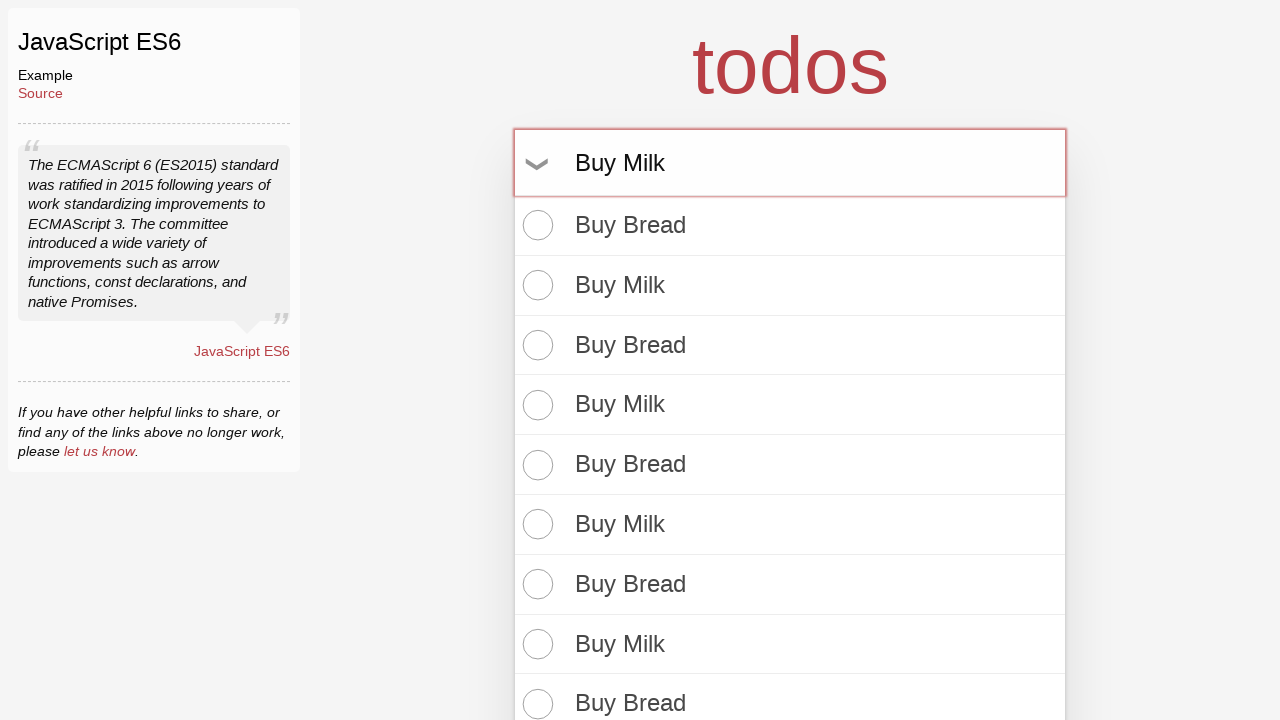

Pressed Enter to add 'Buy Milk' todo (iteration 42/50) on input[placeholder='What needs to be done?']
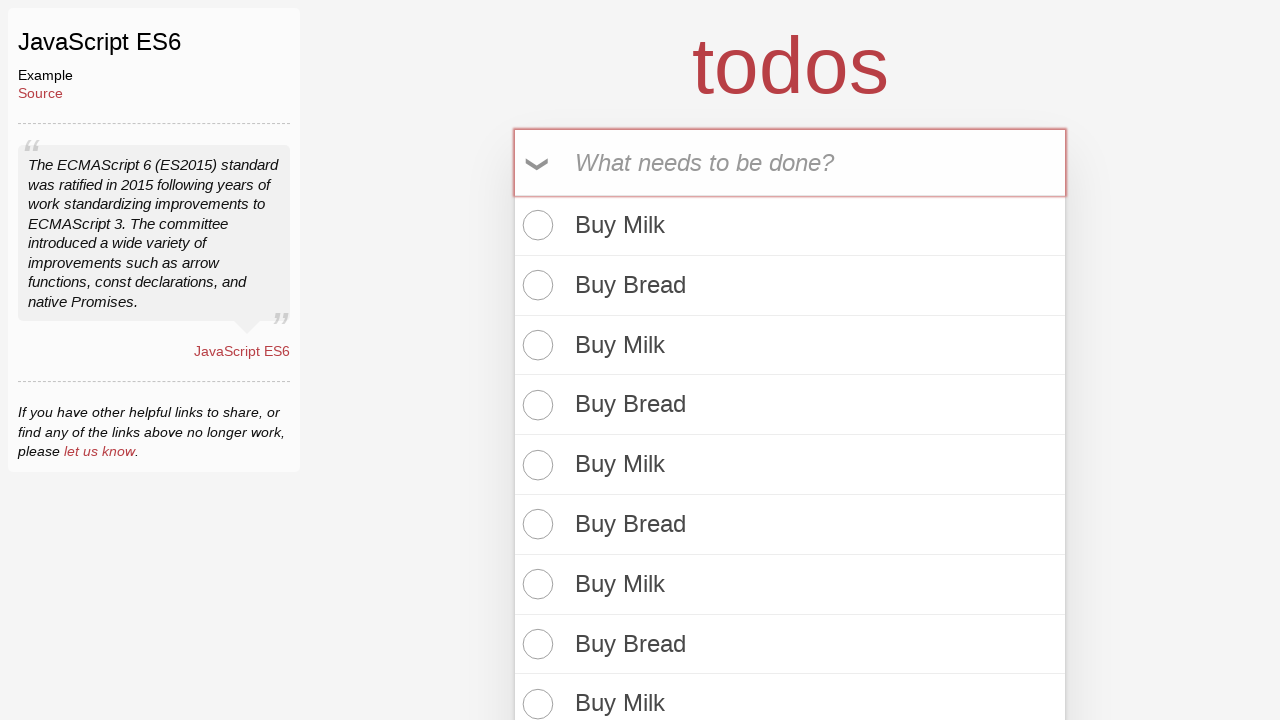

Filled todo input with 'Buy Bread' (iteration 43/50) on input[placeholder='What needs to be done?']
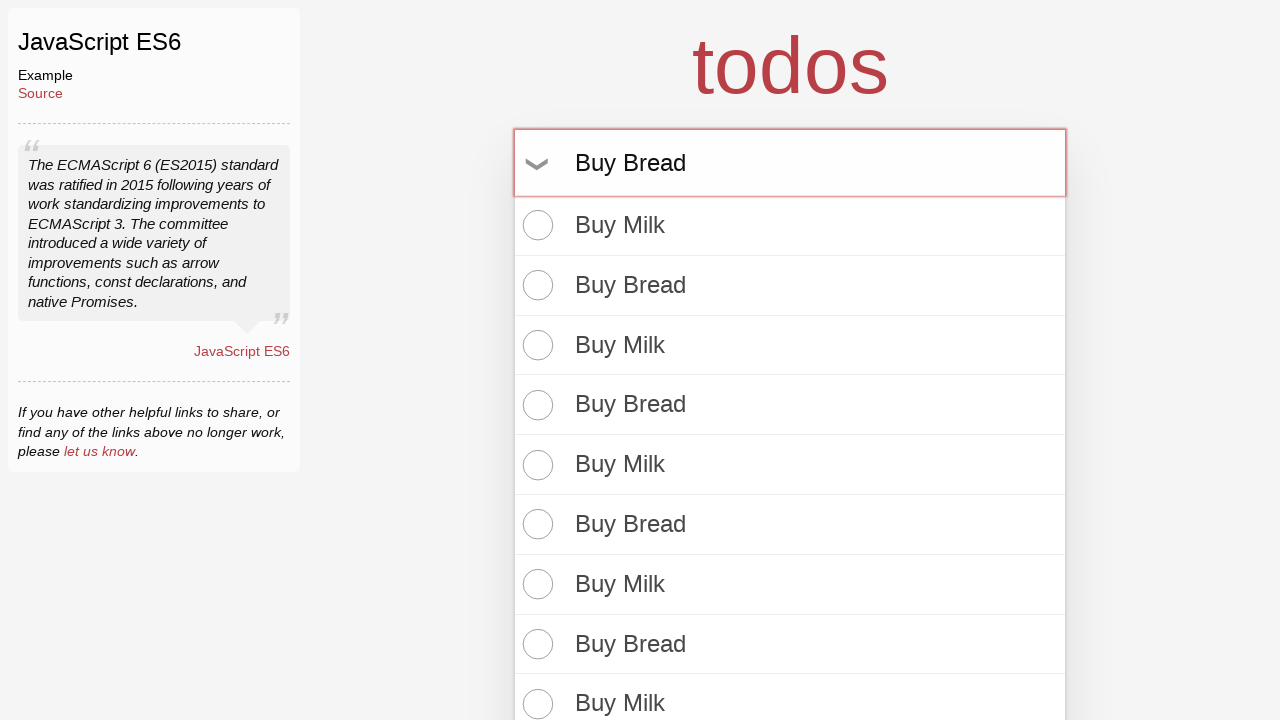

Pressed Enter to add 'Buy Bread' todo (iteration 43/50) on input[placeholder='What needs to be done?']
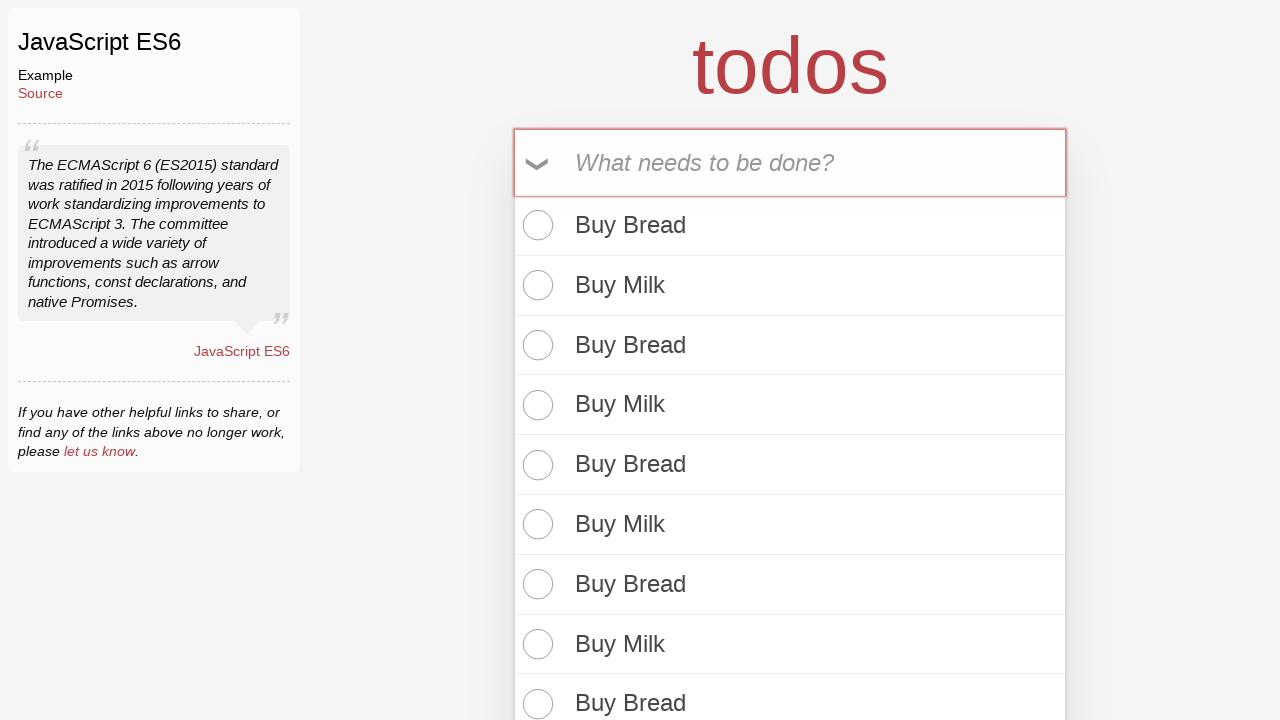

Filled todo input with 'Buy Milk' (iteration 43/50) on input[placeholder='What needs to be done?']
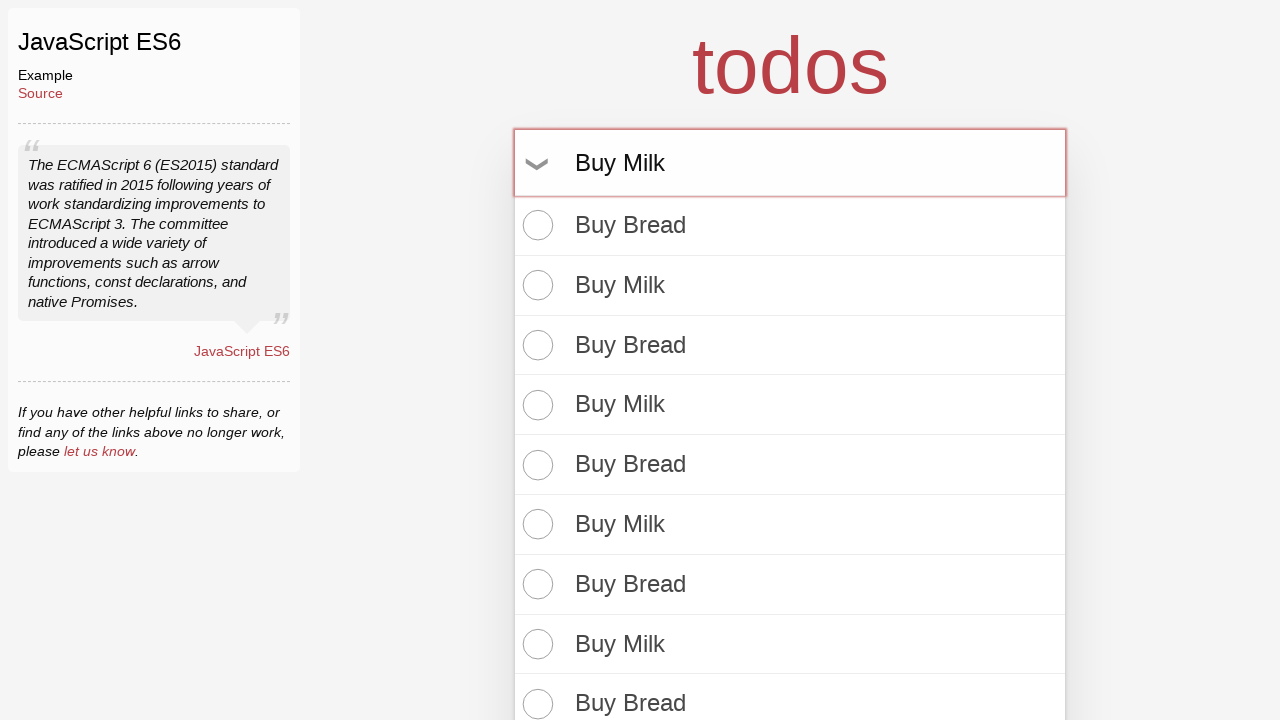

Pressed Enter to add 'Buy Milk' todo (iteration 43/50) on input[placeholder='What needs to be done?']
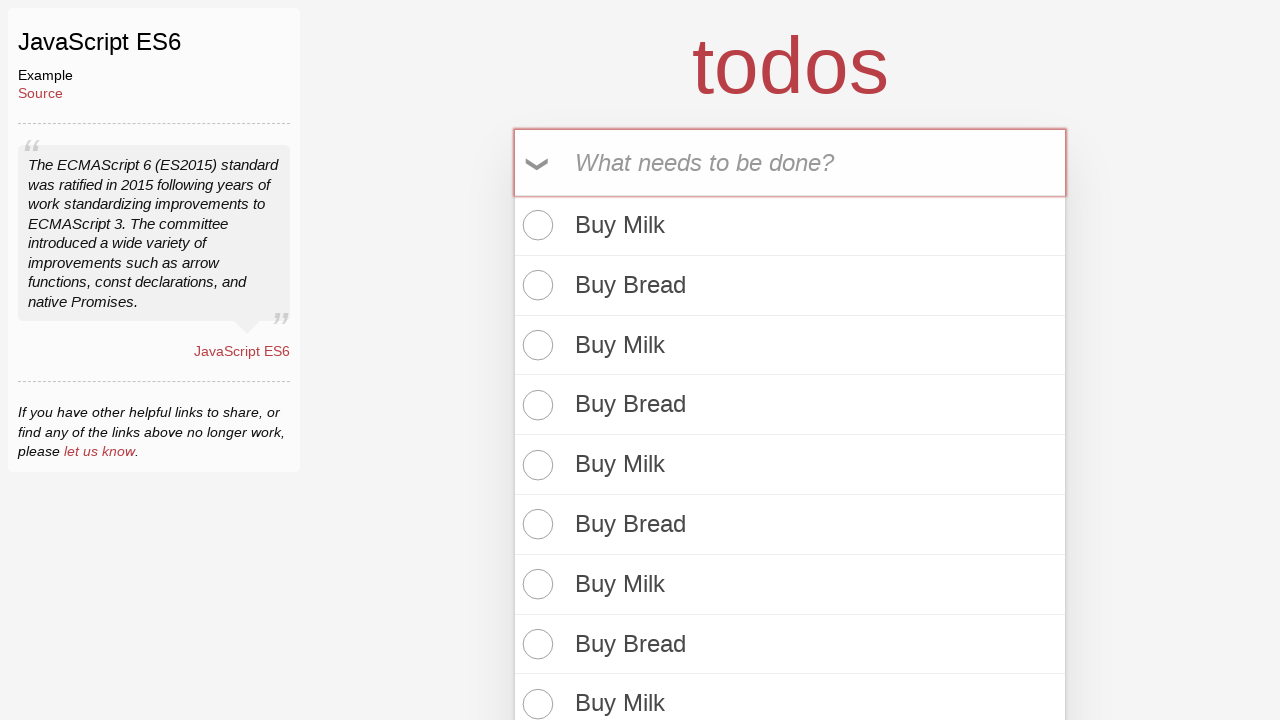

Filled todo input with 'Buy Bread' (iteration 44/50) on input[placeholder='What needs to be done?']
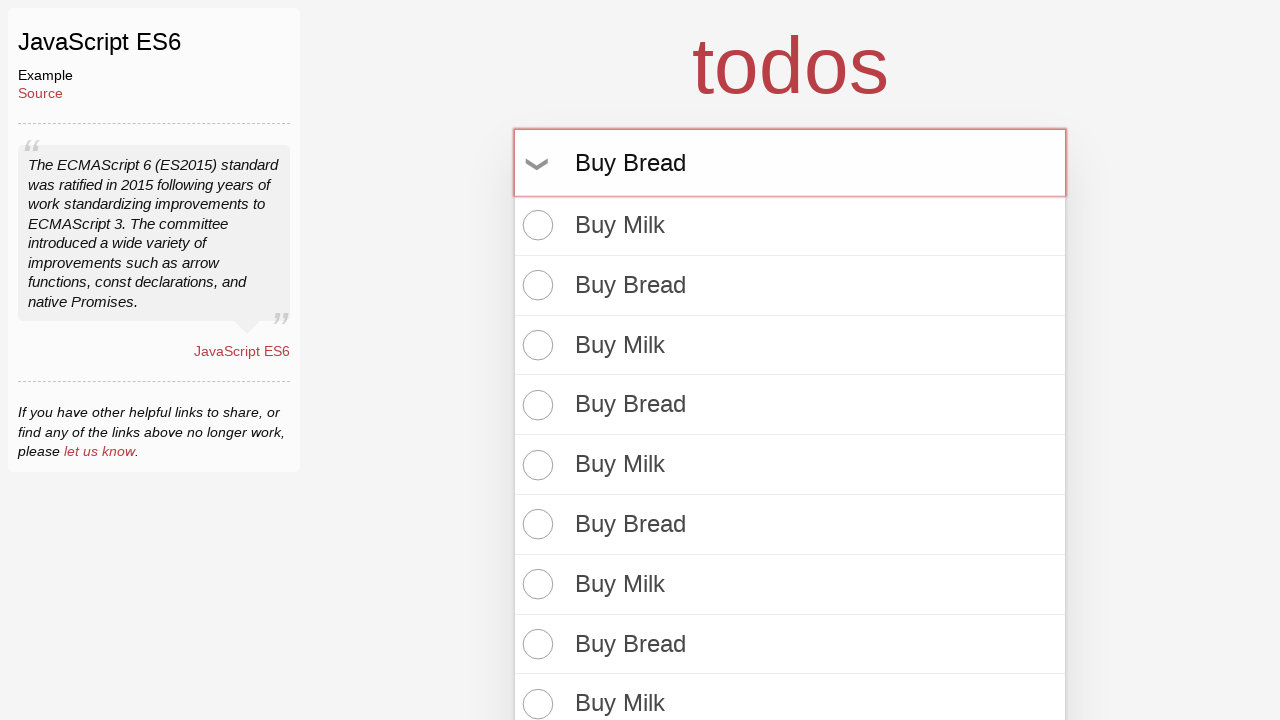

Pressed Enter to add 'Buy Bread' todo (iteration 44/50) on input[placeholder='What needs to be done?']
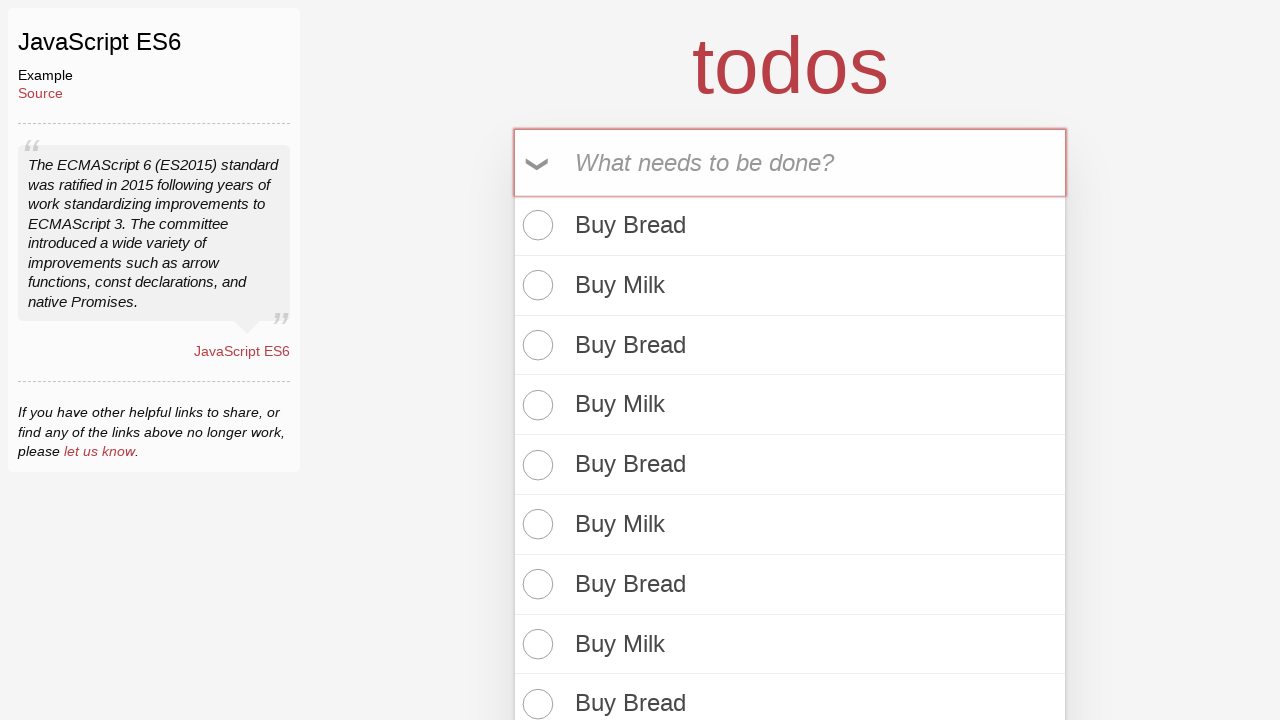

Filled todo input with 'Buy Milk' (iteration 44/50) on input[placeholder='What needs to be done?']
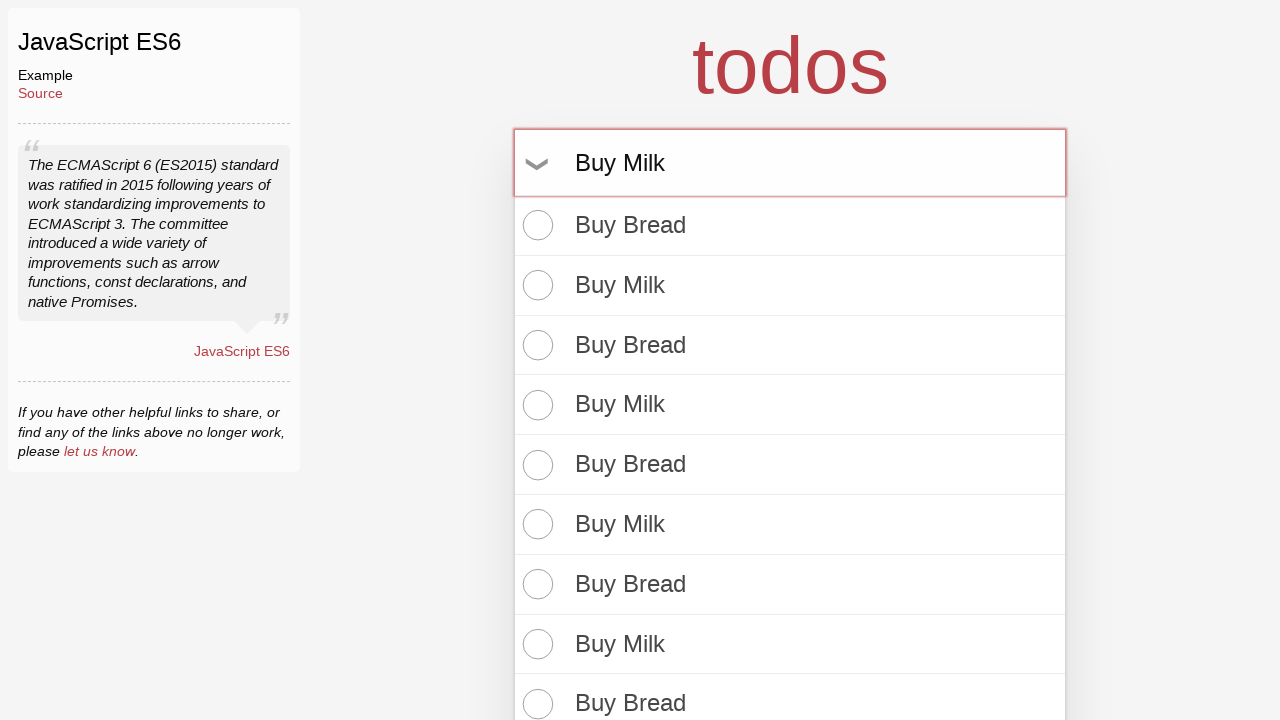

Pressed Enter to add 'Buy Milk' todo (iteration 44/50) on input[placeholder='What needs to be done?']
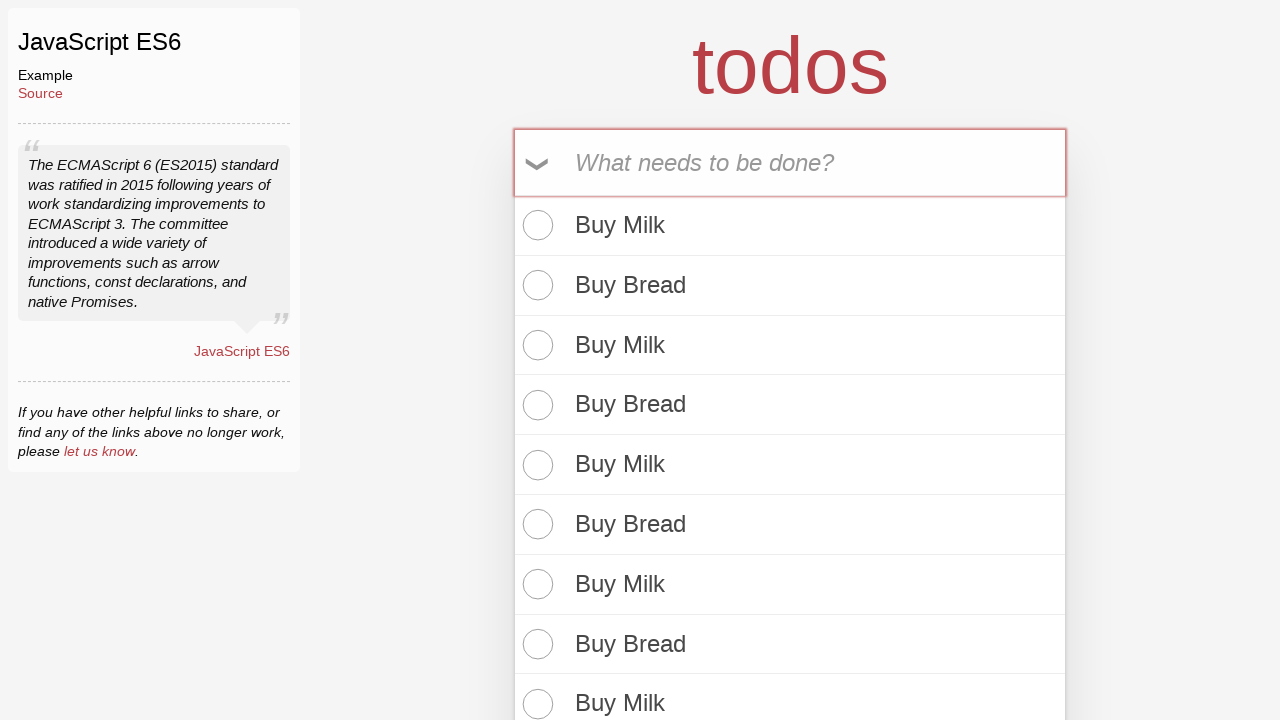

Filled todo input with 'Buy Bread' (iteration 45/50) on input[placeholder='What needs to be done?']
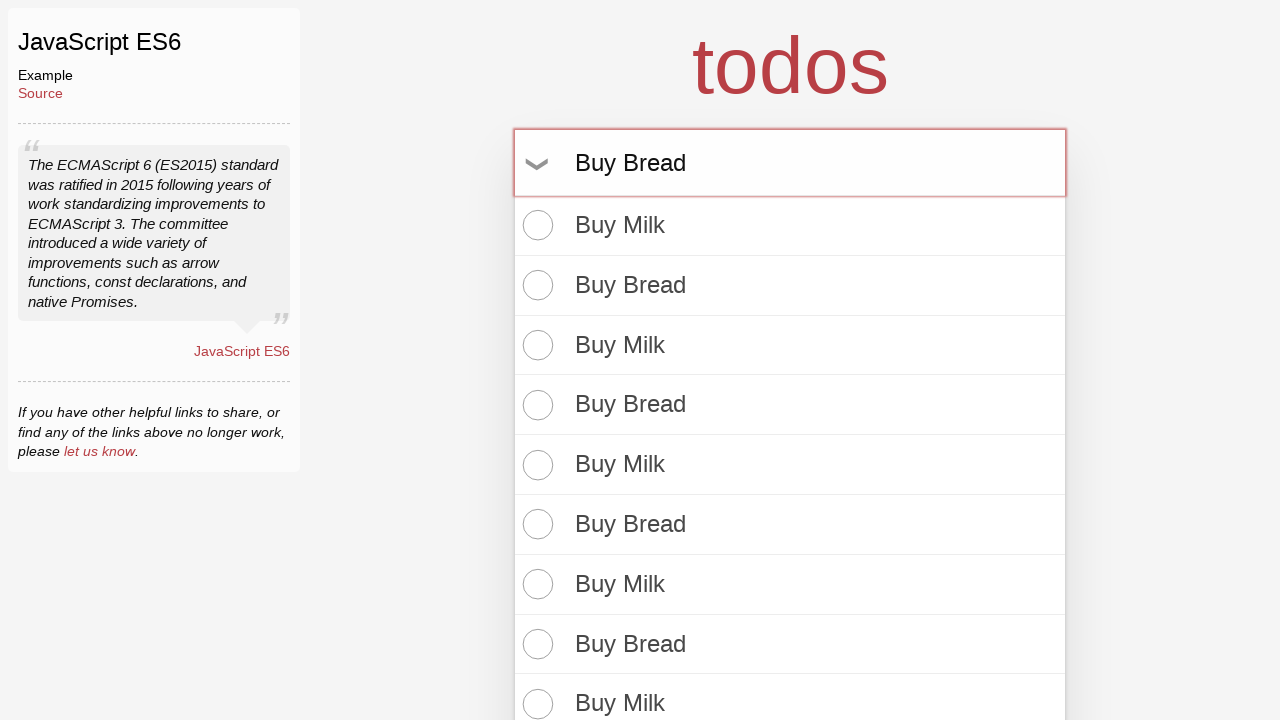

Pressed Enter to add 'Buy Bread' todo (iteration 45/50) on input[placeholder='What needs to be done?']
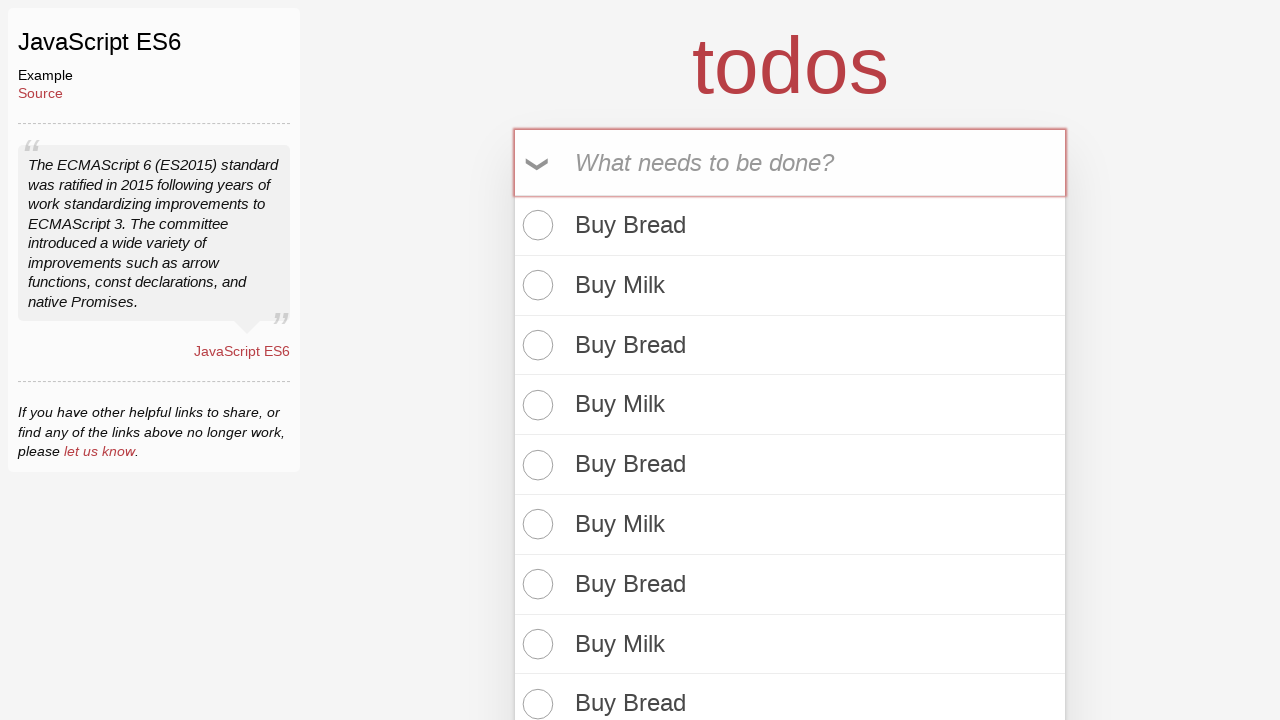

Filled todo input with 'Buy Milk' (iteration 45/50) on input[placeholder='What needs to be done?']
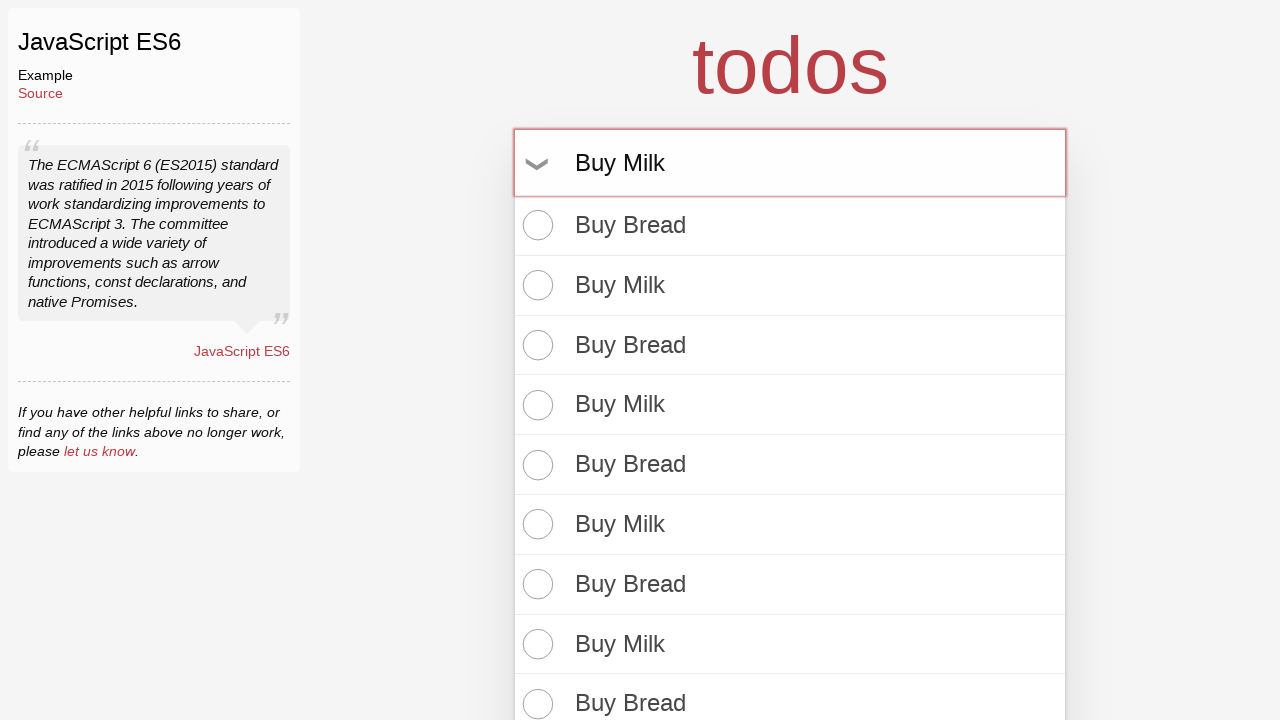

Pressed Enter to add 'Buy Milk' todo (iteration 45/50) on input[placeholder='What needs to be done?']
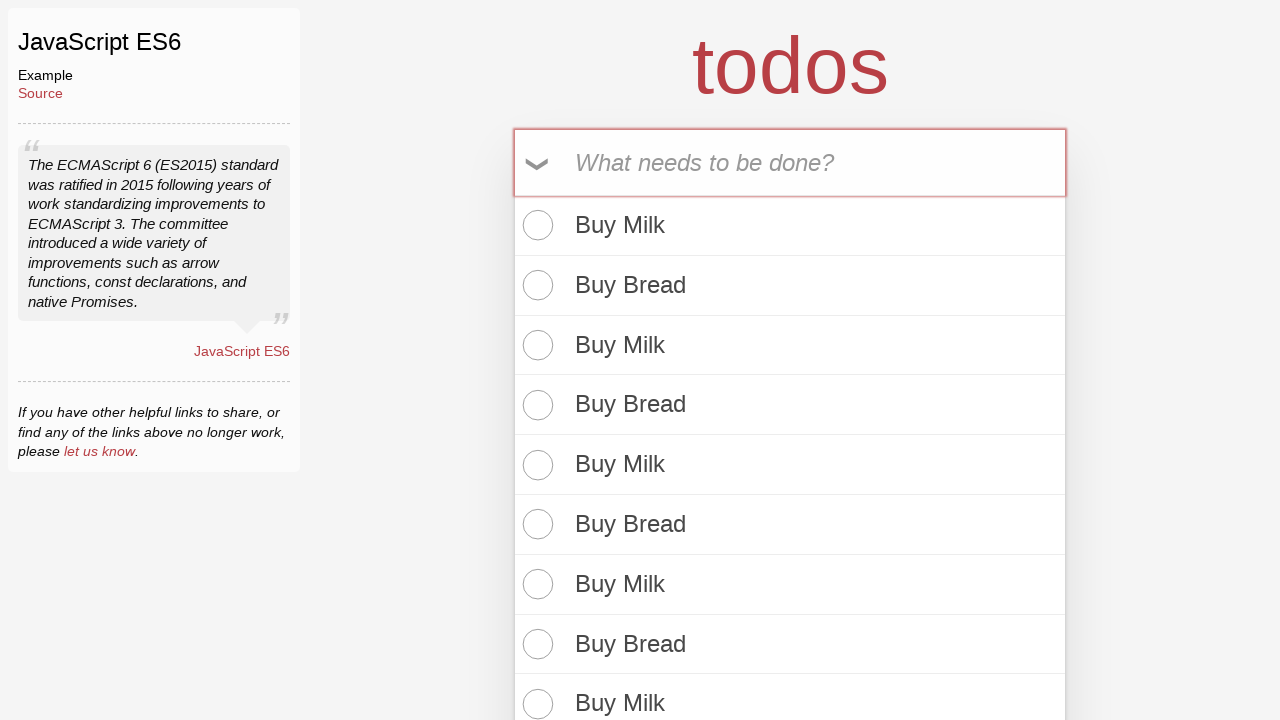

Filled todo input with 'Buy Bread' (iteration 46/50) on input[placeholder='What needs to be done?']
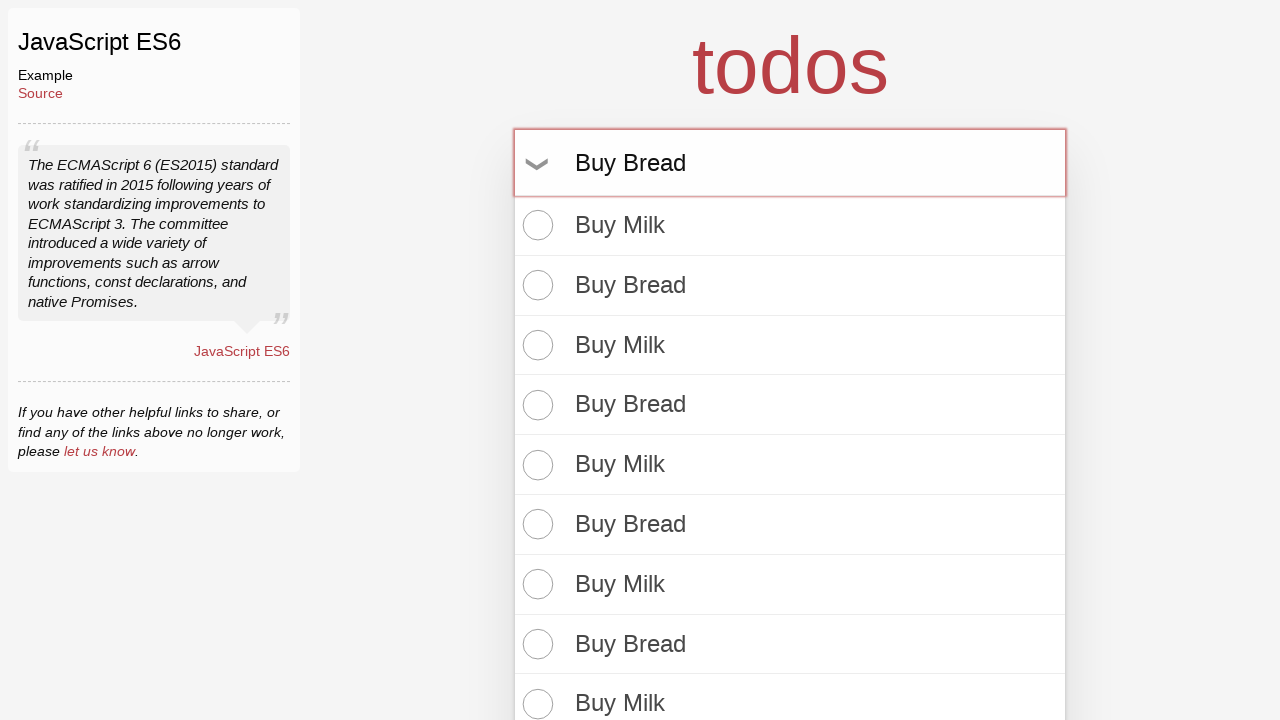

Pressed Enter to add 'Buy Bread' todo (iteration 46/50) on input[placeholder='What needs to be done?']
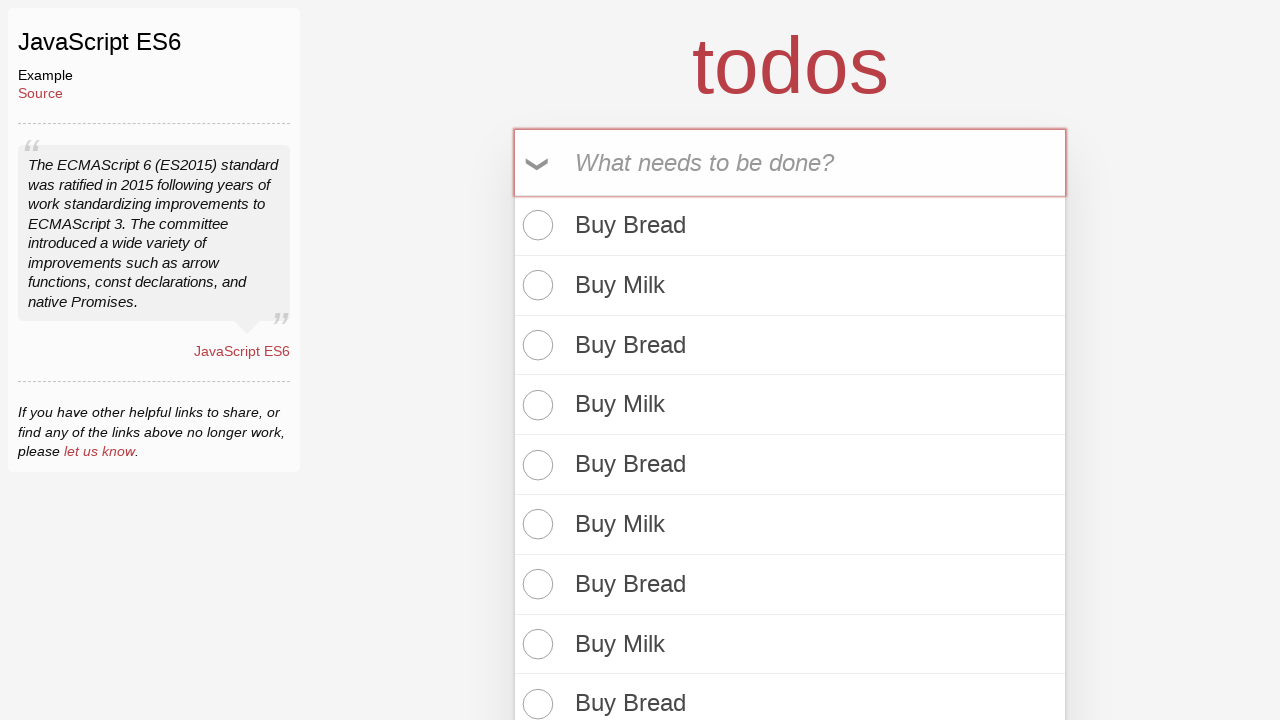

Filled todo input with 'Buy Milk' (iteration 46/50) on input[placeholder='What needs to be done?']
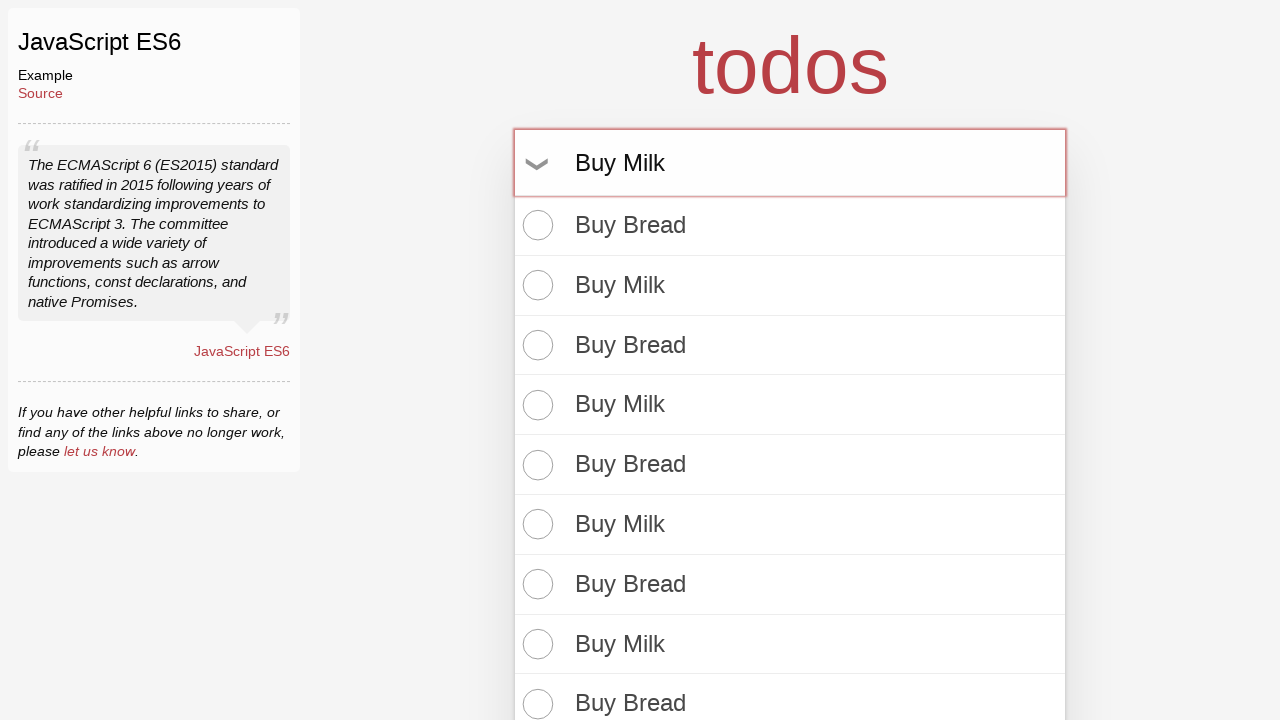

Pressed Enter to add 'Buy Milk' todo (iteration 46/50) on input[placeholder='What needs to be done?']
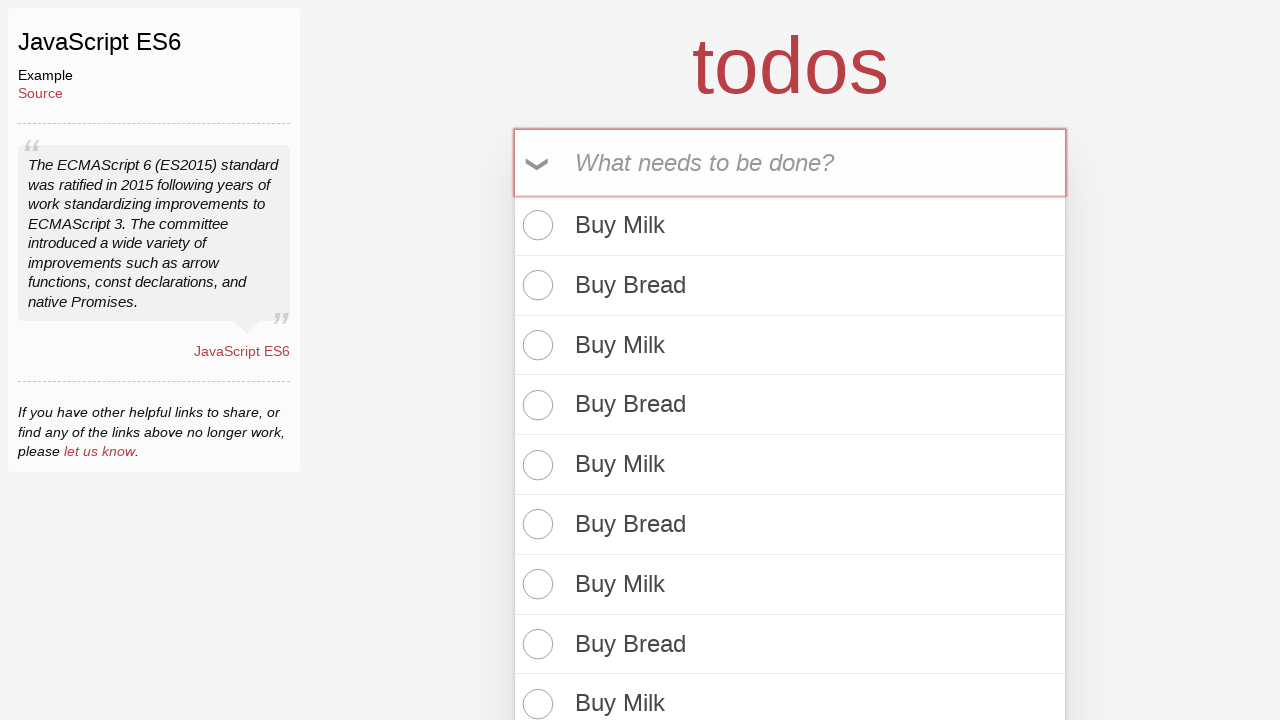

Filled todo input with 'Buy Bread' (iteration 47/50) on input[placeholder='What needs to be done?']
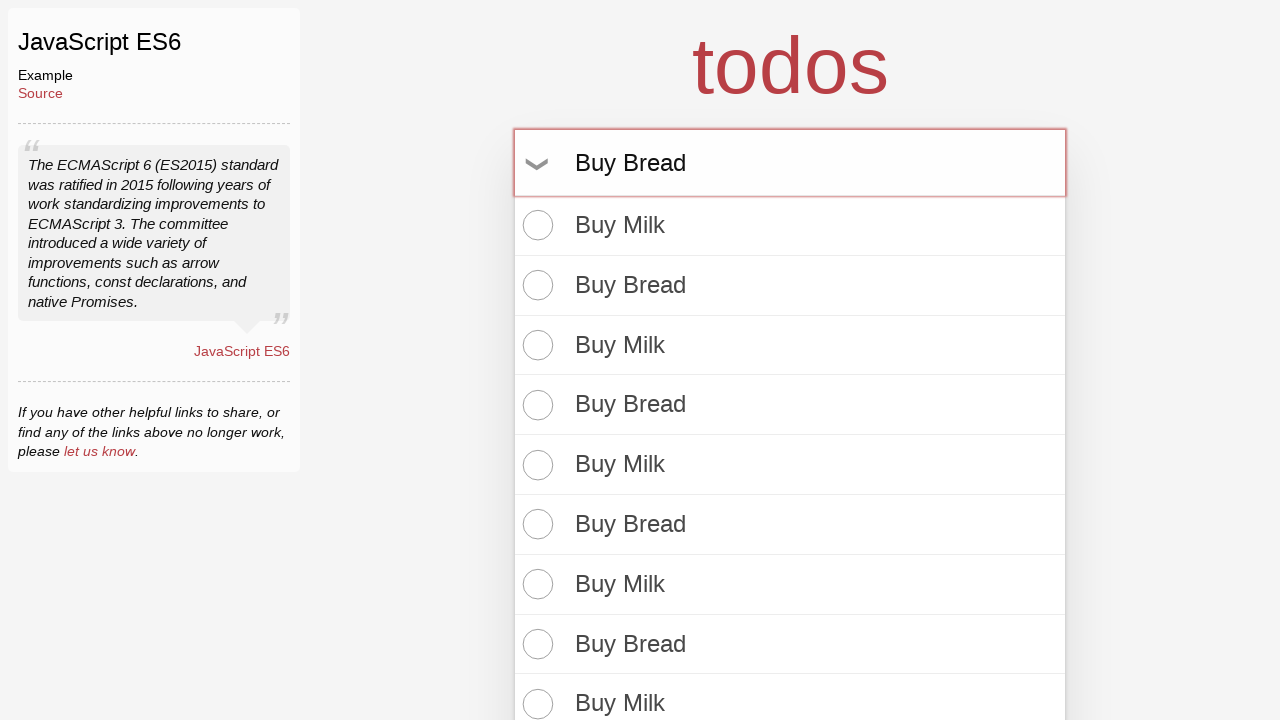

Pressed Enter to add 'Buy Bread' todo (iteration 47/50) on input[placeholder='What needs to be done?']
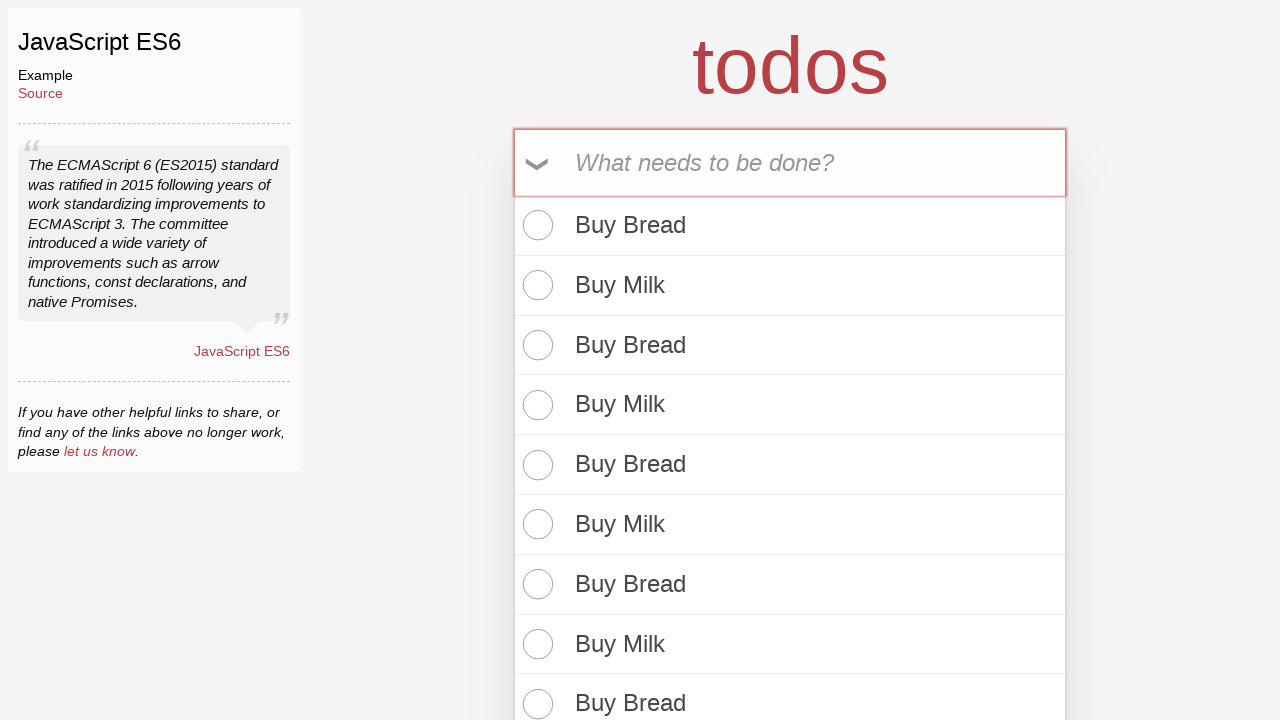

Filled todo input with 'Buy Milk' (iteration 47/50) on input[placeholder='What needs to be done?']
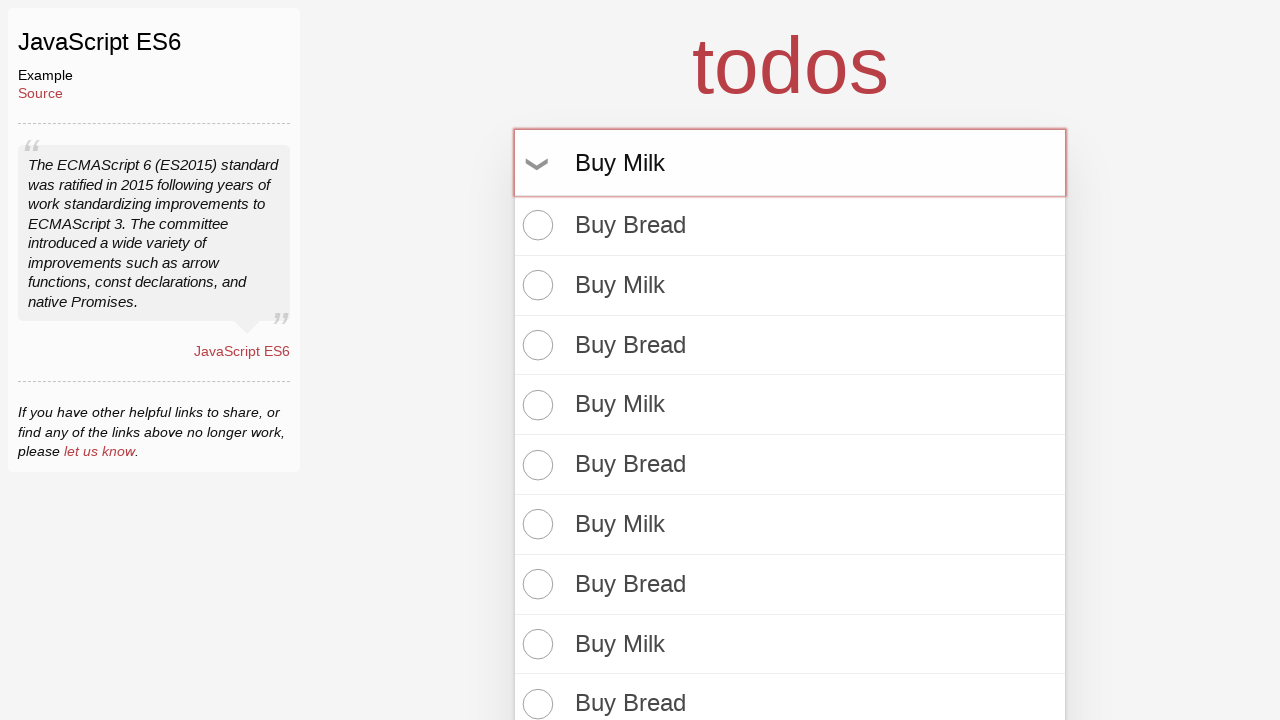

Pressed Enter to add 'Buy Milk' todo (iteration 47/50) on input[placeholder='What needs to be done?']
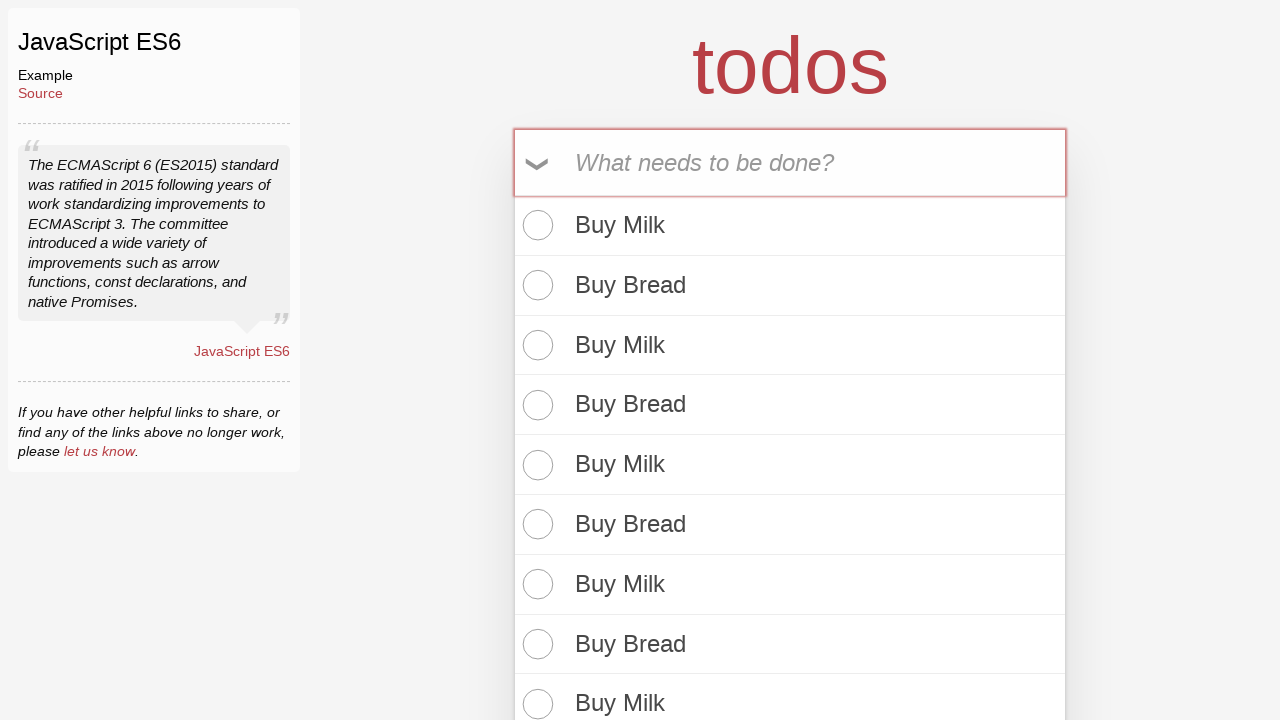

Filled todo input with 'Buy Bread' (iteration 48/50) on input[placeholder='What needs to be done?']
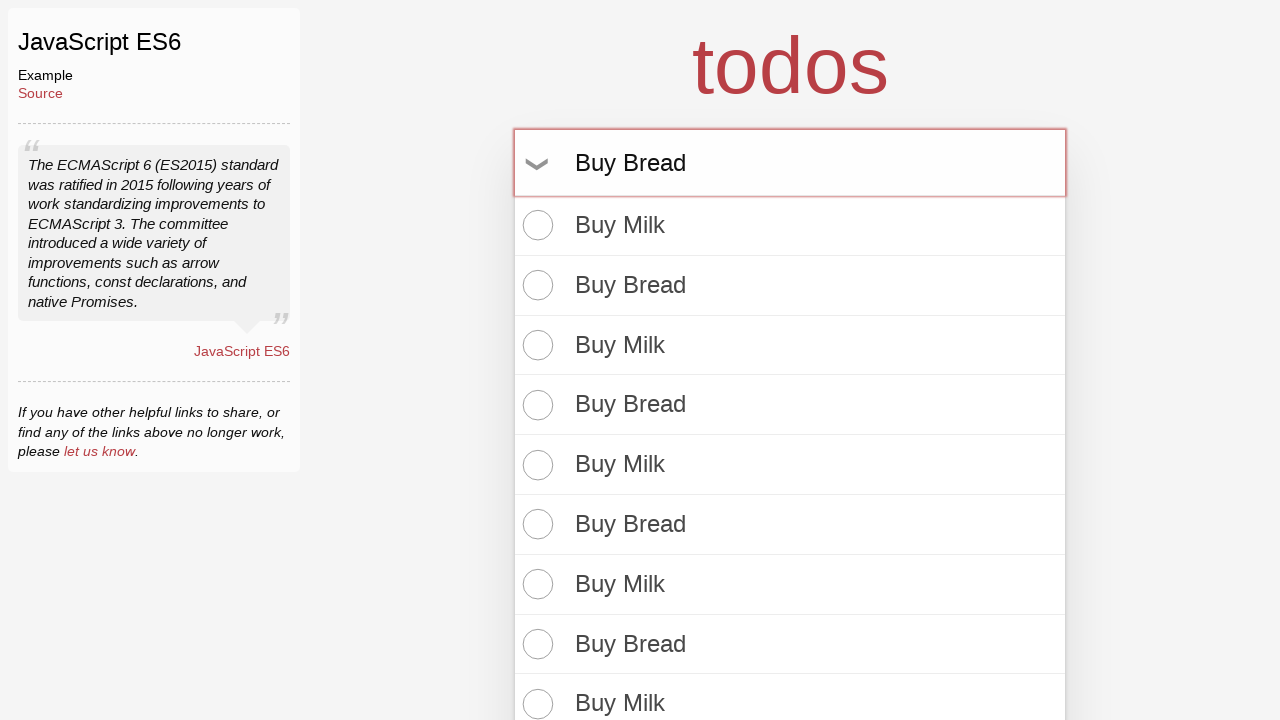

Pressed Enter to add 'Buy Bread' todo (iteration 48/50) on input[placeholder='What needs to be done?']
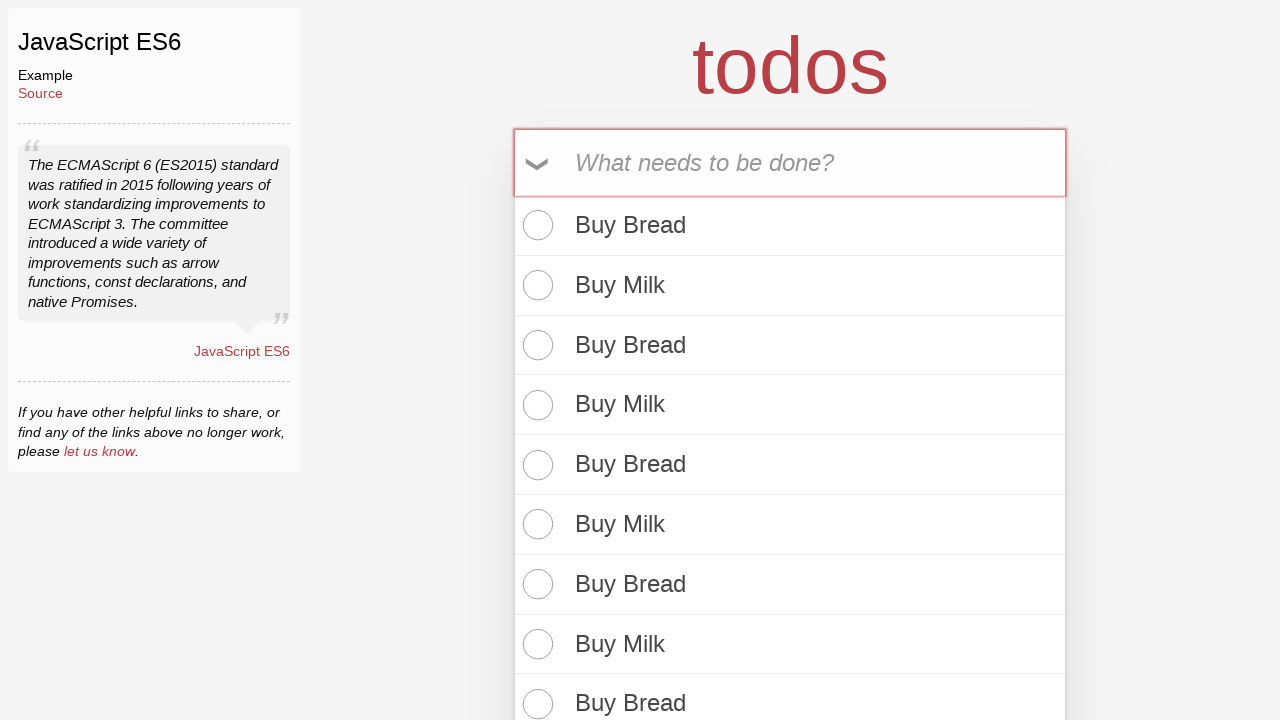

Filled todo input with 'Buy Milk' (iteration 48/50) on input[placeholder='What needs to be done?']
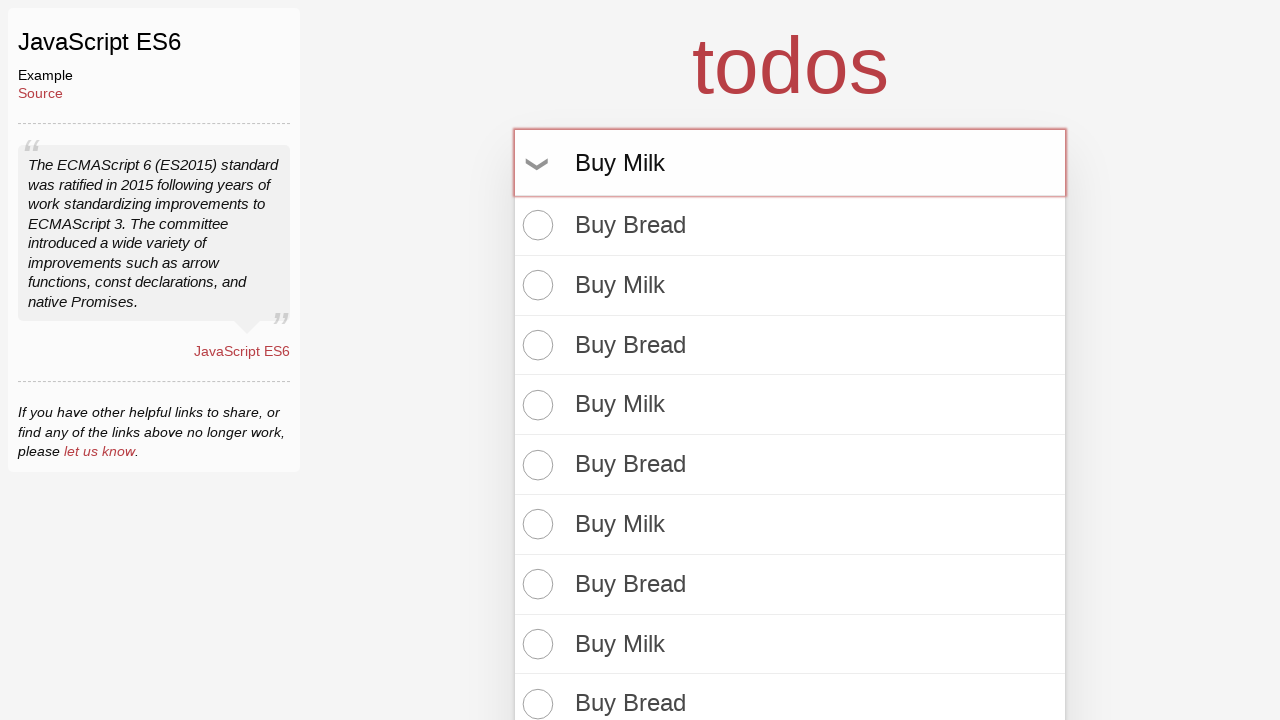

Pressed Enter to add 'Buy Milk' todo (iteration 48/50) on input[placeholder='What needs to be done?']
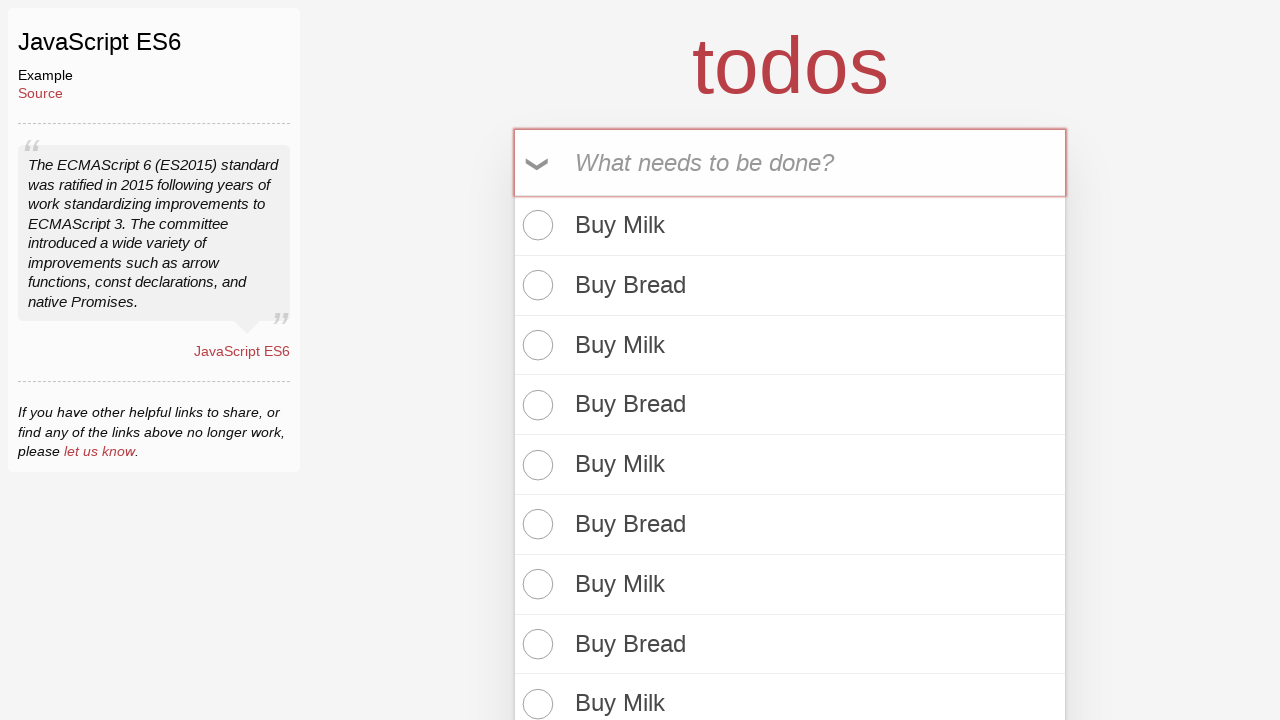

Filled todo input with 'Buy Bread' (iteration 49/50) on input[placeholder='What needs to be done?']
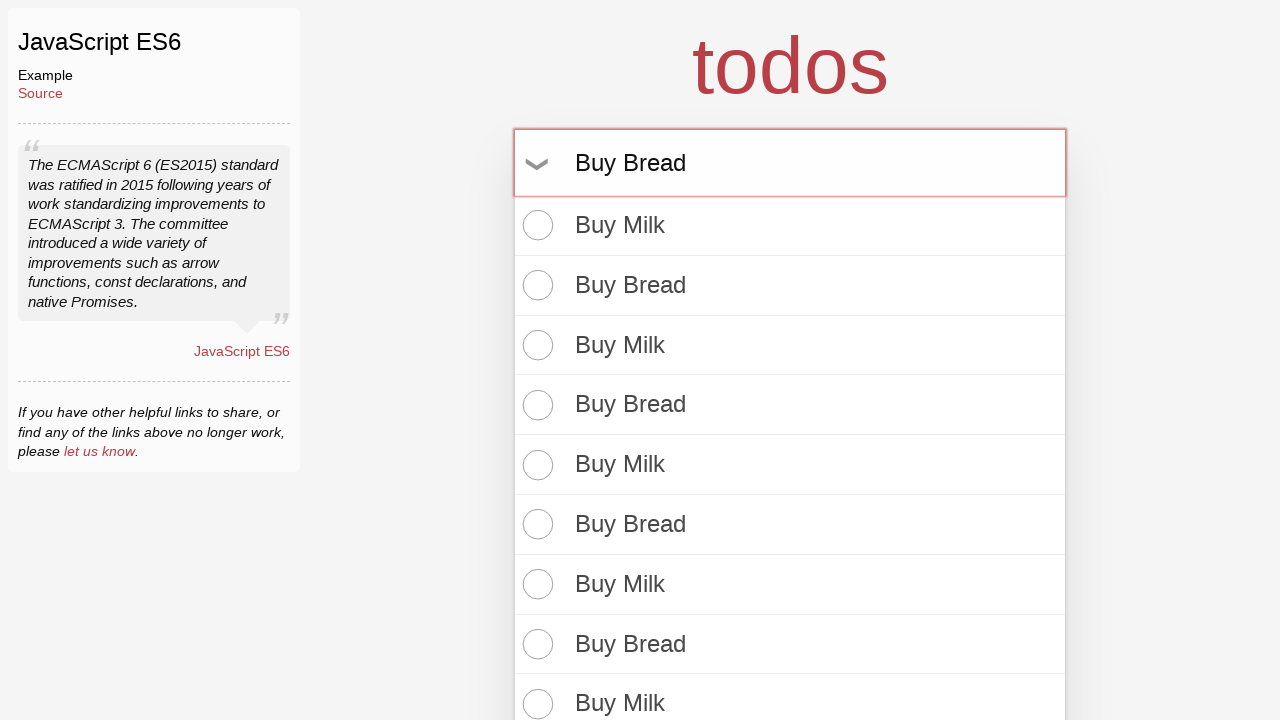

Pressed Enter to add 'Buy Bread' todo (iteration 49/50) on input[placeholder='What needs to be done?']
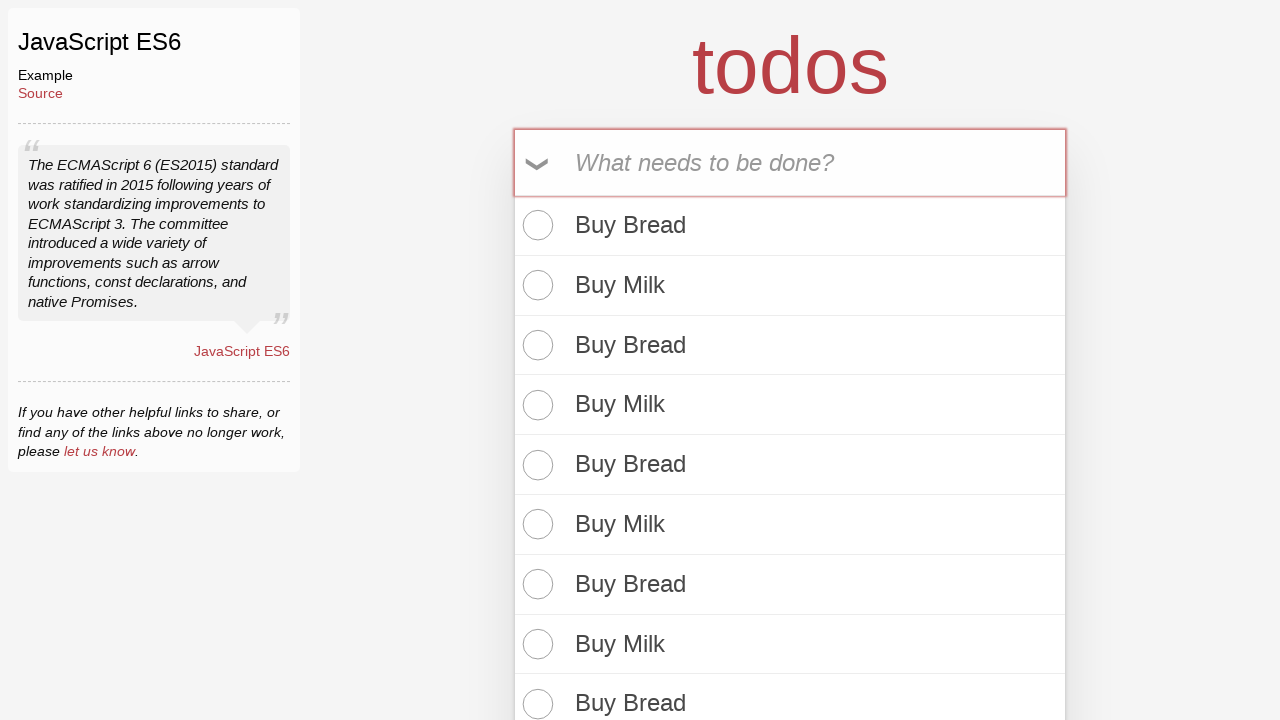

Filled todo input with 'Buy Milk' (iteration 49/50) on input[placeholder='What needs to be done?']
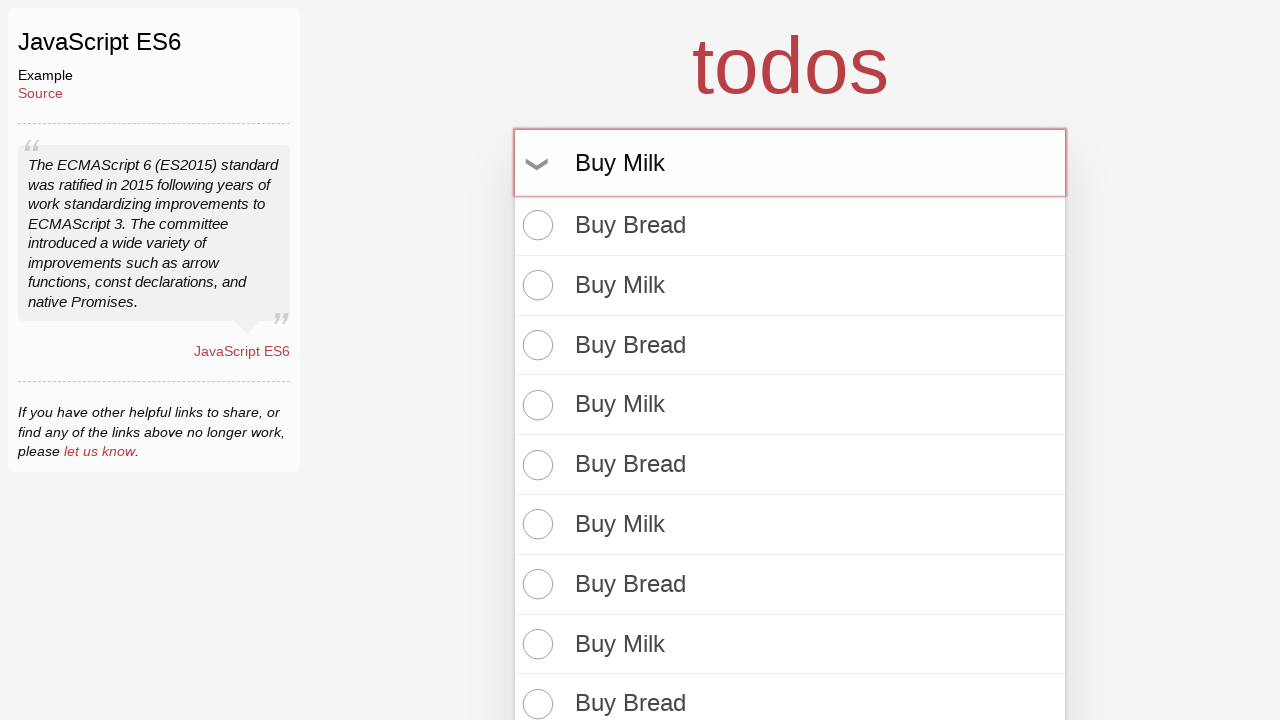

Pressed Enter to add 'Buy Milk' todo (iteration 49/50) on input[placeholder='What needs to be done?']
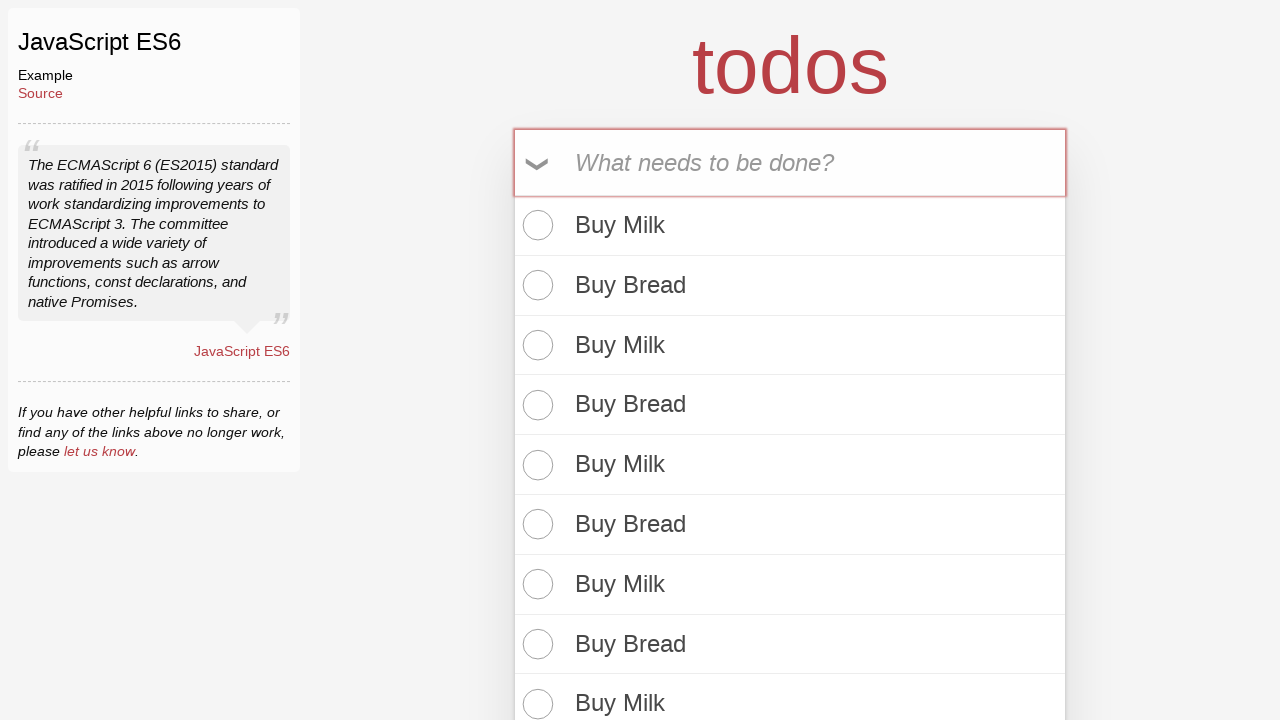

Filled todo input with 'Buy Bread' (iteration 50/50) on input[placeholder='What needs to be done?']
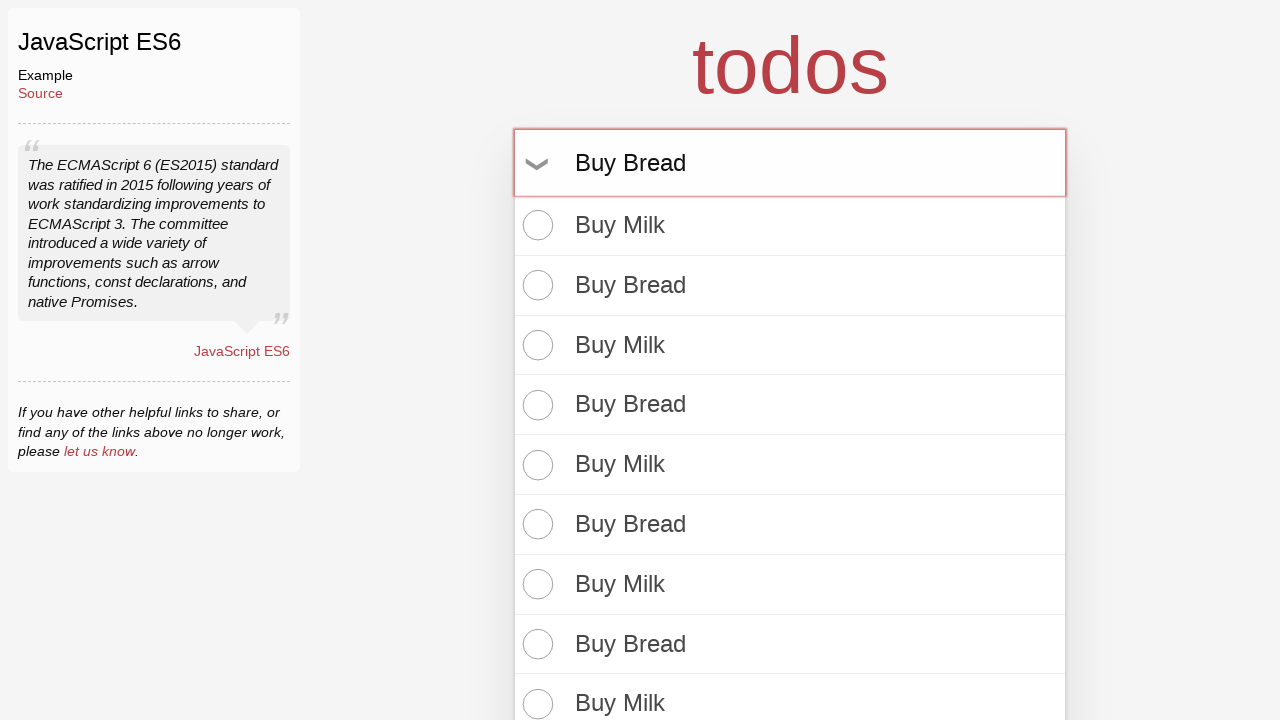

Pressed Enter to add 'Buy Bread' todo (iteration 50/50) on input[placeholder='What needs to be done?']
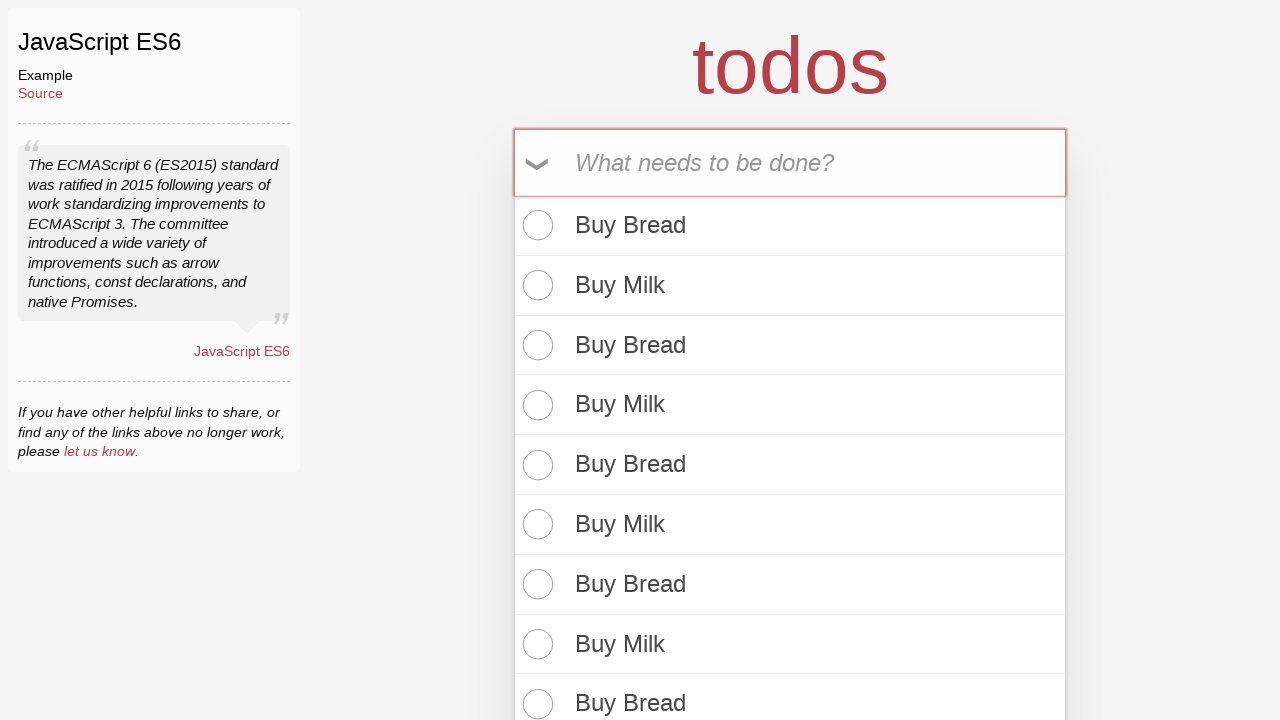

Filled todo input with 'Buy Milk' (iteration 50/50) on input[placeholder='What needs to be done?']
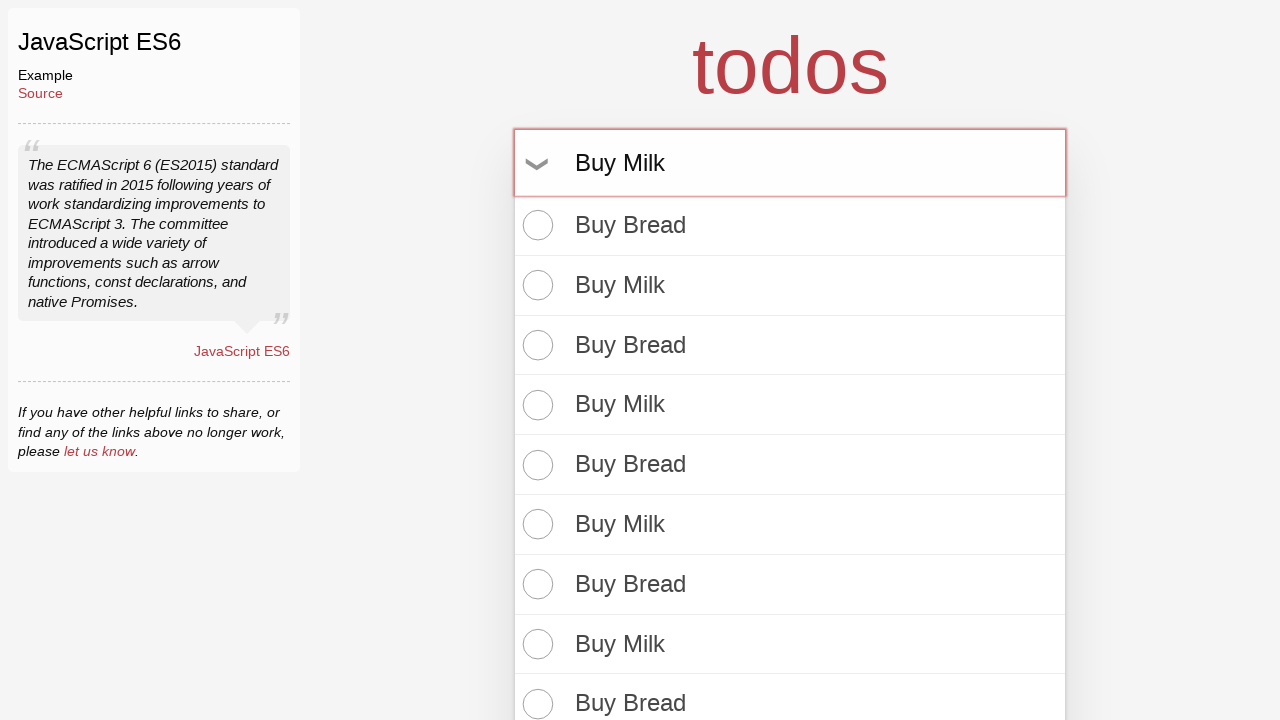

Pressed Enter to add 'Buy Milk' todo (iteration 50/50) on input[placeholder='What needs to be done?']
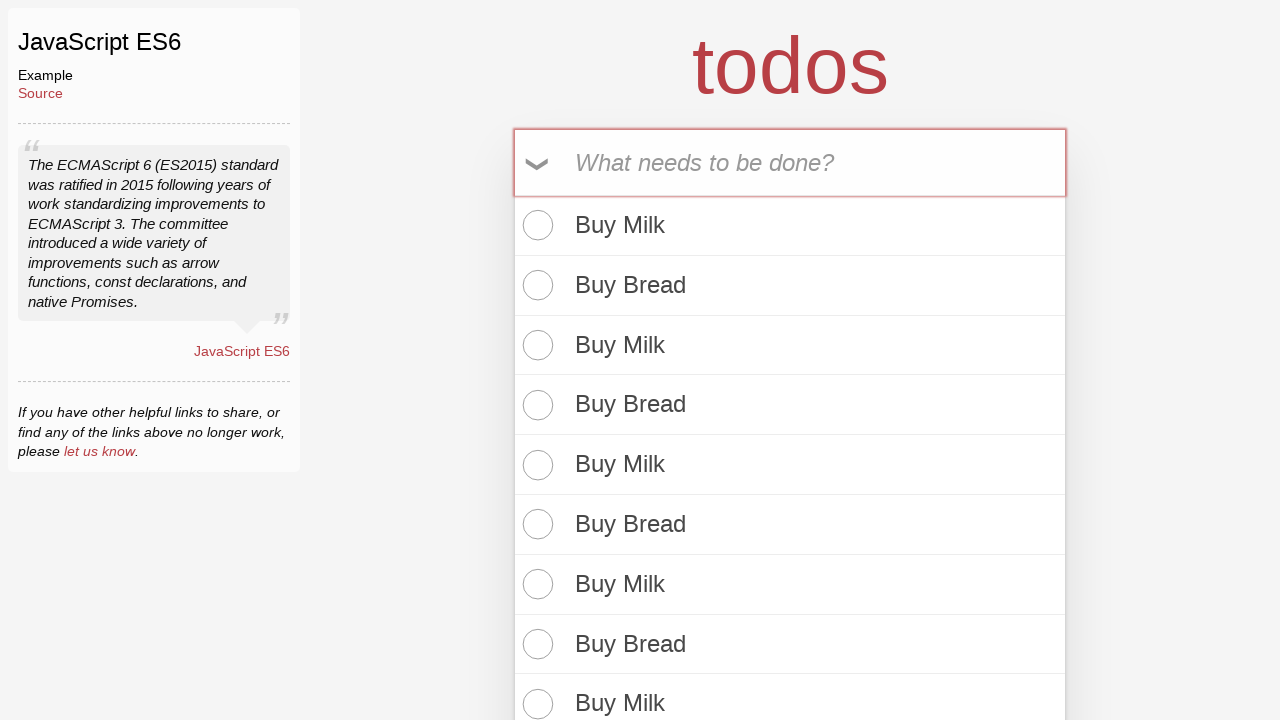

Marked todo item 1 as completed at (535, 225) on .todo-list li:nth-child(1) input[type='checkbox']
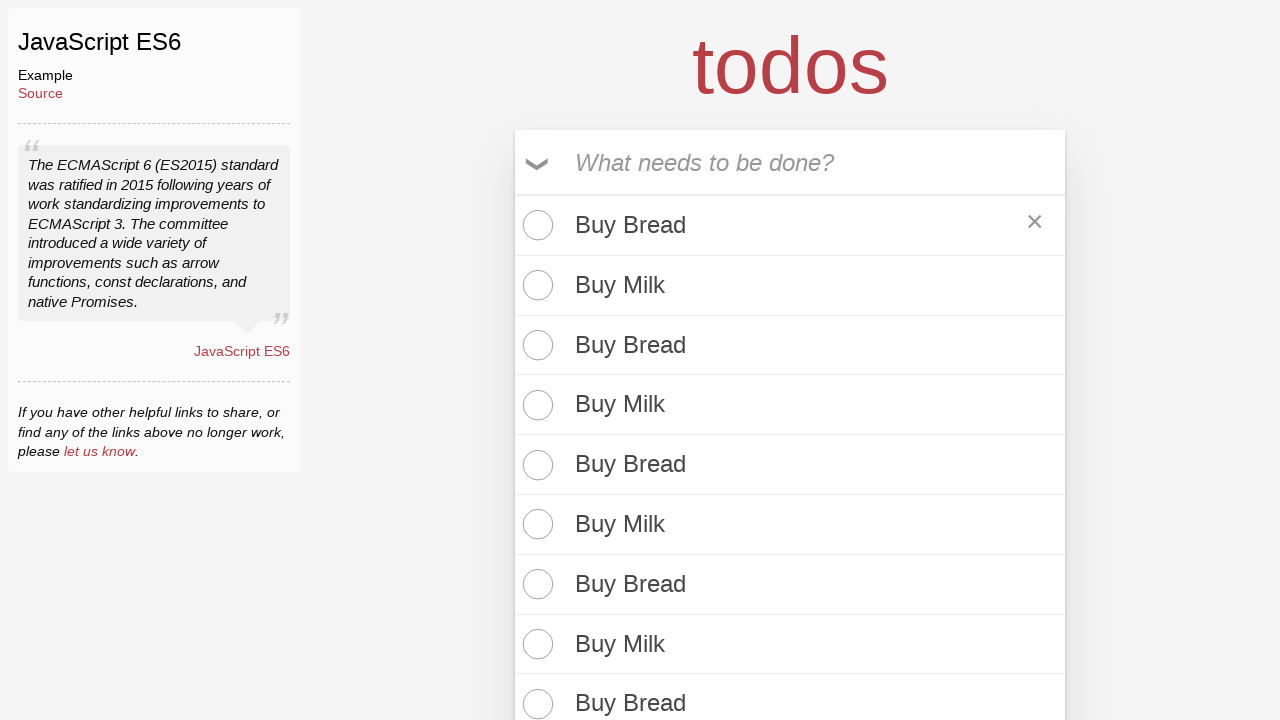

Marked todo item 2 as completed at (535, 285) on .todo-list li:nth-child(2) input[type='checkbox']
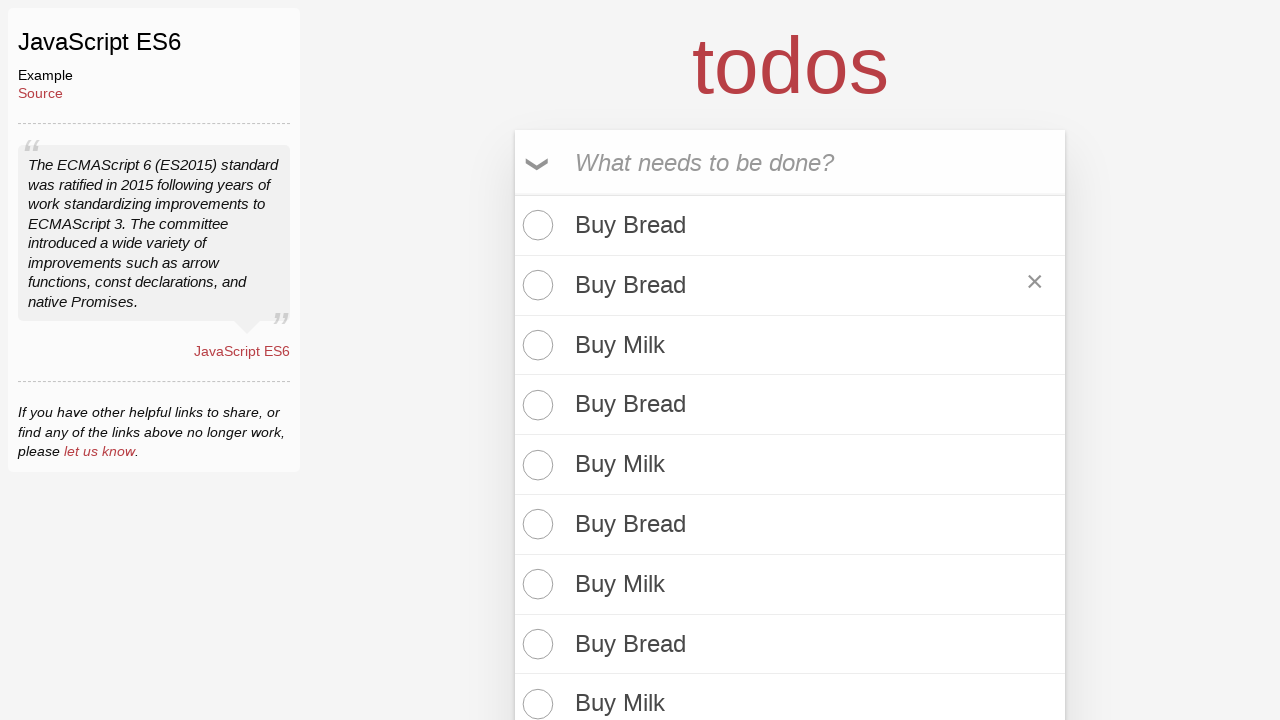

Marked todo item 3 as completed at (535, 345) on .todo-list li:nth-child(3) input[type='checkbox']
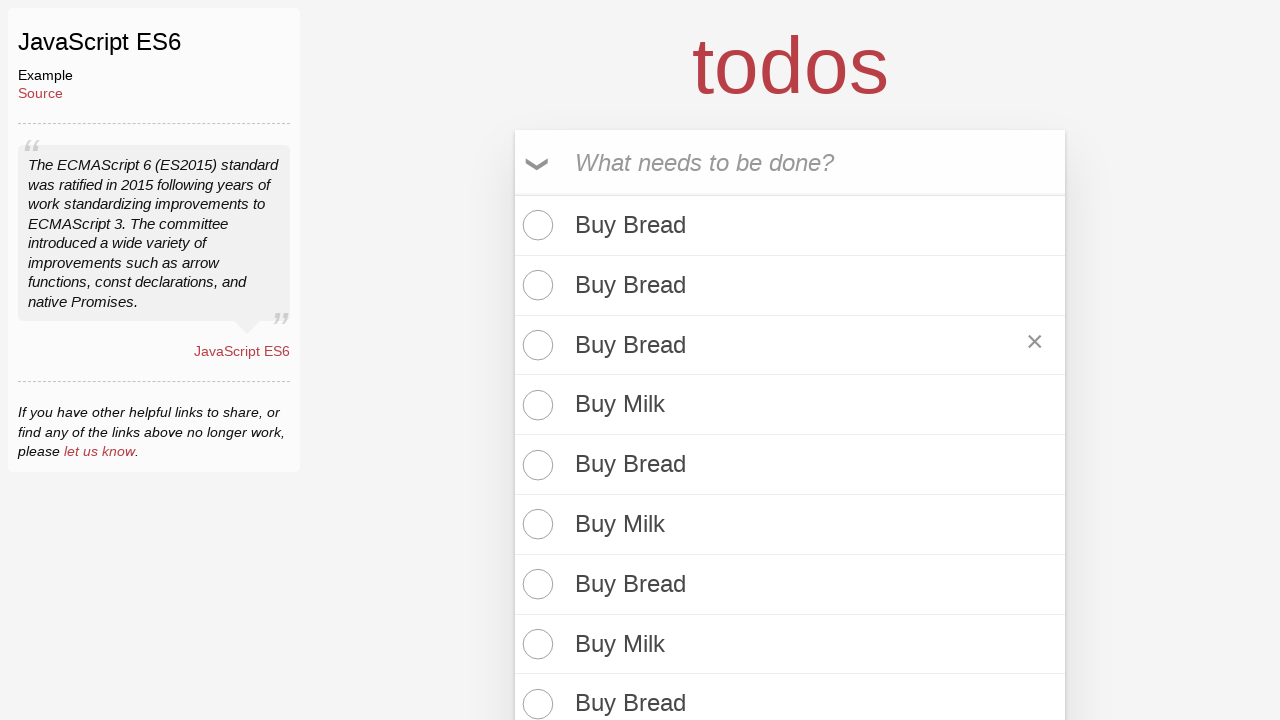

Marked todo item 4 as completed at (535, 405) on .todo-list li:nth-child(4) input[type='checkbox']
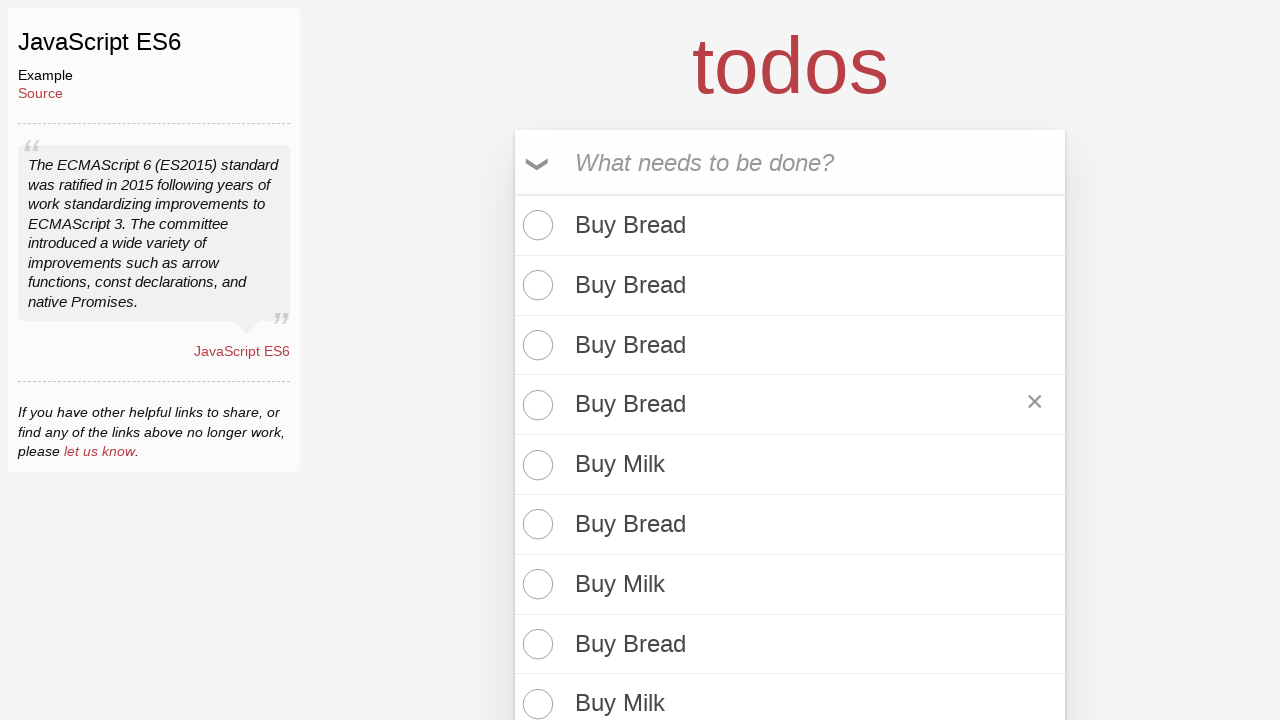

Marked todo item 5 as completed at (535, 465) on .todo-list li:nth-child(5) input[type='checkbox']
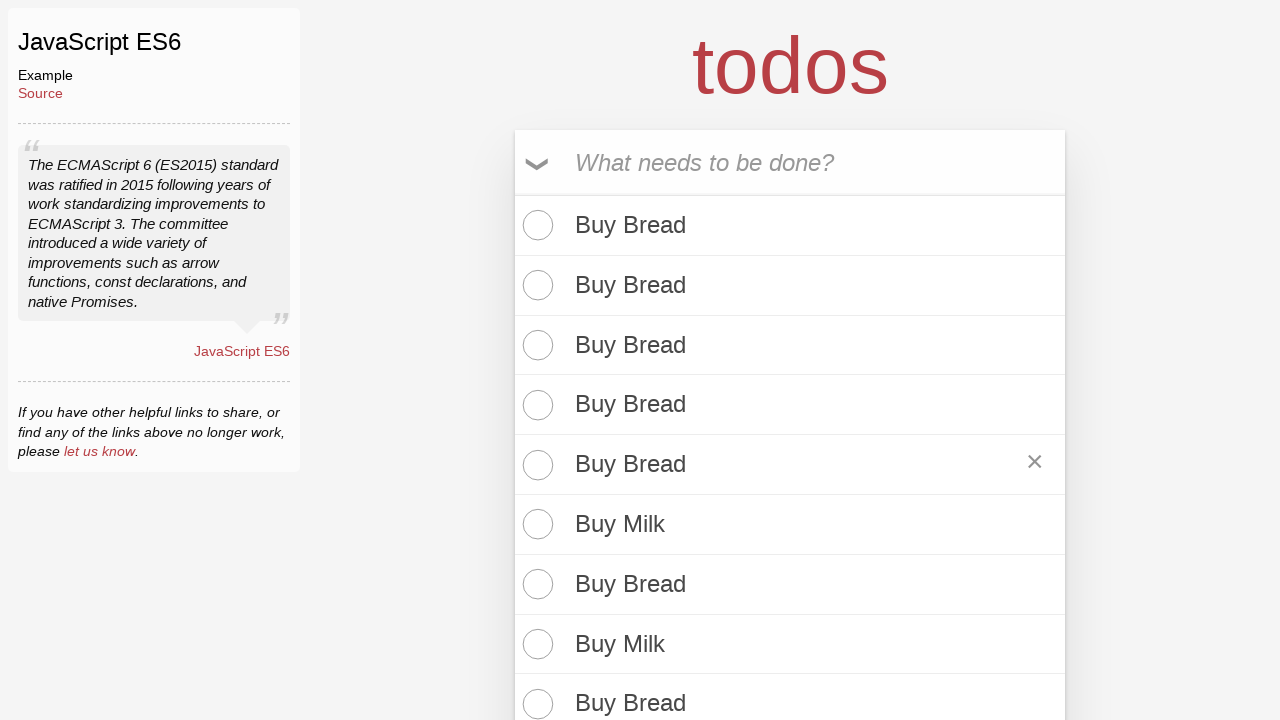

Marked todo item 6 as completed at (535, 524) on .todo-list li:nth-child(6) input[type='checkbox']
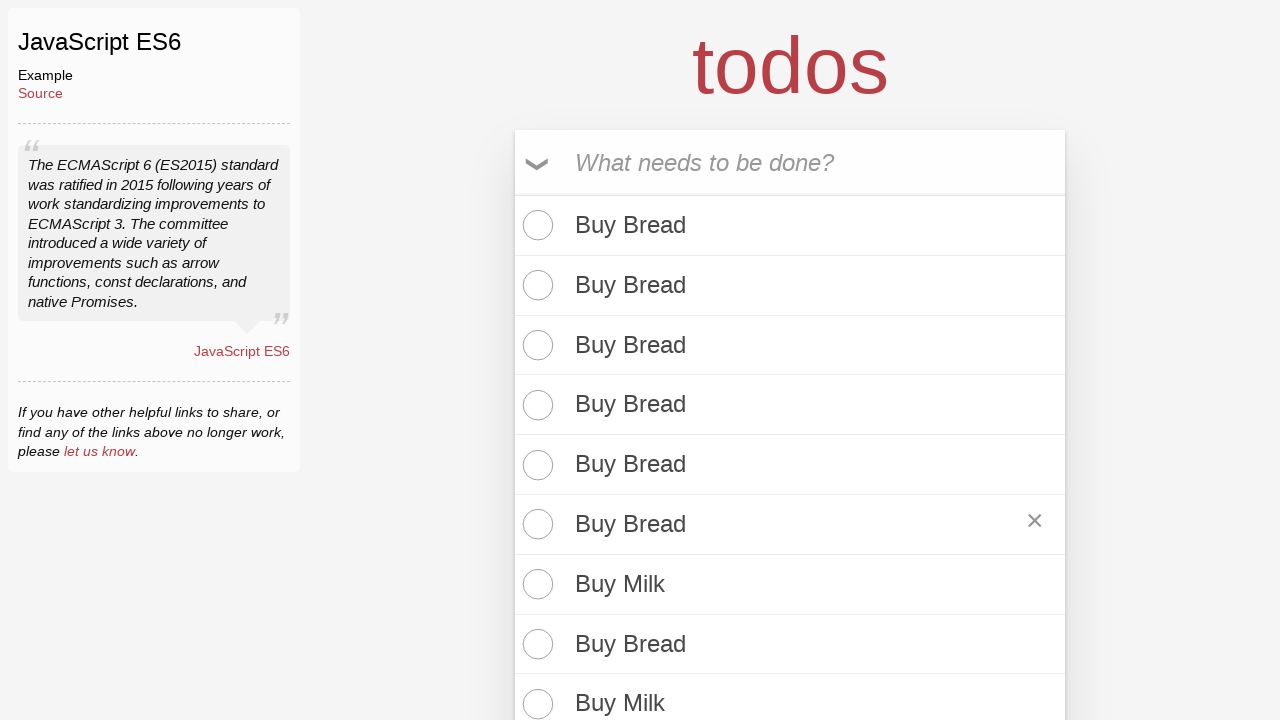

Marked todo item 7 as completed at (535, 584) on .todo-list li:nth-child(7) input[type='checkbox']
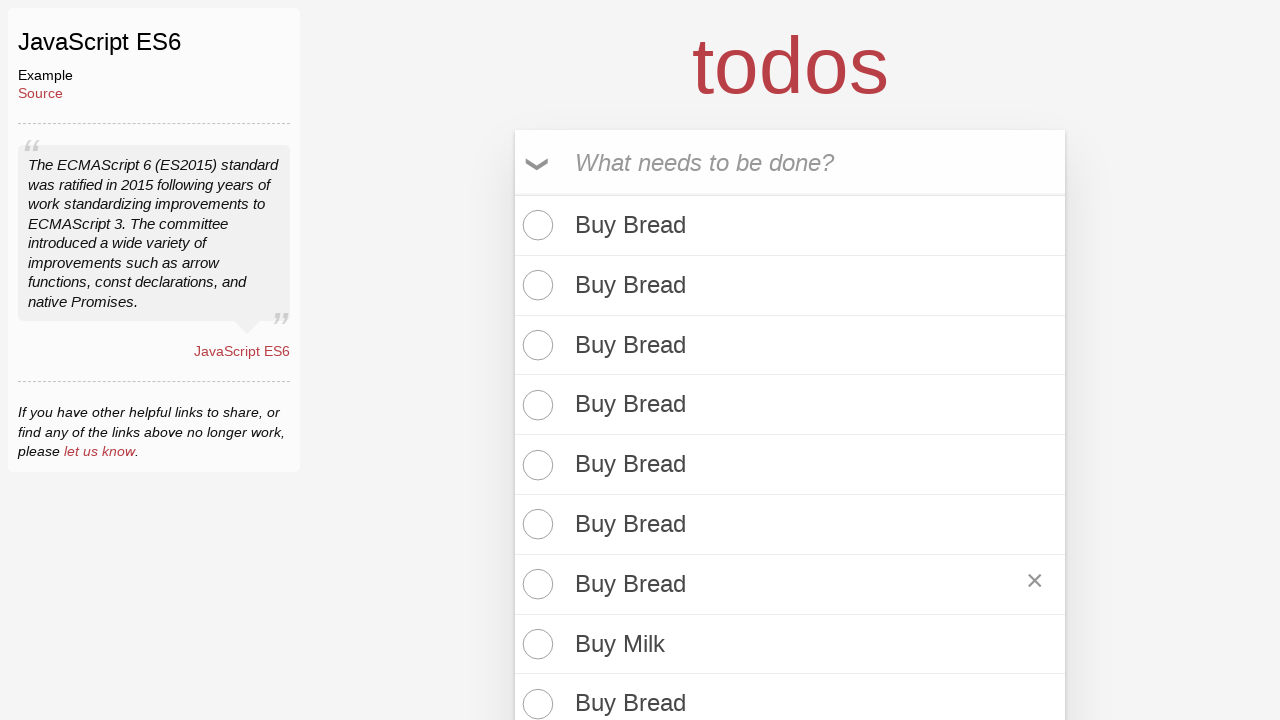

Marked todo item 8 as completed at (535, 644) on .todo-list li:nth-child(8) input[type='checkbox']
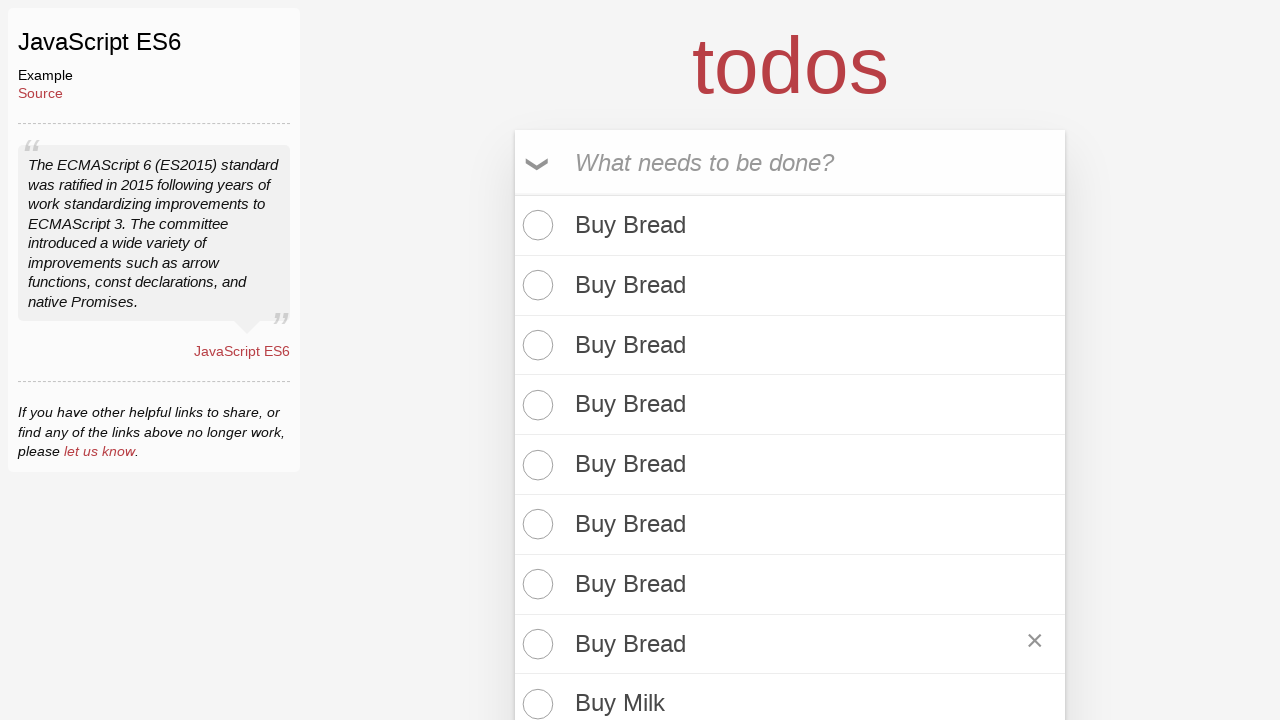

Marked todo item 9 as completed at (535, 700) on .todo-list li:nth-child(9) input[type='checkbox']
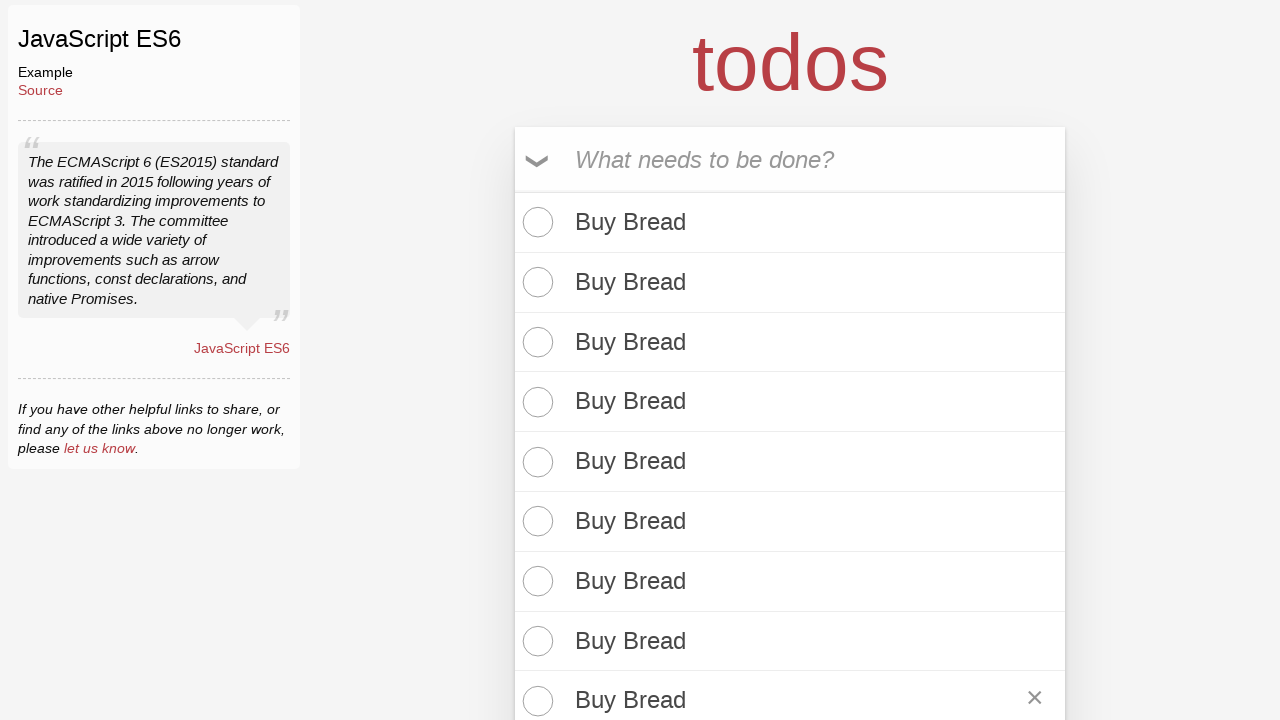

Marked todo item 10 as completed at (535, 361) on .todo-list li:nth-child(10) input[type='checkbox']
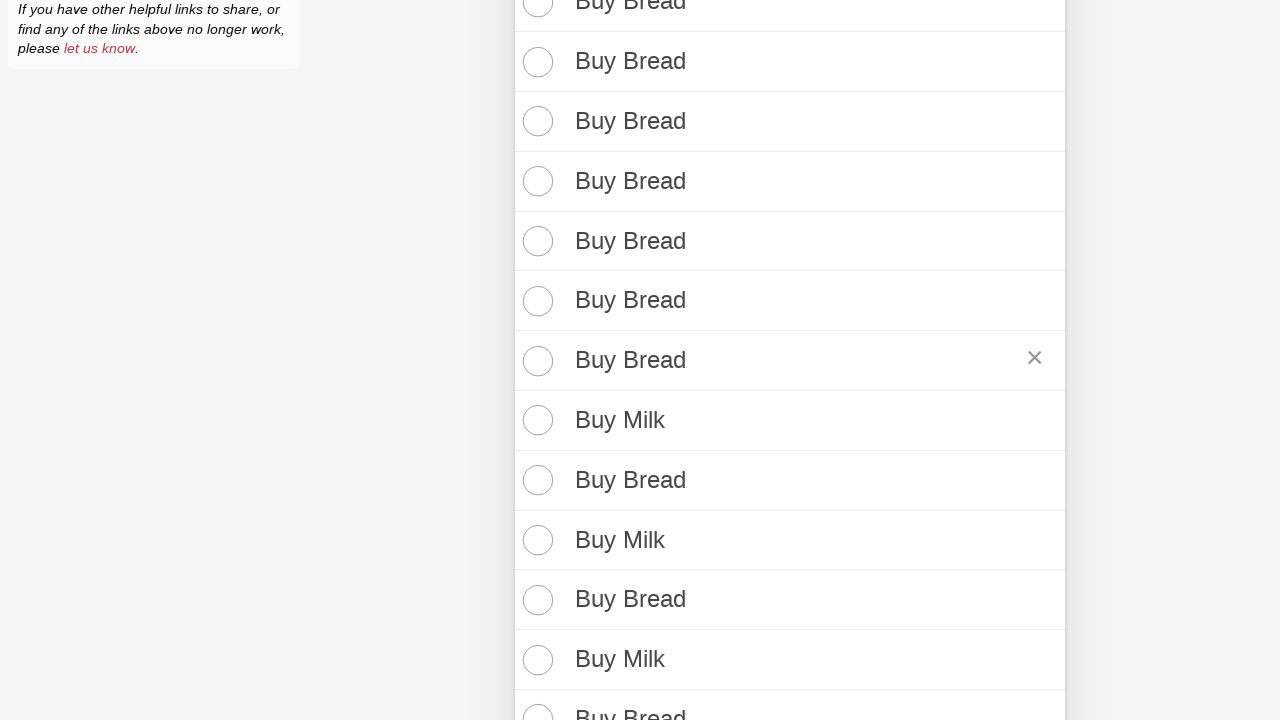

Marked todo item 11 as completed at (535, 420) on .todo-list li:nth-child(11) input[type='checkbox']
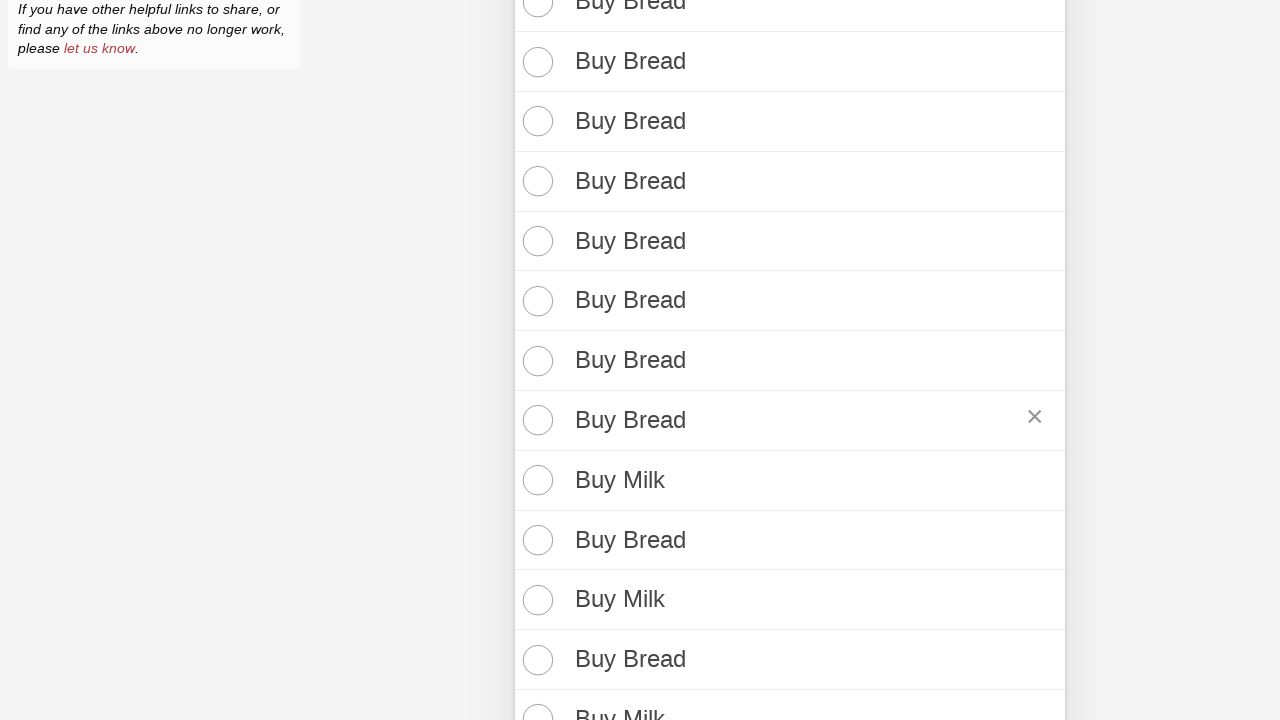

Marked todo item 12 as completed at (535, 480) on .todo-list li:nth-child(12) input[type='checkbox']
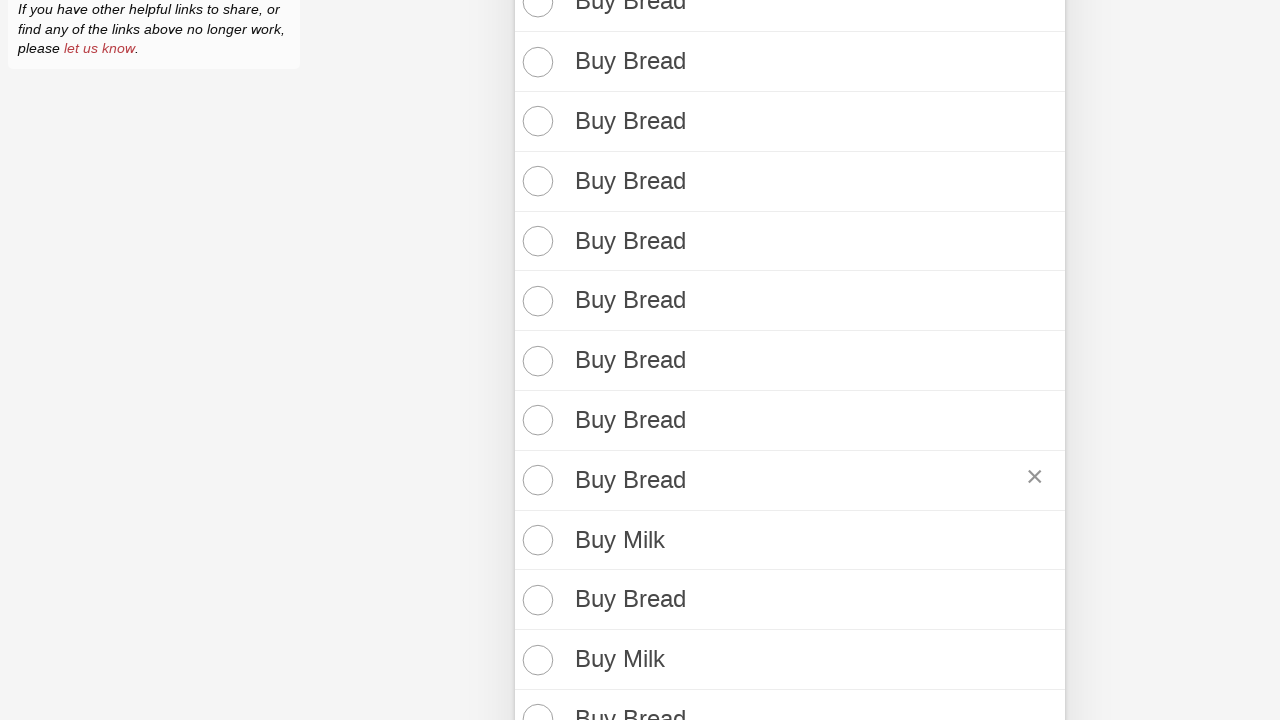

Marked todo item 13 as completed at (535, 540) on .todo-list li:nth-child(13) input[type='checkbox']
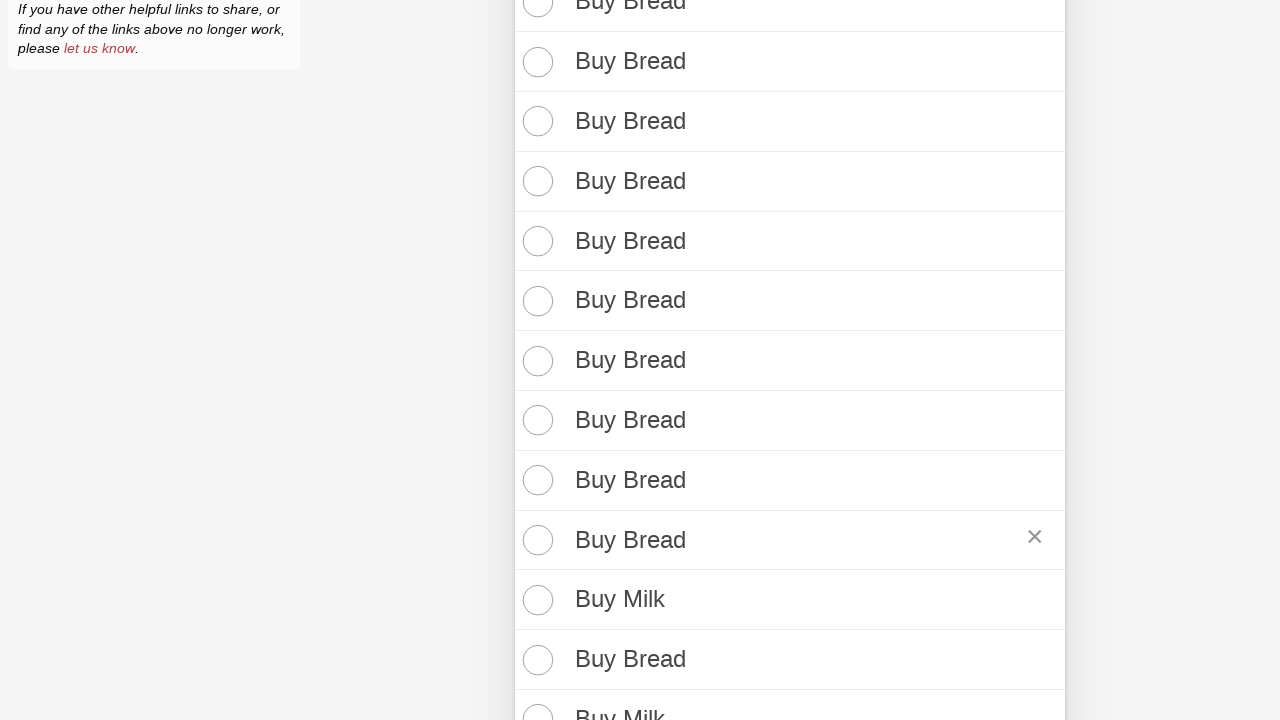

Marked todo item 14 as completed at (535, 600) on .todo-list li:nth-child(14) input[type='checkbox']
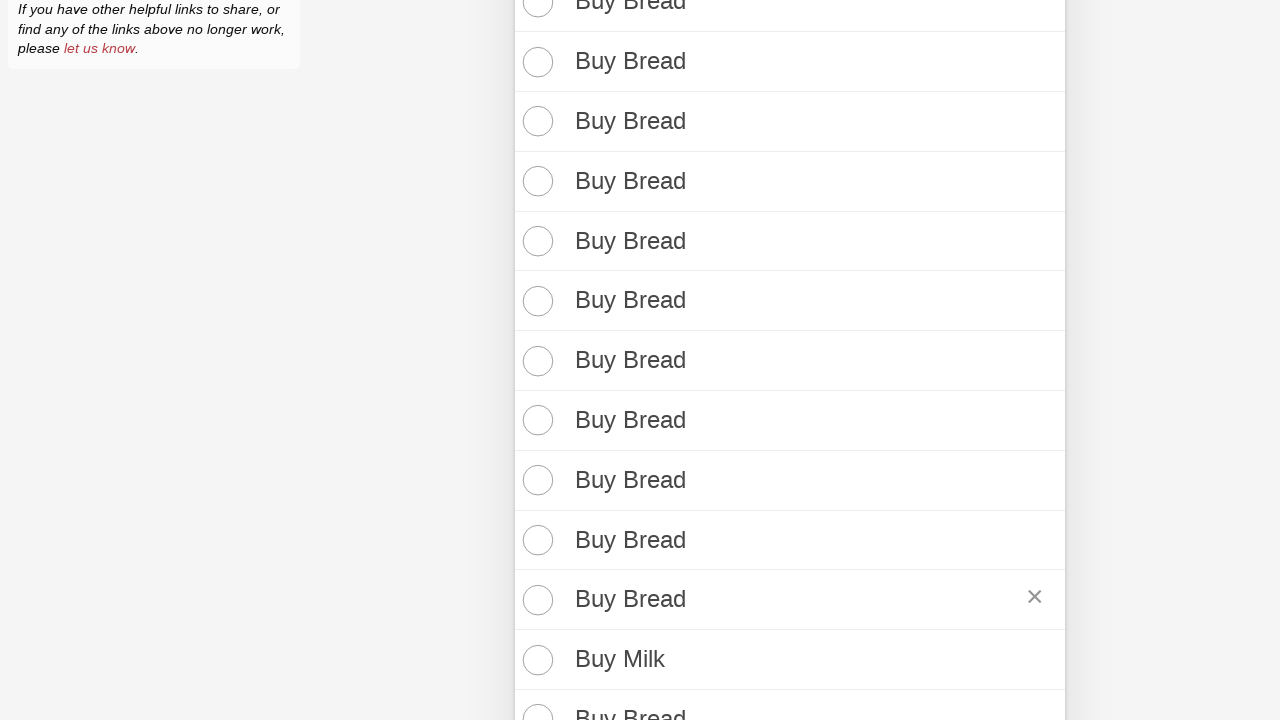

Marked todo item 15 as completed at (535, 660) on .todo-list li:nth-child(15) input[type='checkbox']
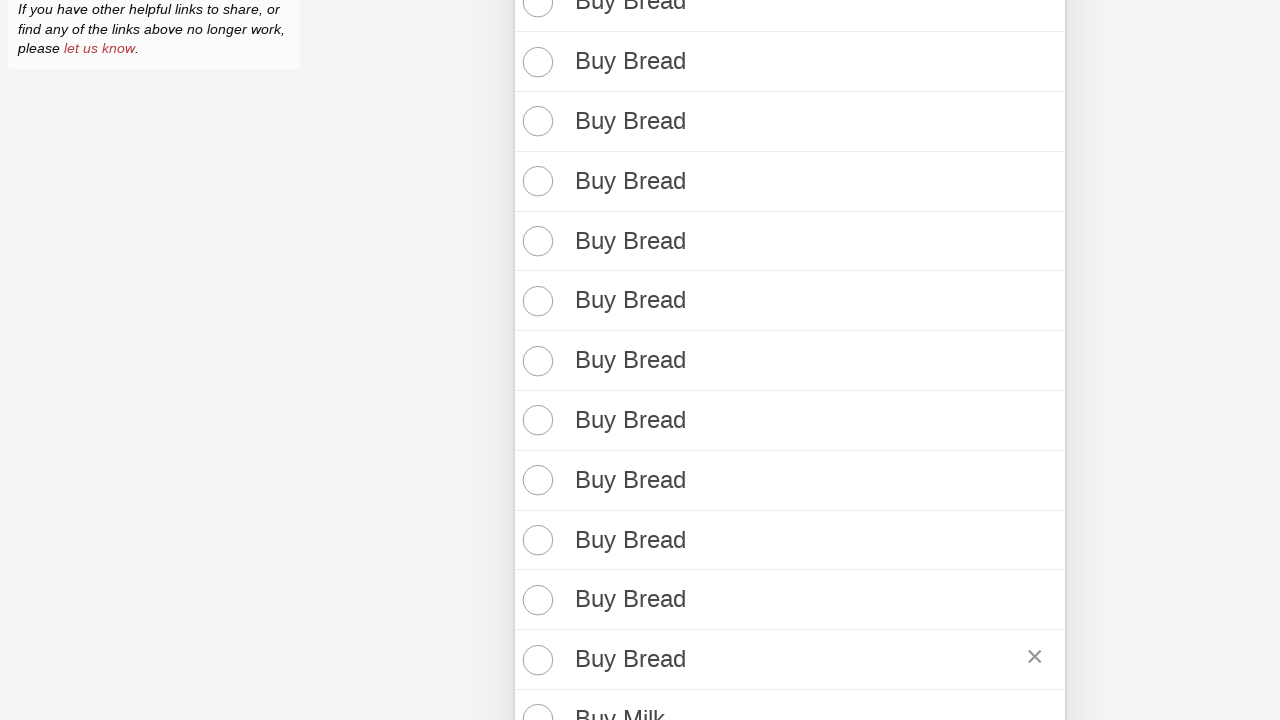

Marked todo item 16 as completed at (535, 700) on .todo-list li:nth-child(16) input[type='checkbox']
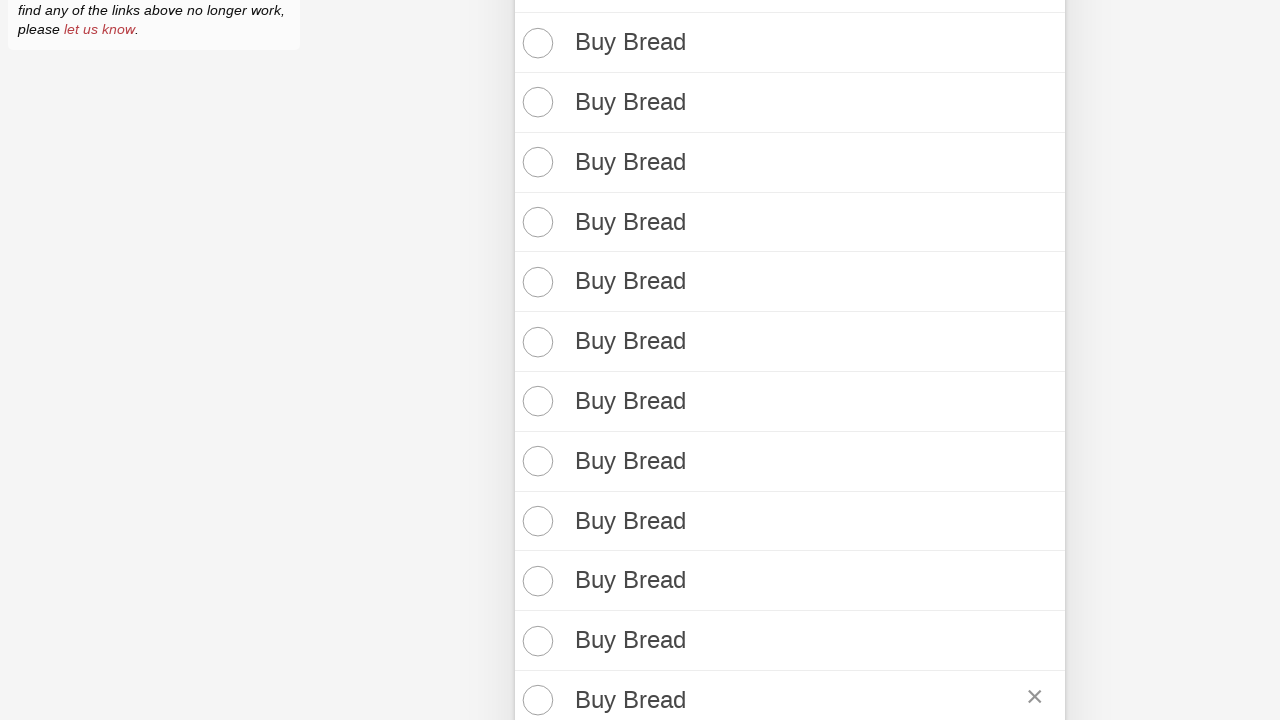

Marked todo item 17 as completed at (535, 360) on .todo-list li:nth-child(17) input[type='checkbox']
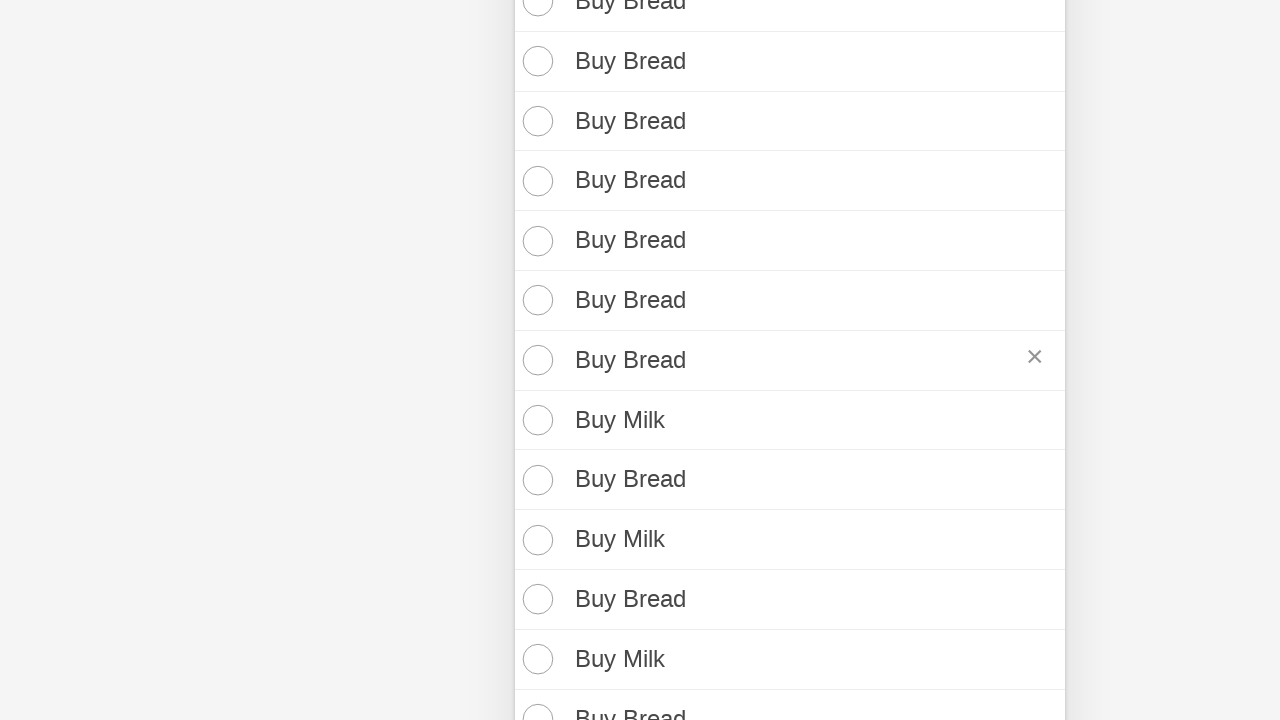

Marked todo item 18 as completed at (535, 420) on .todo-list li:nth-child(18) input[type='checkbox']
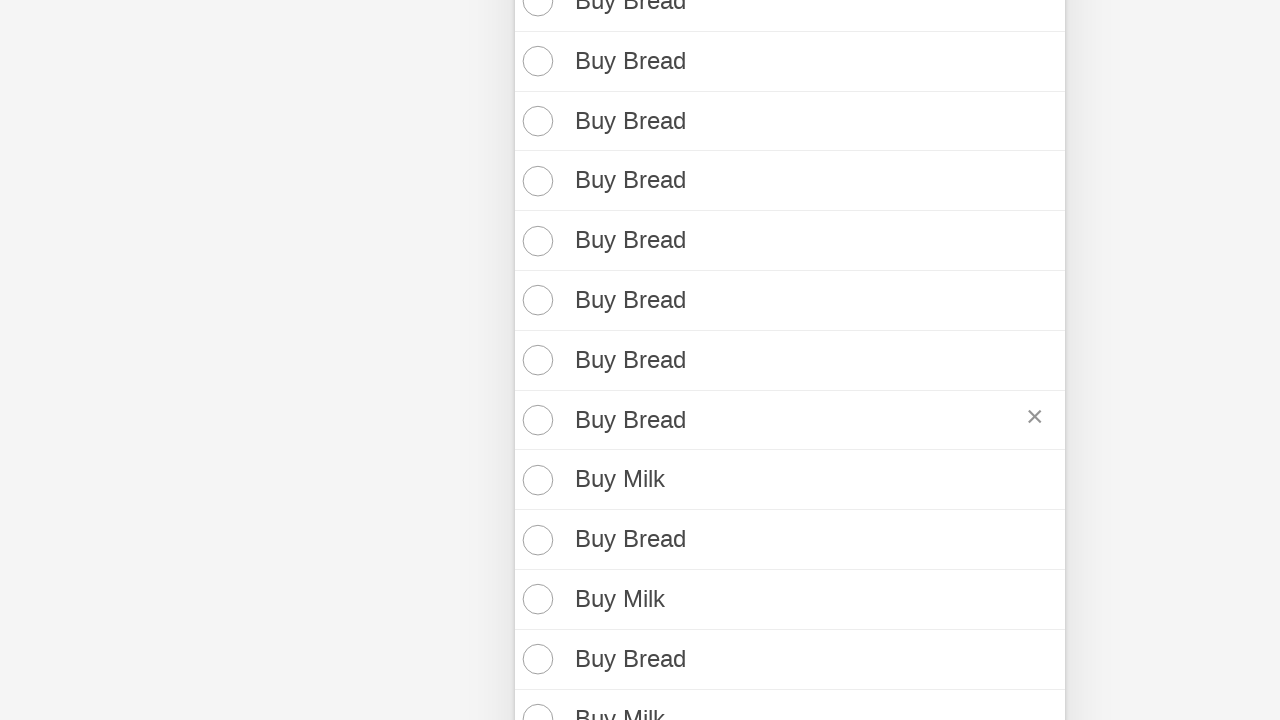

Marked todo item 19 as completed at (535, 480) on .todo-list li:nth-child(19) input[type='checkbox']
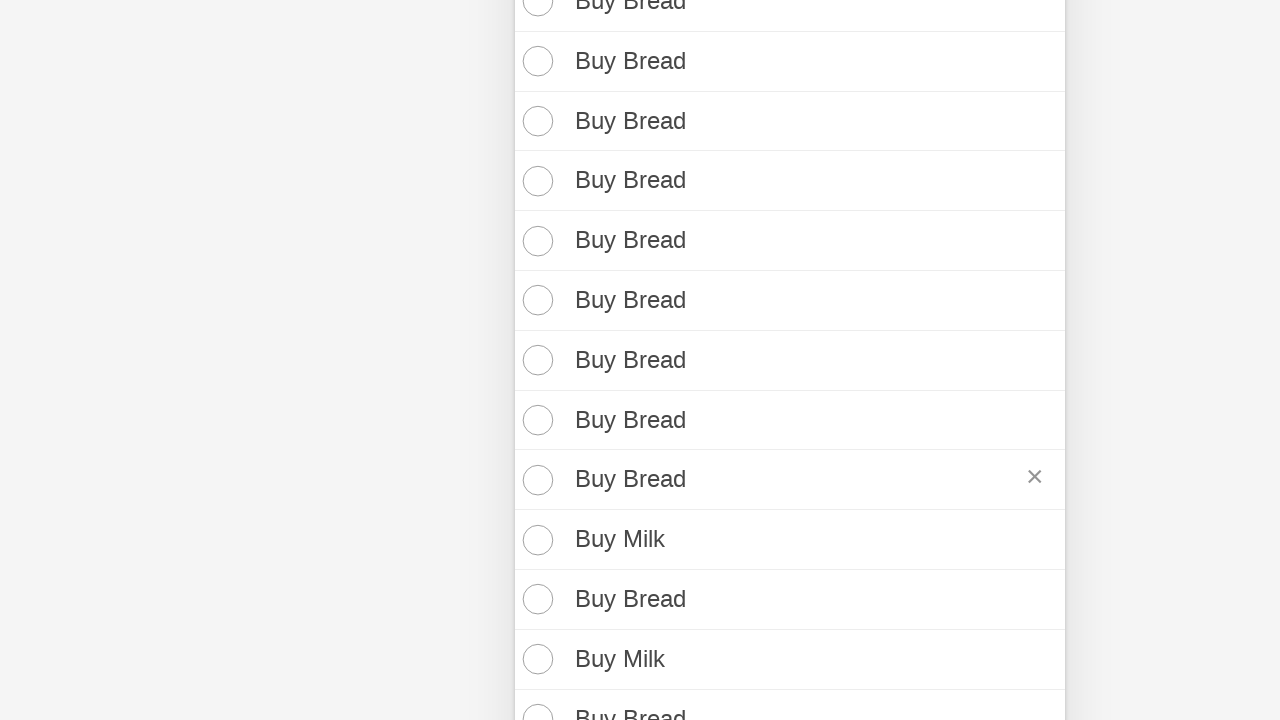

Marked todo item 20 as completed at (535, 540) on .todo-list li:nth-child(20) input[type='checkbox']
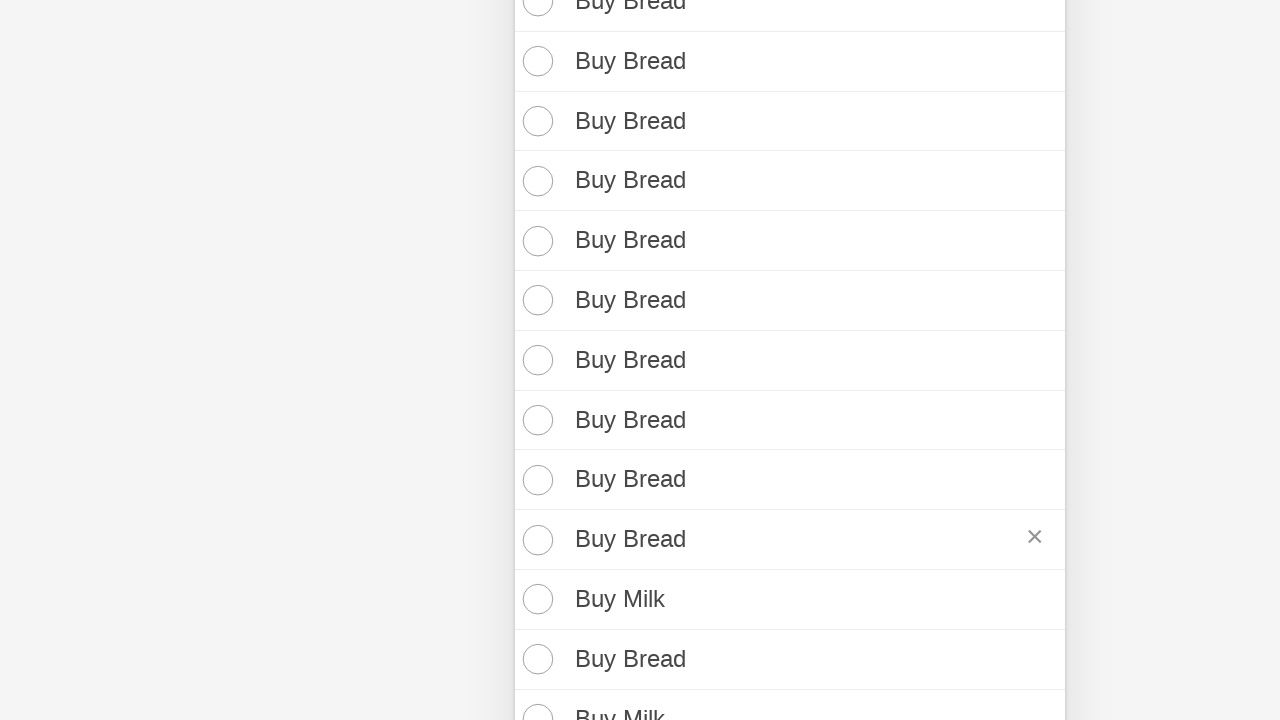

Marked todo item 21 as completed at (535, 599) on .todo-list li:nth-child(21) input[type='checkbox']
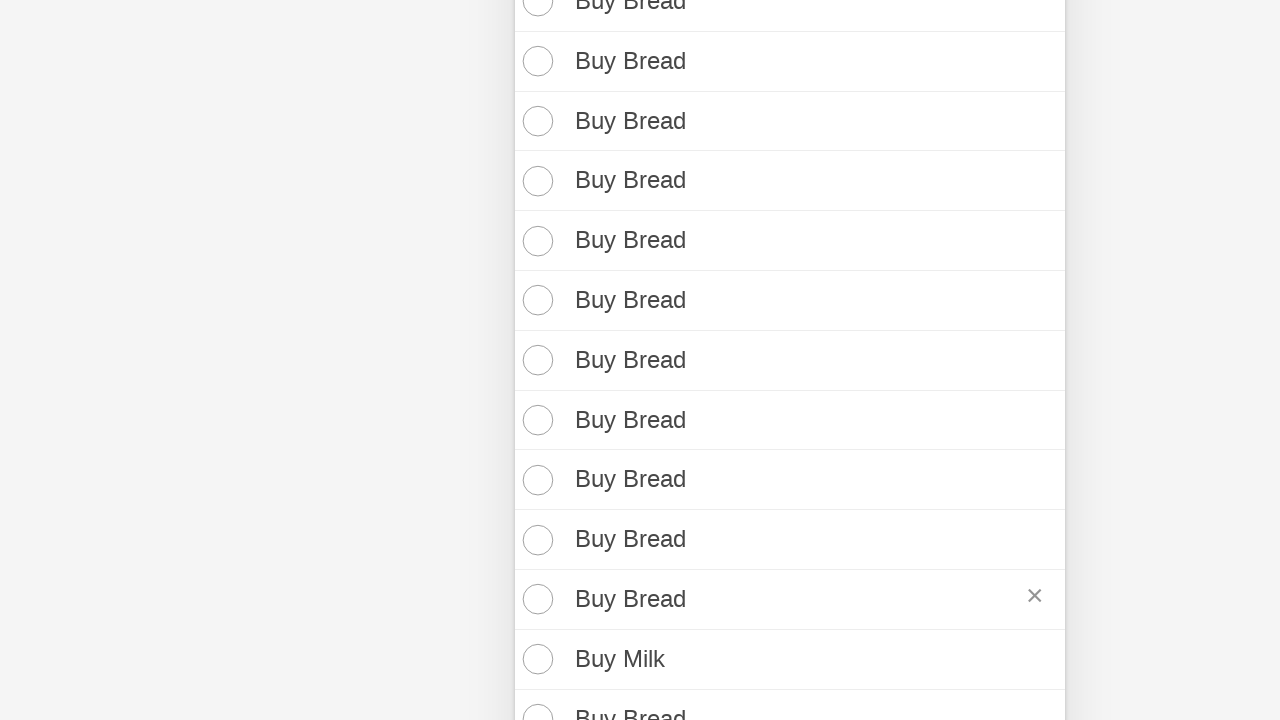

Marked todo item 22 as completed at (535, 659) on .todo-list li:nth-child(22) input[type='checkbox']
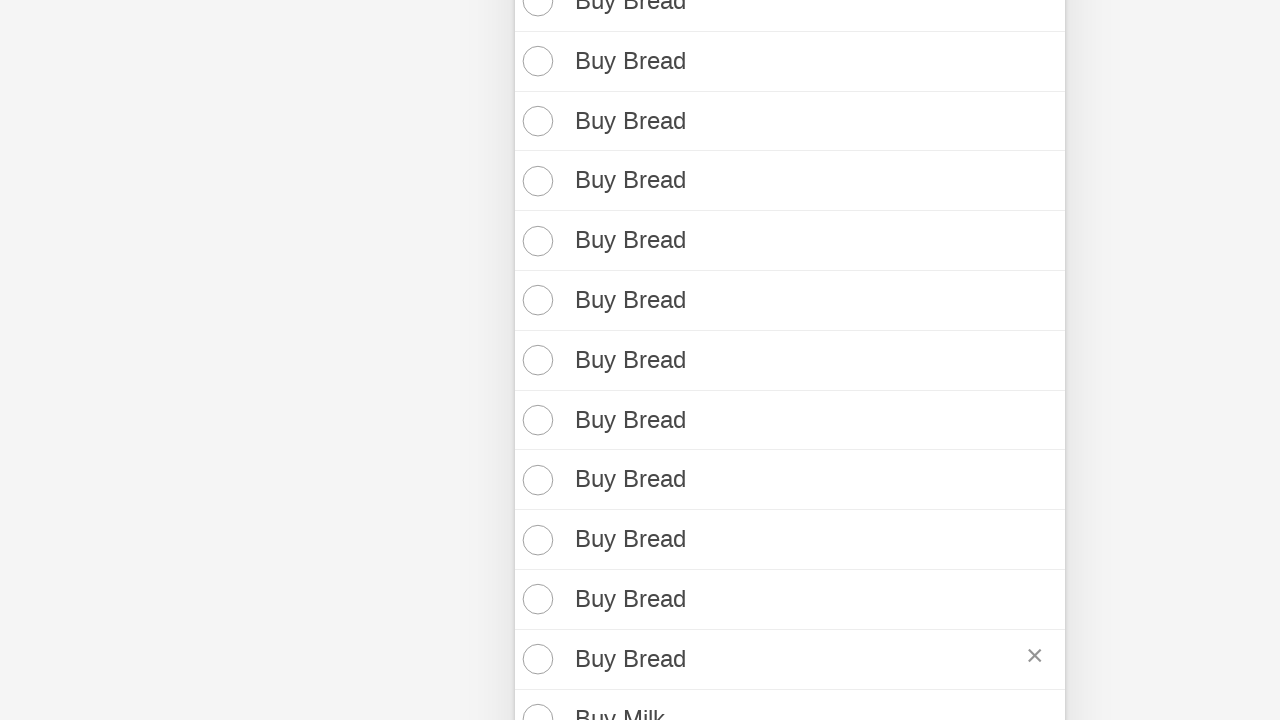

Marked todo item 23 as completed at (535, 700) on .todo-list li:nth-child(23) input[type='checkbox']
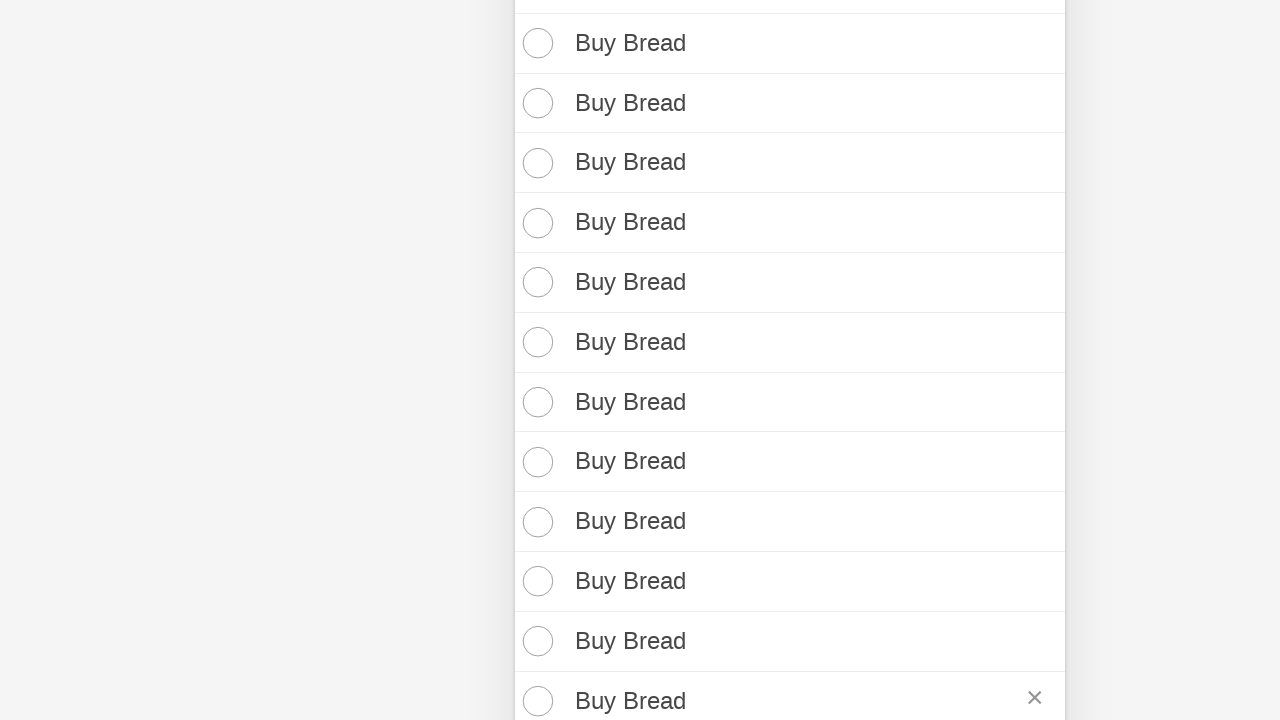

Marked todo item 24 as completed at (535, 361) on .todo-list li:nth-child(24) input[type='checkbox']
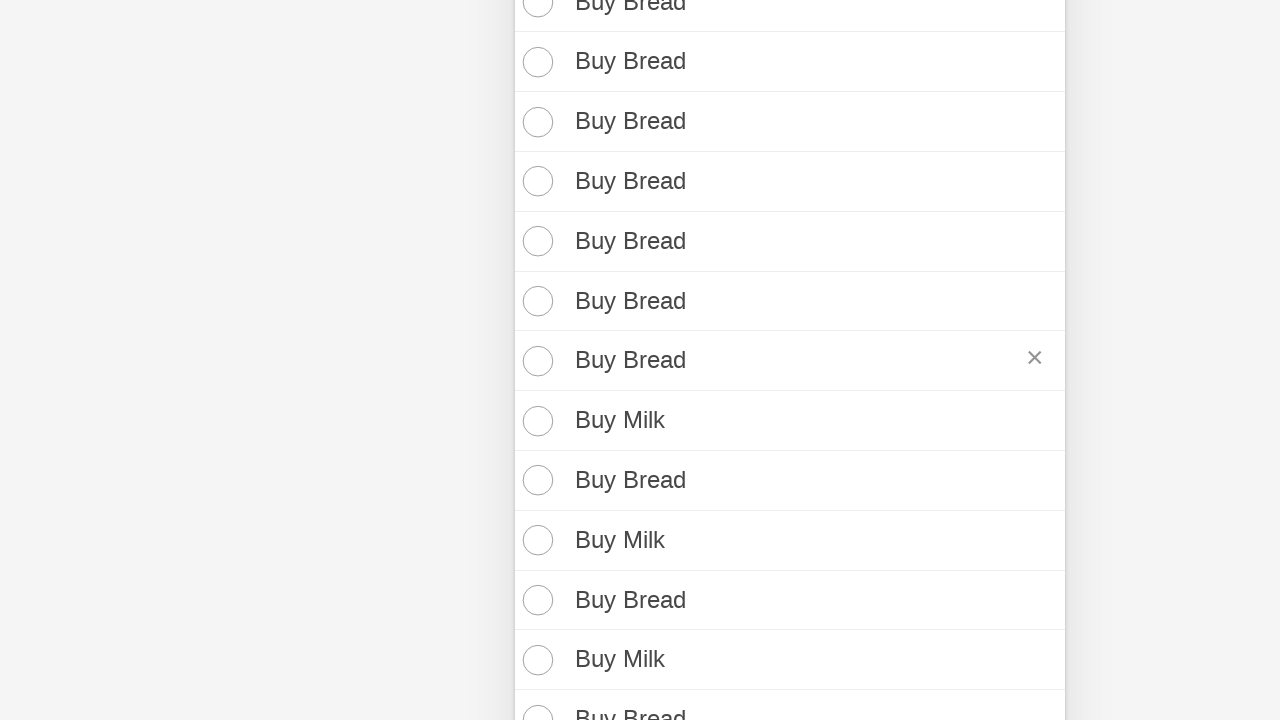

Marked todo item 25 as completed at (535, 421) on .todo-list li:nth-child(25) input[type='checkbox']
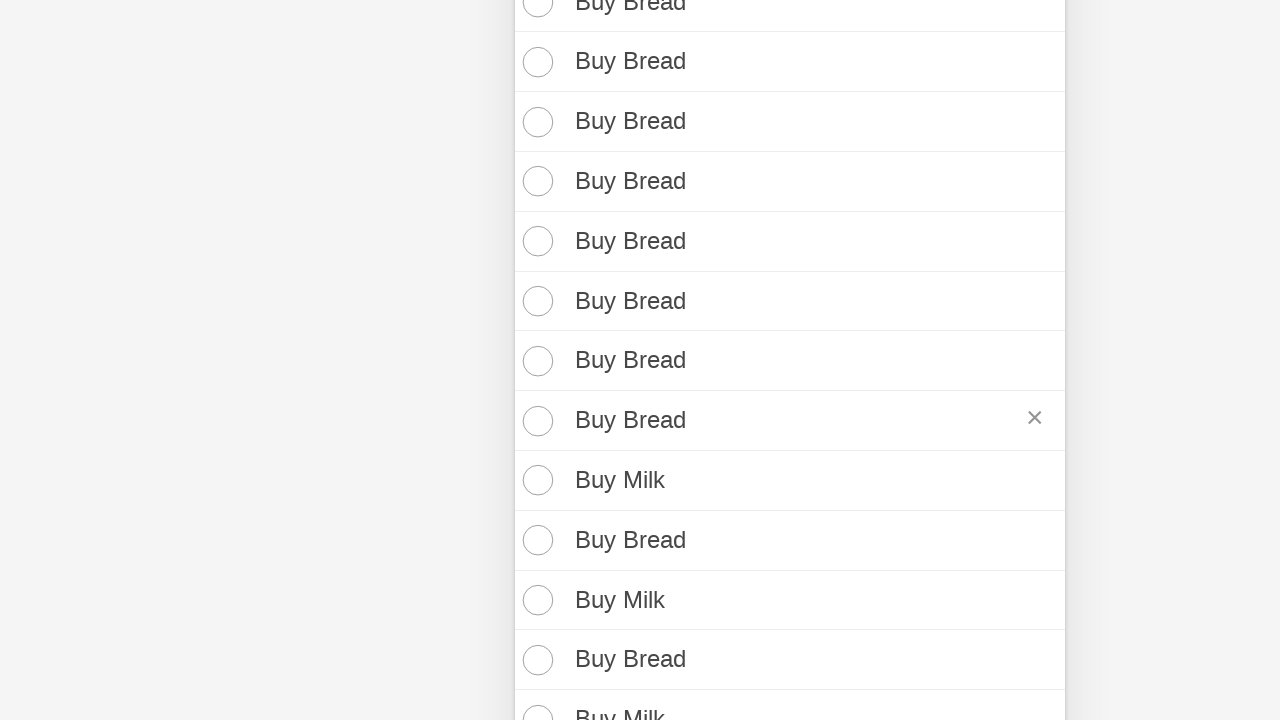

Marked todo item 26 as completed at (535, 480) on .todo-list li:nth-child(26) input[type='checkbox']
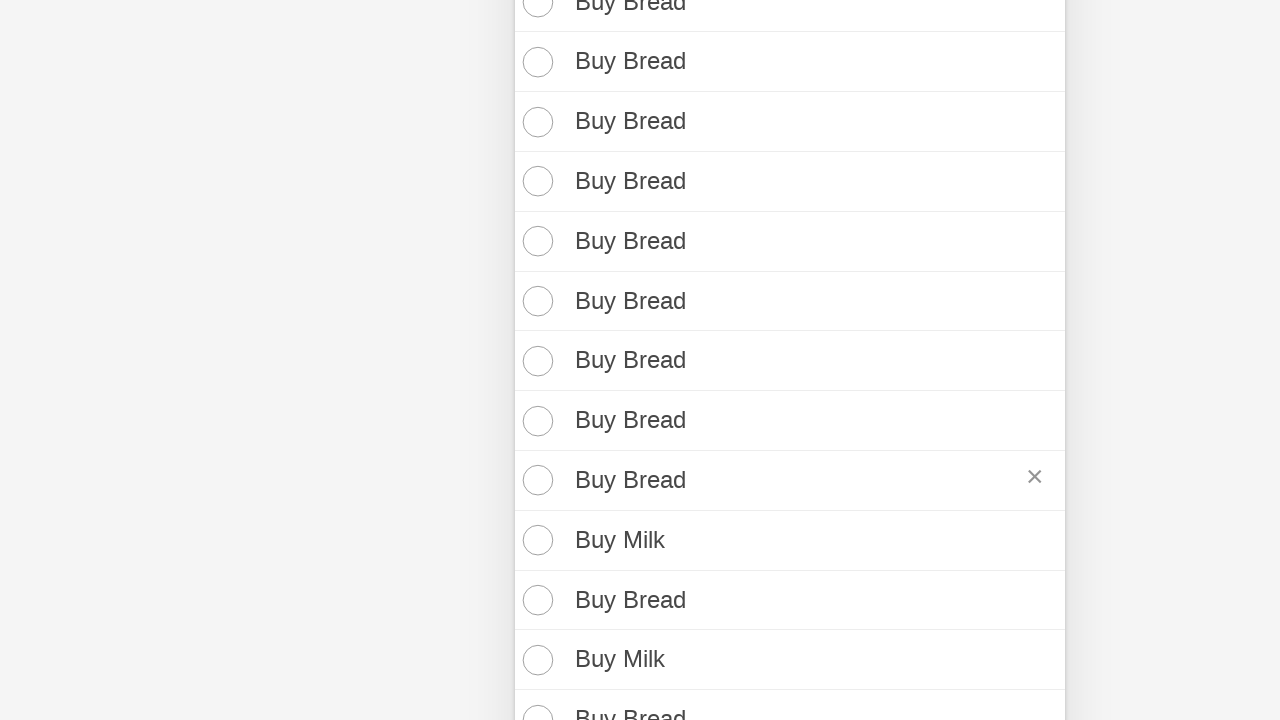

Marked todo item 27 as completed at (535, 540) on .todo-list li:nth-child(27) input[type='checkbox']
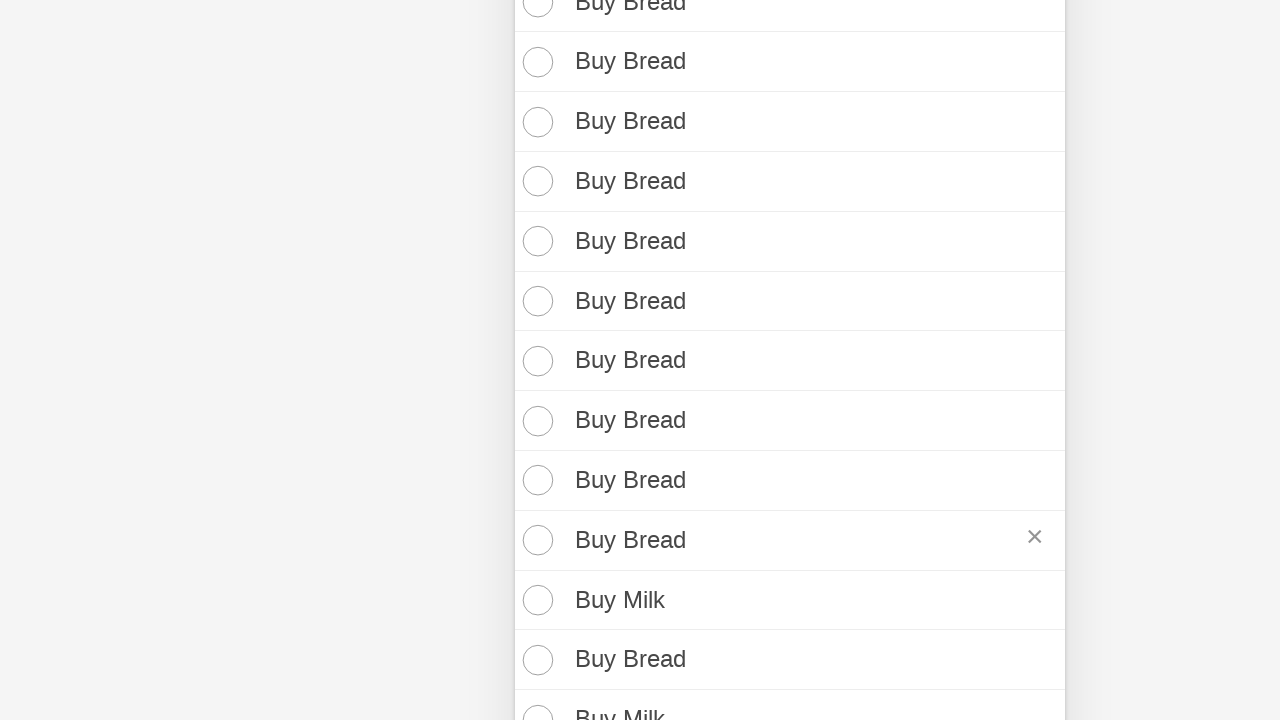

Marked todo item 28 as completed at (535, 600) on .todo-list li:nth-child(28) input[type='checkbox']
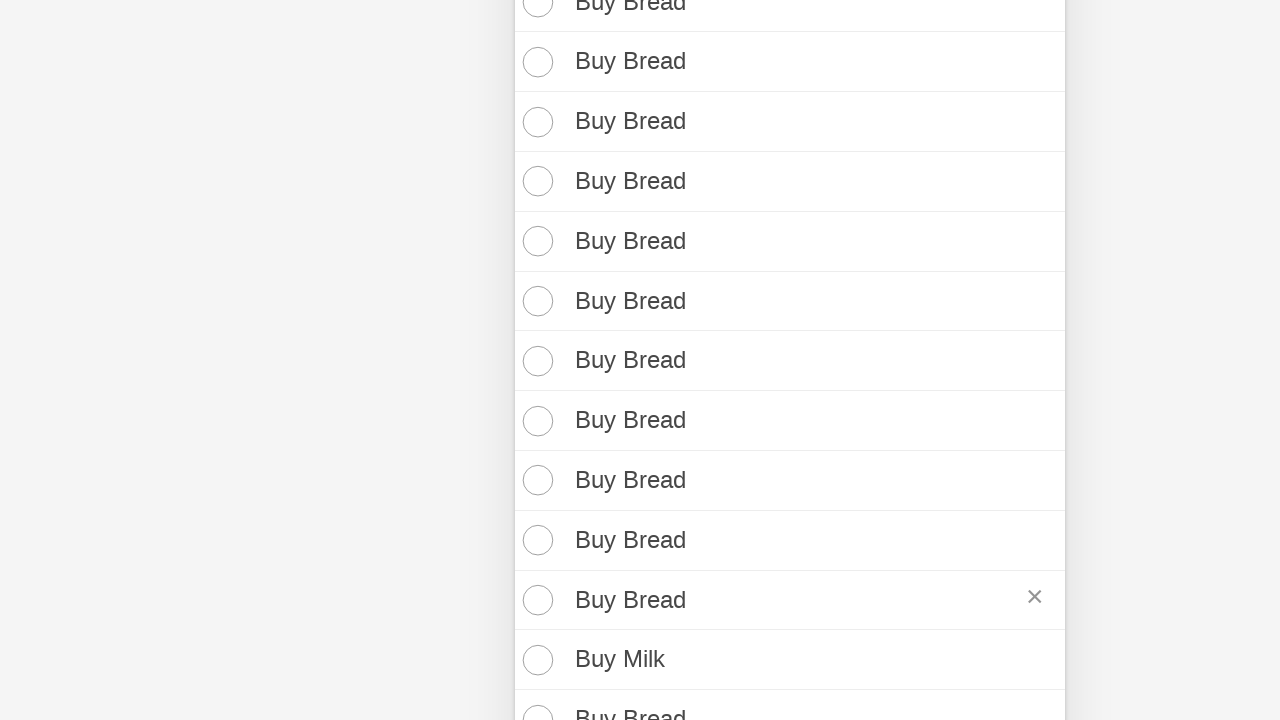

Marked todo item 29 as completed at (535, 660) on .todo-list li:nth-child(29) input[type='checkbox']
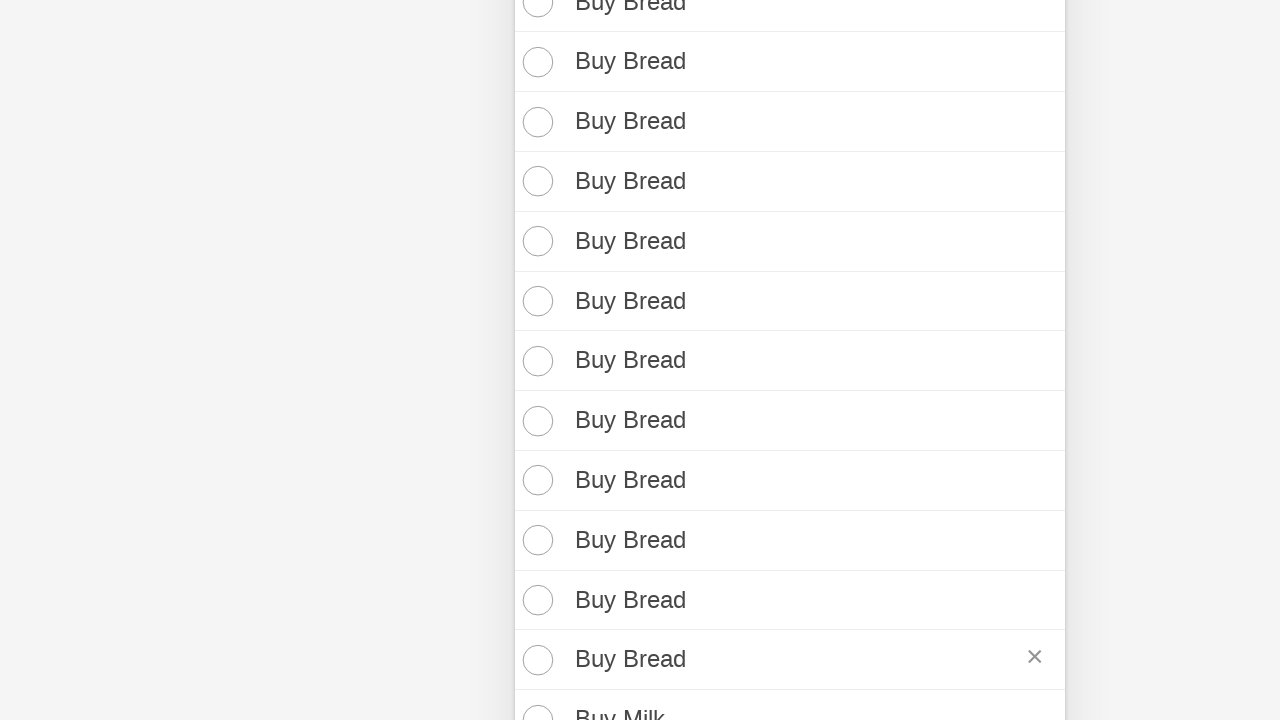

Marked todo item 30 as completed at (535, 700) on .todo-list li:nth-child(30) input[type='checkbox']
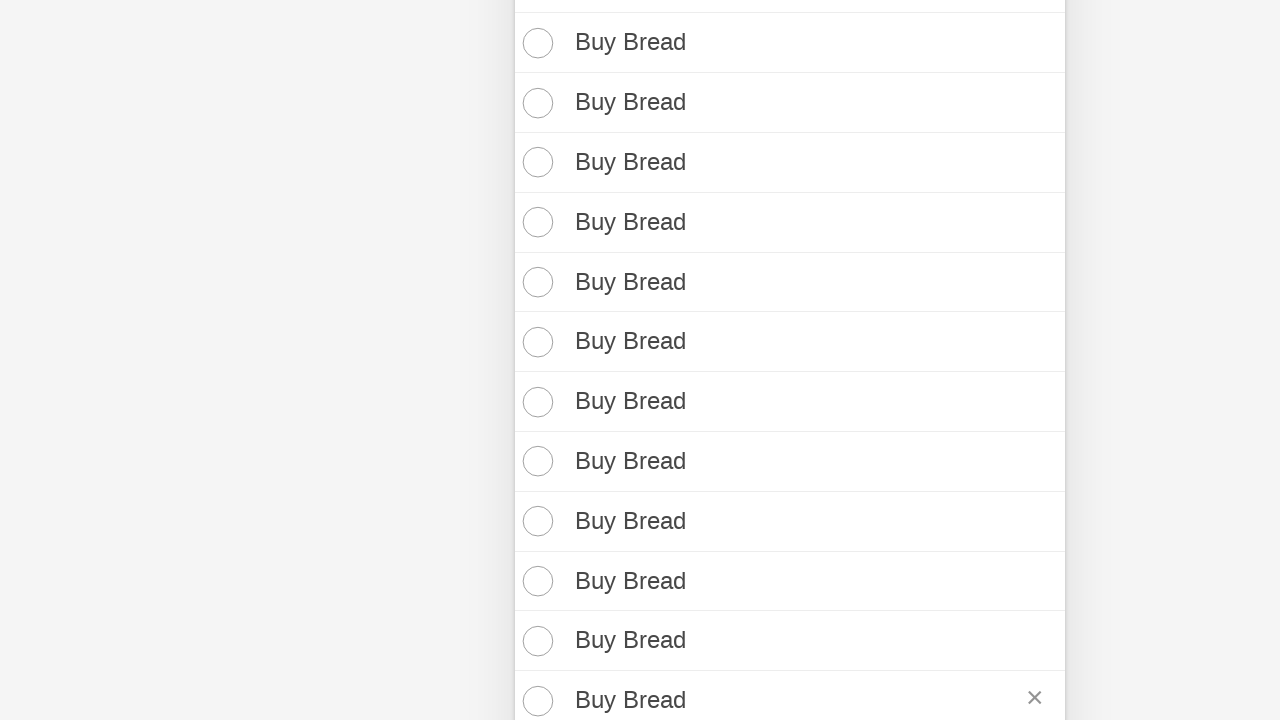

Marked todo item 31 as completed at (535, 360) on .todo-list li:nth-child(31) input[type='checkbox']
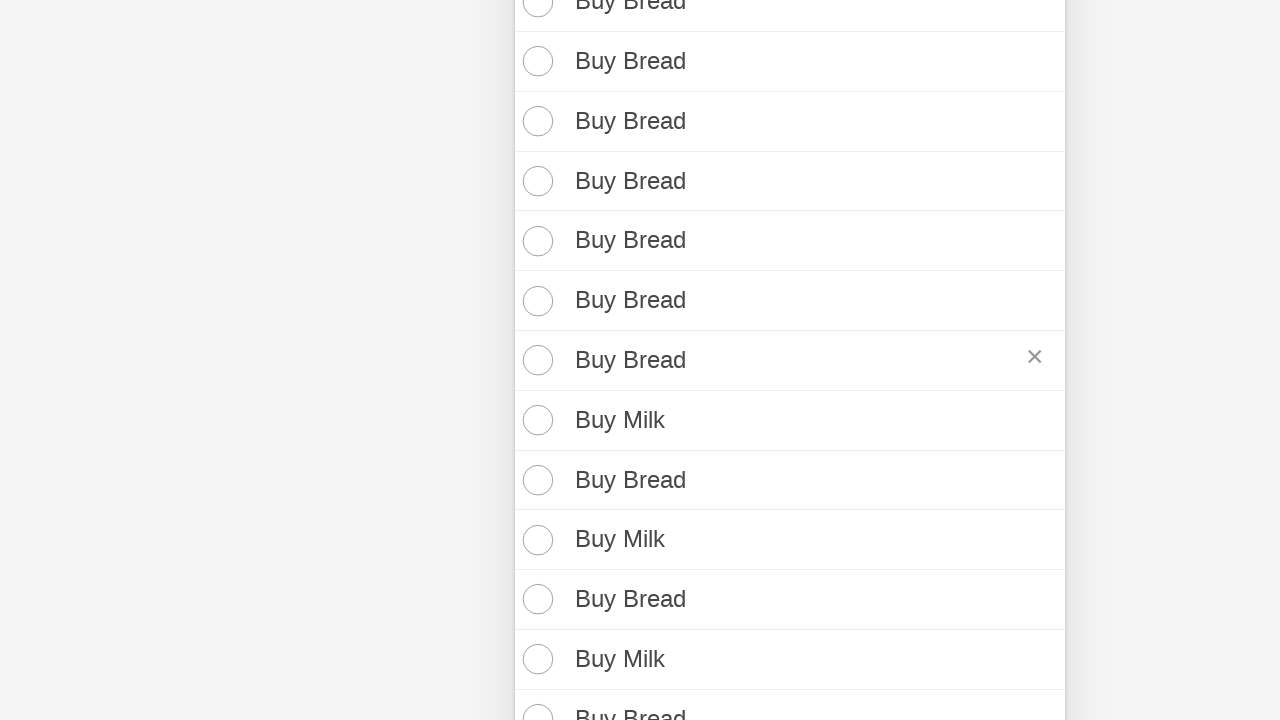

Marked todo item 32 as completed at (535, 420) on .todo-list li:nth-child(32) input[type='checkbox']
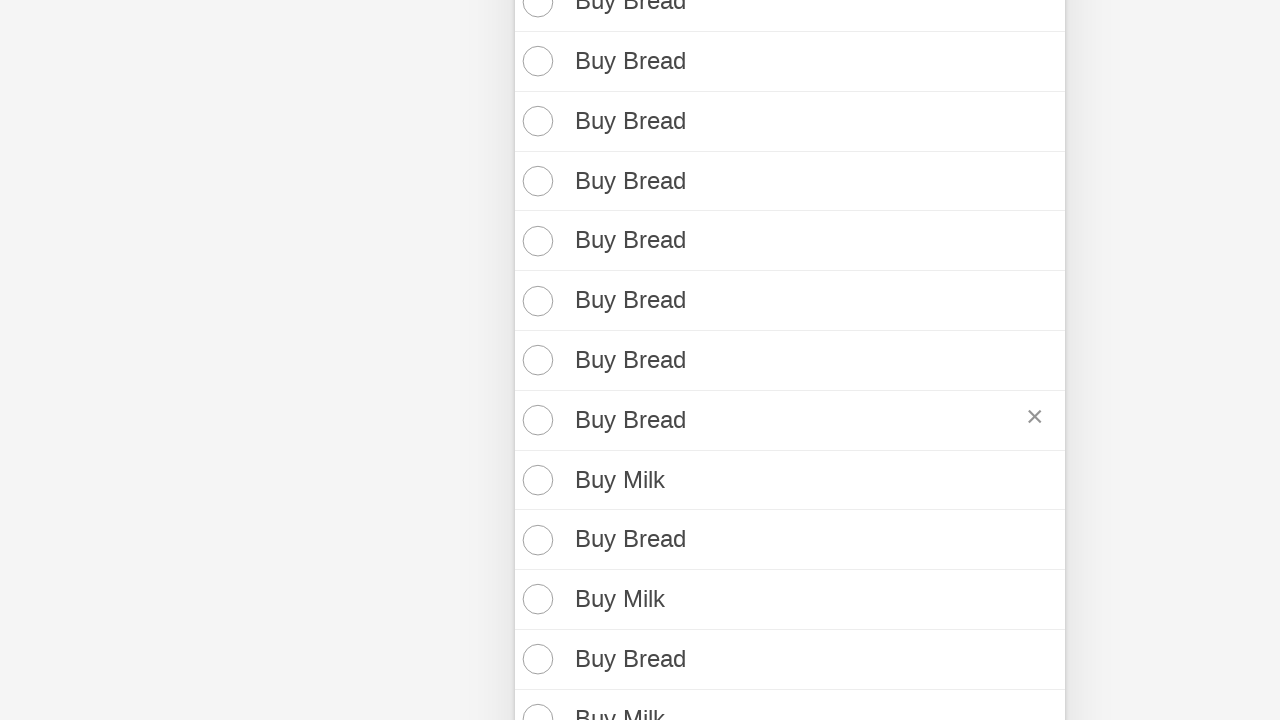

Marked todo item 33 as completed at (535, 480) on .todo-list li:nth-child(33) input[type='checkbox']
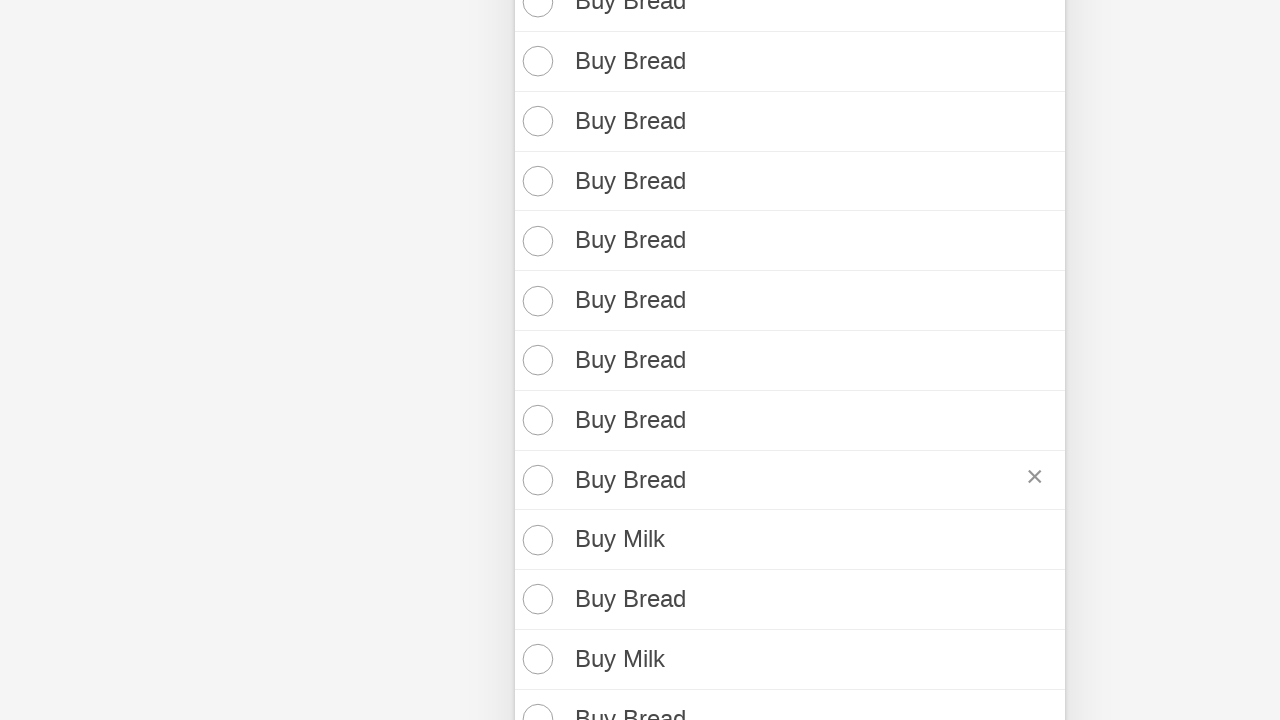

Marked todo item 34 as completed at (535, 540) on .todo-list li:nth-child(34) input[type='checkbox']
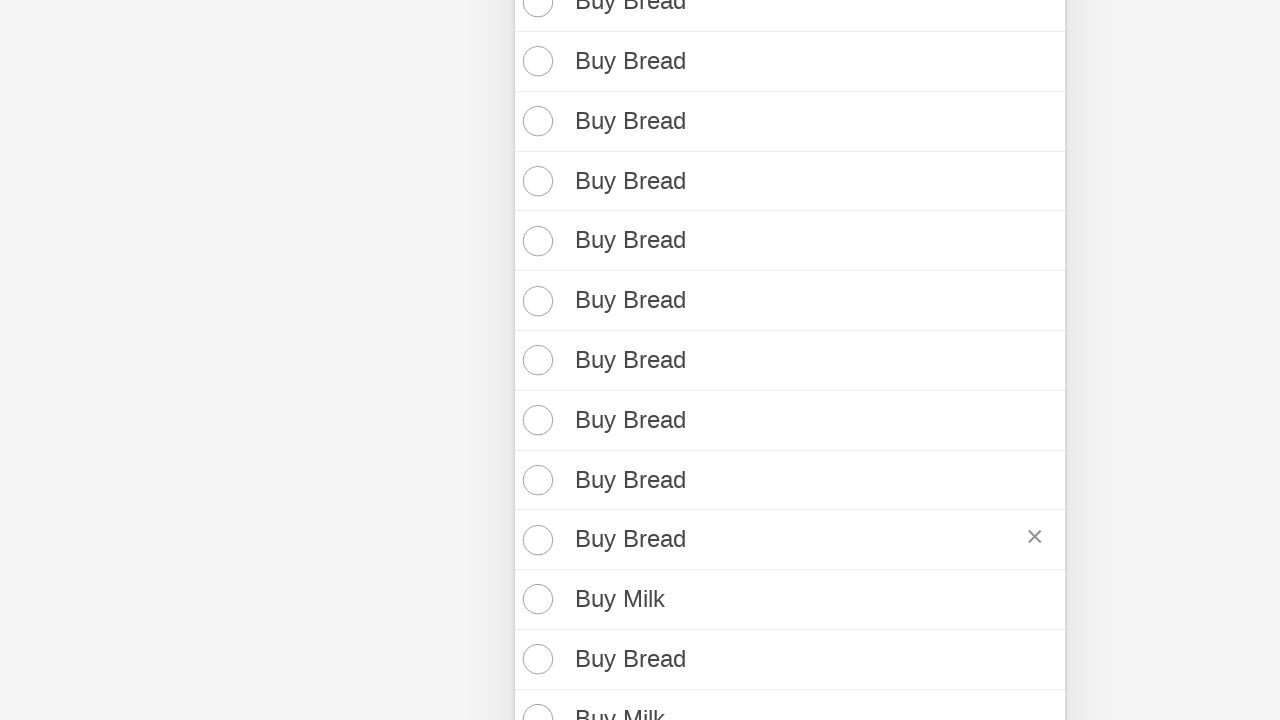

Marked todo item 35 as completed at (535, 599) on .todo-list li:nth-child(35) input[type='checkbox']
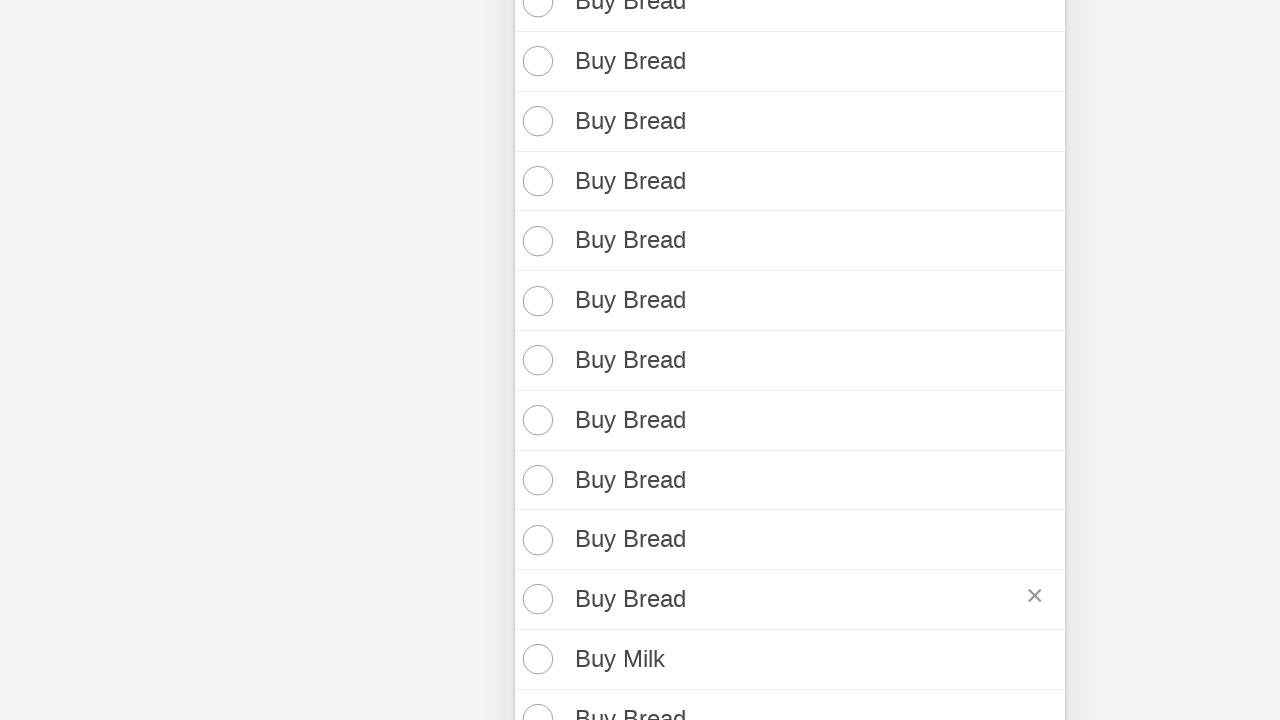

Marked todo item 36 as completed at (535, 659) on .todo-list li:nth-child(36) input[type='checkbox']
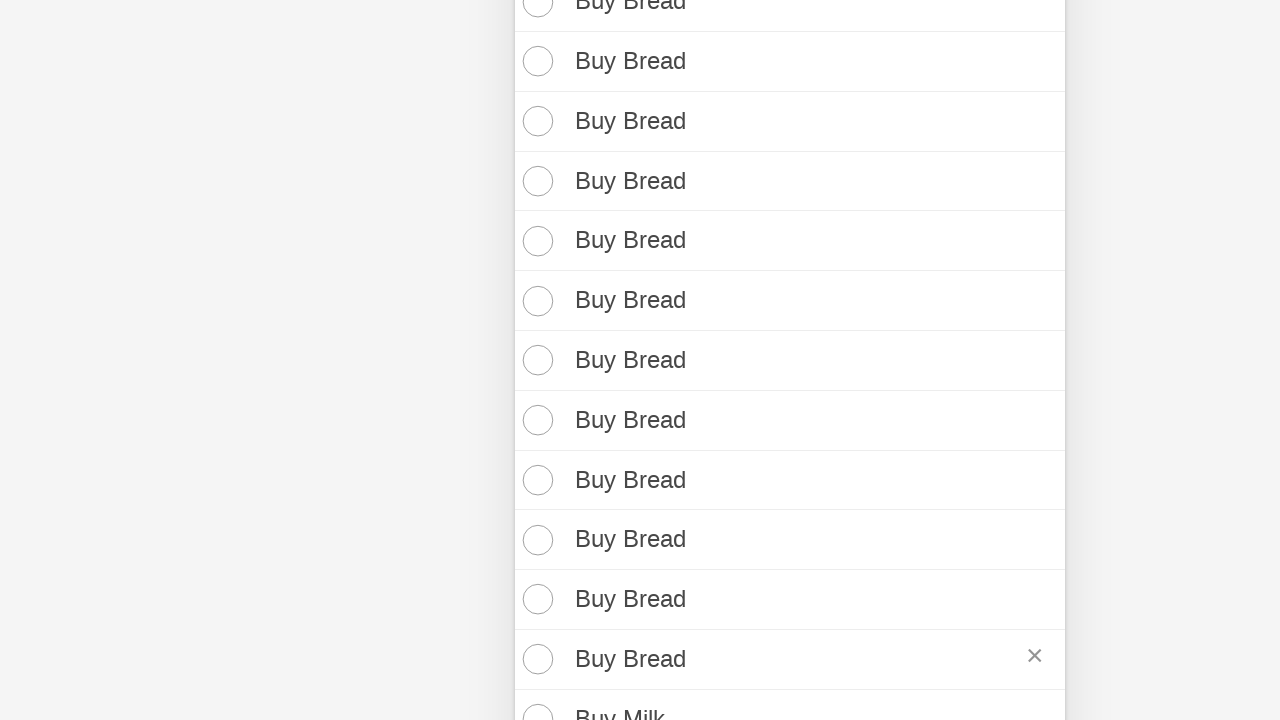

Marked todo item 37 as completed at (535, 700) on .todo-list li:nth-child(37) input[type='checkbox']
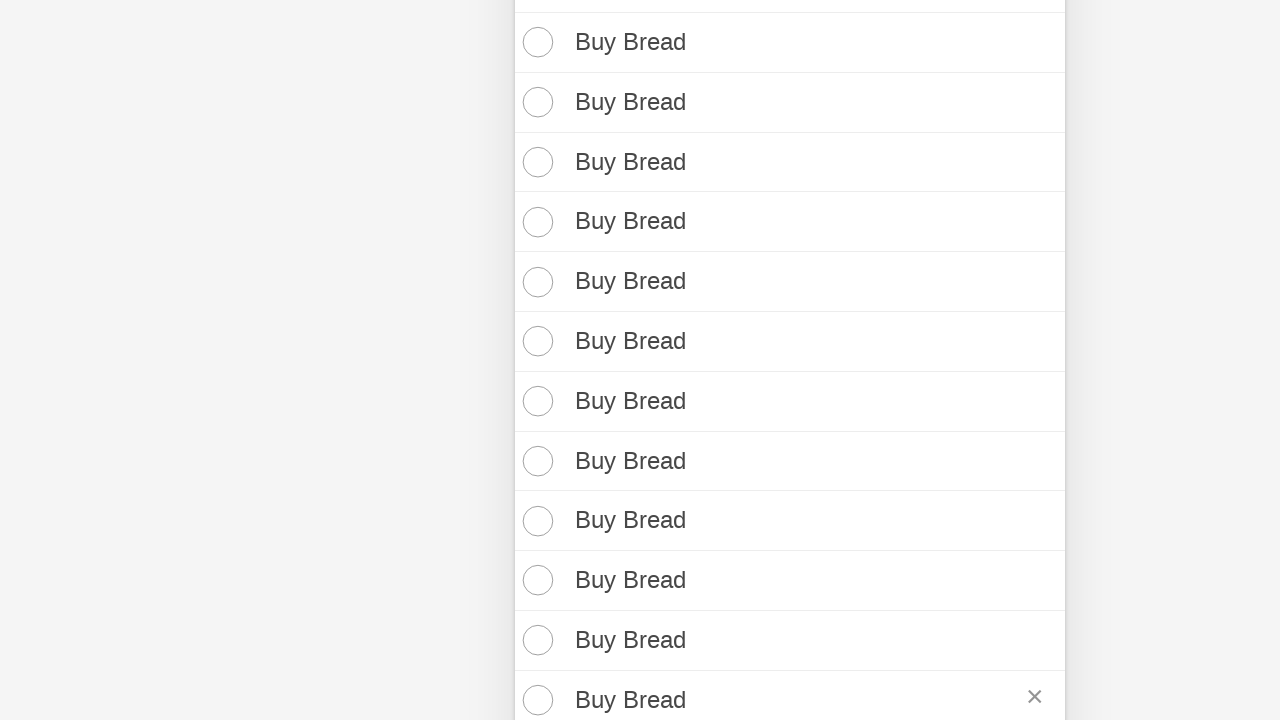

Marked todo item 38 as completed at (535, 361) on .todo-list li:nth-child(38) input[type='checkbox']
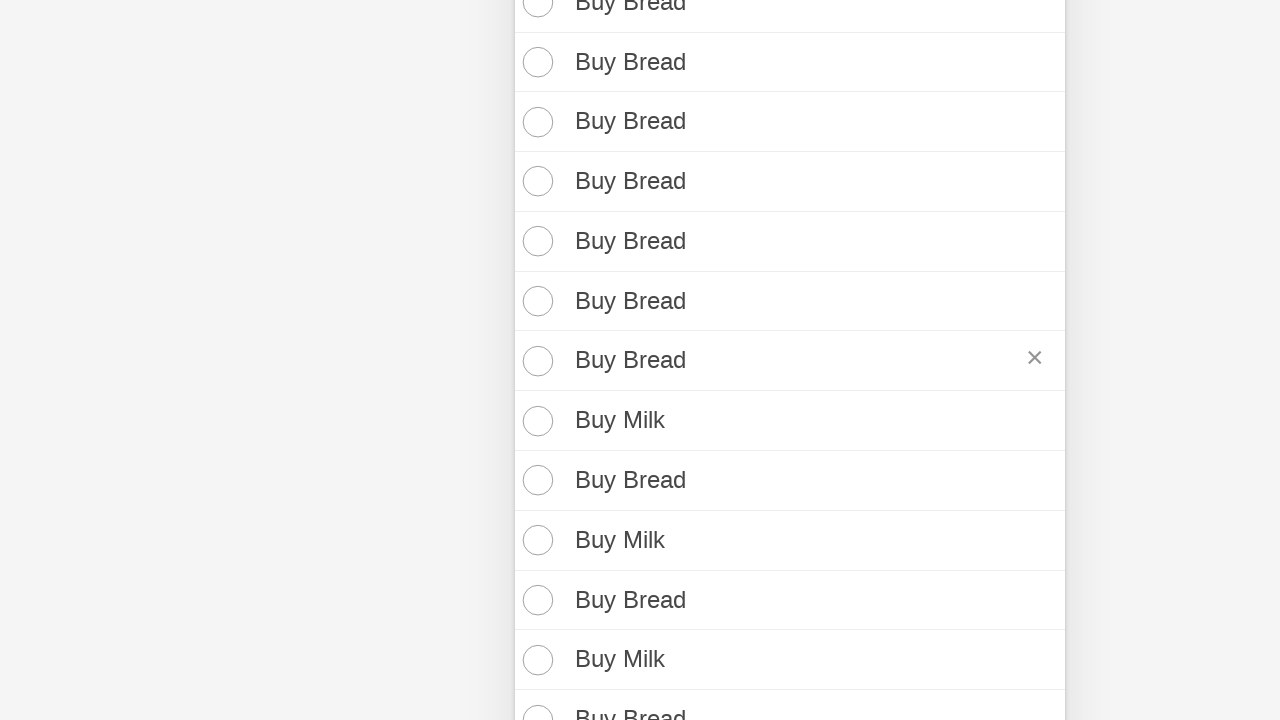

Marked todo item 39 as completed at (535, 421) on .todo-list li:nth-child(39) input[type='checkbox']
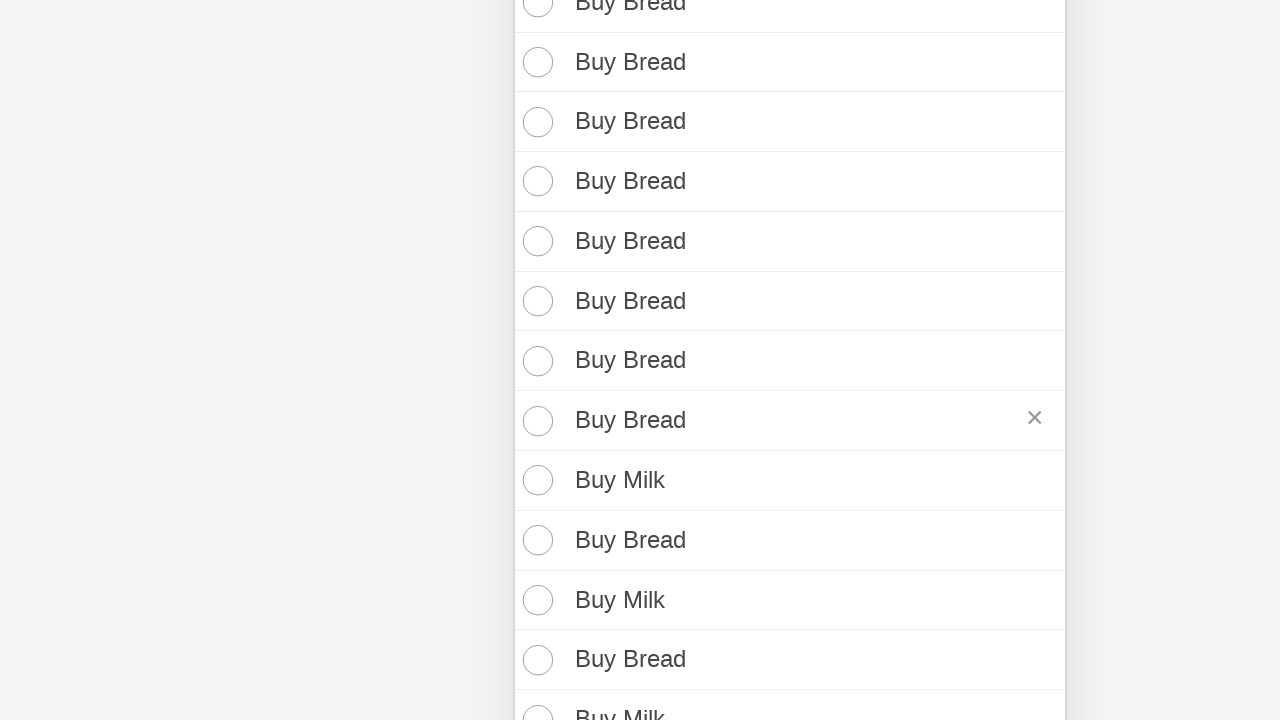

Marked todo item 40 as completed at (535, 480) on .todo-list li:nth-child(40) input[type='checkbox']
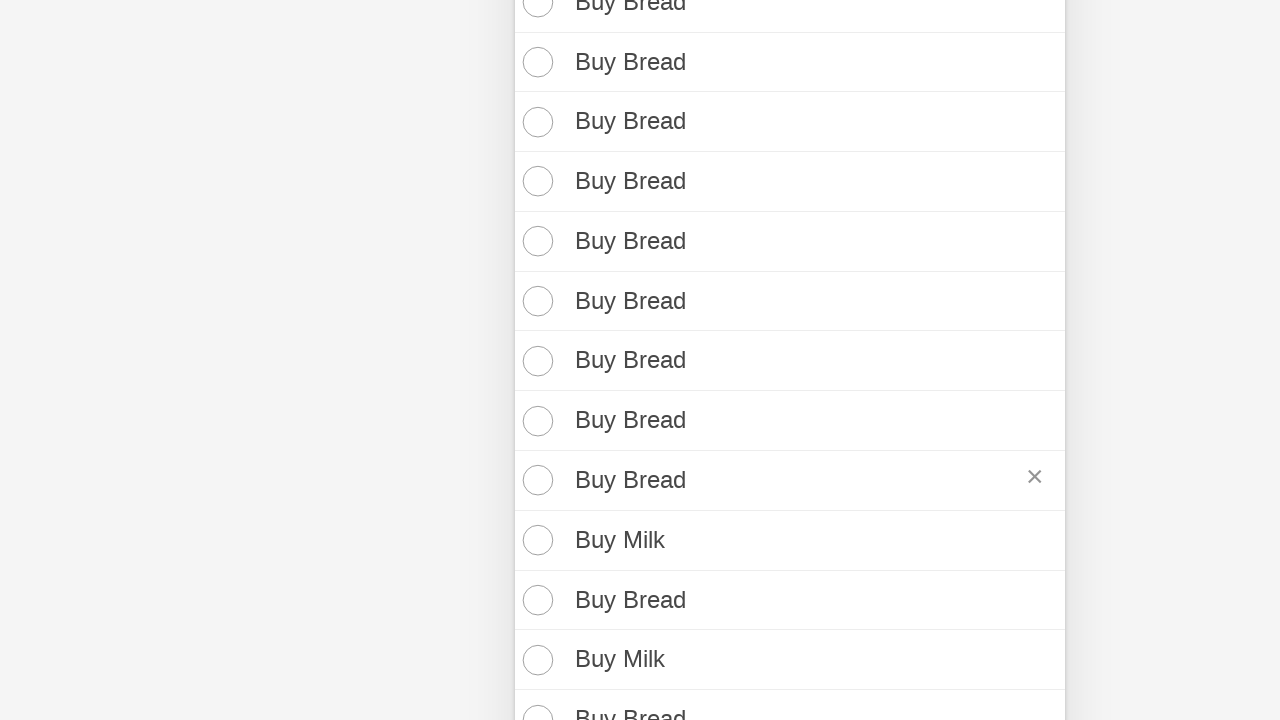

Marked todo item 41 as completed at (535, 540) on .todo-list li:nth-child(41) input[type='checkbox']
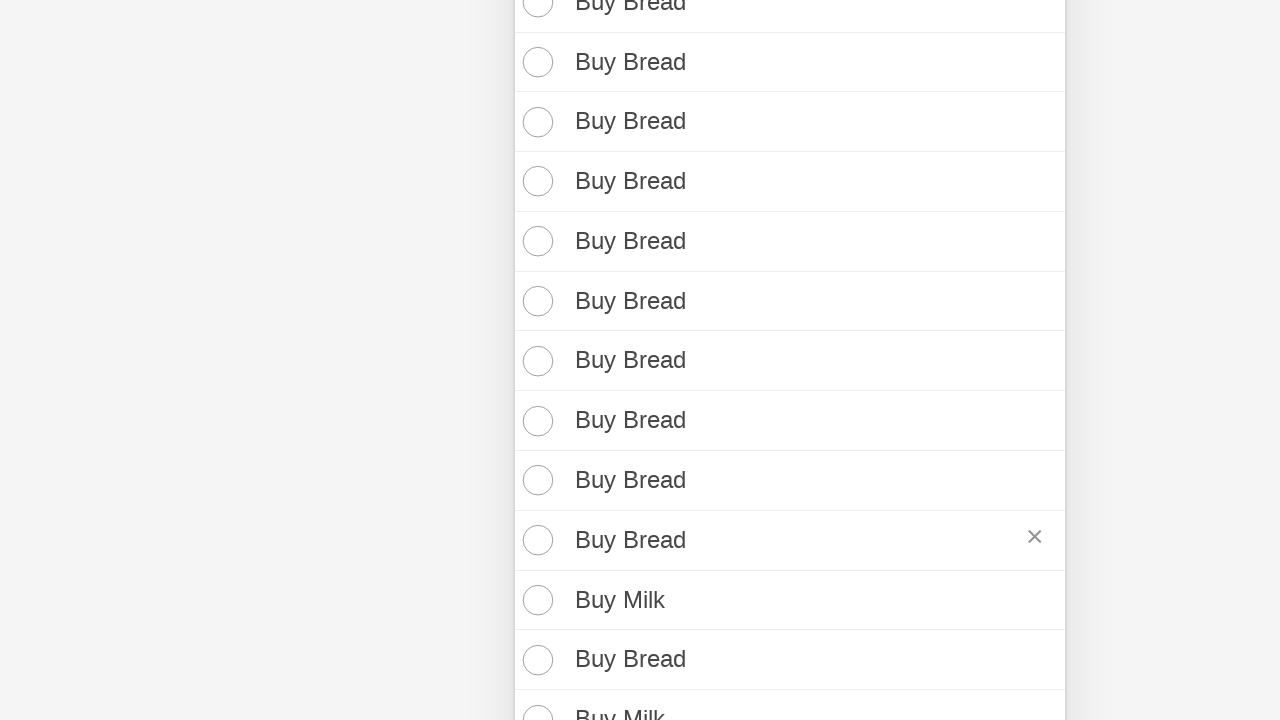

Marked todo item 42 as completed at (535, 600) on .todo-list li:nth-child(42) input[type='checkbox']
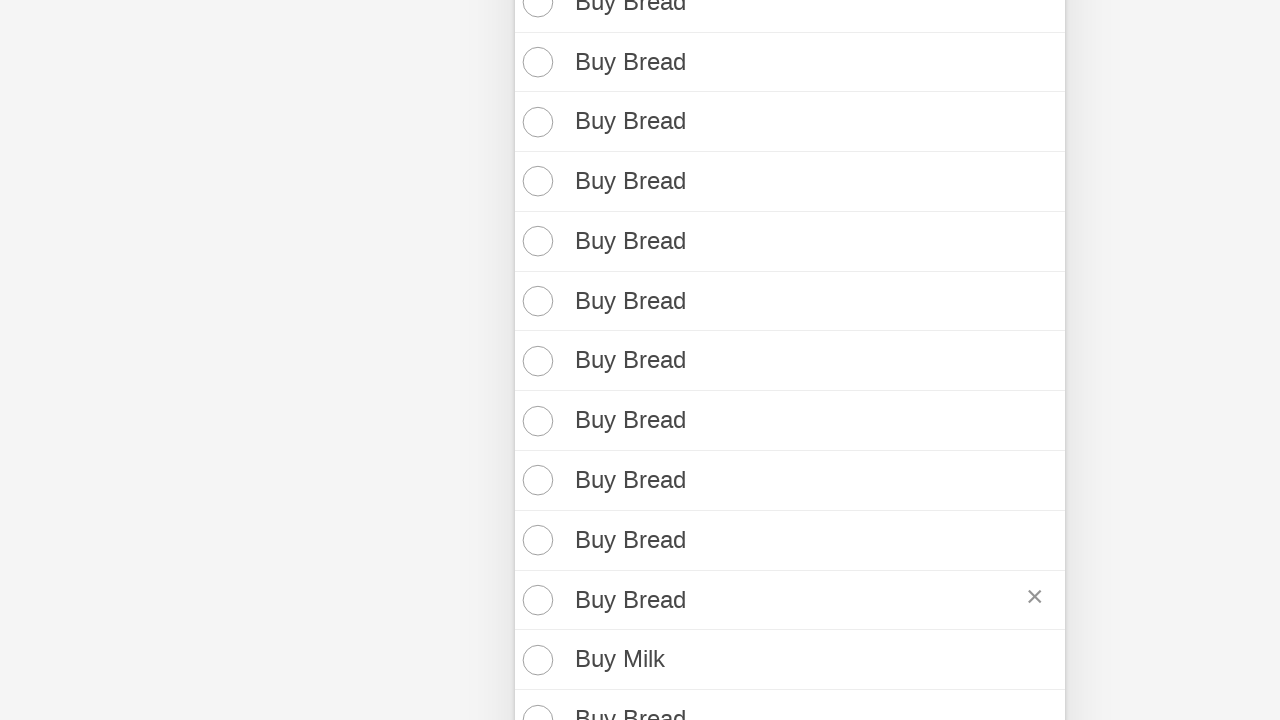

Marked todo item 43 as completed at (535, 660) on .todo-list li:nth-child(43) input[type='checkbox']
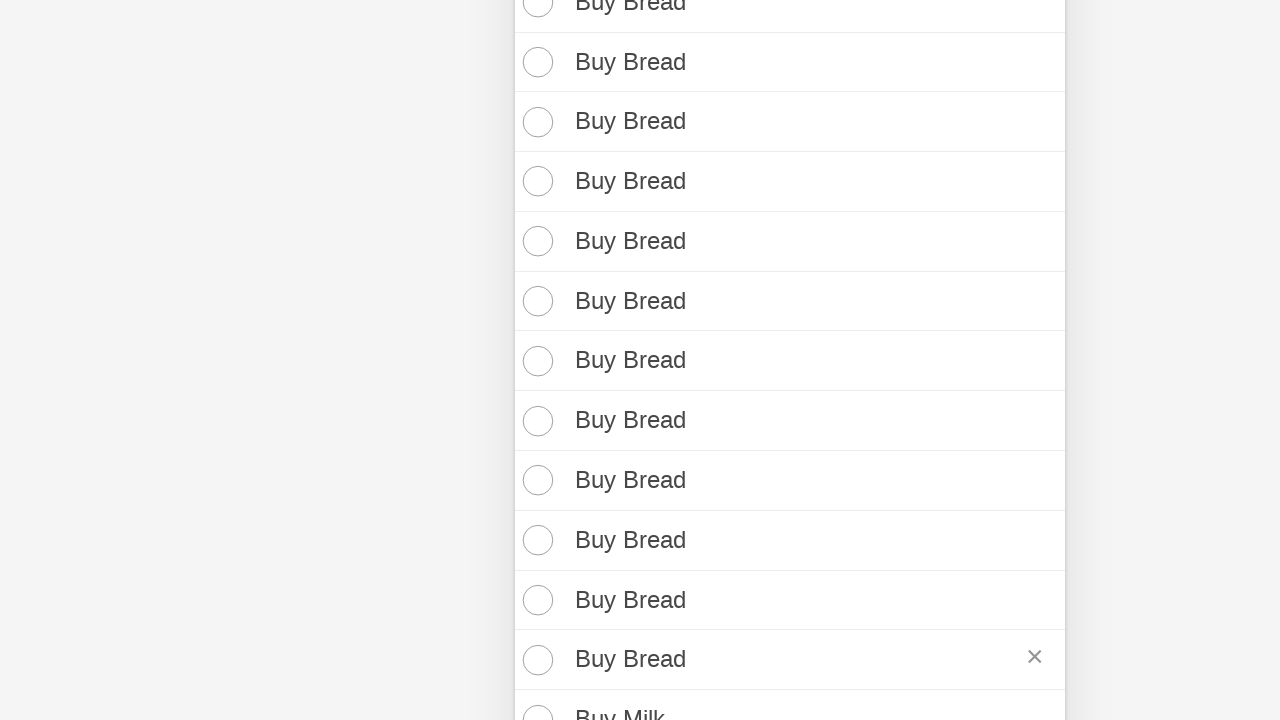

Marked todo item 44 as completed at (535, 700) on .todo-list li:nth-child(44) input[type='checkbox']
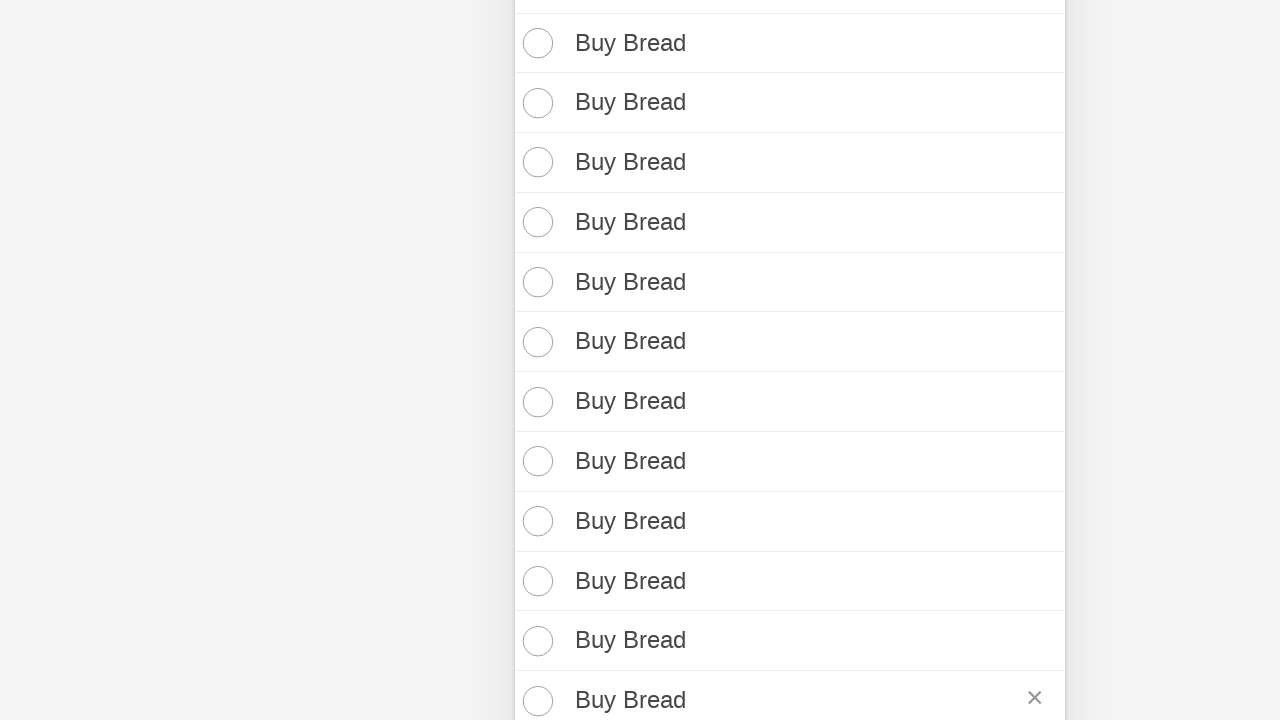

Marked todo item 45 as completed at (535, 360) on .todo-list li:nth-child(45) input[type='checkbox']
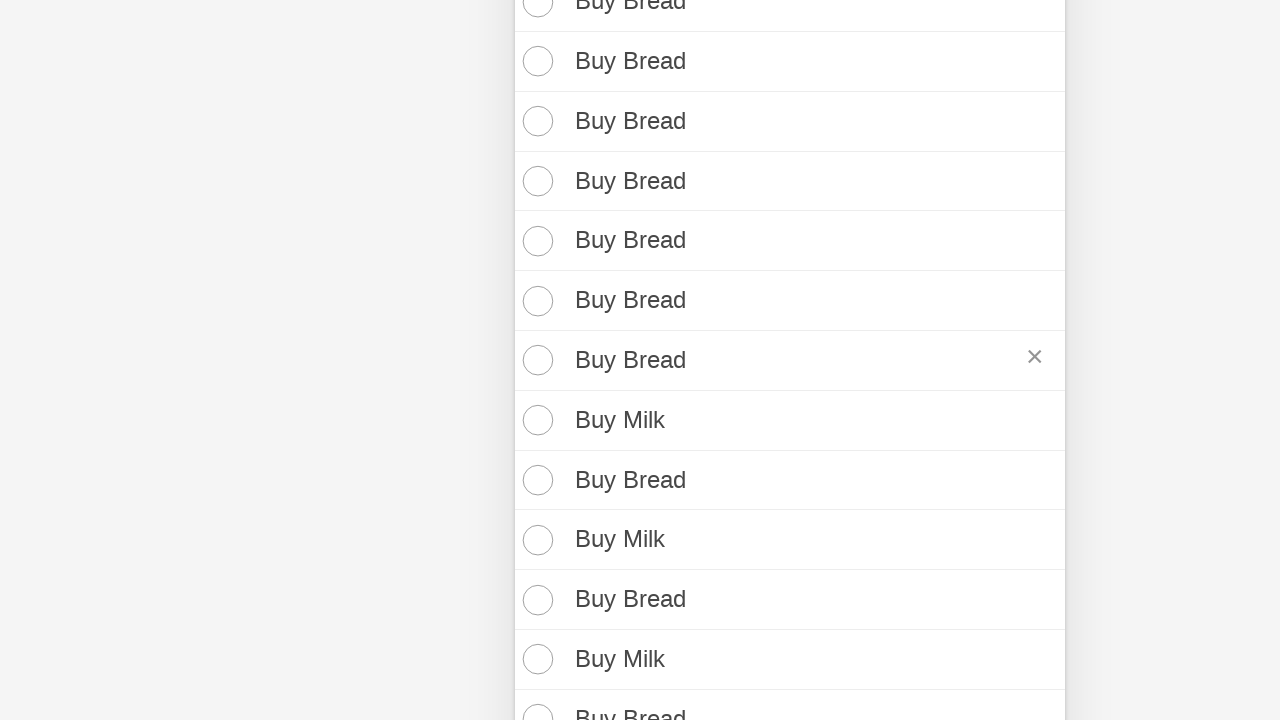

Marked todo item 46 as completed at (535, 420) on .todo-list li:nth-child(46) input[type='checkbox']
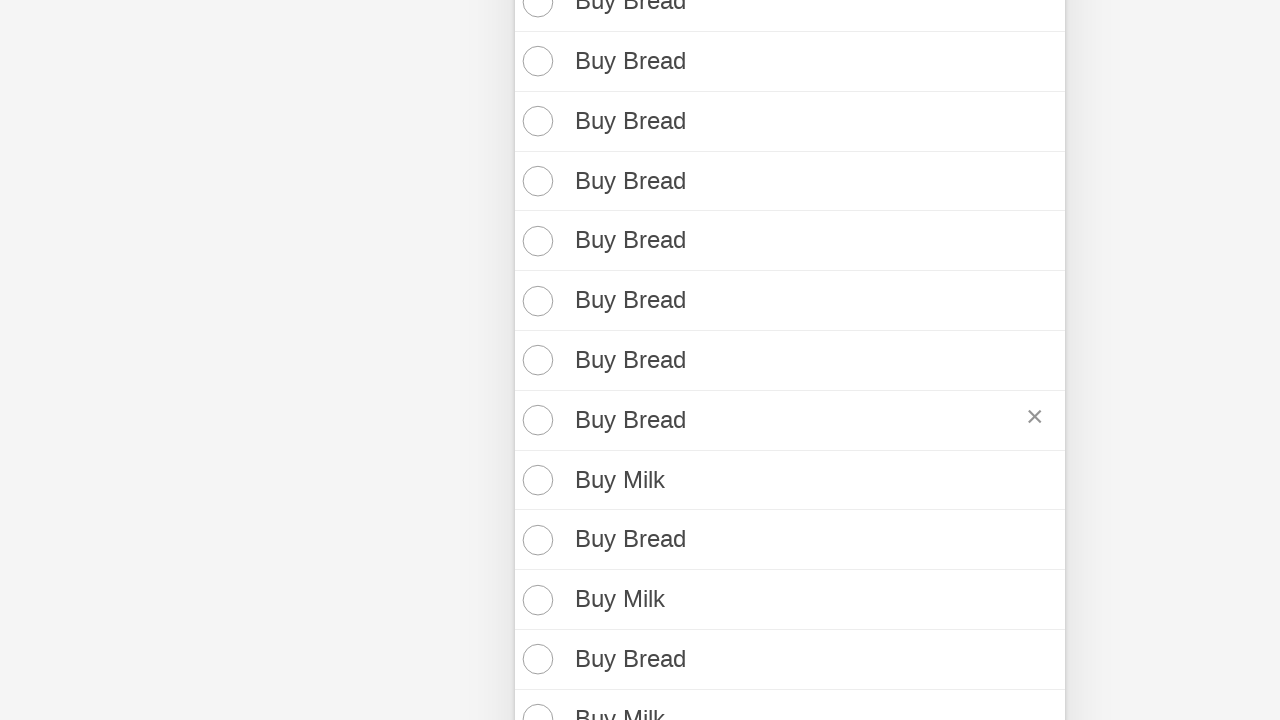

Marked todo item 47 as completed at (535, 480) on .todo-list li:nth-child(47) input[type='checkbox']
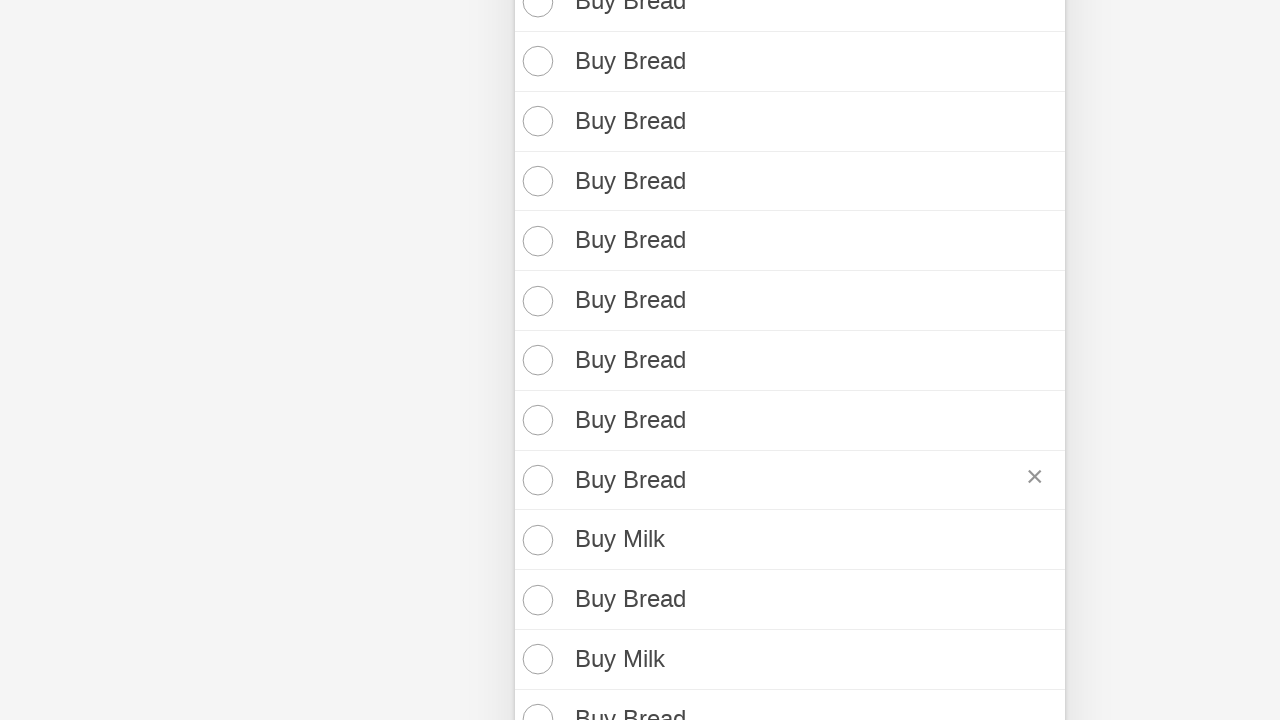

Marked todo item 48 as completed at (535, 540) on .todo-list li:nth-child(48) input[type='checkbox']
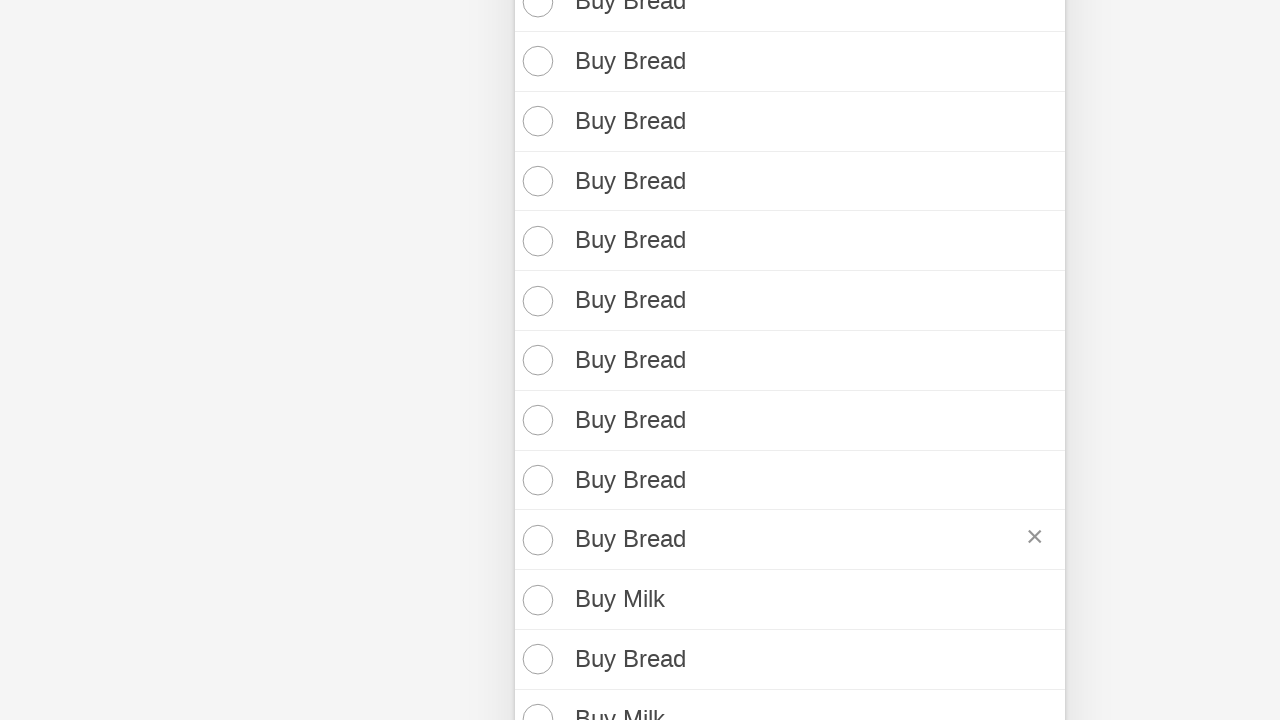

Marked todo item 49 as completed at (535, 600) on .todo-list li:nth-child(49) input[type='checkbox']
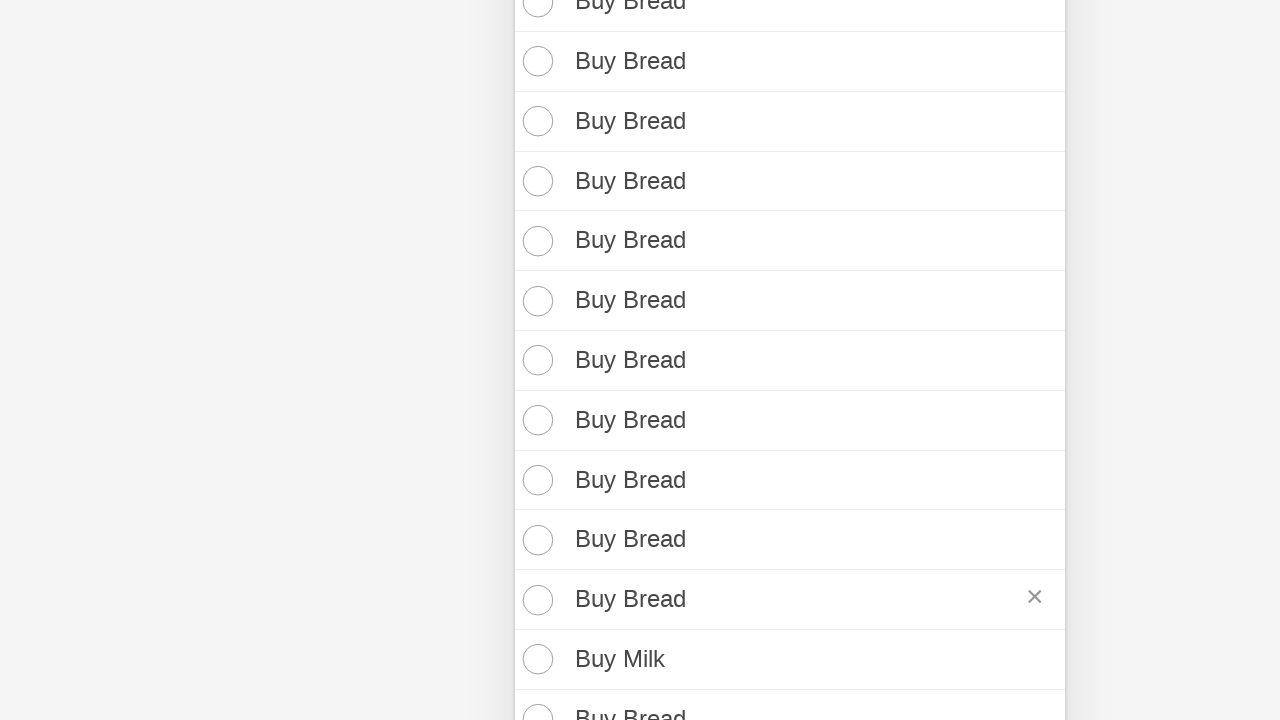

Marked todo item 50 as completed at (535, 659) on .todo-list li:nth-child(50) input[type='checkbox']
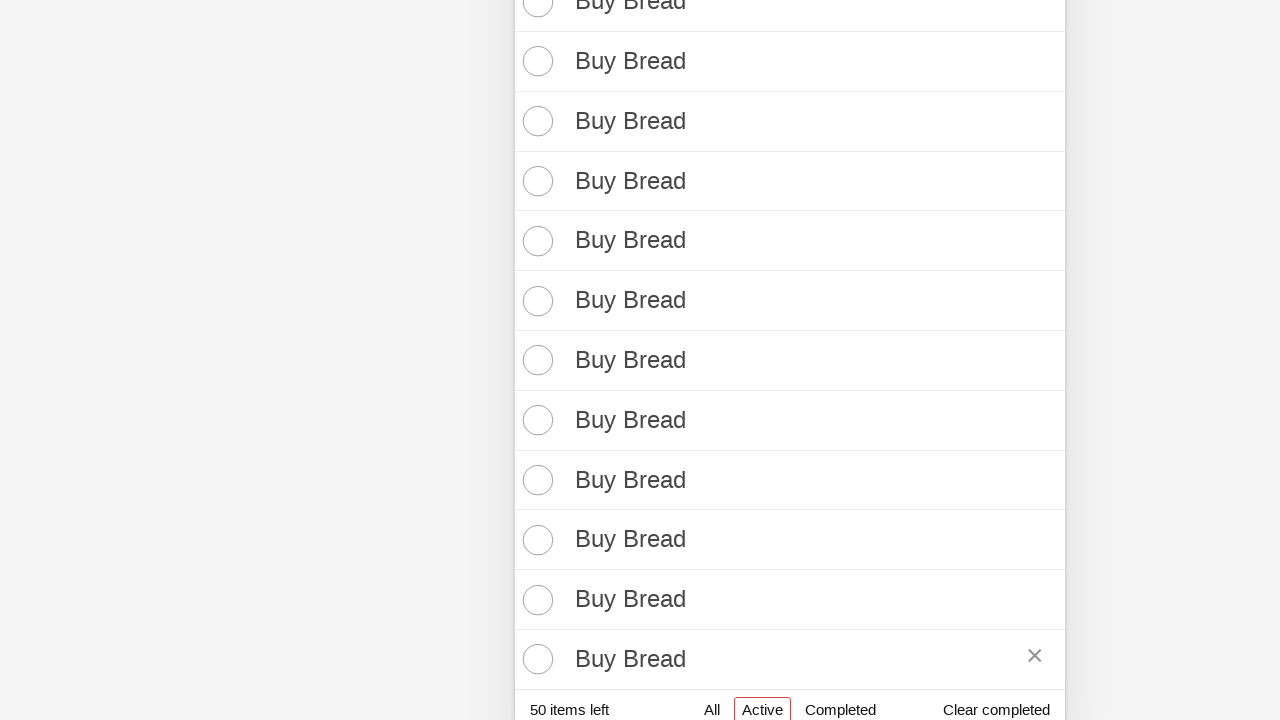

Waited 500ms for list to update
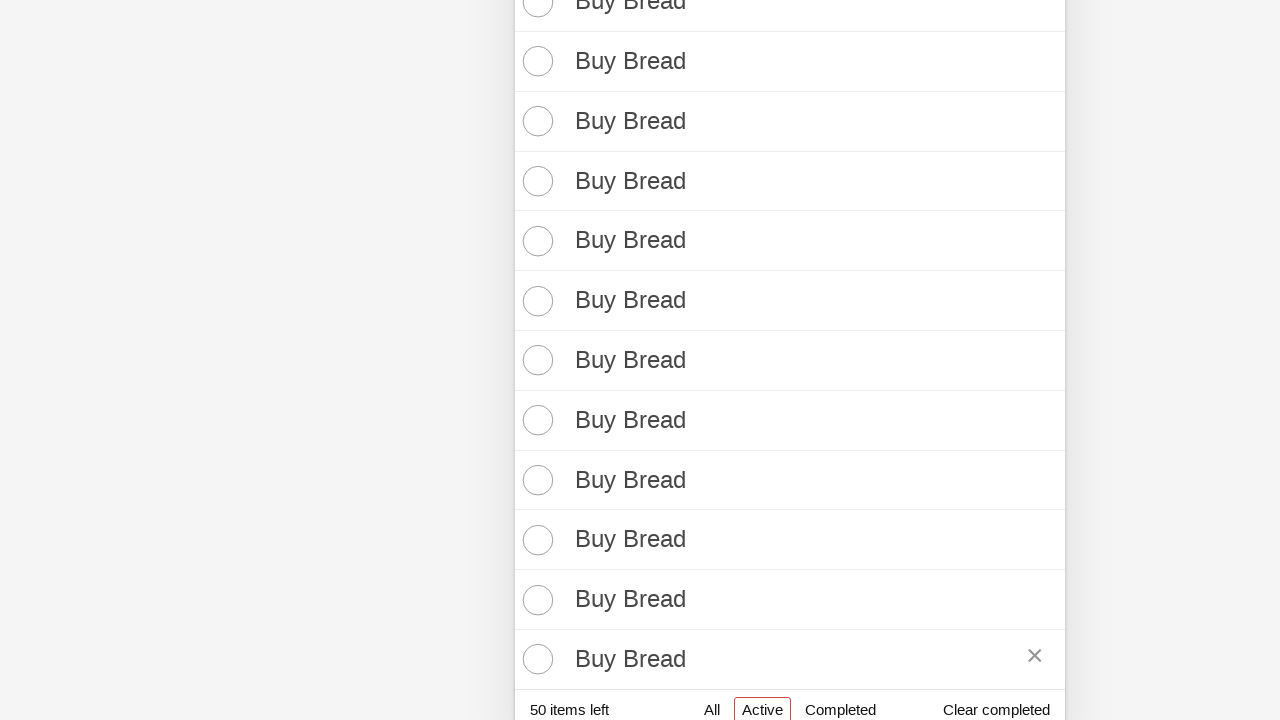

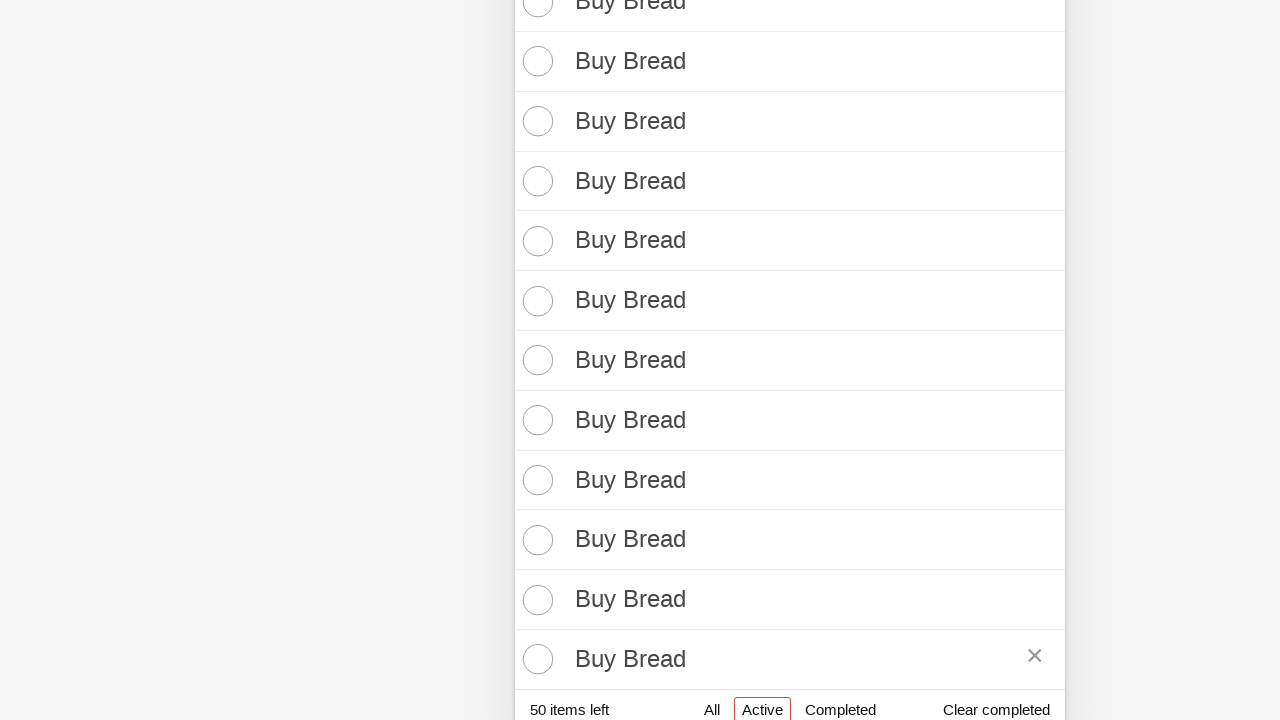